Tests add/remove element functionality by clicking the "Add Element" button 100 times to create delete buttons, then clicking 60 delete buttons to remove them, validating the correct number of buttons remain.

Starting URL: http://the-internet.herokuapp.com/add_remove_elements/

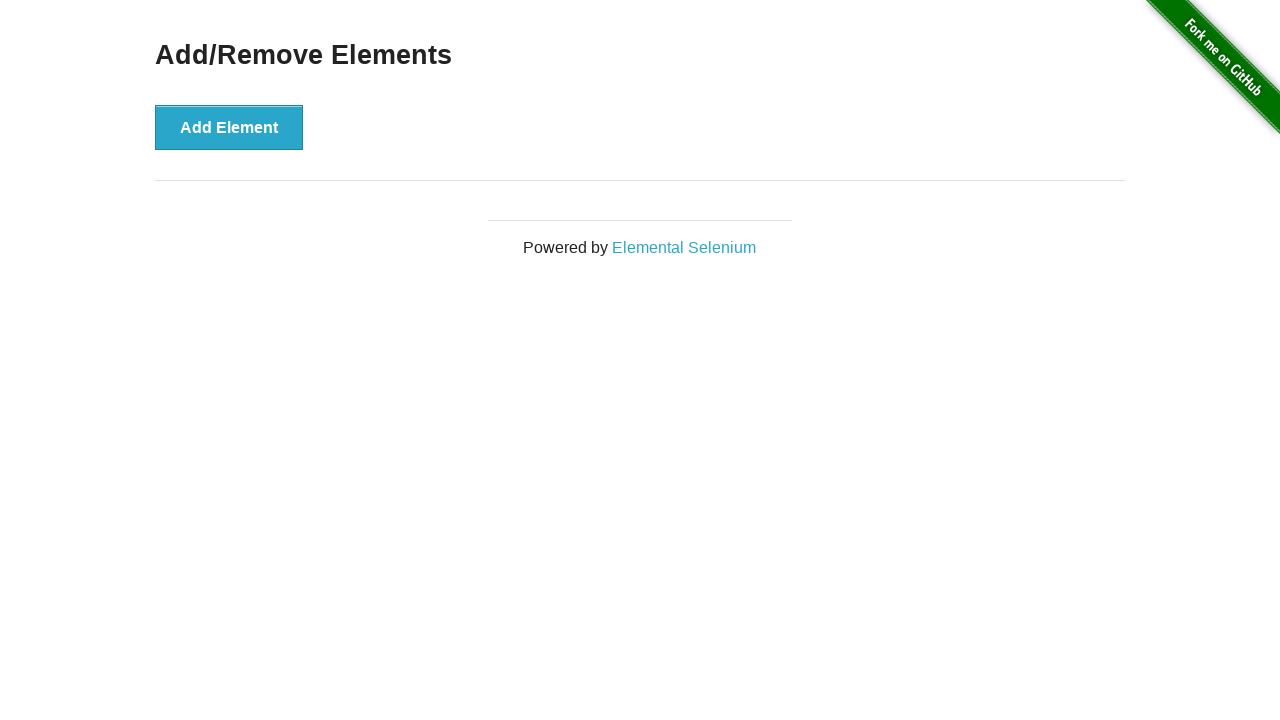

Navigated to add/remove elements page
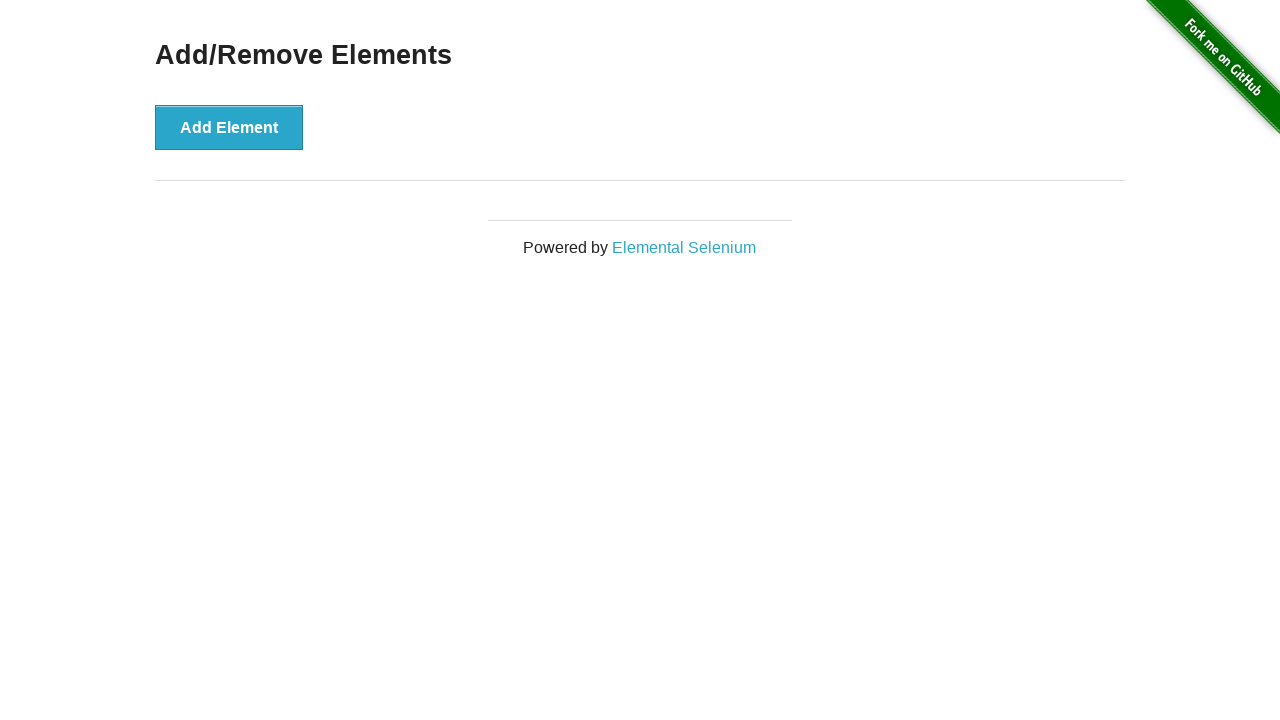

Clicked 'Add Element' button (iteration 1/100) at (229, 127) on xpath=//button[@onclick='addElement()']
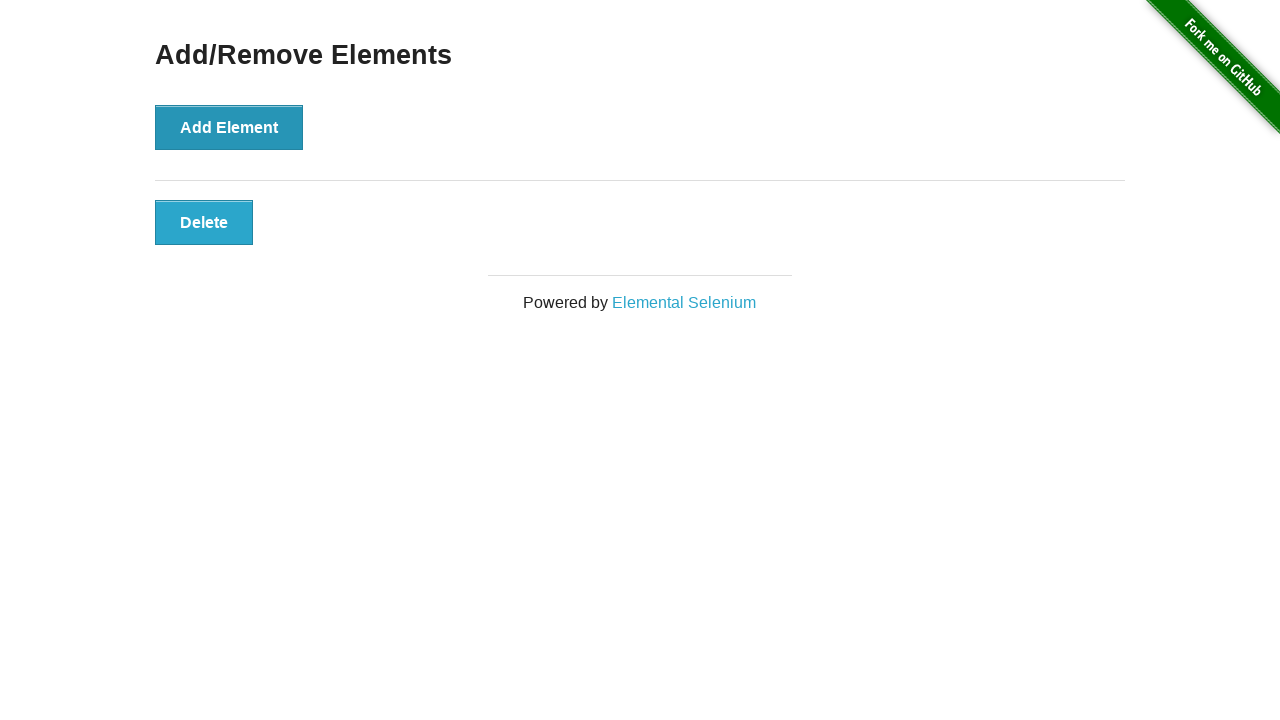

Clicked 'Add Element' button (iteration 2/100) at (229, 127) on xpath=//button[@onclick='addElement()']
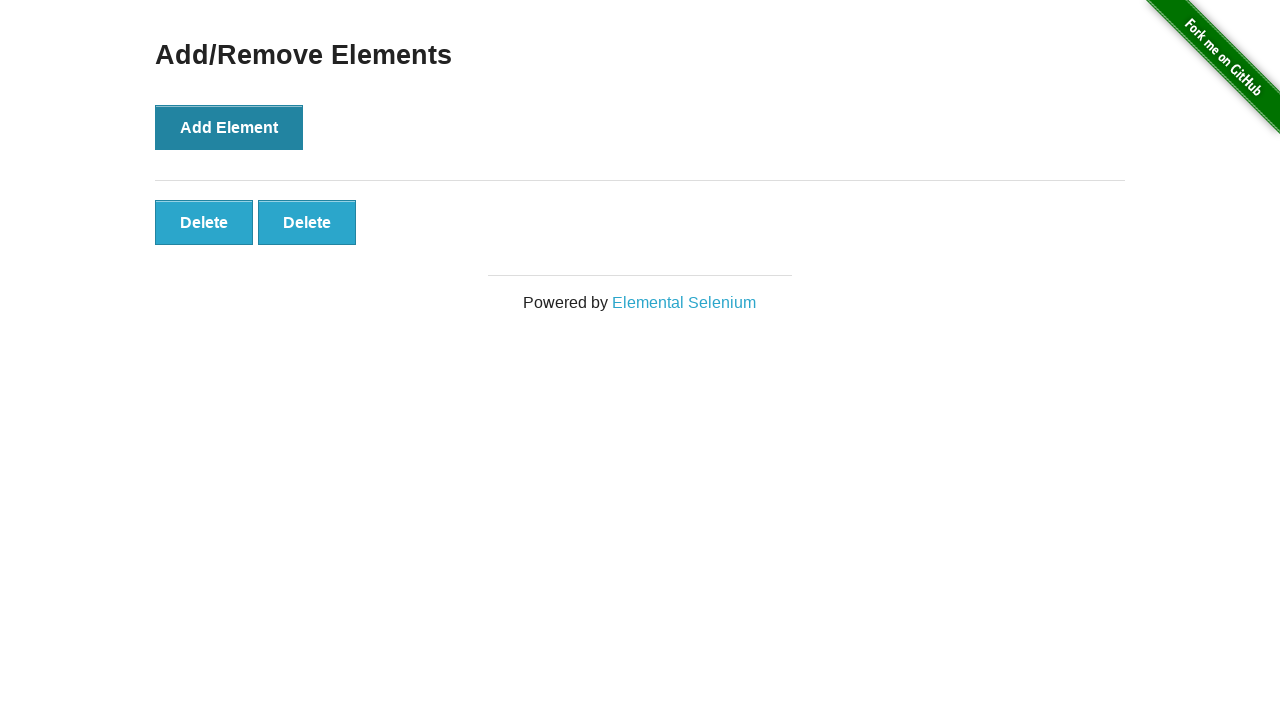

Clicked 'Add Element' button (iteration 3/100) at (229, 127) on xpath=//button[@onclick='addElement()']
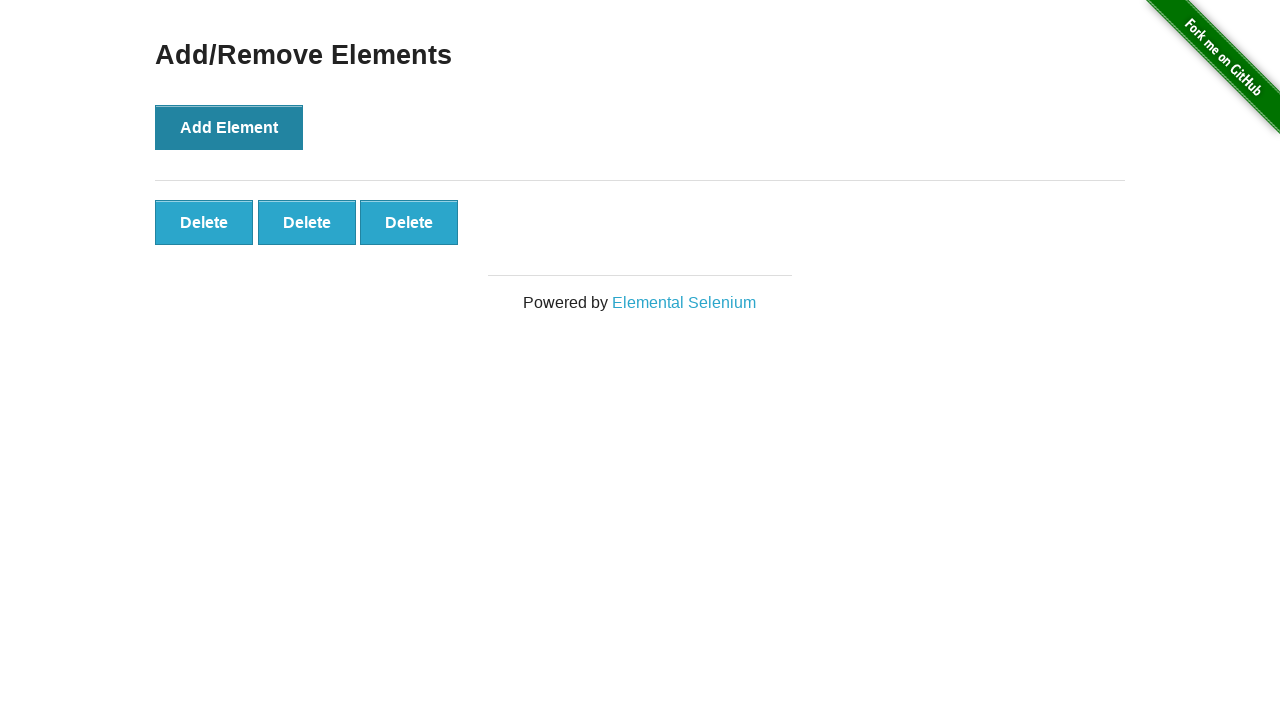

Clicked 'Add Element' button (iteration 4/100) at (229, 127) on xpath=//button[@onclick='addElement()']
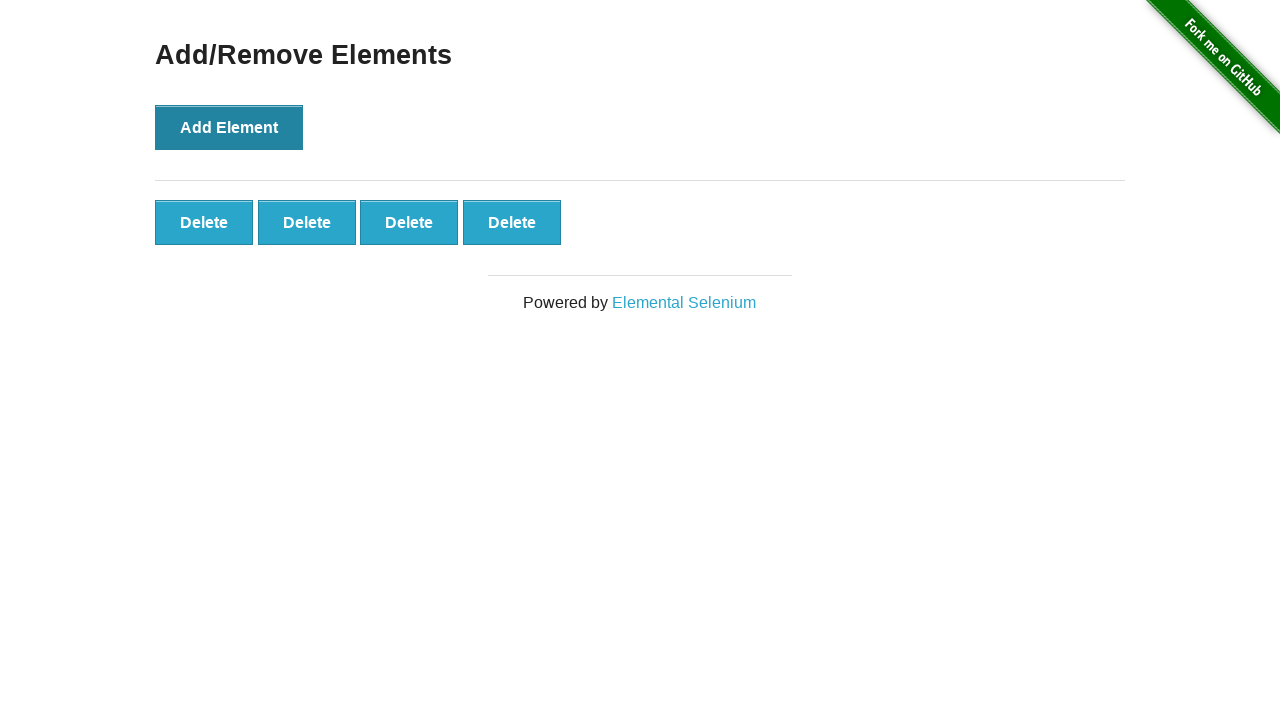

Clicked 'Add Element' button (iteration 5/100) at (229, 127) on xpath=//button[@onclick='addElement()']
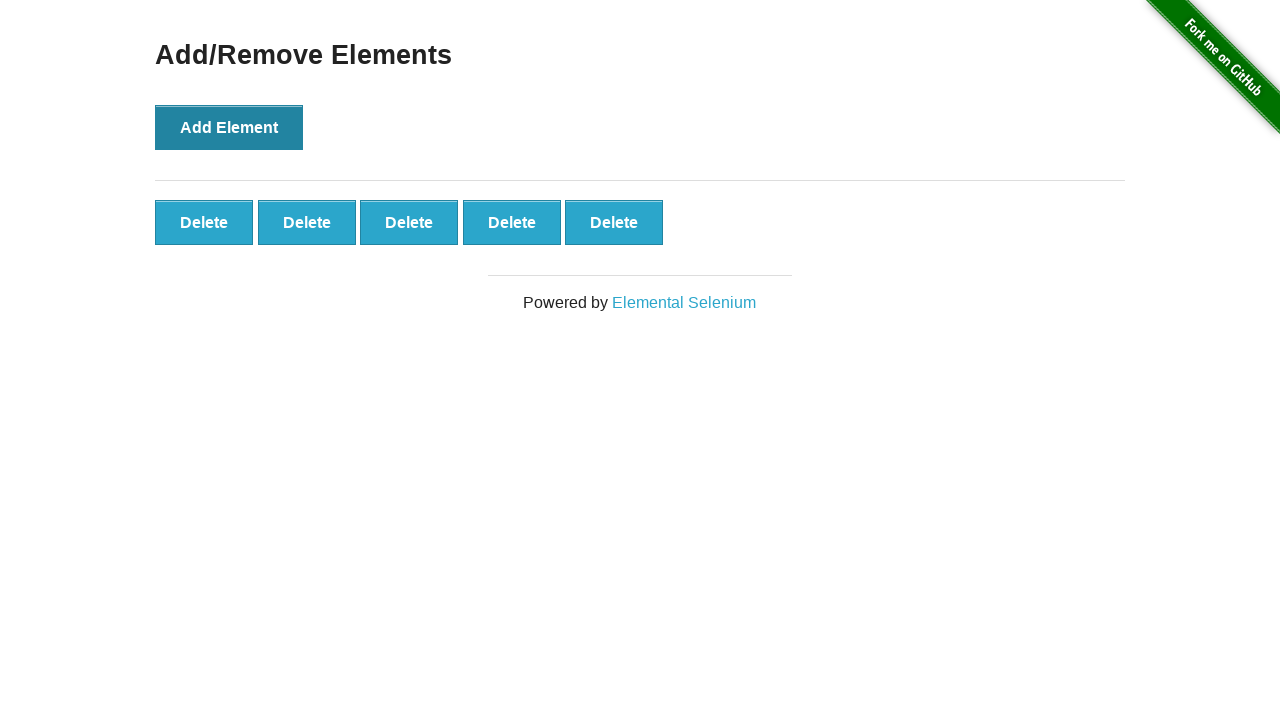

Clicked 'Add Element' button (iteration 6/100) at (229, 127) on xpath=//button[@onclick='addElement()']
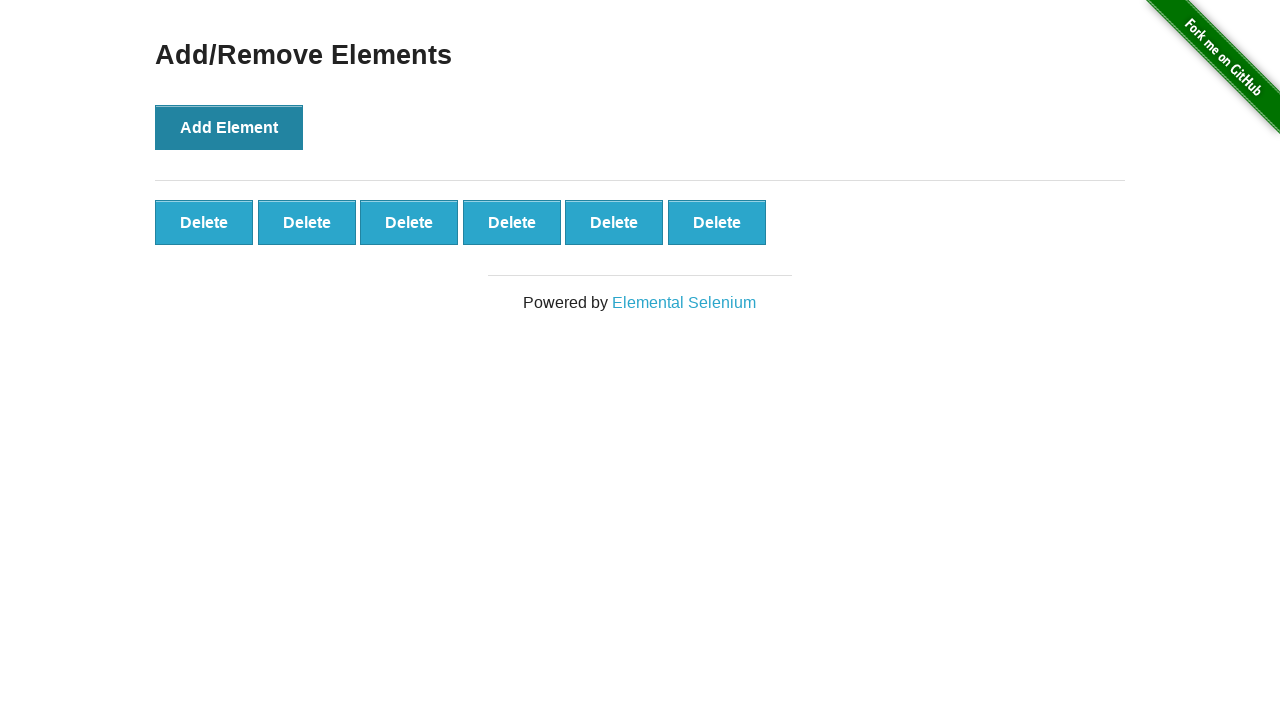

Clicked 'Add Element' button (iteration 7/100) at (229, 127) on xpath=//button[@onclick='addElement()']
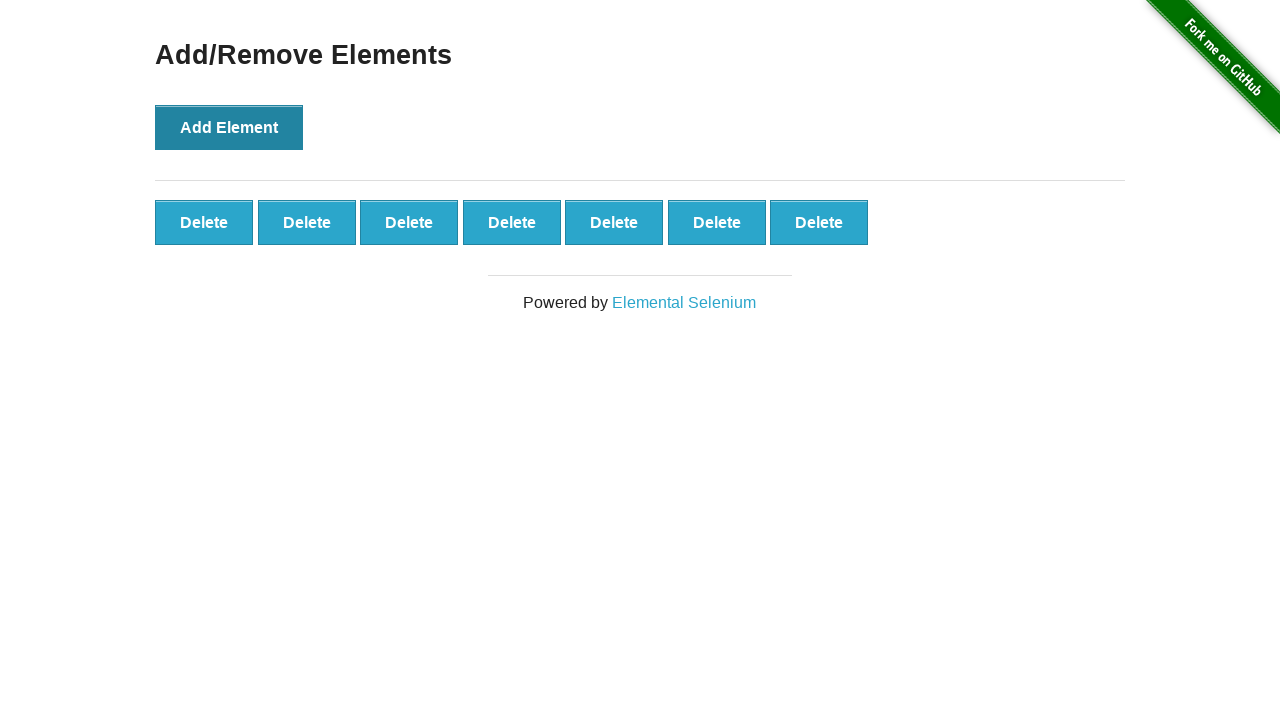

Clicked 'Add Element' button (iteration 8/100) at (229, 127) on xpath=//button[@onclick='addElement()']
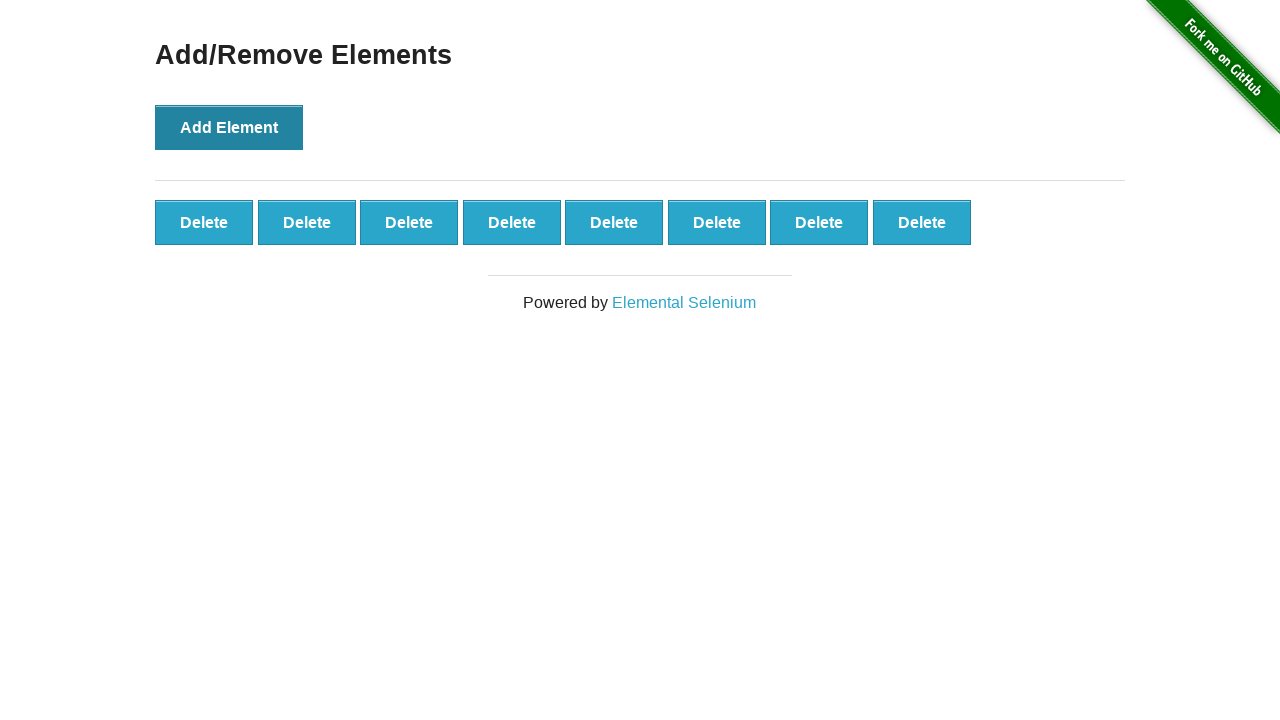

Clicked 'Add Element' button (iteration 9/100) at (229, 127) on xpath=//button[@onclick='addElement()']
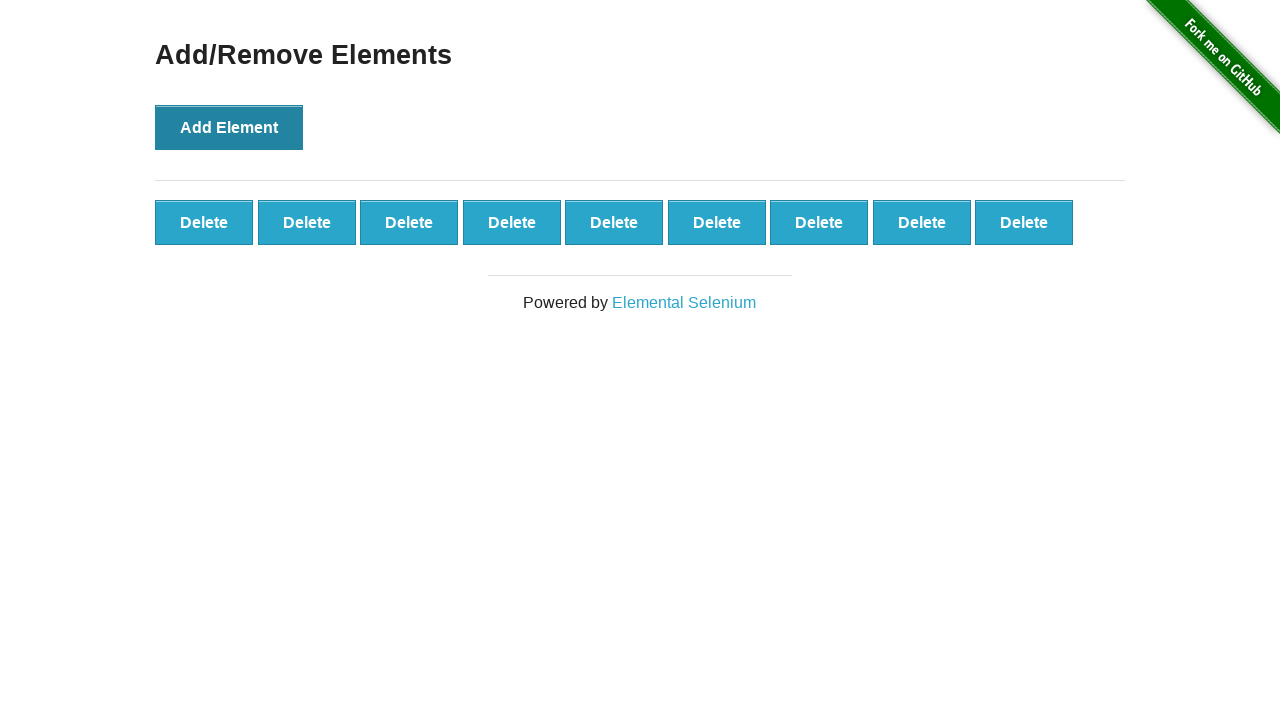

Clicked 'Add Element' button (iteration 10/100) at (229, 127) on xpath=//button[@onclick='addElement()']
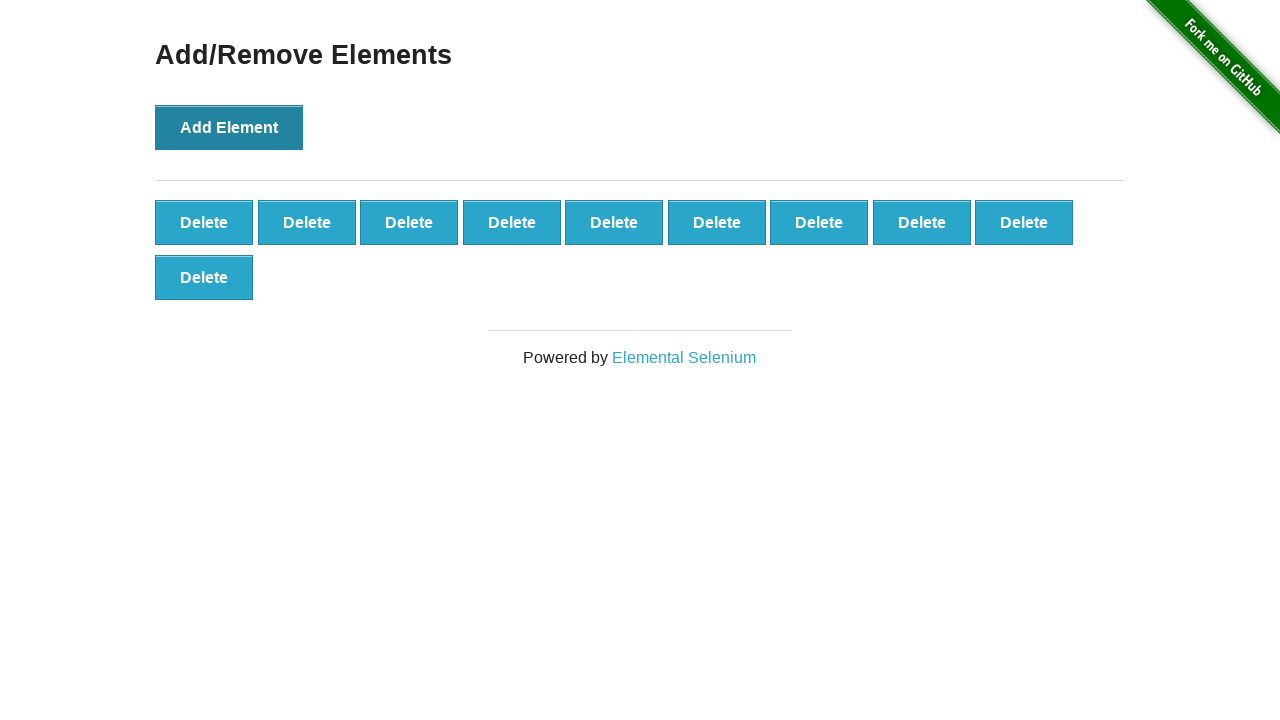

Clicked 'Add Element' button (iteration 11/100) at (229, 127) on xpath=//button[@onclick='addElement()']
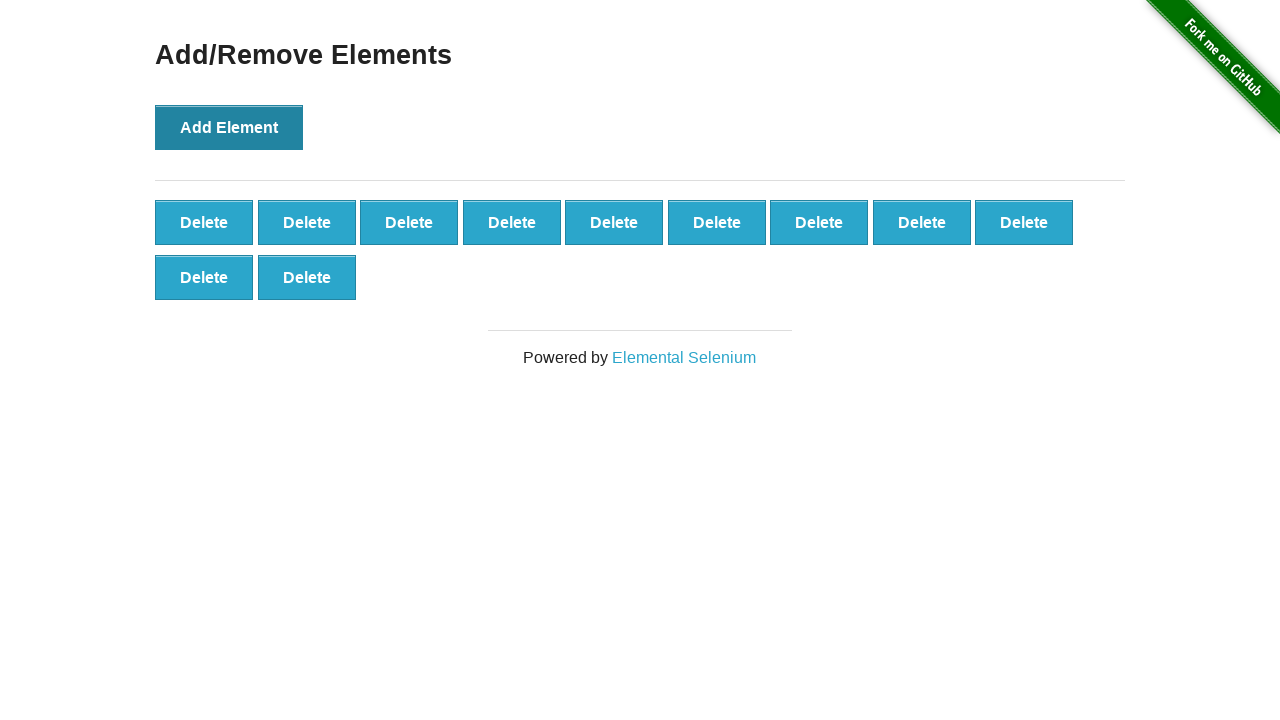

Clicked 'Add Element' button (iteration 12/100) at (229, 127) on xpath=//button[@onclick='addElement()']
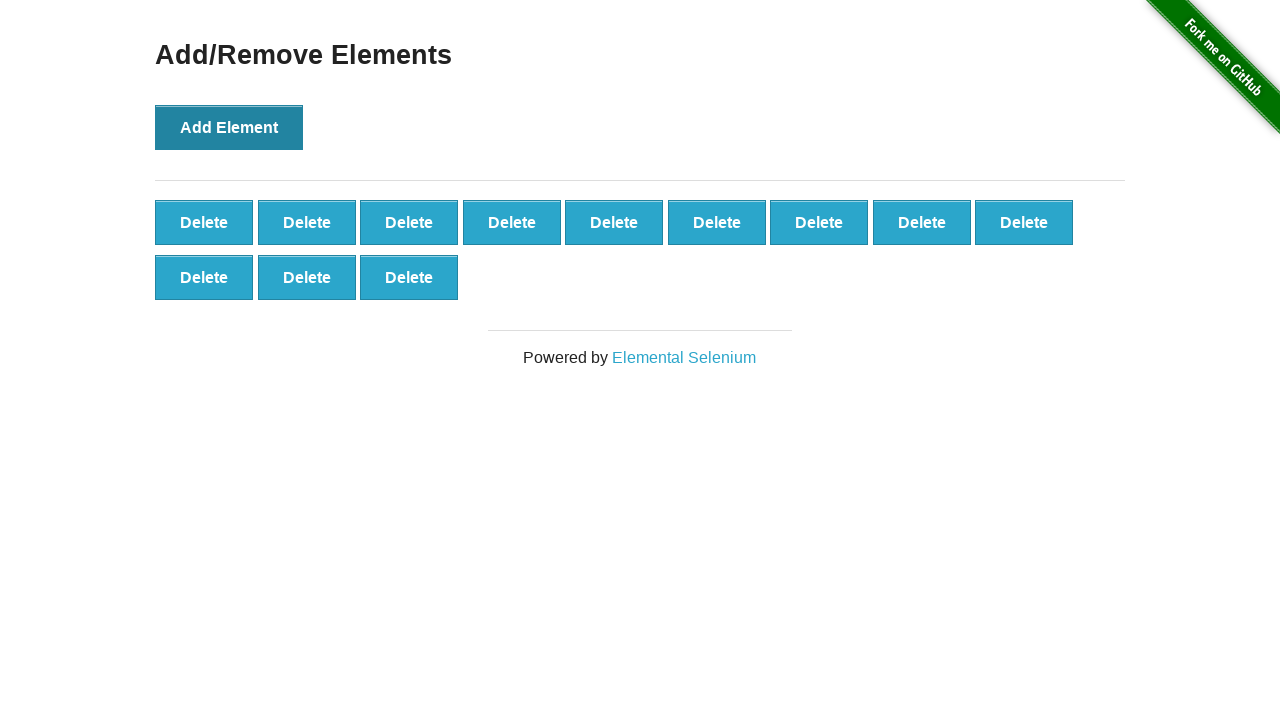

Clicked 'Add Element' button (iteration 13/100) at (229, 127) on xpath=//button[@onclick='addElement()']
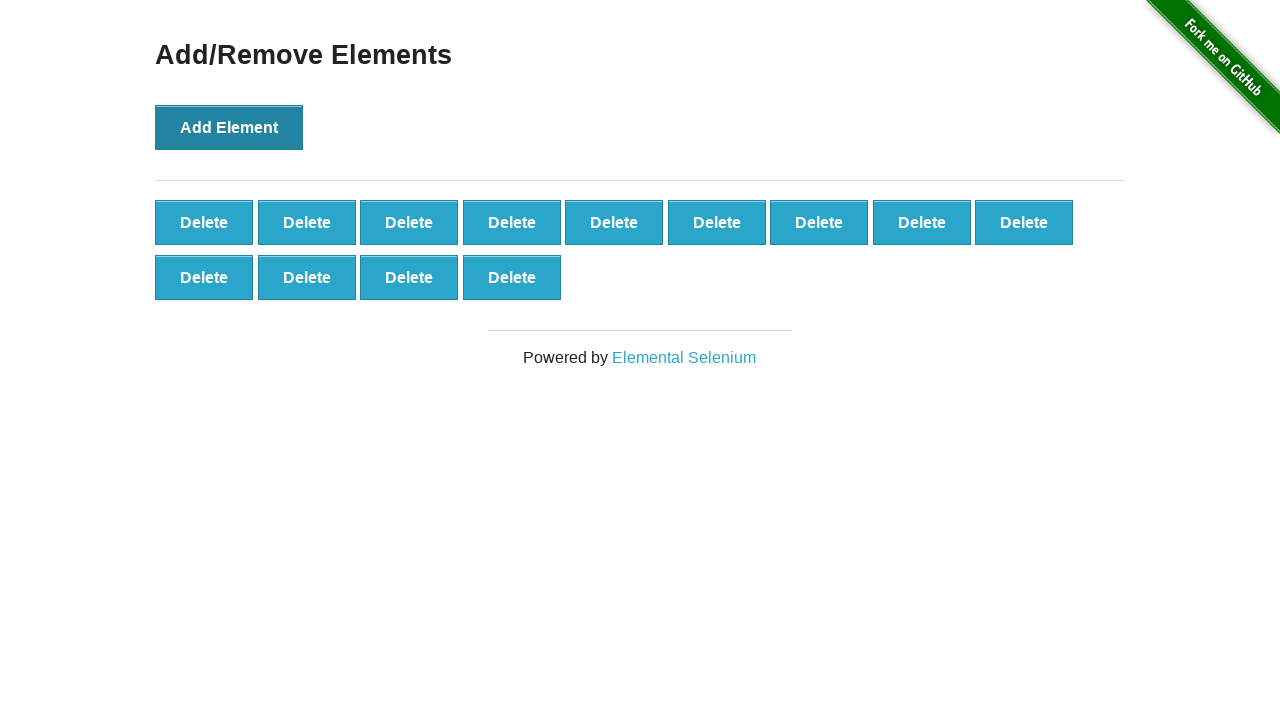

Clicked 'Add Element' button (iteration 14/100) at (229, 127) on xpath=//button[@onclick='addElement()']
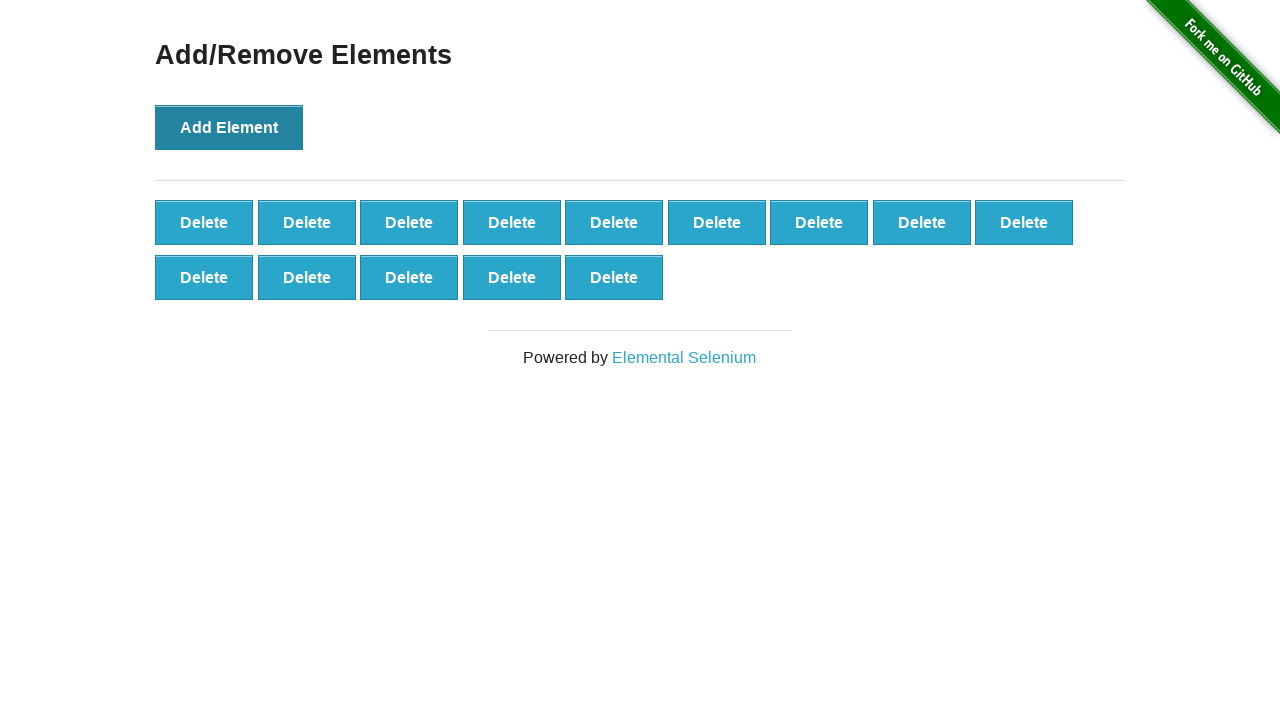

Clicked 'Add Element' button (iteration 15/100) at (229, 127) on xpath=//button[@onclick='addElement()']
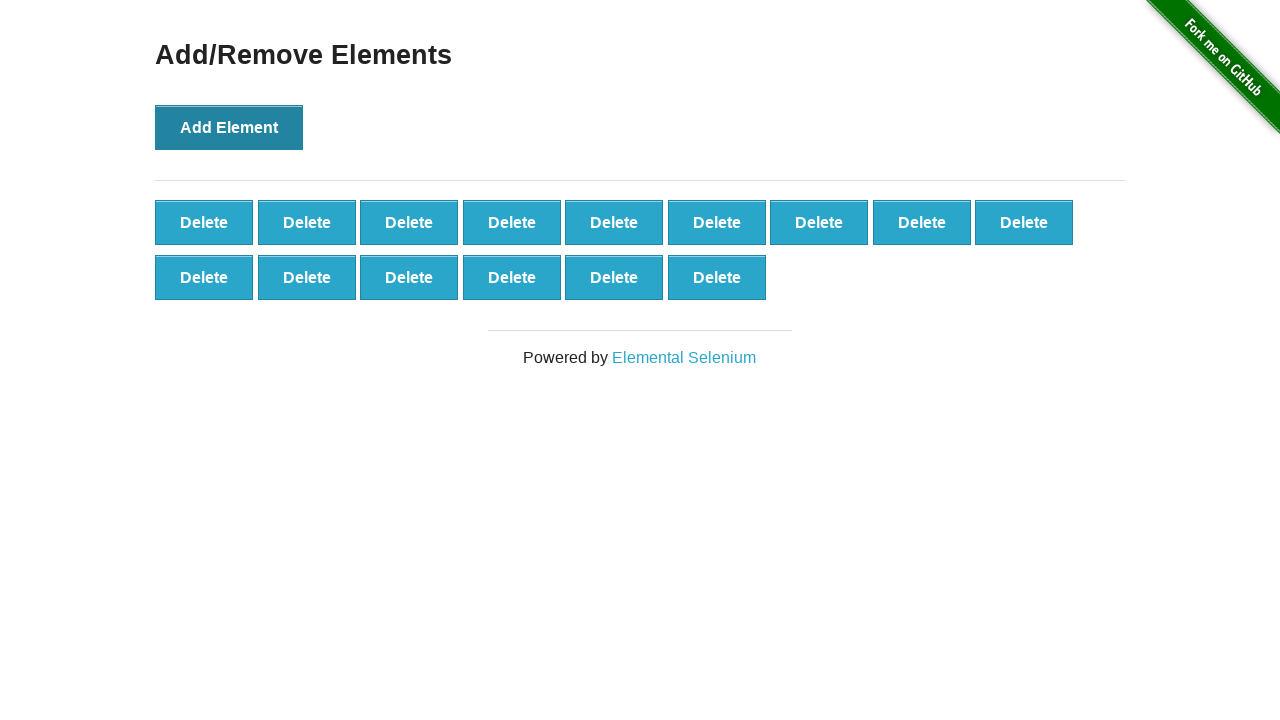

Clicked 'Add Element' button (iteration 16/100) at (229, 127) on xpath=//button[@onclick='addElement()']
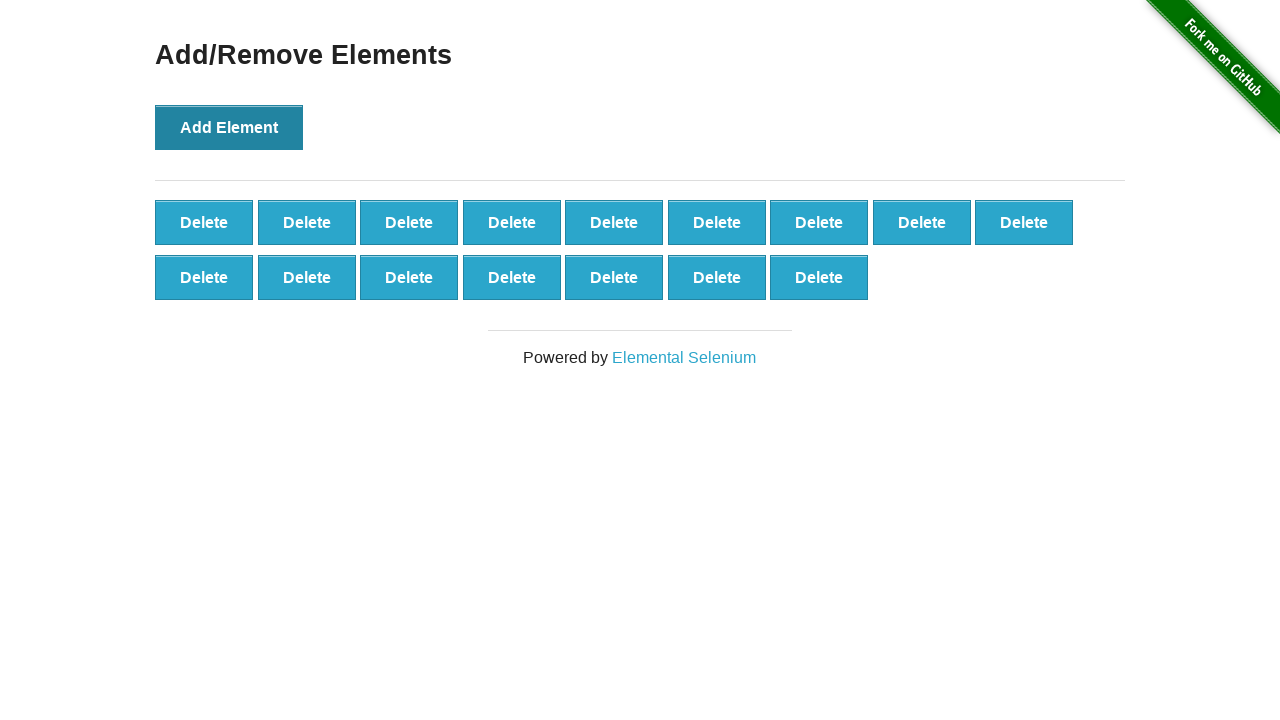

Clicked 'Add Element' button (iteration 17/100) at (229, 127) on xpath=//button[@onclick='addElement()']
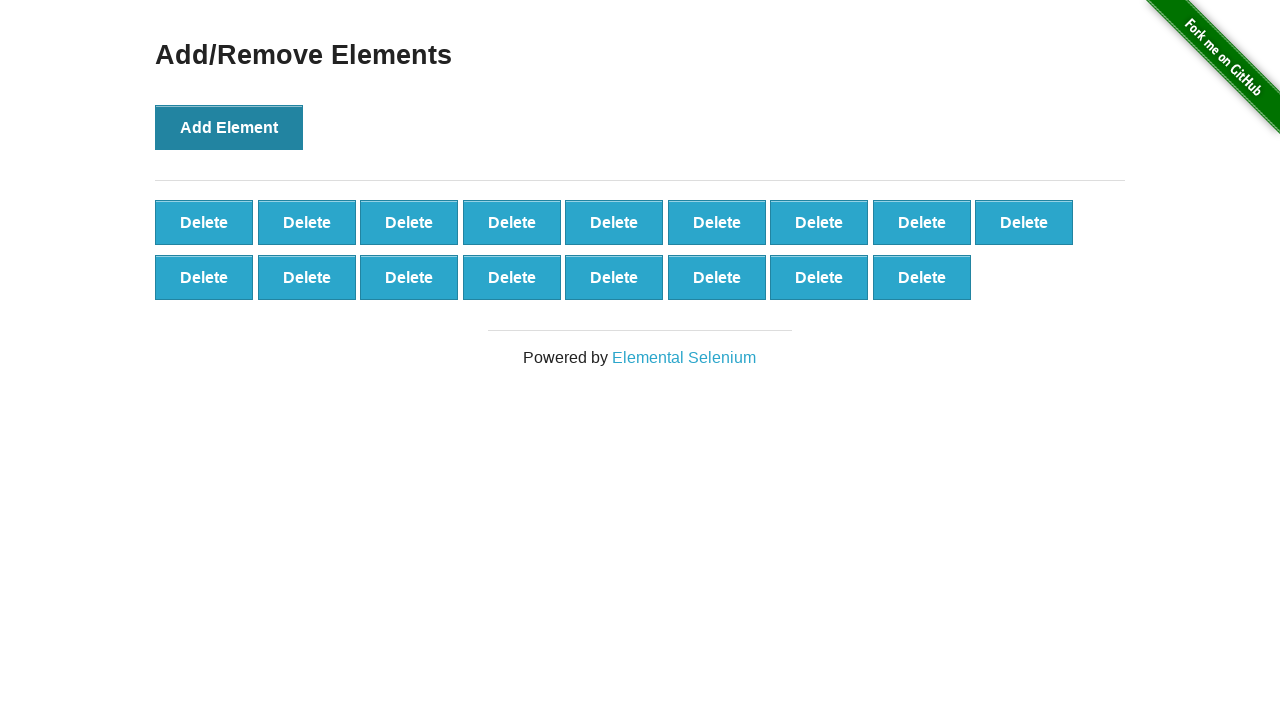

Clicked 'Add Element' button (iteration 18/100) at (229, 127) on xpath=//button[@onclick='addElement()']
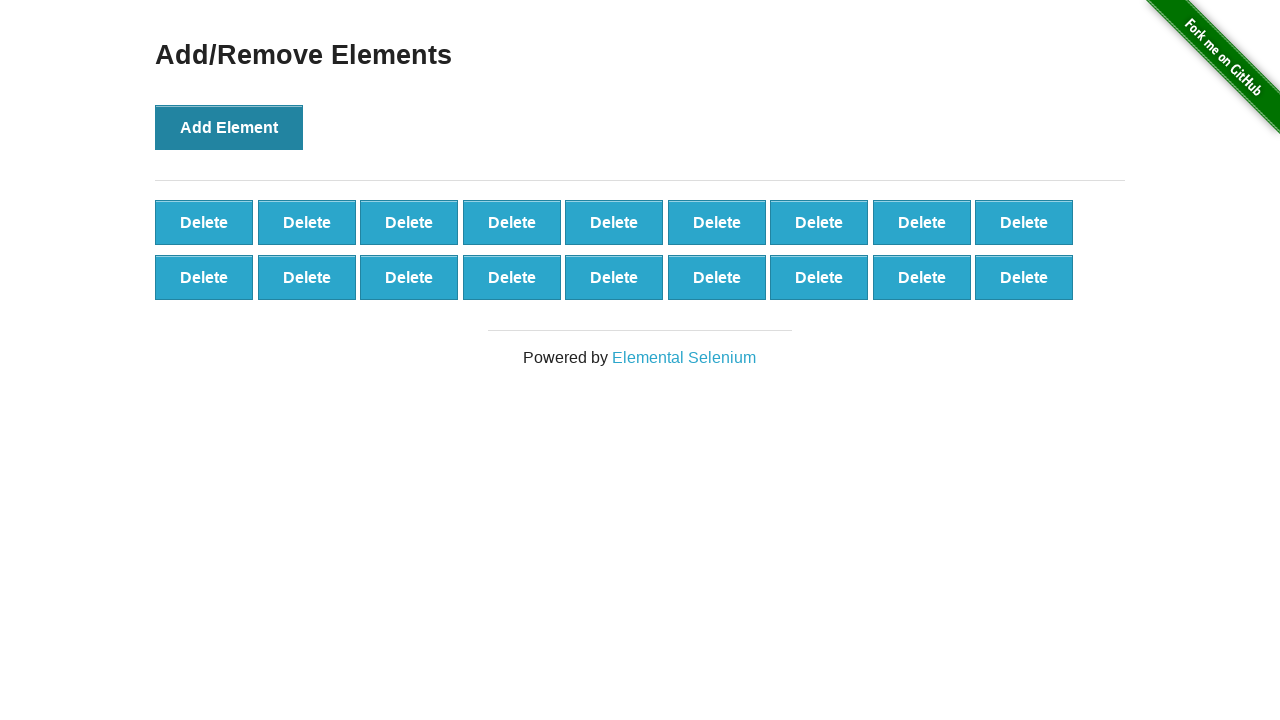

Clicked 'Add Element' button (iteration 19/100) at (229, 127) on xpath=//button[@onclick='addElement()']
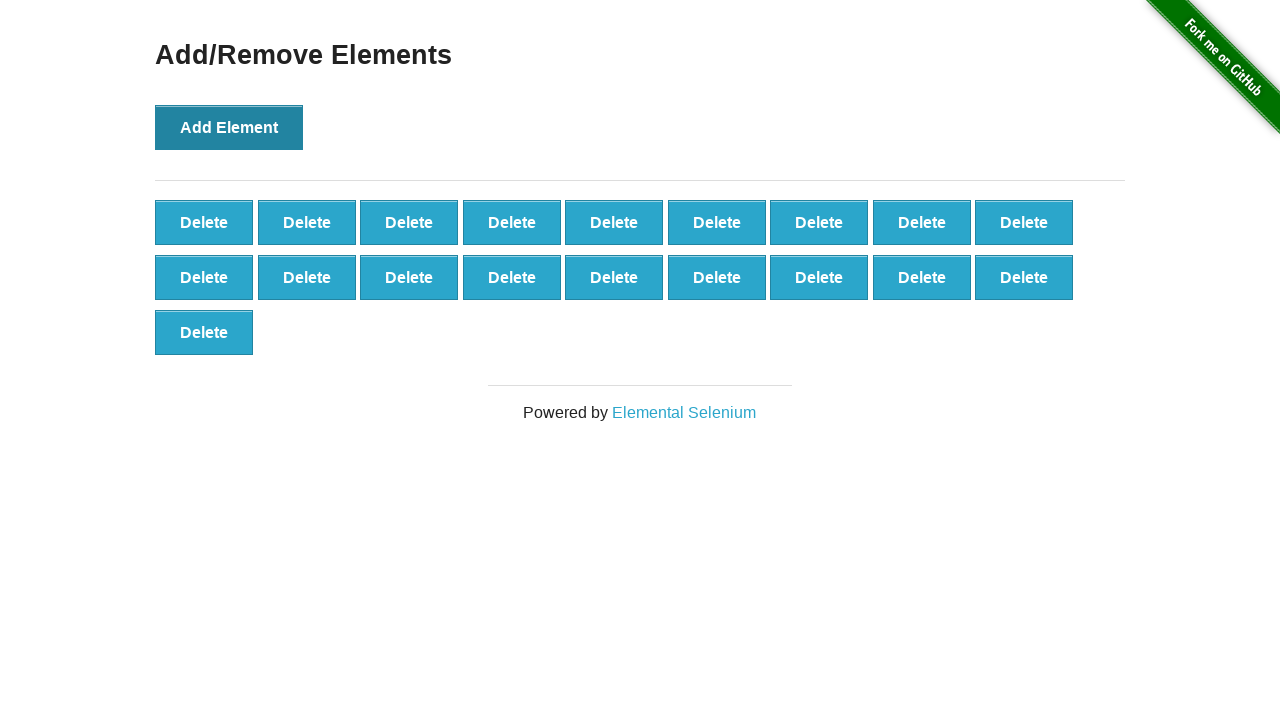

Clicked 'Add Element' button (iteration 20/100) at (229, 127) on xpath=//button[@onclick='addElement()']
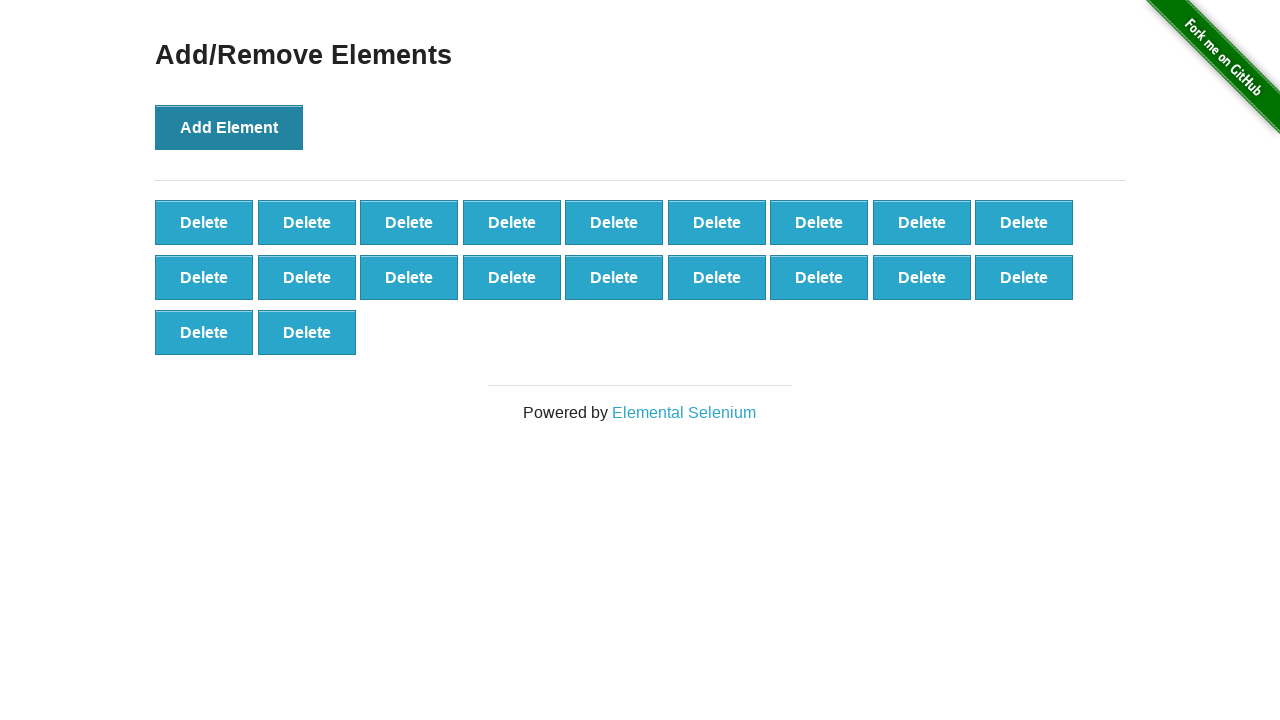

Clicked 'Add Element' button (iteration 21/100) at (229, 127) on xpath=//button[@onclick='addElement()']
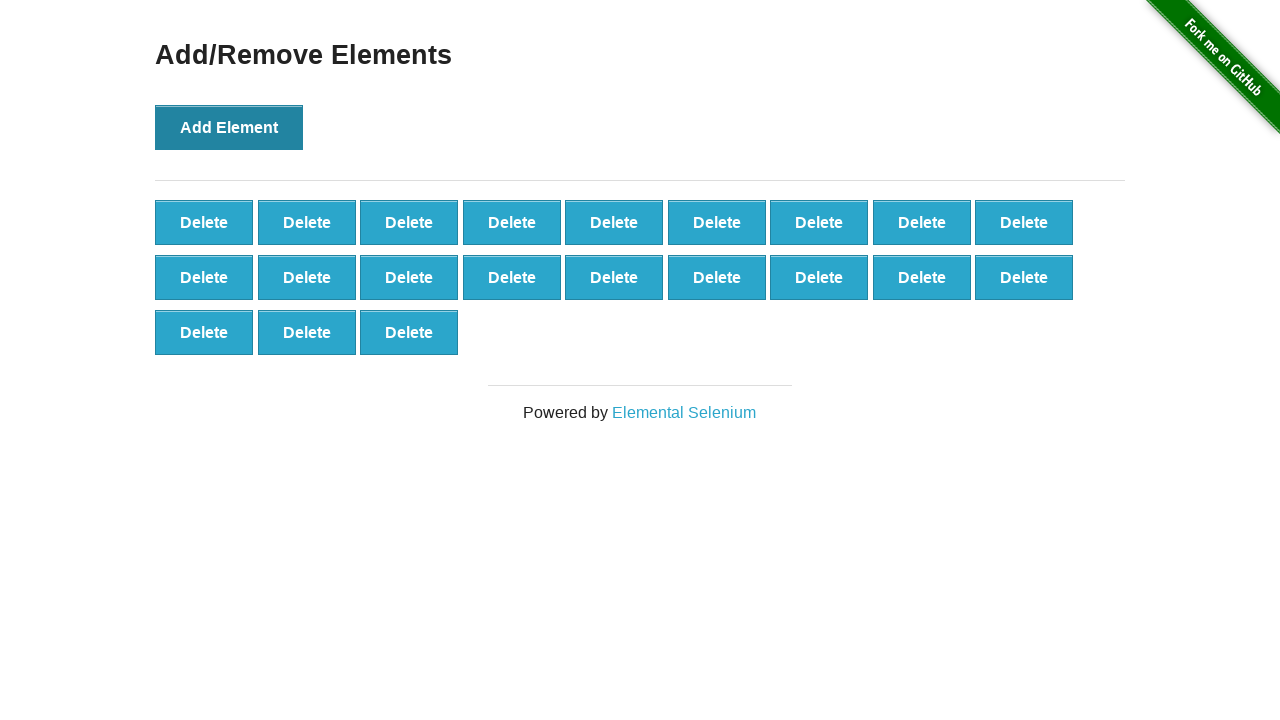

Clicked 'Add Element' button (iteration 22/100) at (229, 127) on xpath=//button[@onclick='addElement()']
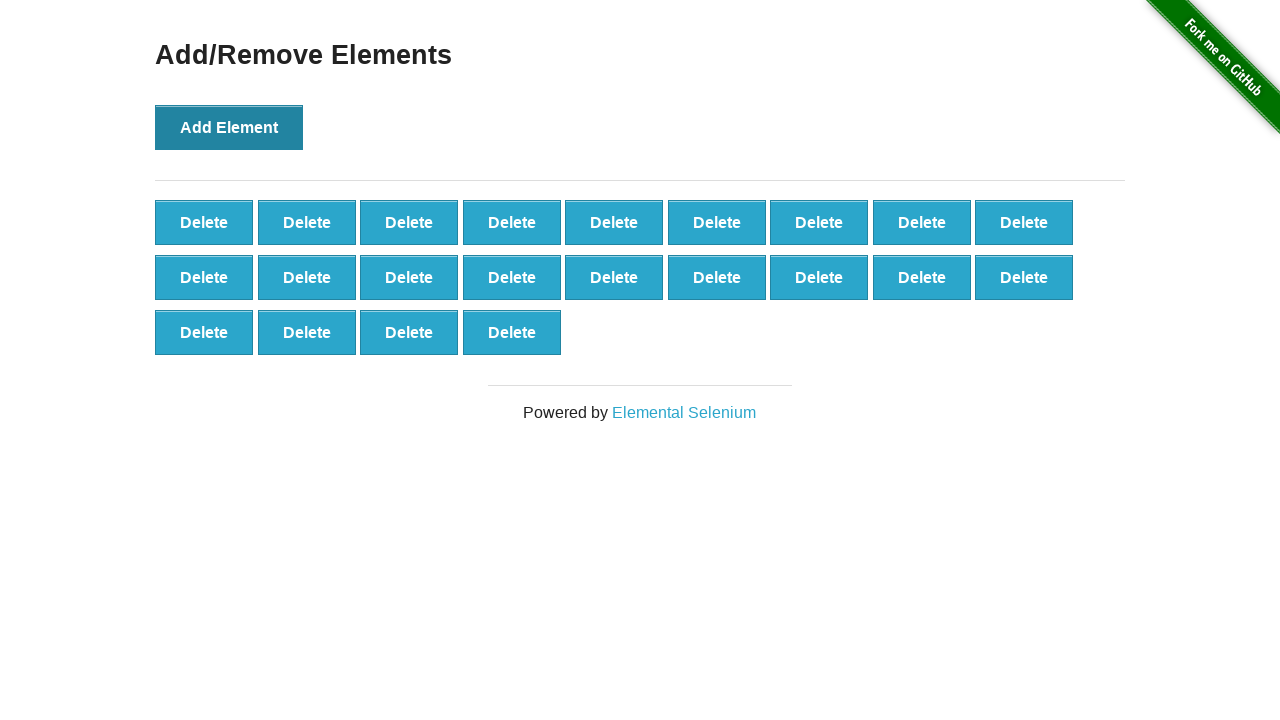

Clicked 'Add Element' button (iteration 23/100) at (229, 127) on xpath=//button[@onclick='addElement()']
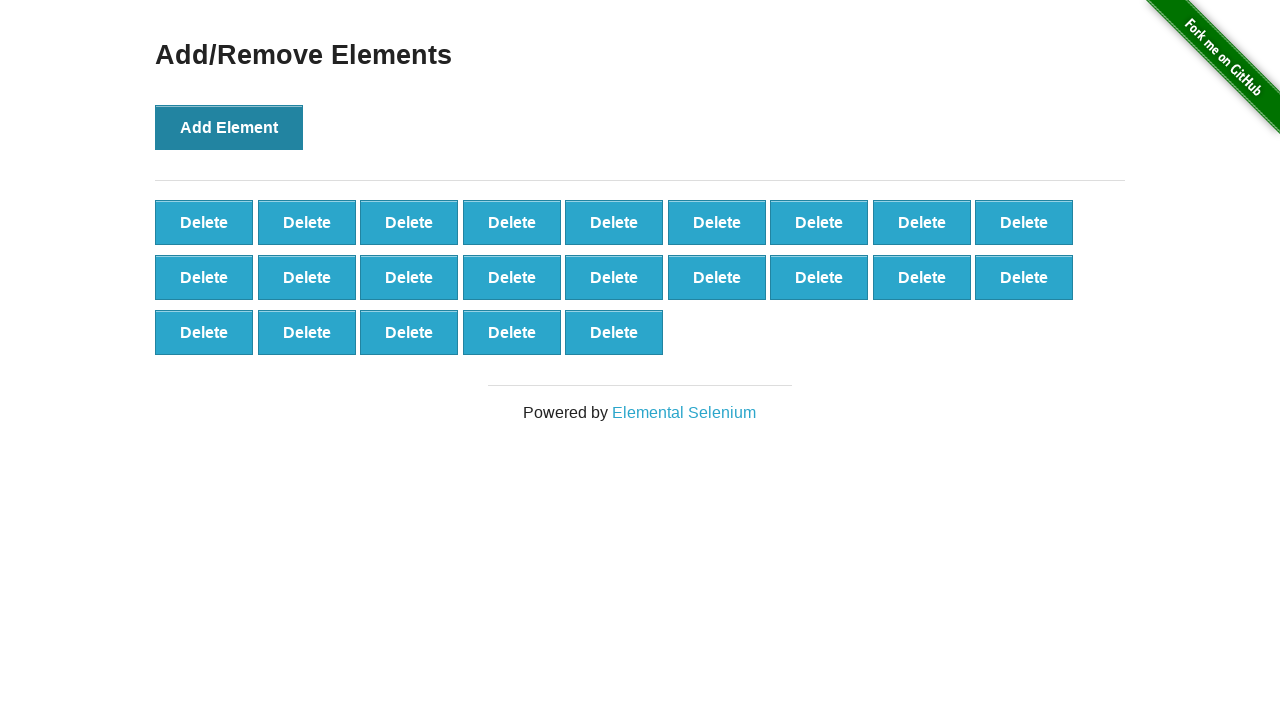

Clicked 'Add Element' button (iteration 24/100) at (229, 127) on xpath=//button[@onclick='addElement()']
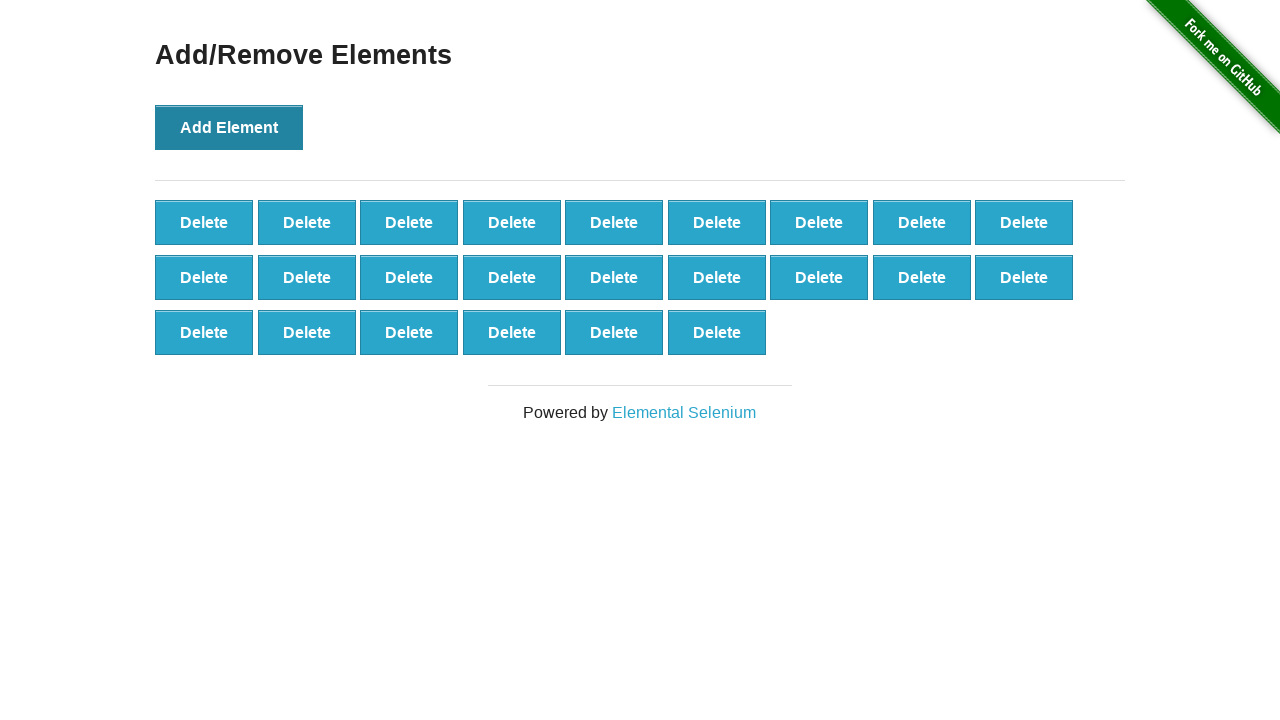

Clicked 'Add Element' button (iteration 25/100) at (229, 127) on xpath=//button[@onclick='addElement()']
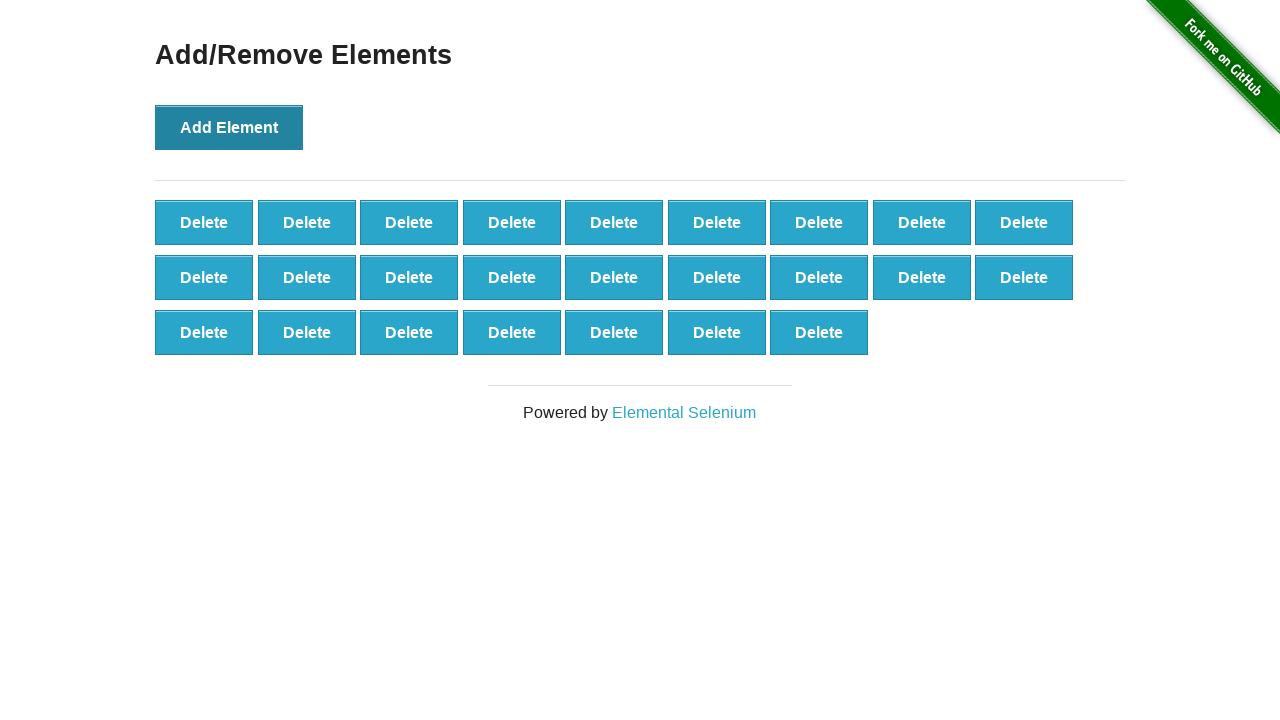

Clicked 'Add Element' button (iteration 26/100) at (229, 127) on xpath=//button[@onclick='addElement()']
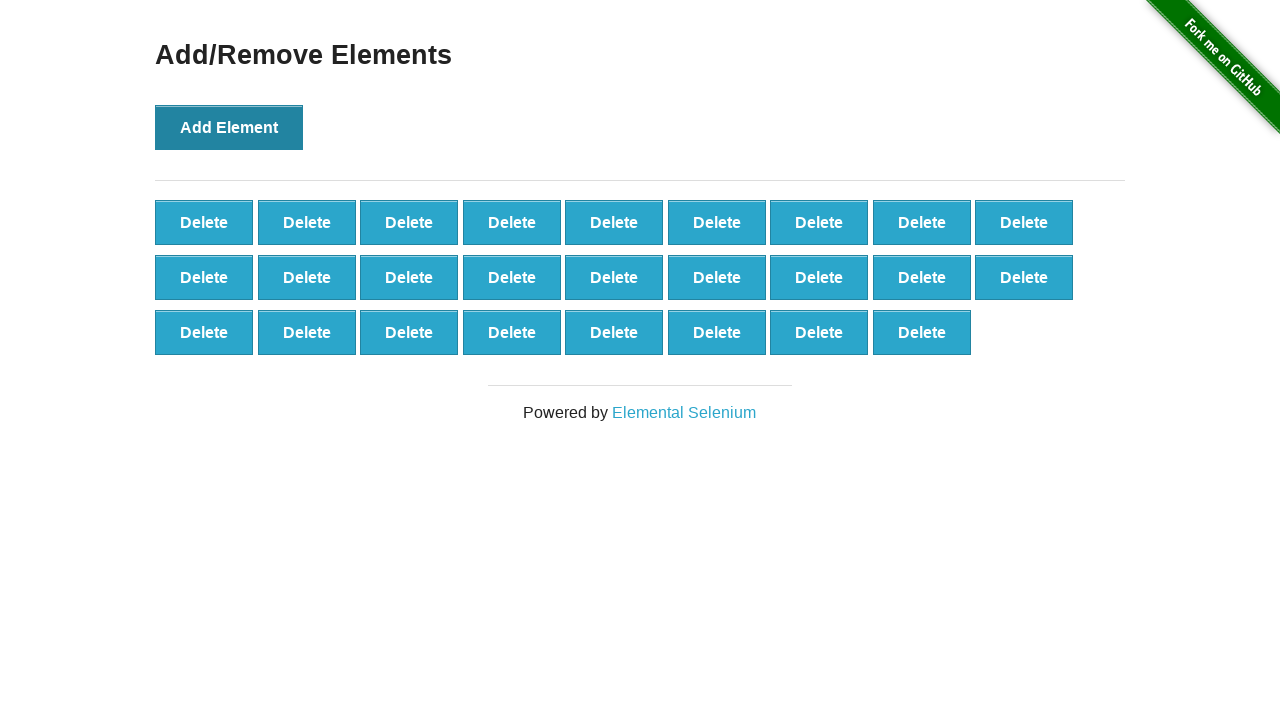

Clicked 'Add Element' button (iteration 27/100) at (229, 127) on xpath=//button[@onclick='addElement()']
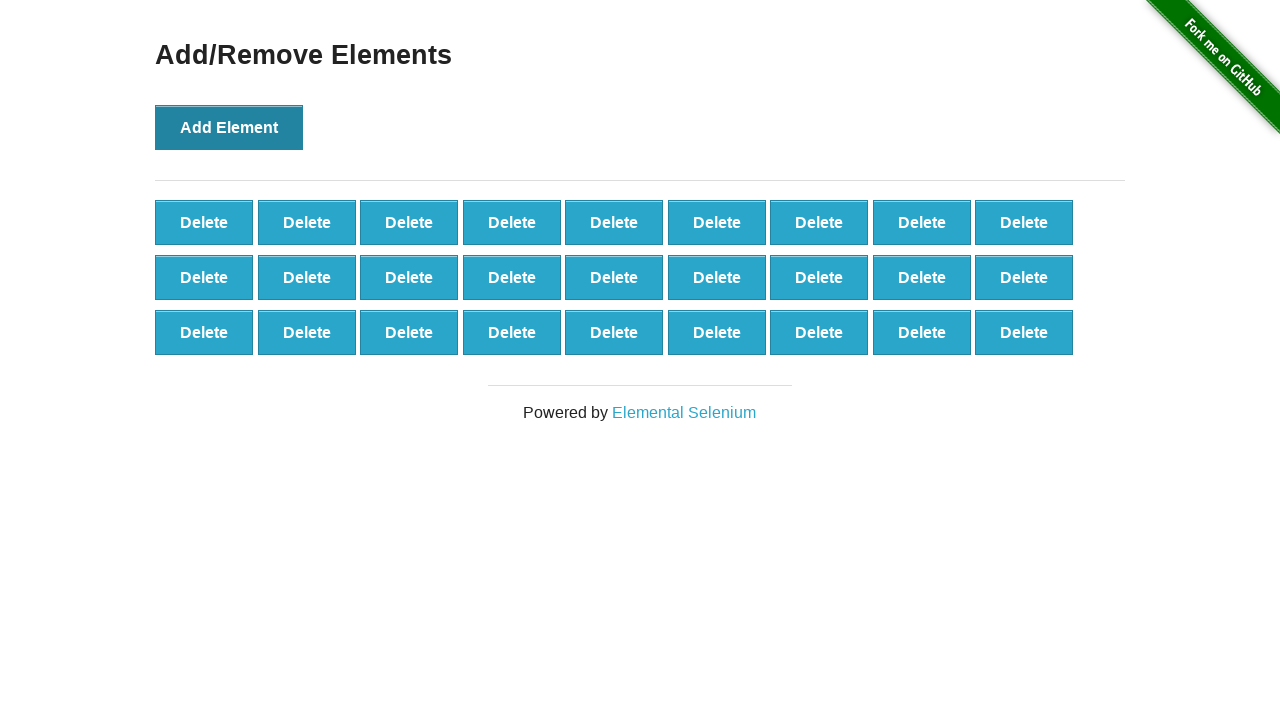

Clicked 'Add Element' button (iteration 28/100) at (229, 127) on xpath=//button[@onclick='addElement()']
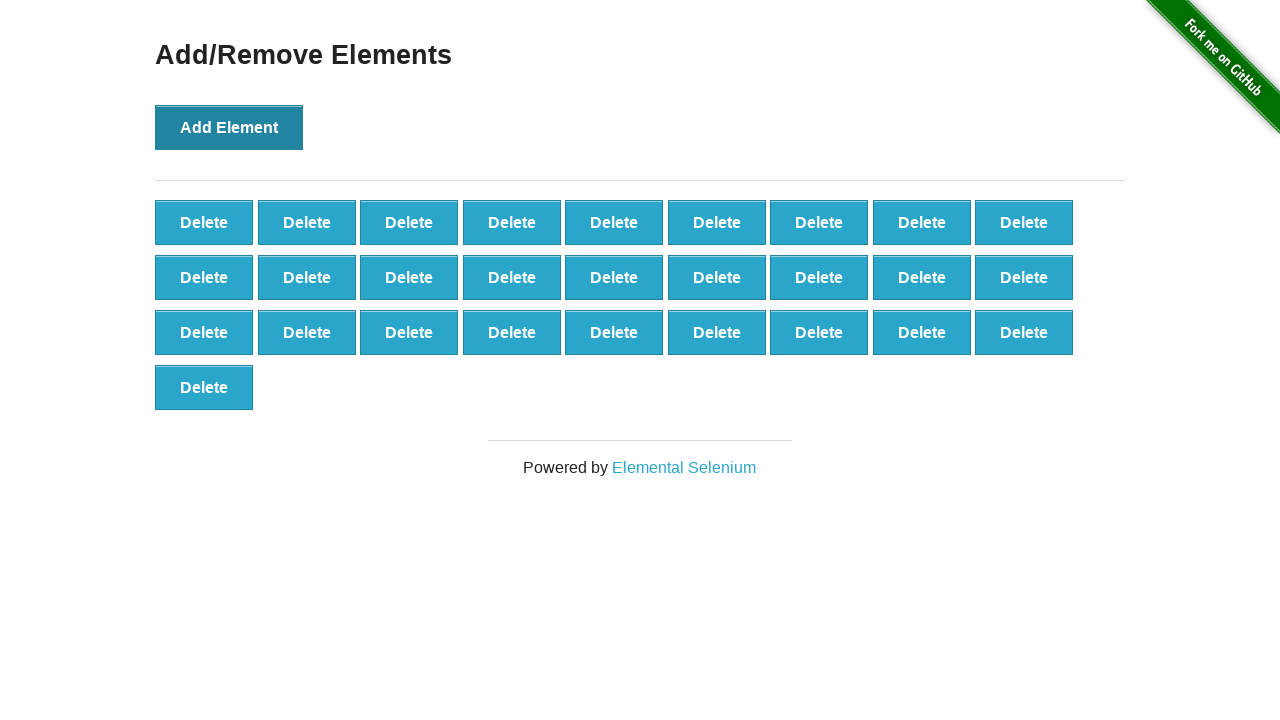

Clicked 'Add Element' button (iteration 29/100) at (229, 127) on xpath=//button[@onclick='addElement()']
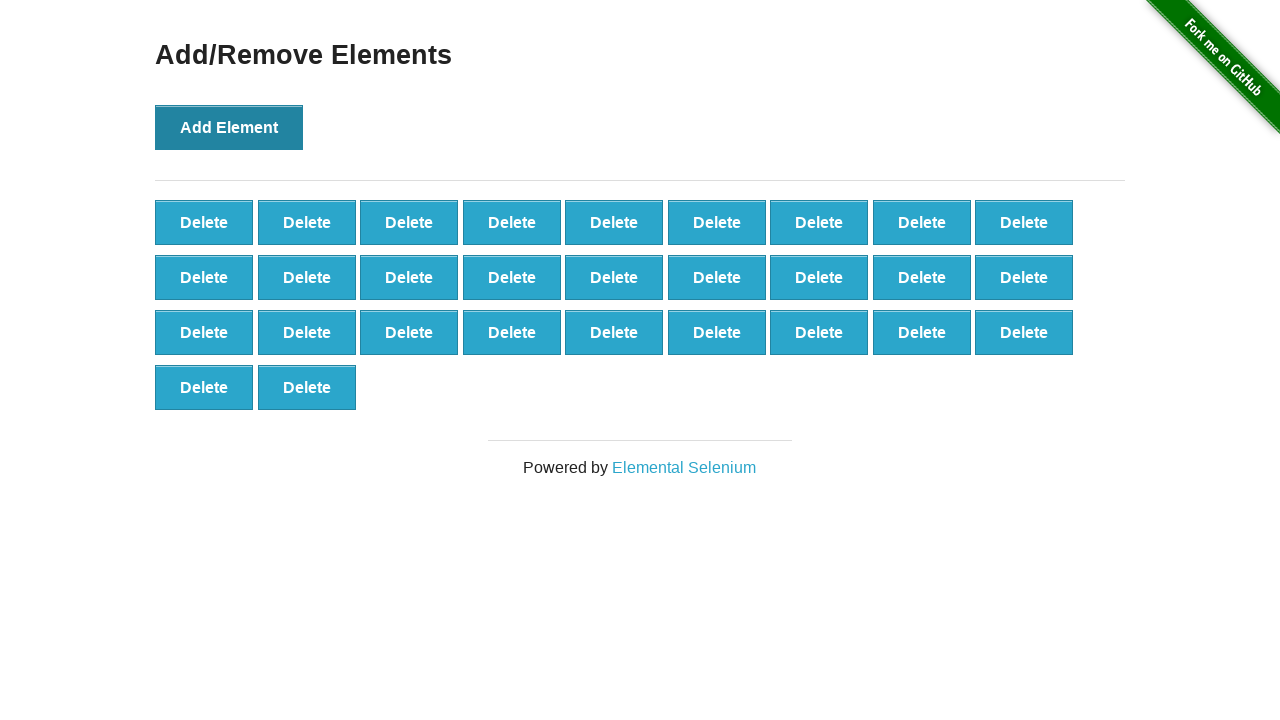

Clicked 'Add Element' button (iteration 30/100) at (229, 127) on xpath=//button[@onclick='addElement()']
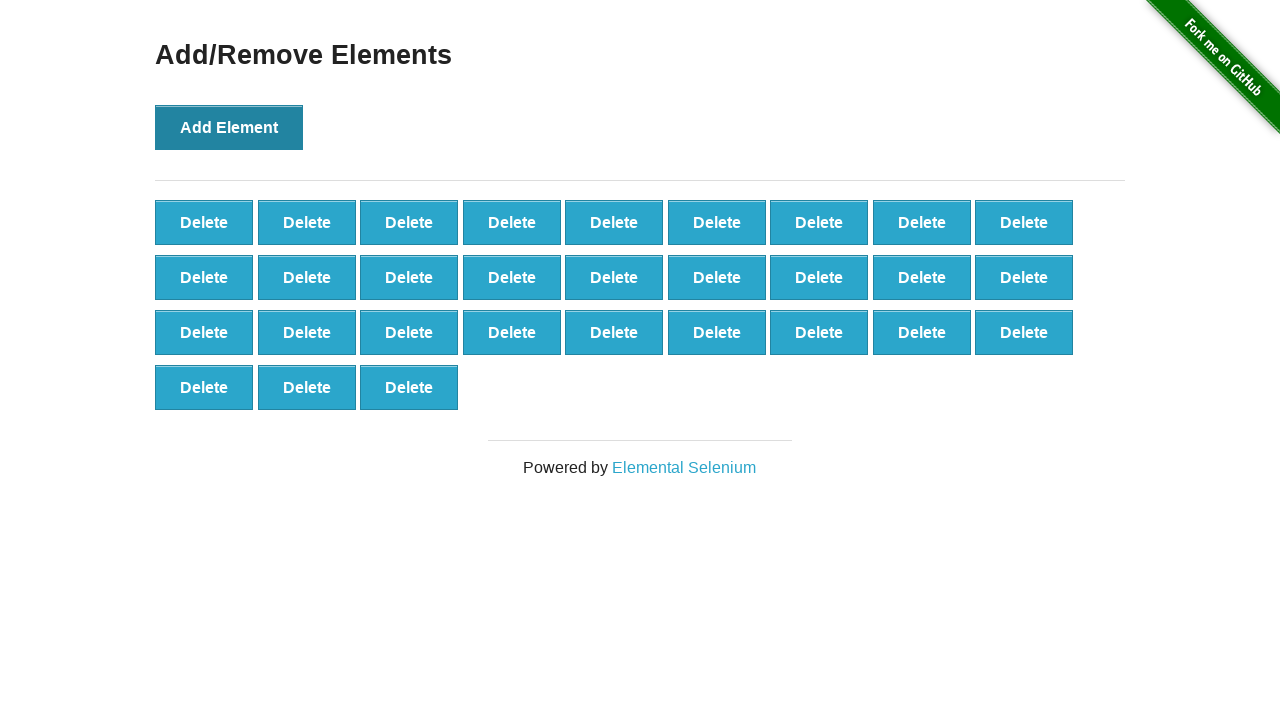

Clicked 'Add Element' button (iteration 31/100) at (229, 127) on xpath=//button[@onclick='addElement()']
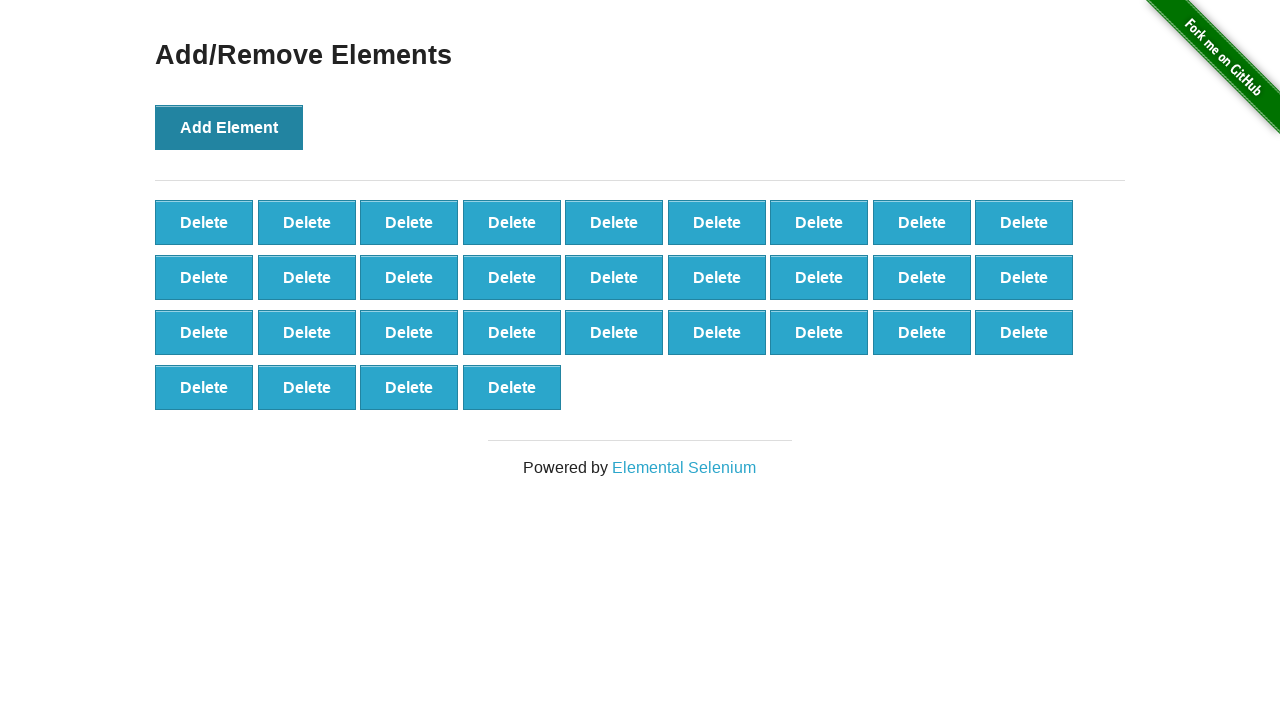

Clicked 'Add Element' button (iteration 32/100) at (229, 127) on xpath=//button[@onclick='addElement()']
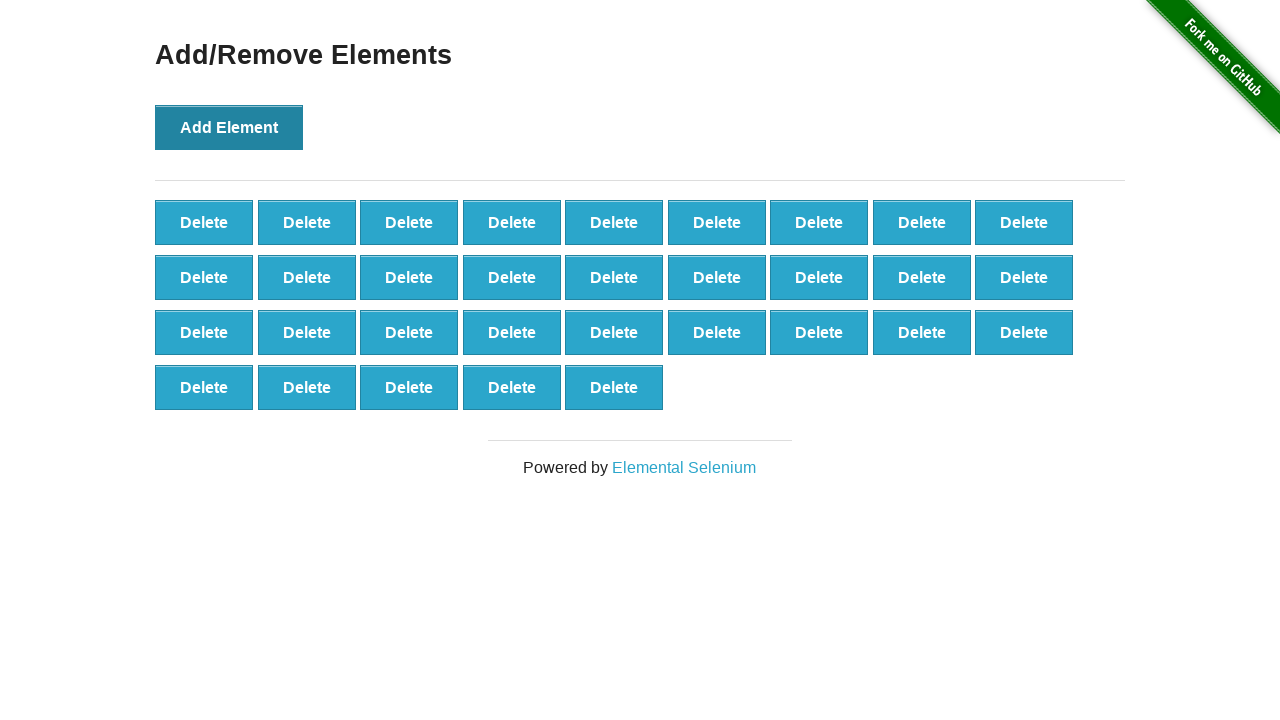

Clicked 'Add Element' button (iteration 33/100) at (229, 127) on xpath=//button[@onclick='addElement()']
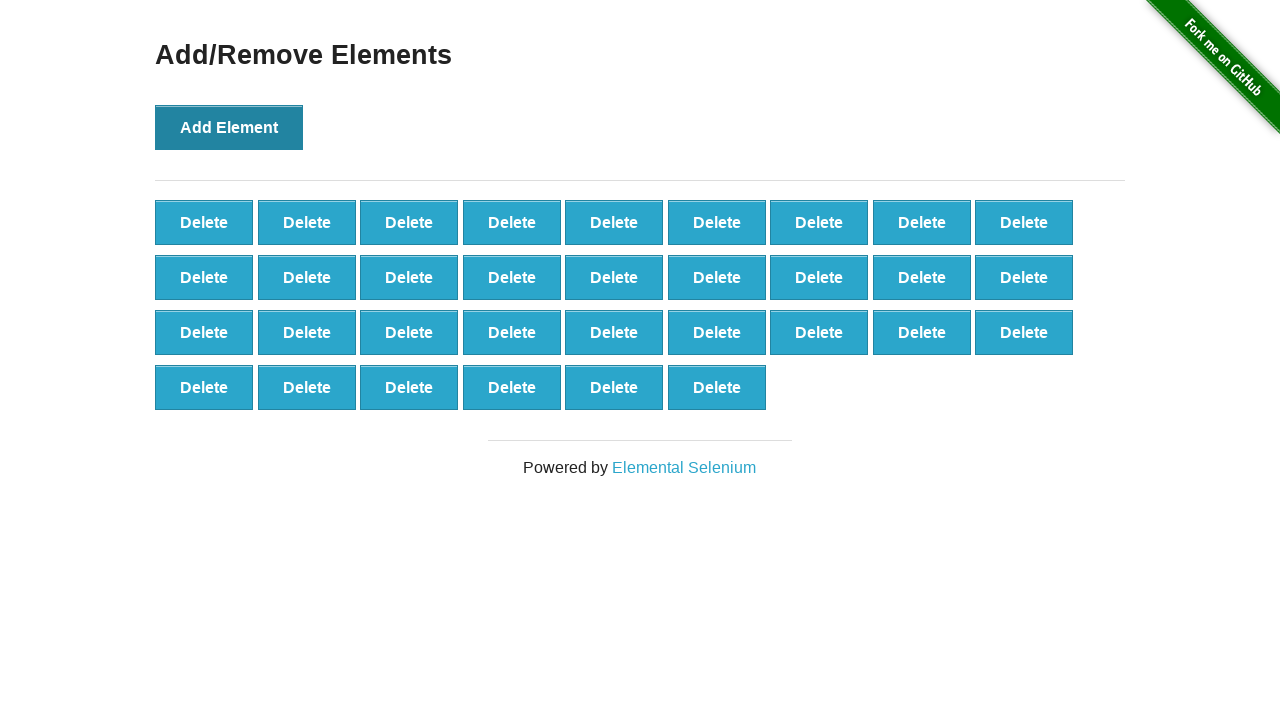

Clicked 'Add Element' button (iteration 34/100) at (229, 127) on xpath=//button[@onclick='addElement()']
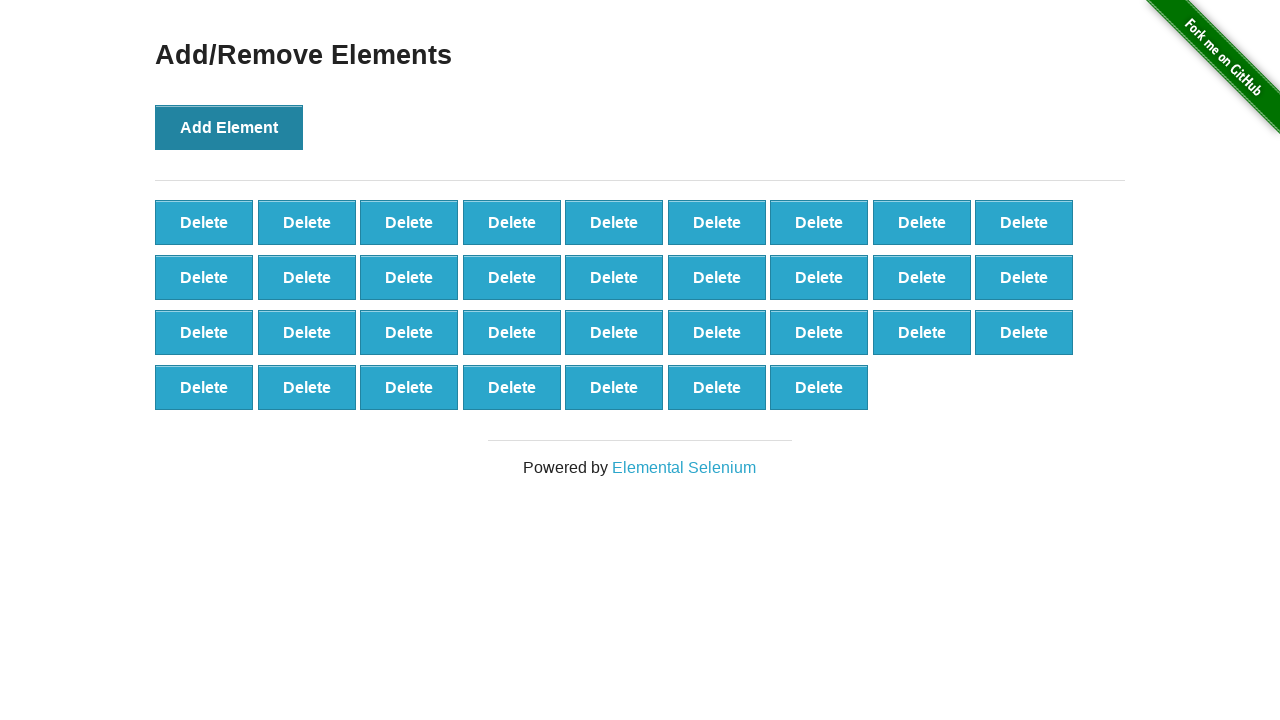

Clicked 'Add Element' button (iteration 35/100) at (229, 127) on xpath=//button[@onclick='addElement()']
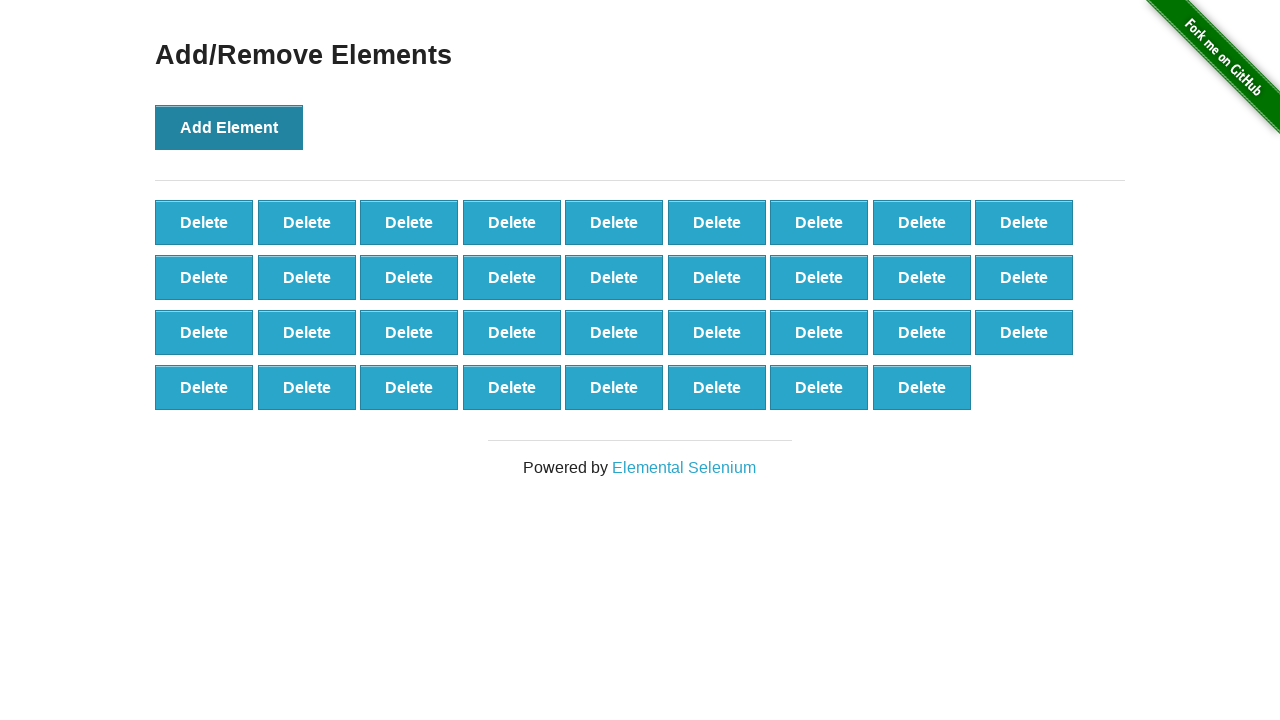

Clicked 'Add Element' button (iteration 36/100) at (229, 127) on xpath=//button[@onclick='addElement()']
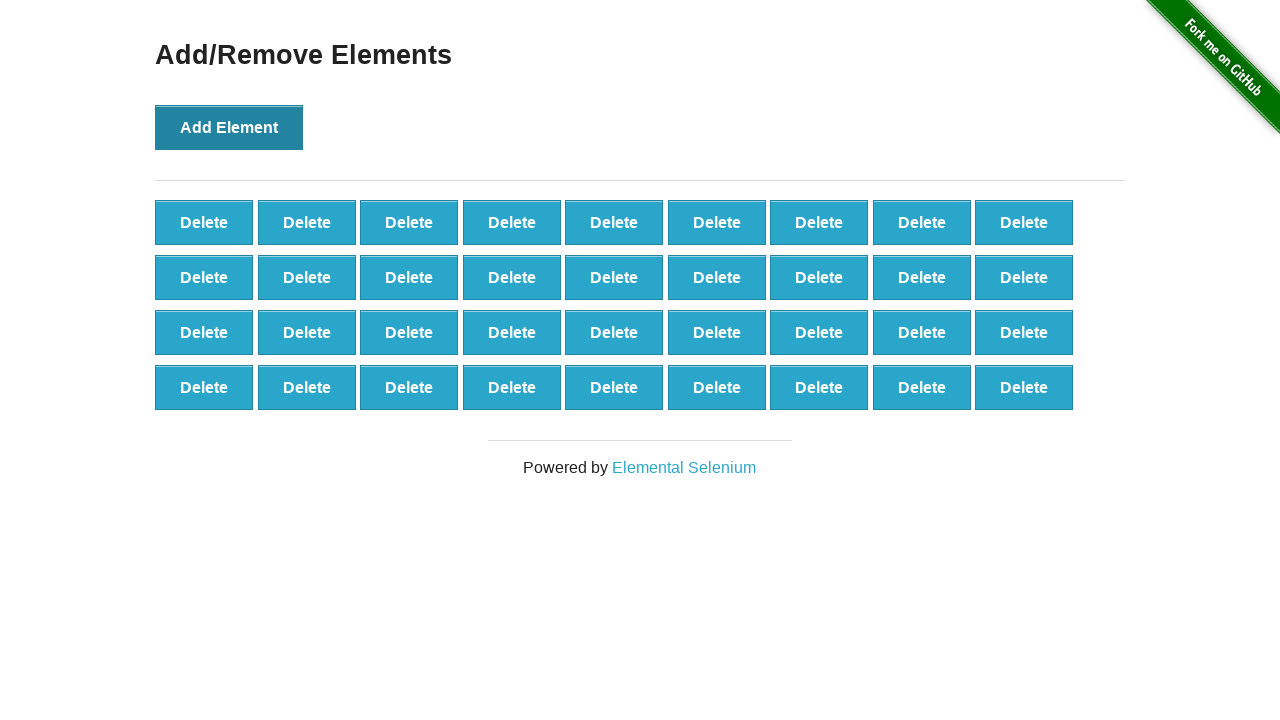

Clicked 'Add Element' button (iteration 37/100) at (229, 127) on xpath=//button[@onclick='addElement()']
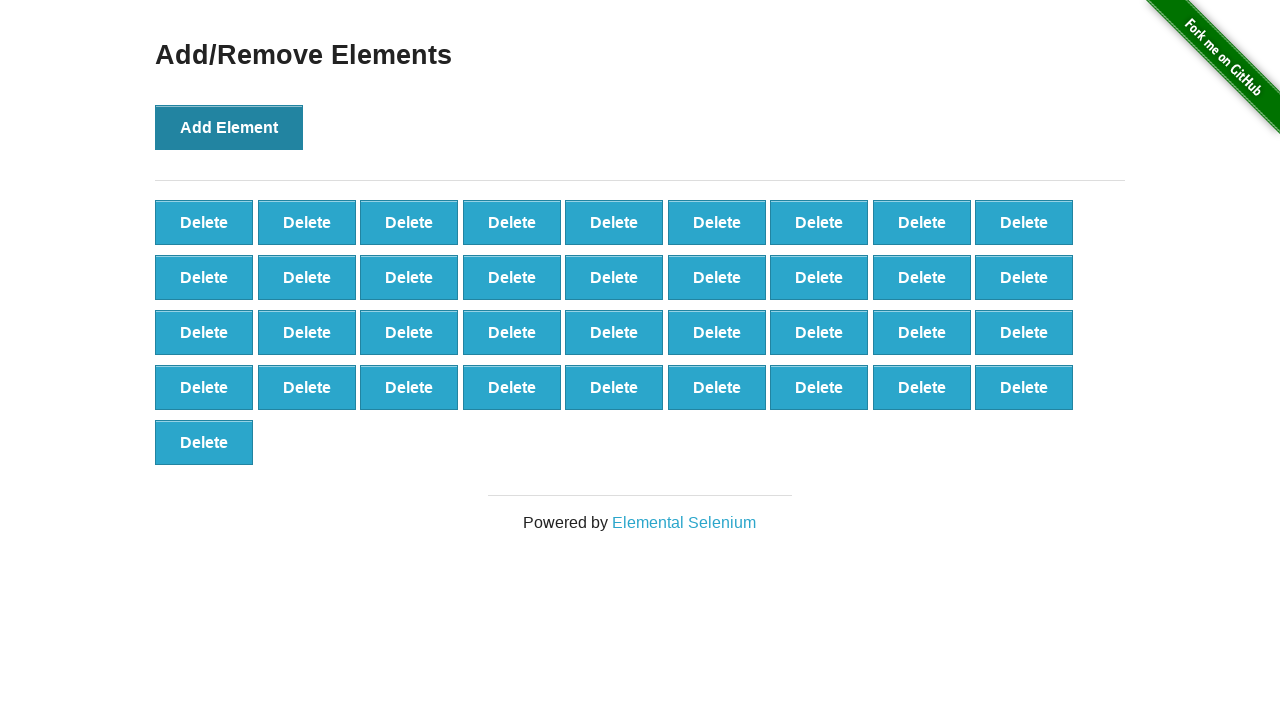

Clicked 'Add Element' button (iteration 38/100) at (229, 127) on xpath=//button[@onclick='addElement()']
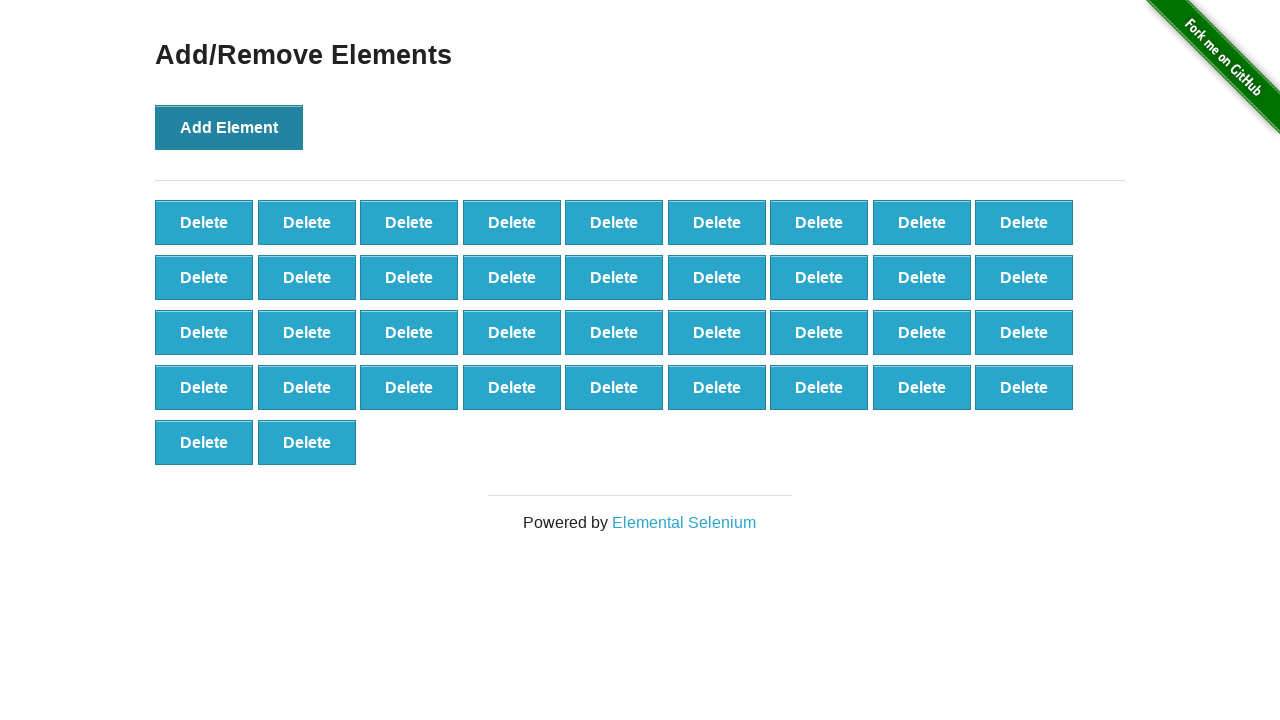

Clicked 'Add Element' button (iteration 39/100) at (229, 127) on xpath=//button[@onclick='addElement()']
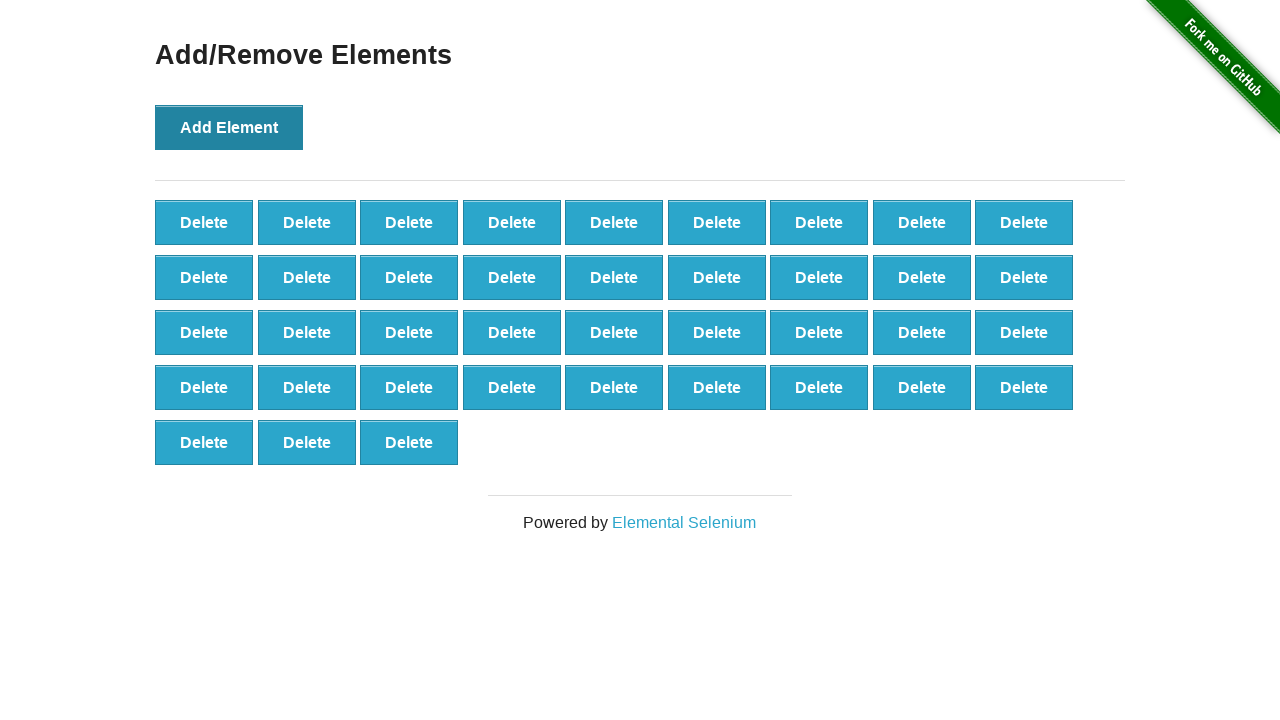

Clicked 'Add Element' button (iteration 40/100) at (229, 127) on xpath=//button[@onclick='addElement()']
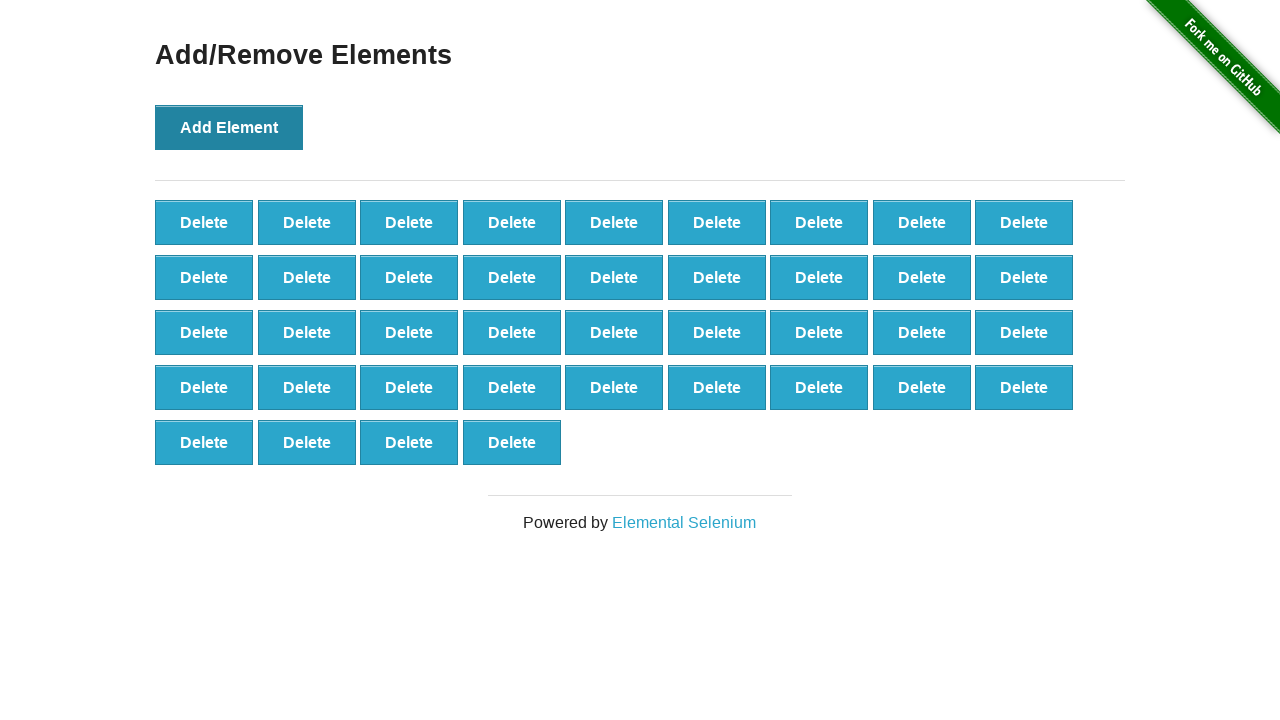

Clicked 'Add Element' button (iteration 41/100) at (229, 127) on xpath=//button[@onclick='addElement()']
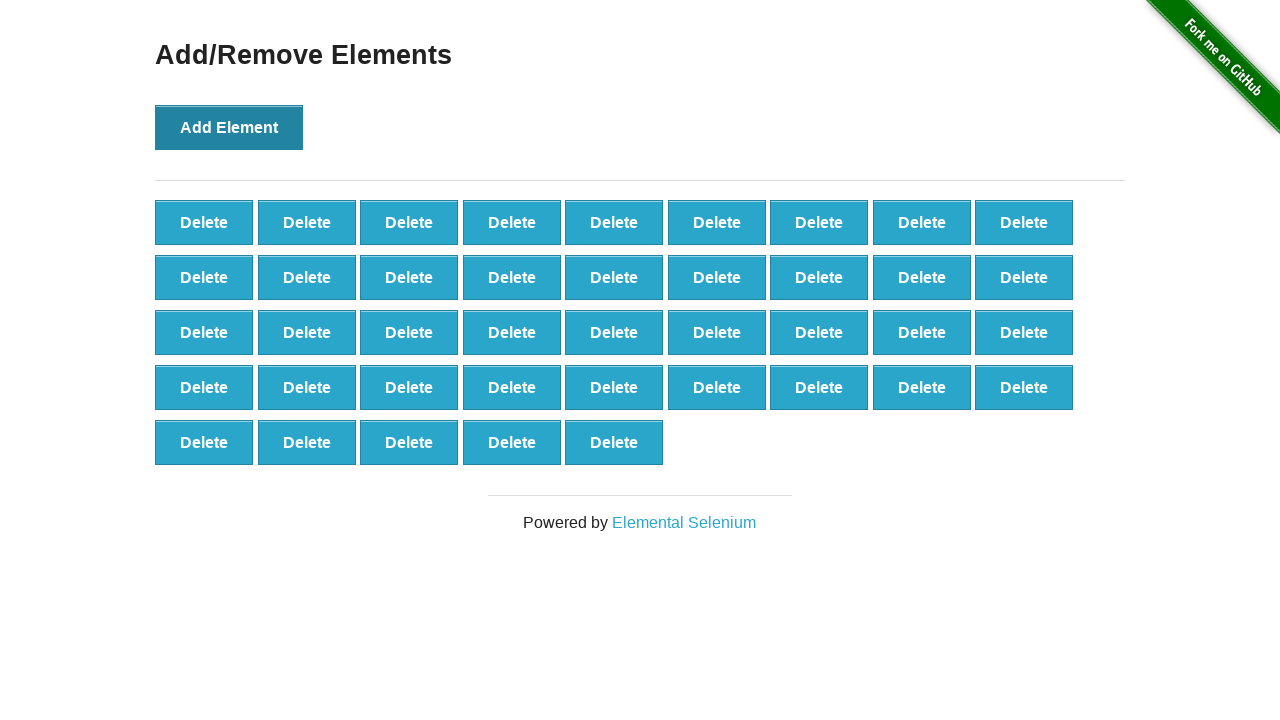

Clicked 'Add Element' button (iteration 42/100) at (229, 127) on xpath=//button[@onclick='addElement()']
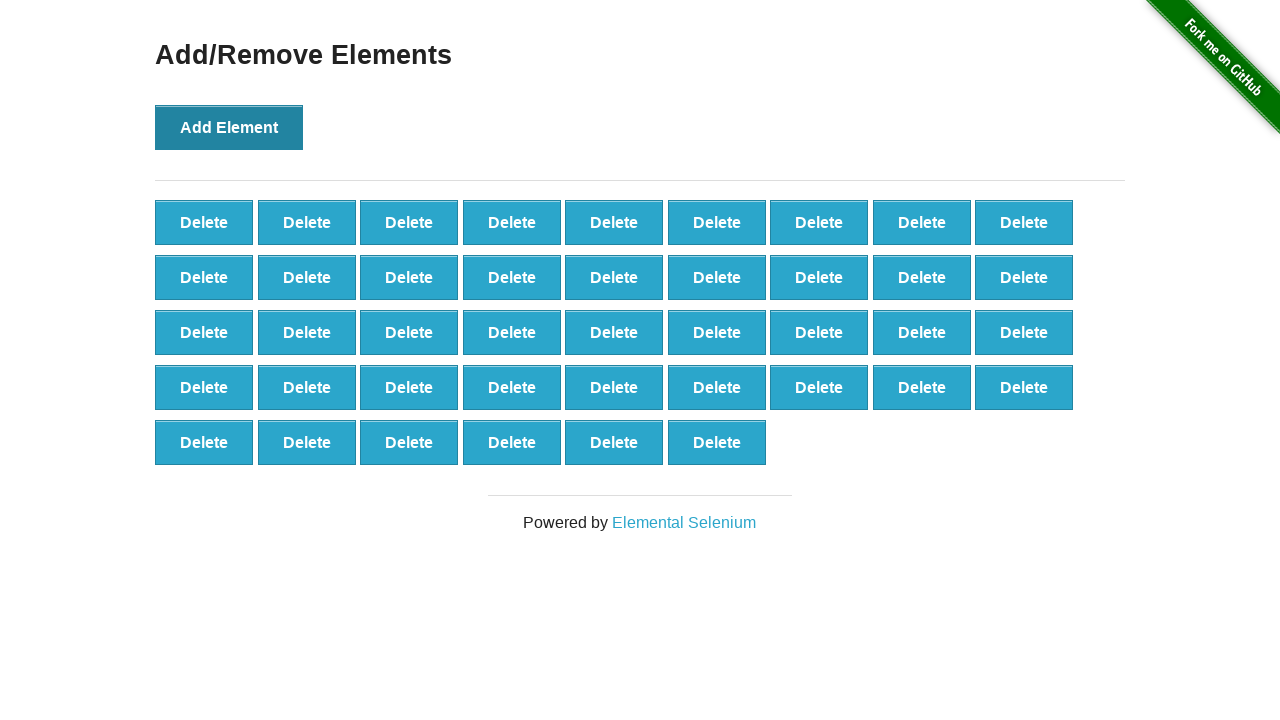

Clicked 'Add Element' button (iteration 43/100) at (229, 127) on xpath=//button[@onclick='addElement()']
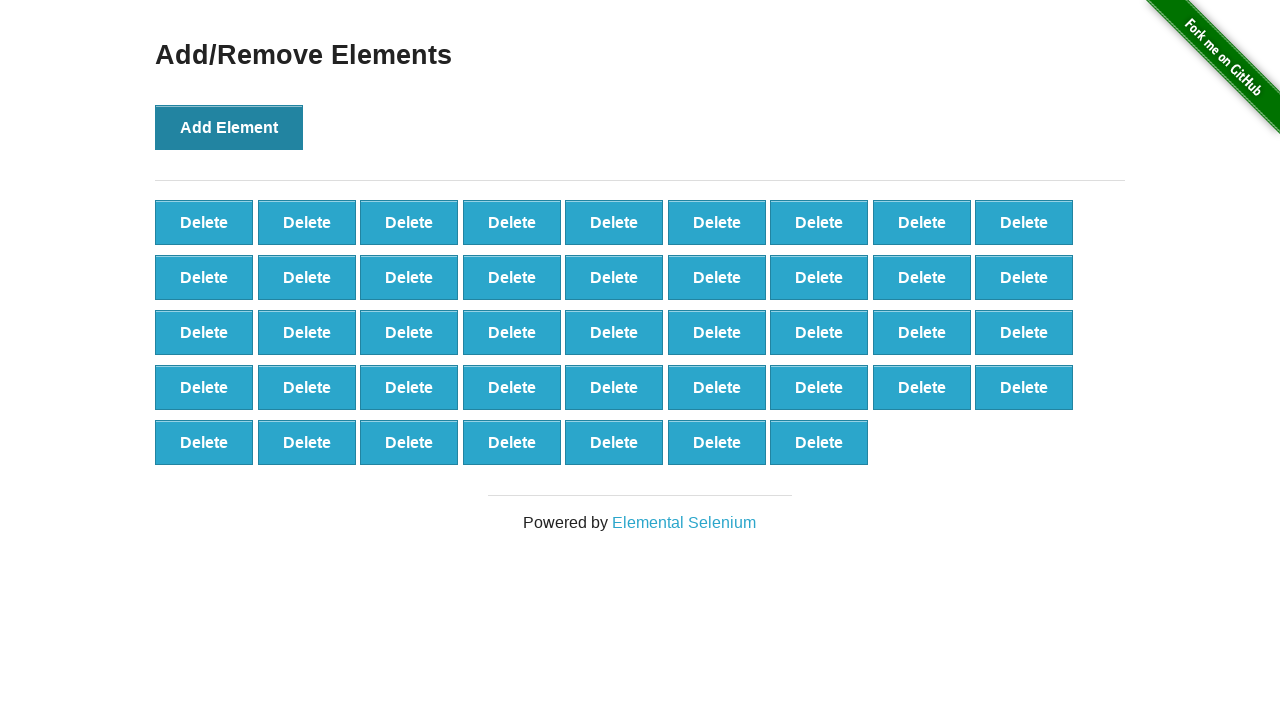

Clicked 'Add Element' button (iteration 44/100) at (229, 127) on xpath=//button[@onclick='addElement()']
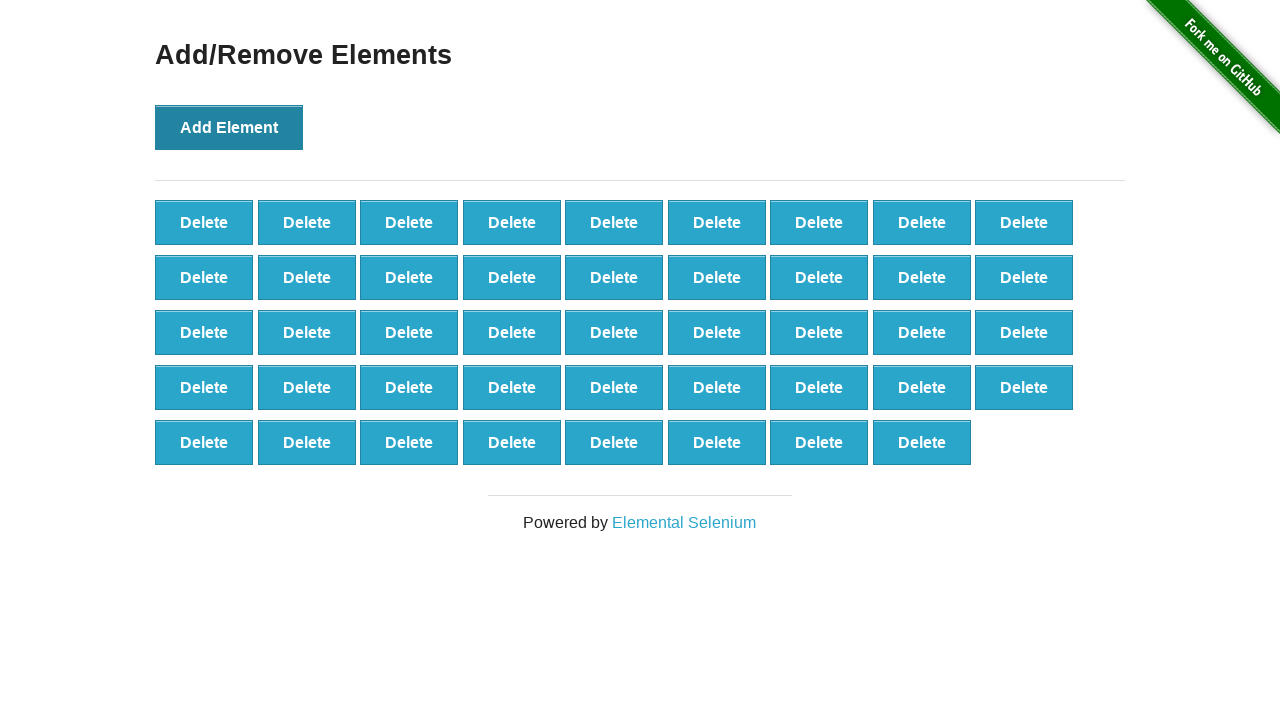

Clicked 'Add Element' button (iteration 45/100) at (229, 127) on xpath=//button[@onclick='addElement()']
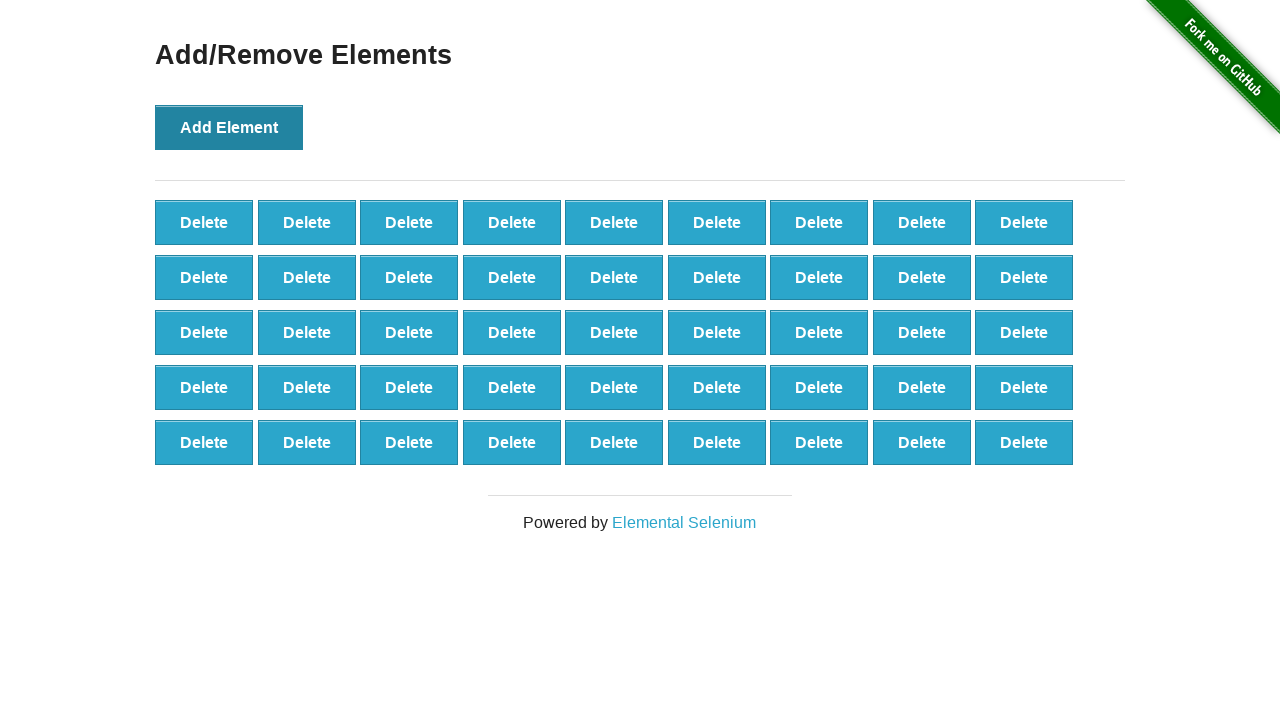

Clicked 'Add Element' button (iteration 46/100) at (229, 127) on xpath=//button[@onclick='addElement()']
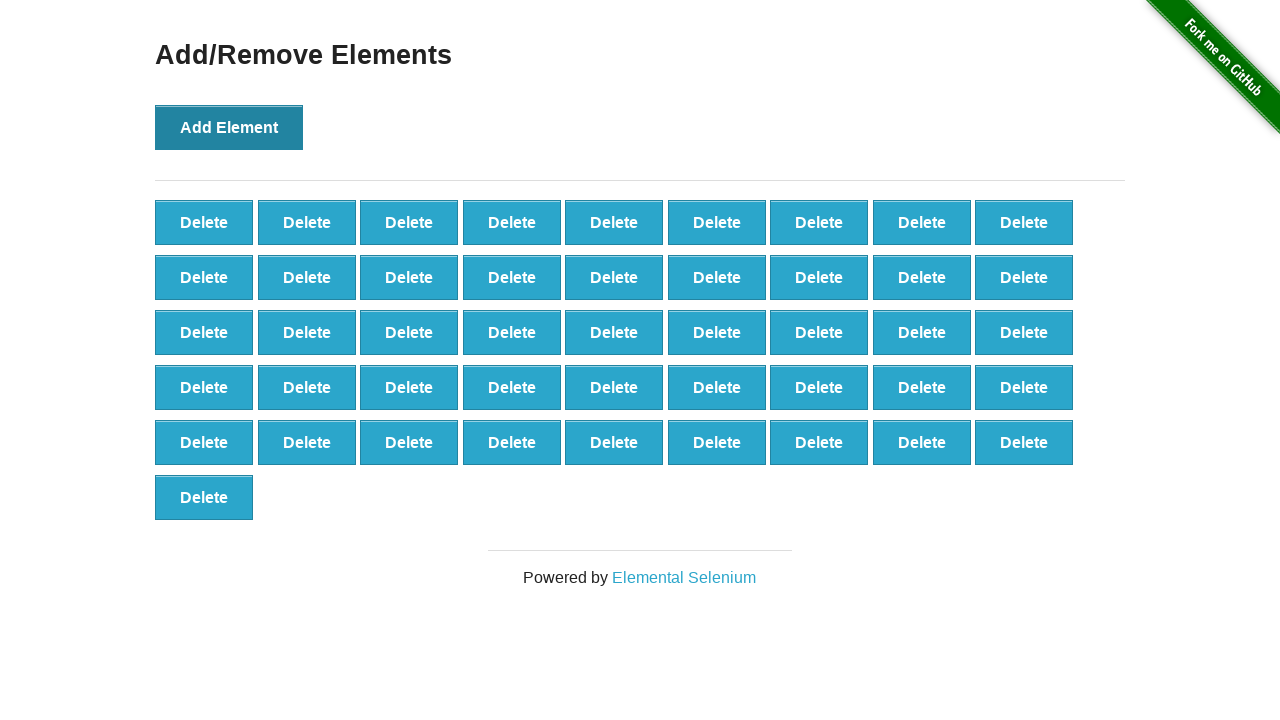

Clicked 'Add Element' button (iteration 47/100) at (229, 127) on xpath=//button[@onclick='addElement()']
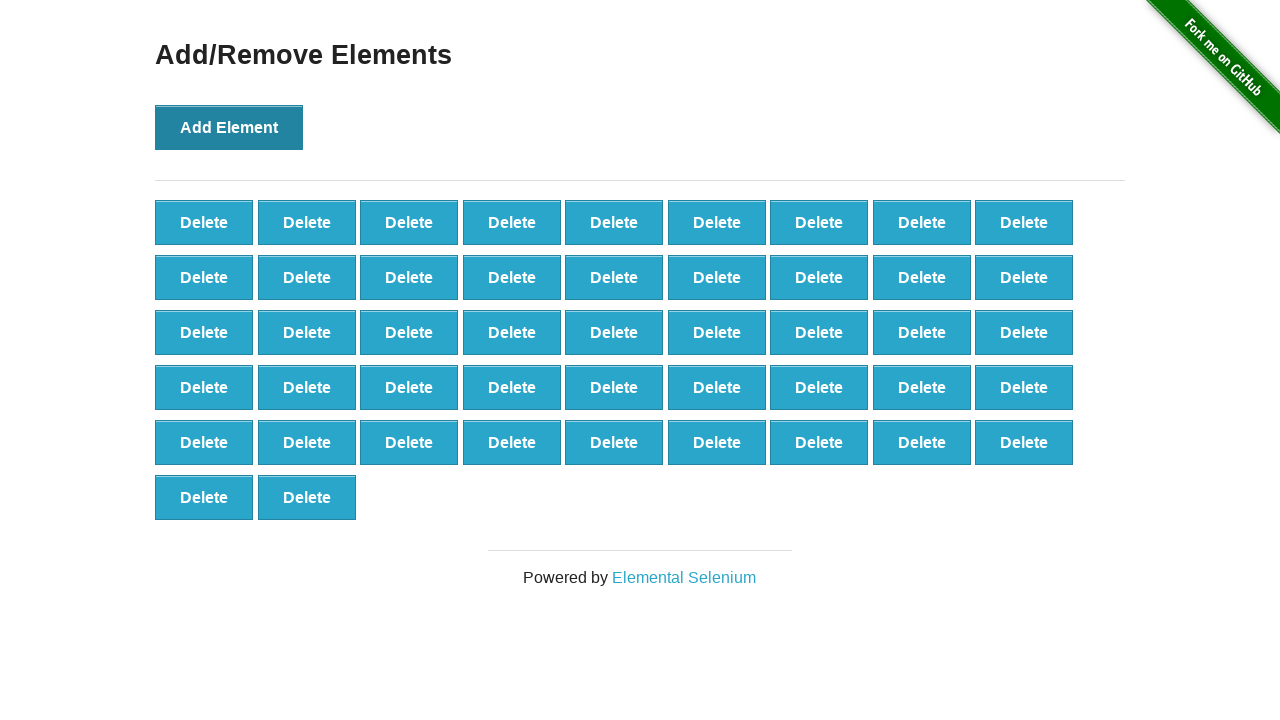

Clicked 'Add Element' button (iteration 48/100) at (229, 127) on xpath=//button[@onclick='addElement()']
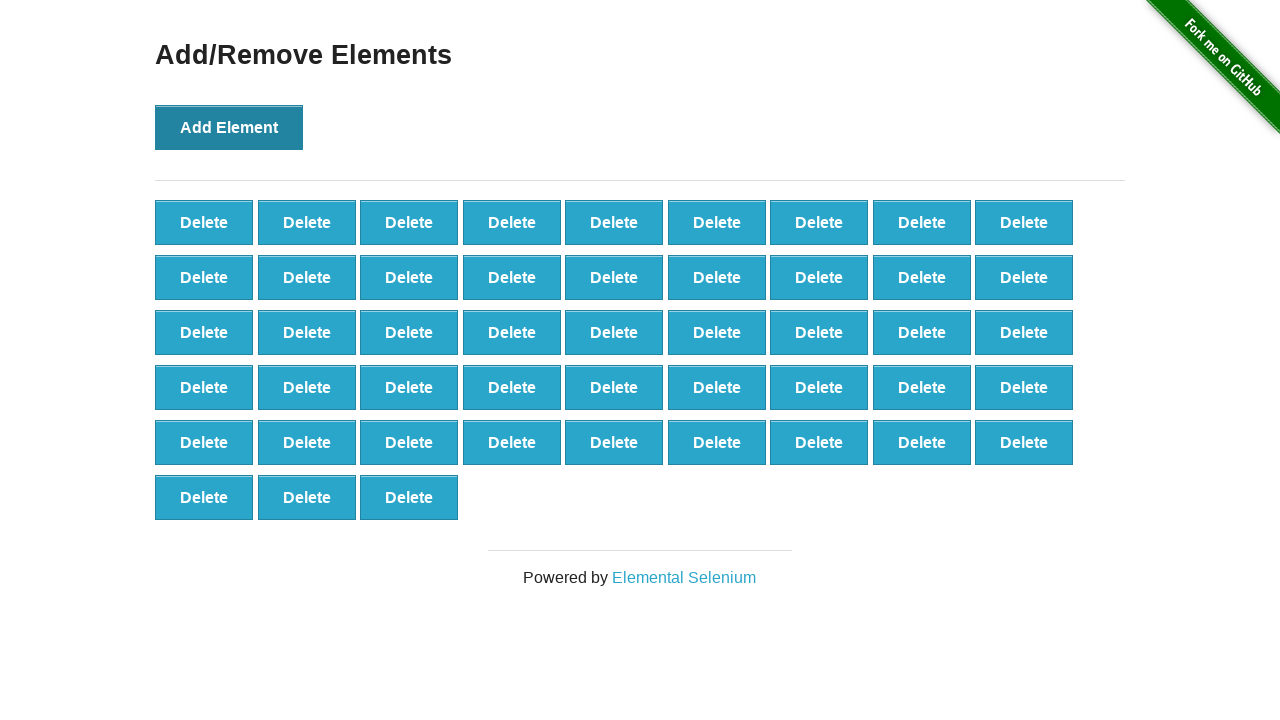

Clicked 'Add Element' button (iteration 49/100) at (229, 127) on xpath=//button[@onclick='addElement()']
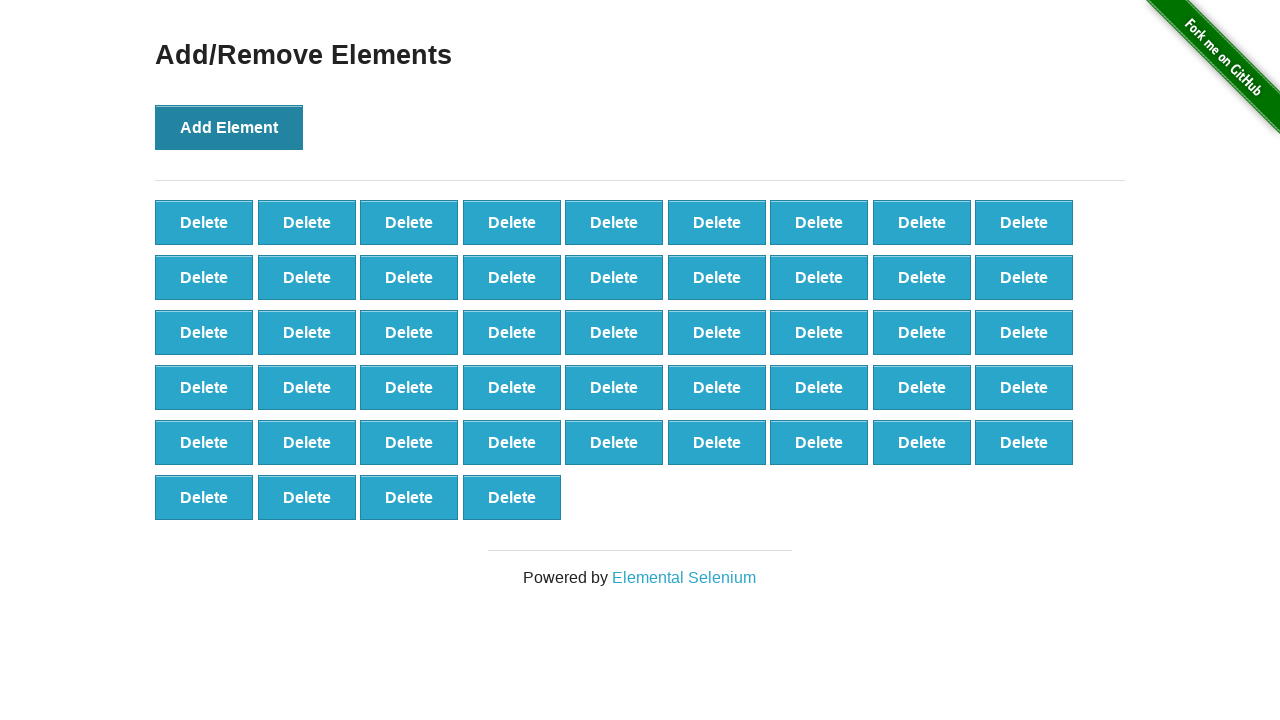

Clicked 'Add Element' button (iteration 50/100) at (229, 127) on xpath=//button[@onclick='addElement()']
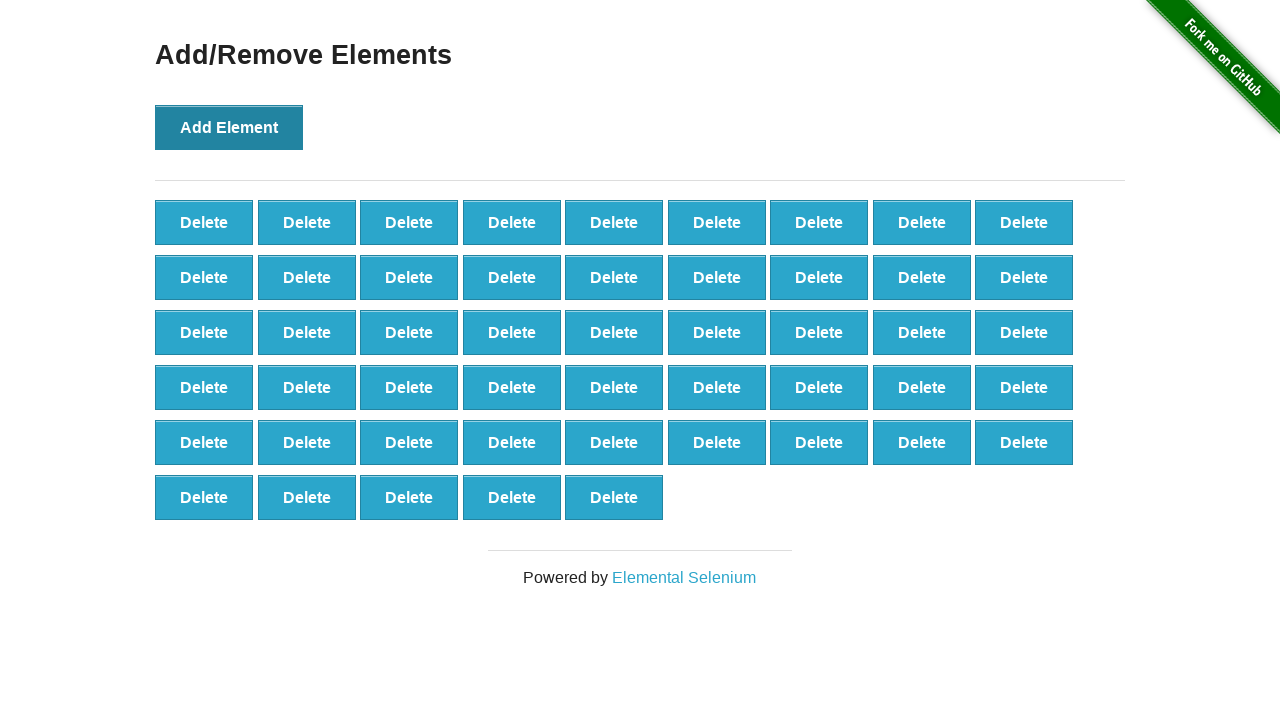

Clicked 'Add Element' button (iteration 51/100) at (229, 127) on xpath=//button[@onclick='addElement()']
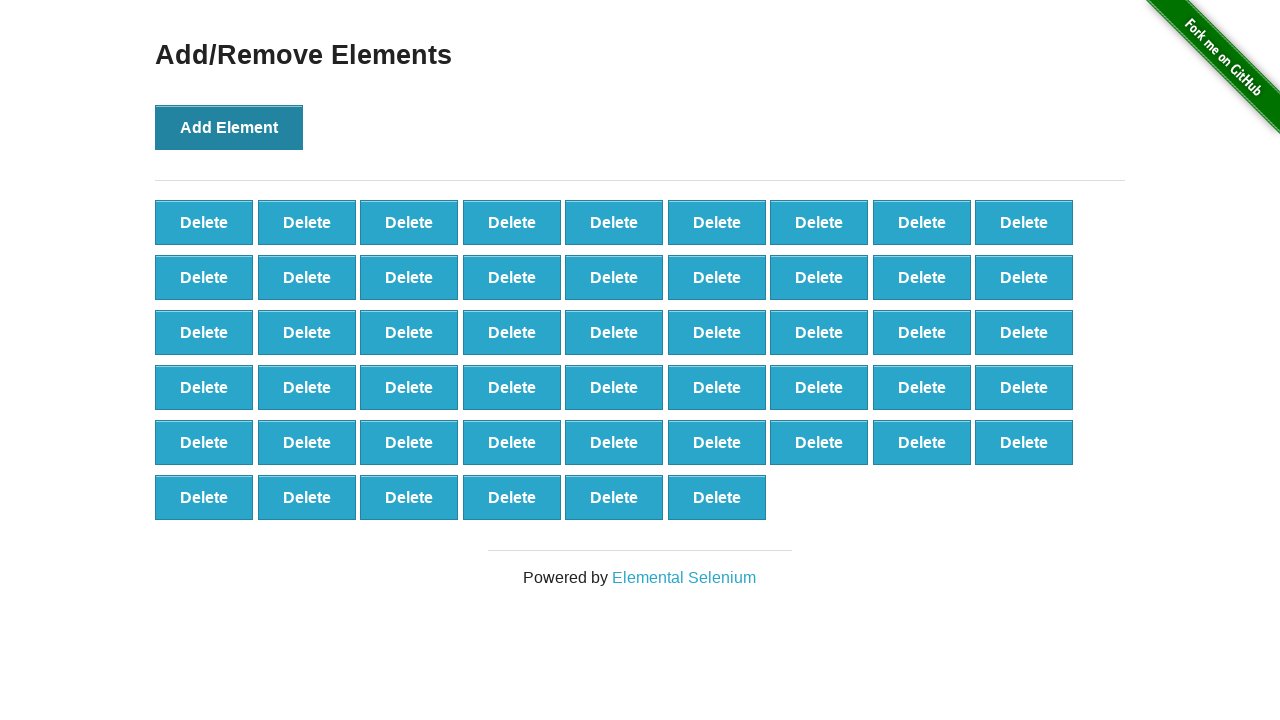

Clicked 'Add Element' button (iteration 52/100) at (229, 127) on xpath=//button[@onclick='addElement()']
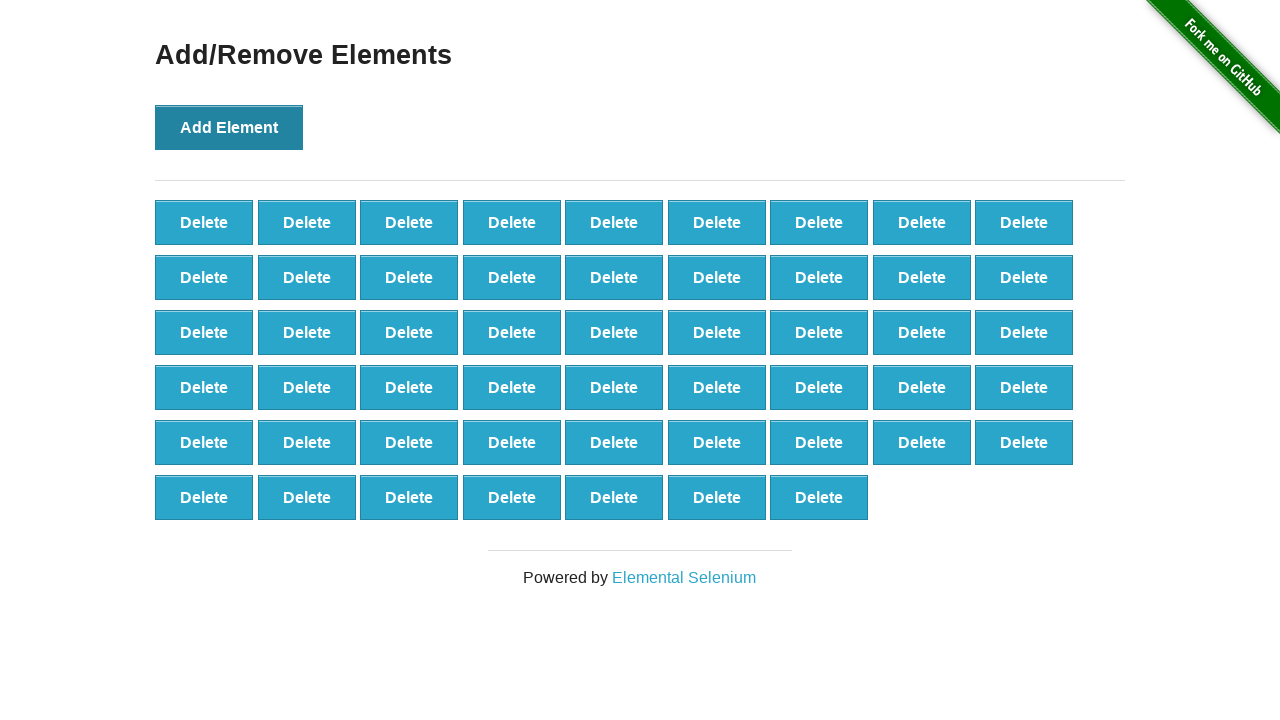

Clicked 'Add Element' button (iteration 53/100) at (229, 127) on xpath=//button[@onclick='addElement()']
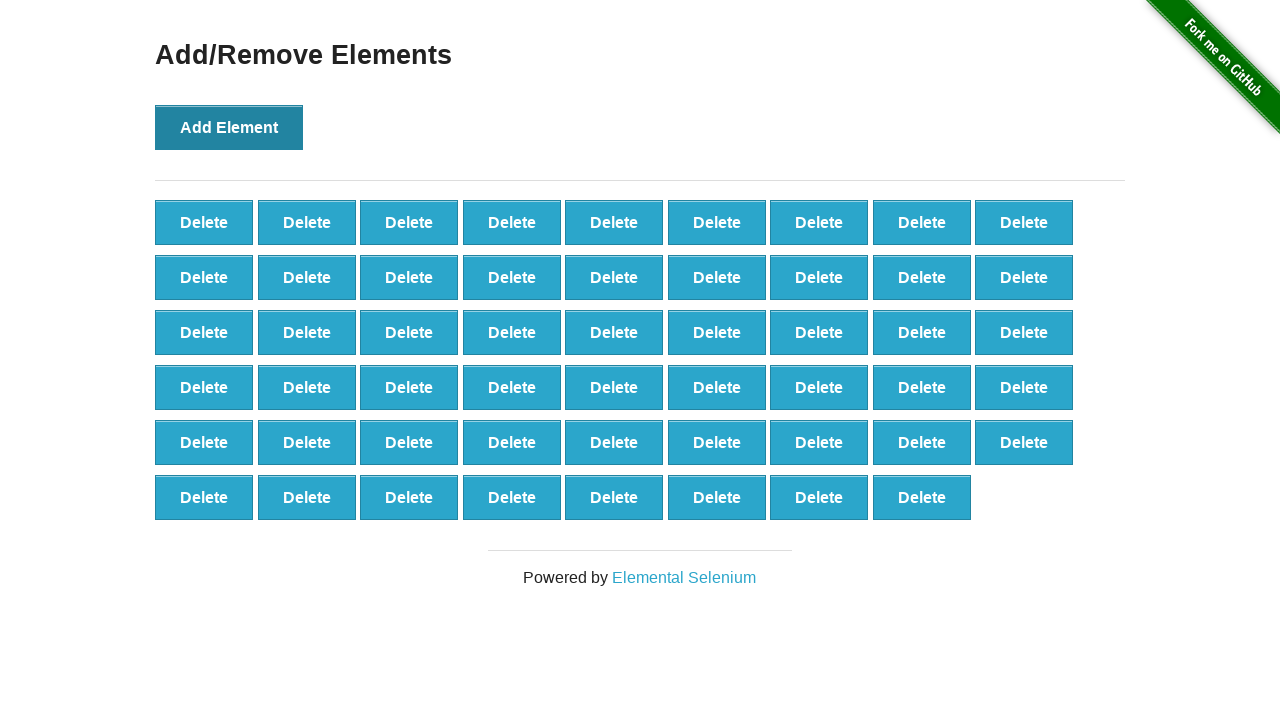

Clicked 'Add Element' button (iteration 54/100) at (229, 127) on xpath=//button[@onclick='addElement()']
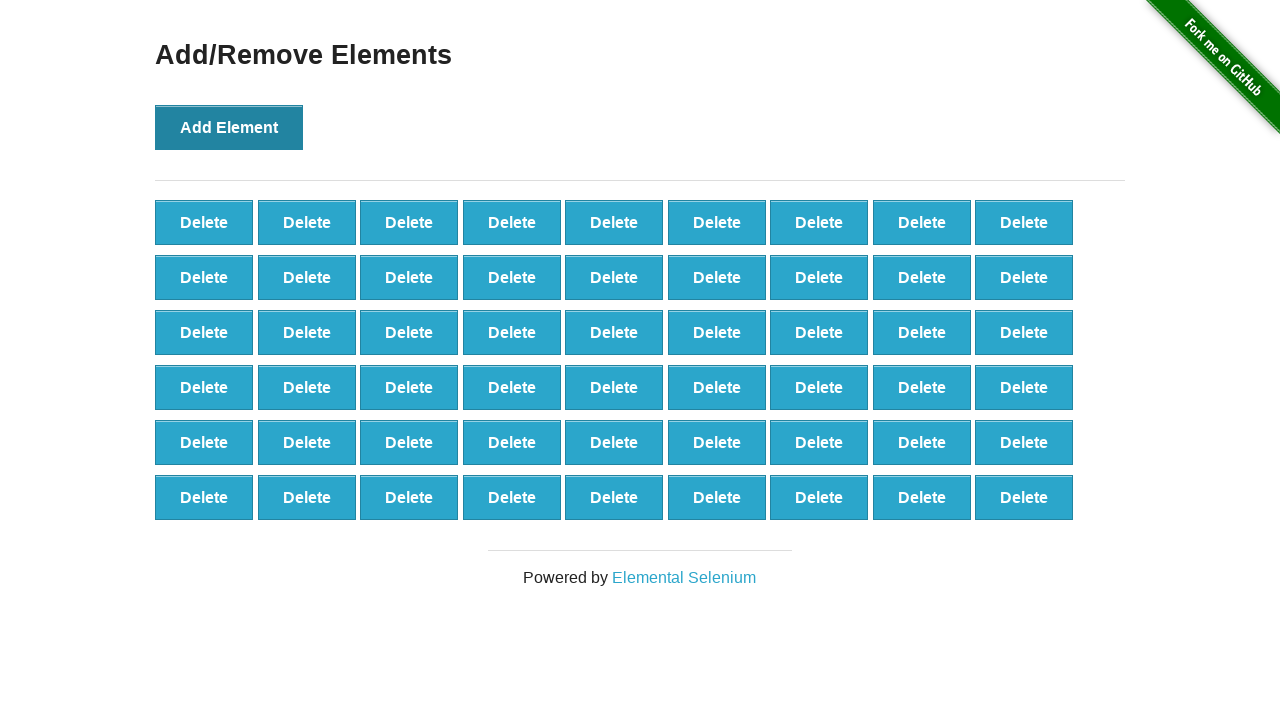

Clicked 'Add Element' button (iteration 55/100) at (229, 127) on xpath=//button[@onclick='addElement()']
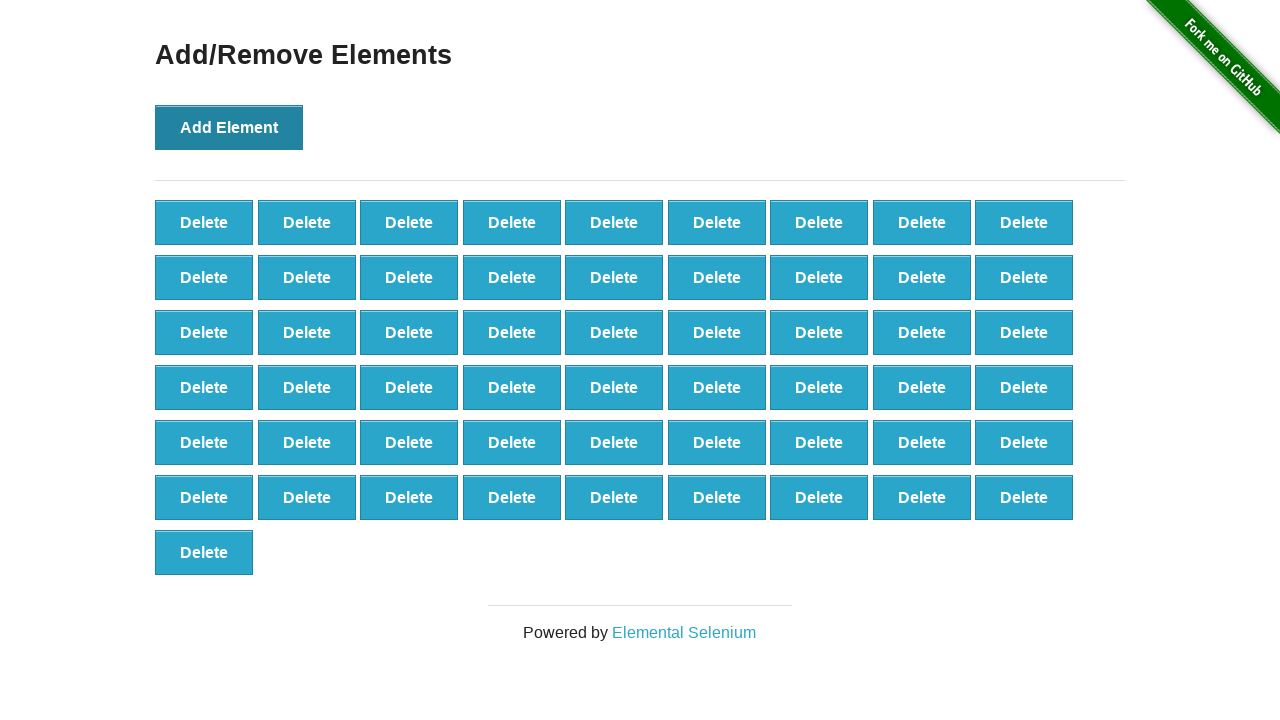

Clicked 'Add Element' button (iteration 56/100) at (229, 127) on xpath=//button[@onclick='addElement()']
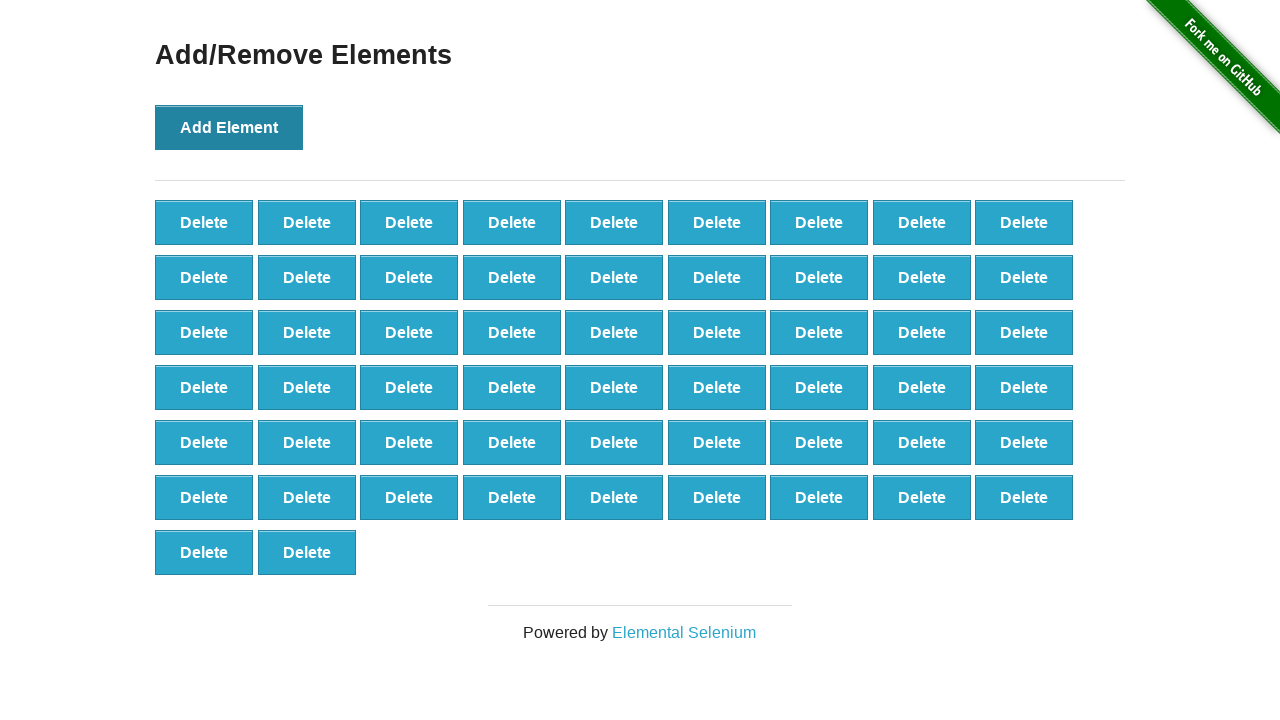

Clicked 'Add Element' button (iteration 57/100) at (229, 127) on xpath=//button[@onclick='addElement()']
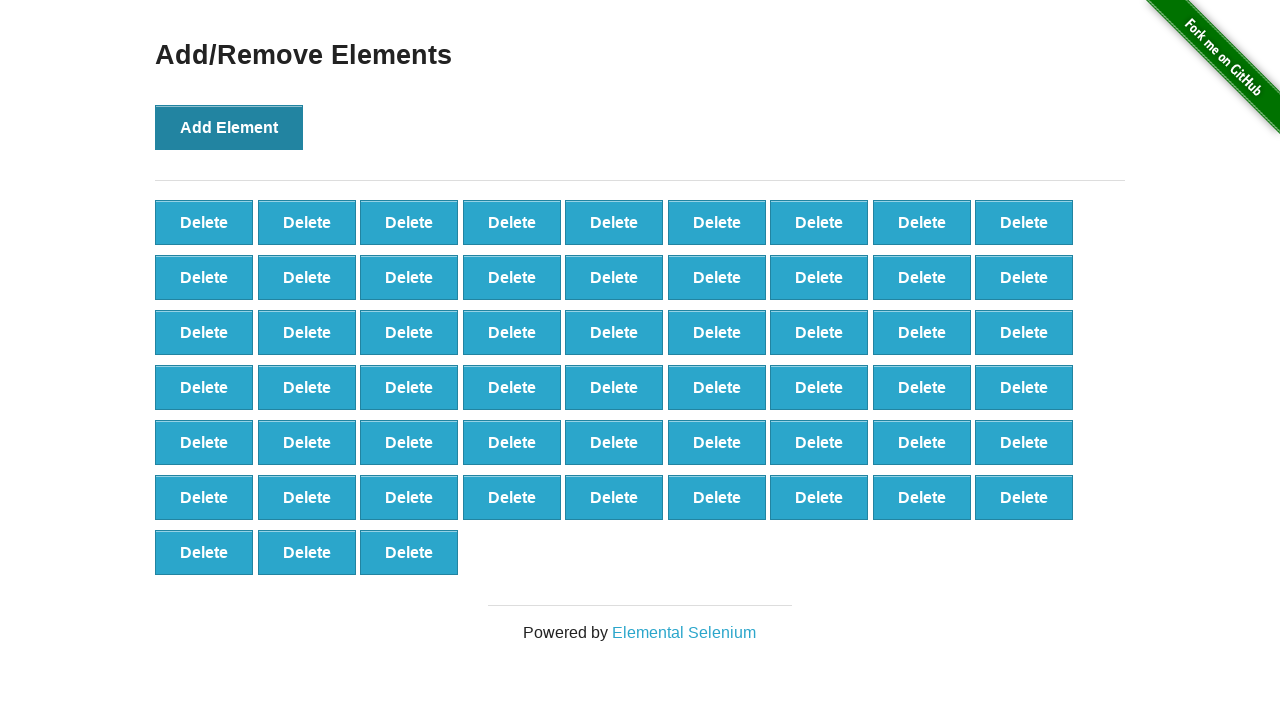

Clicked 'Add Element' button (iteration 58/100) at (229, 127) on xpath=//button[@onclick='addElement()']
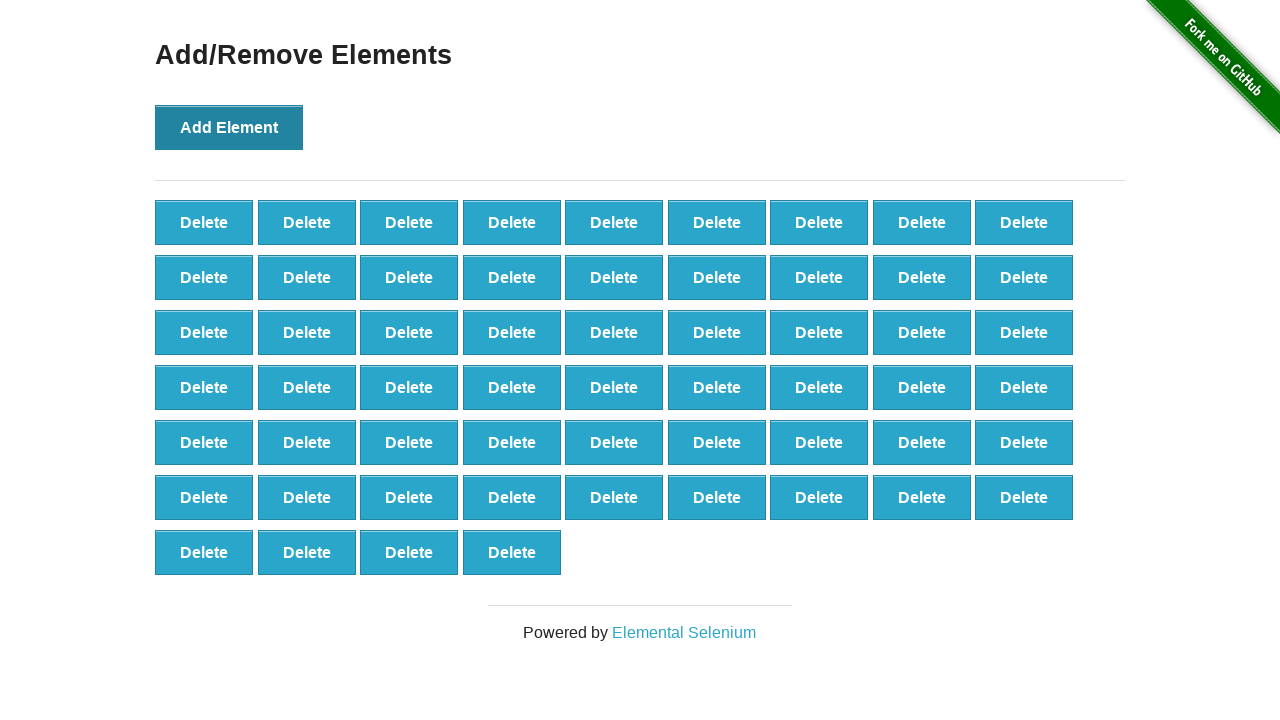

Clicked 'Add Element' button (iteration 59/100) at (229, 127) on xpath=//button[@onclick='addElement()']
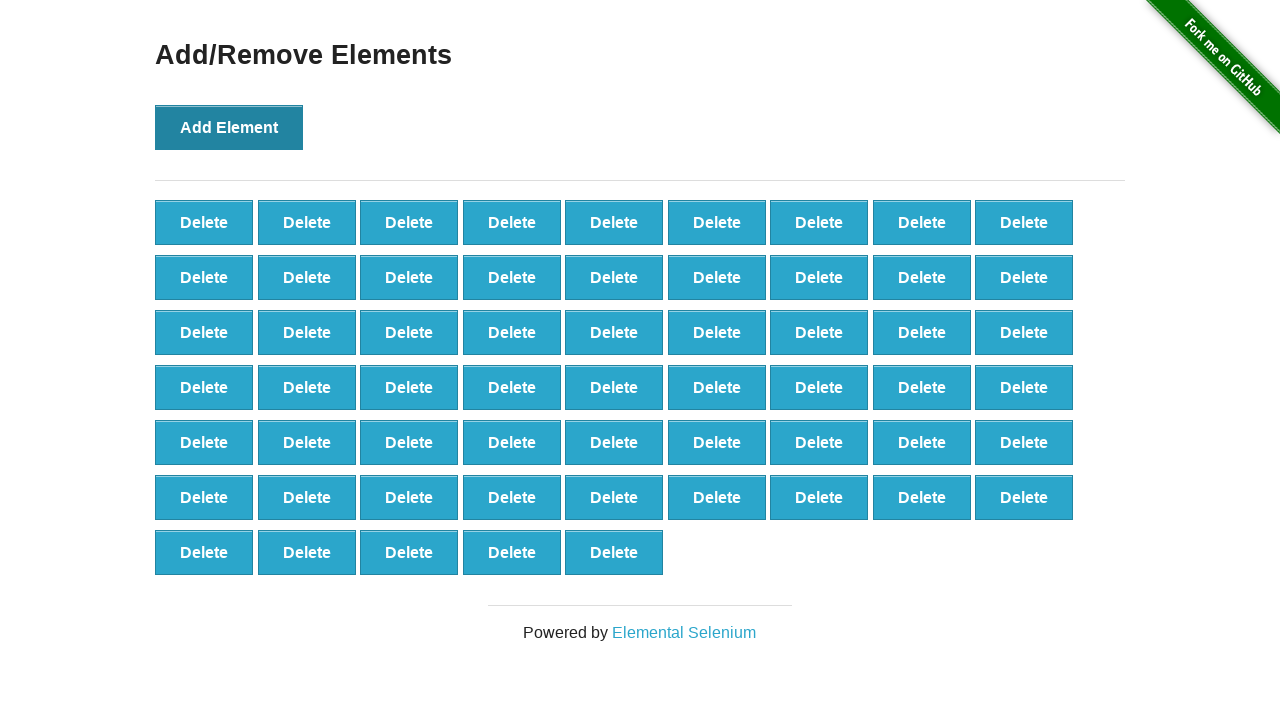

Clicked 'Add Element' button (iteration 60/100) at (229, 127) on xpath=//button[@onclick='addElement()']
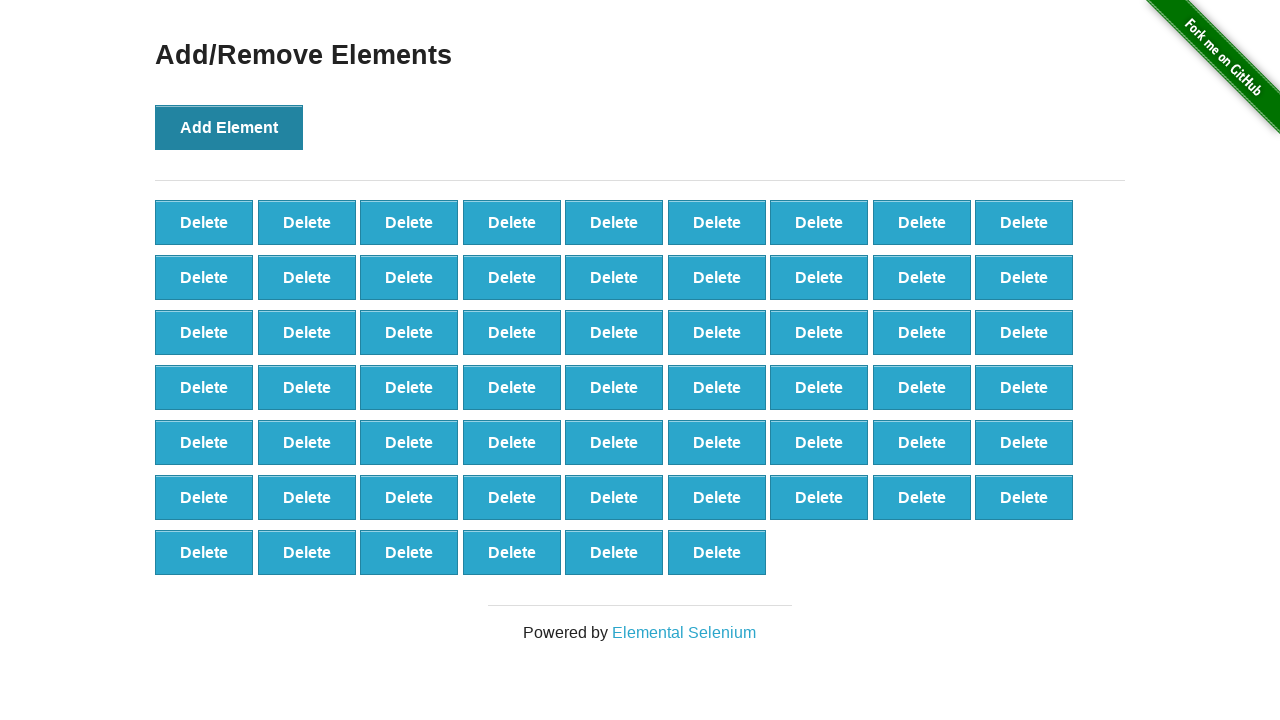

Clicked 'Add Element' button (iteration 61/100) at (229, 127) on xpath=//button[@onclick='addElement()']
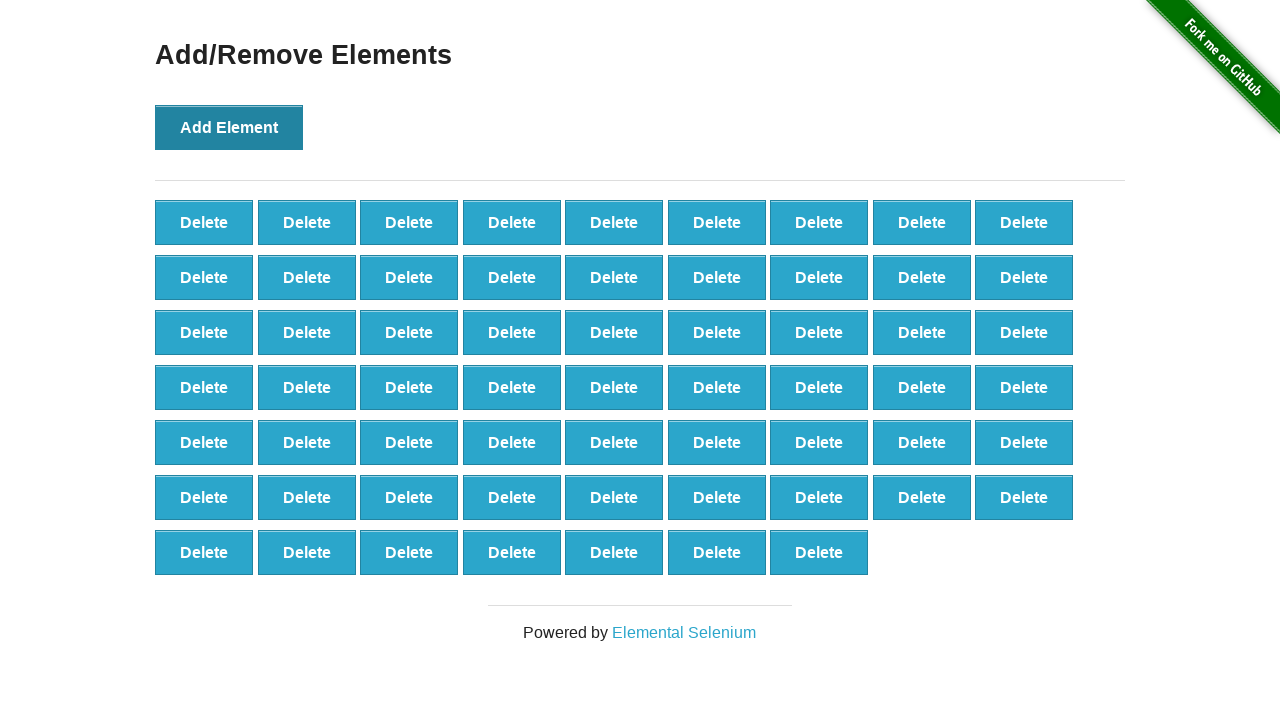

Clicked 'Add Element' button (iteration 62/100) at (229, 127) on xpath=//button[@onclick='addElement()']
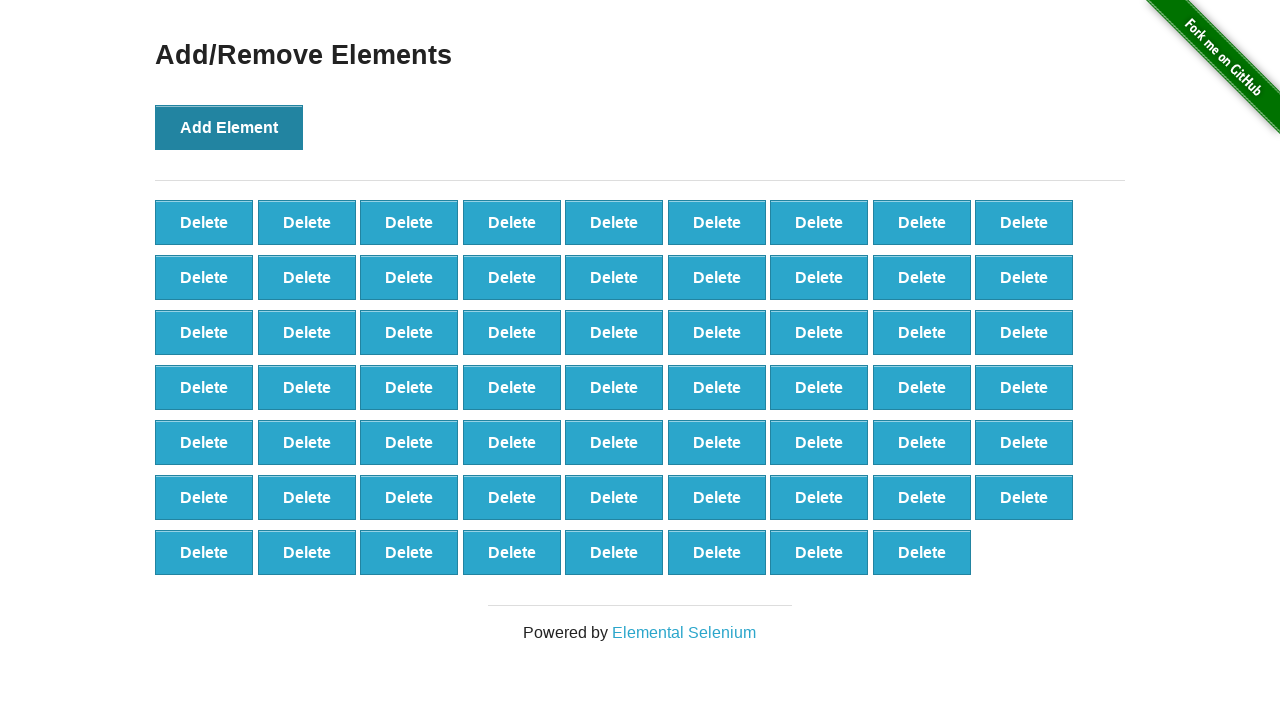

Clicked 'Add Element' button (iteration 63/100) at (229, 127) on xpath=//button[@onclick='addElement()']
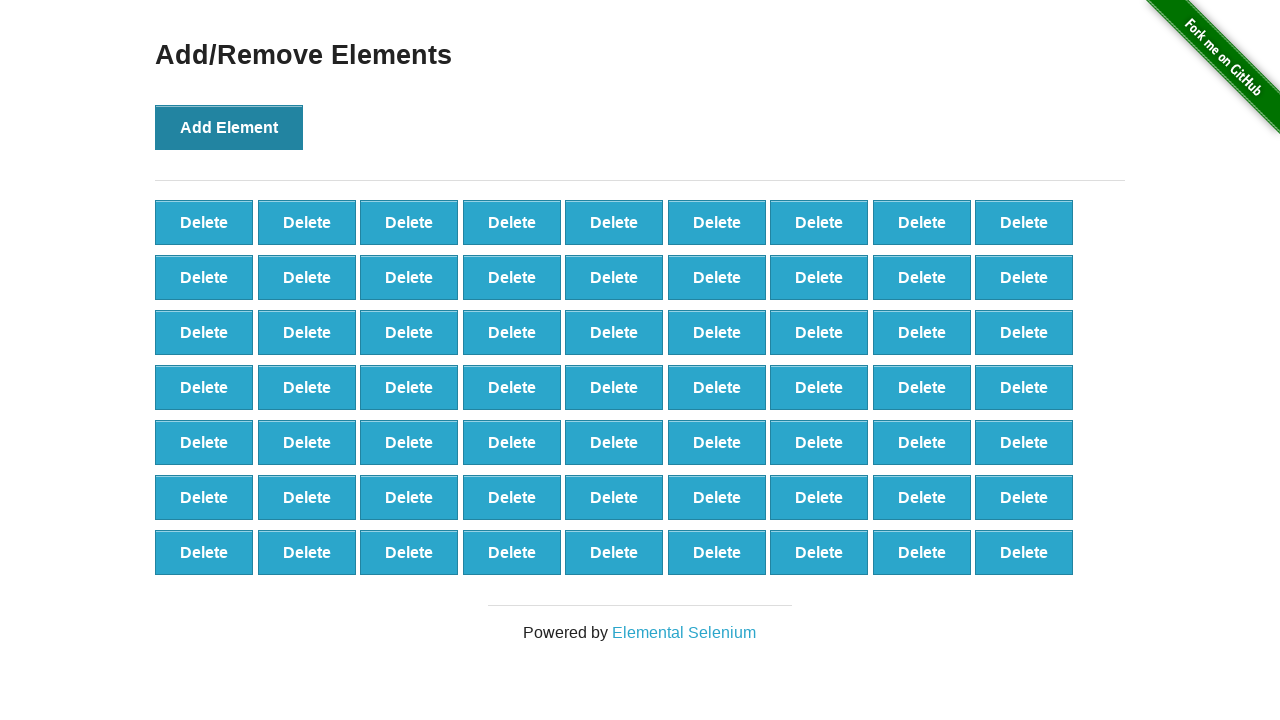

Clicked 'Add Element' button (iteration 64/100) at (229, 127) on xpath=//button[@onclick='addElement()']
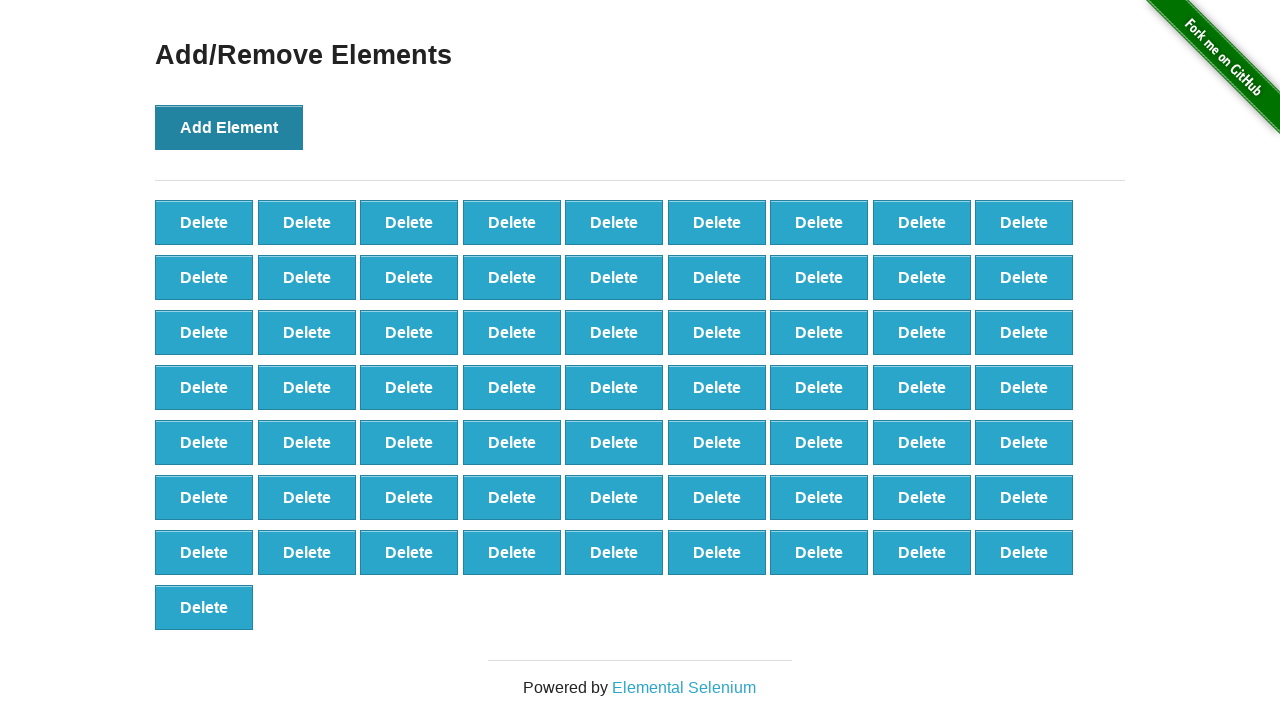

Clicked 'Add Element' button (iteration 65/100) at (229, 127) on xpath=//button[@onclick='addElement()']
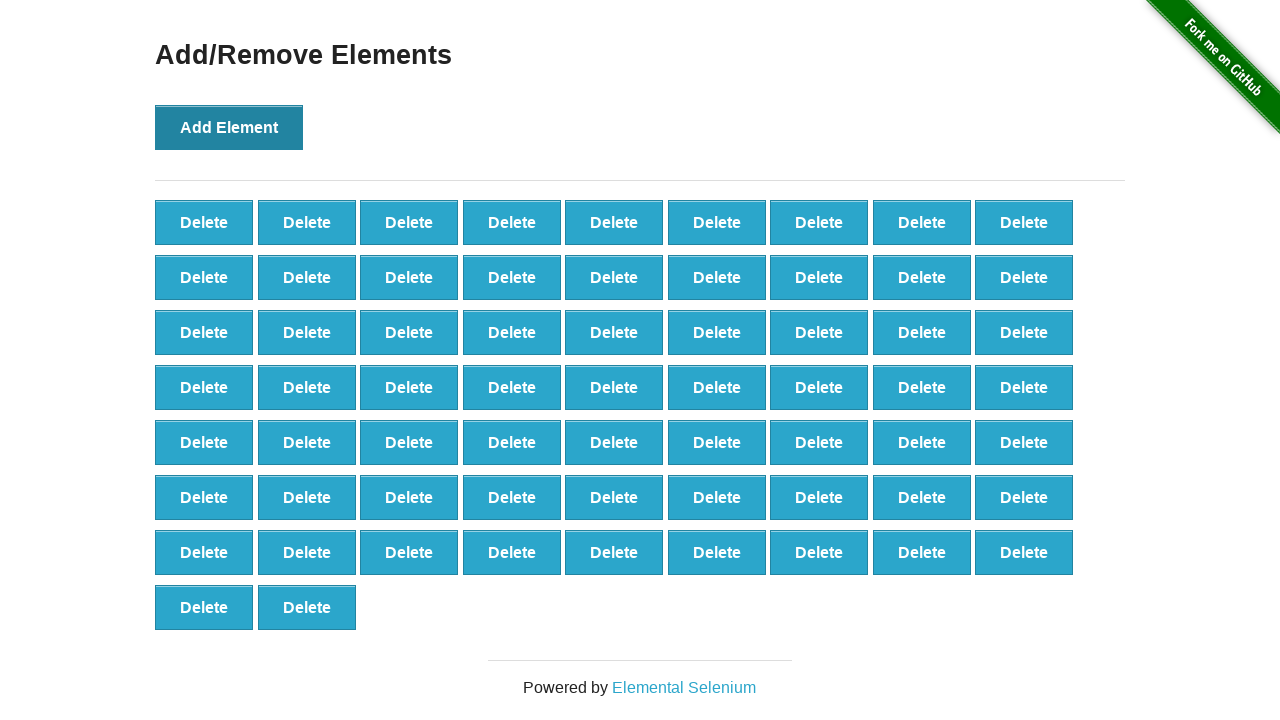

Clicked 'Add Element' button (iteration 66/100) at (229, 127) on xpath=//button[@onclick='addElement()']
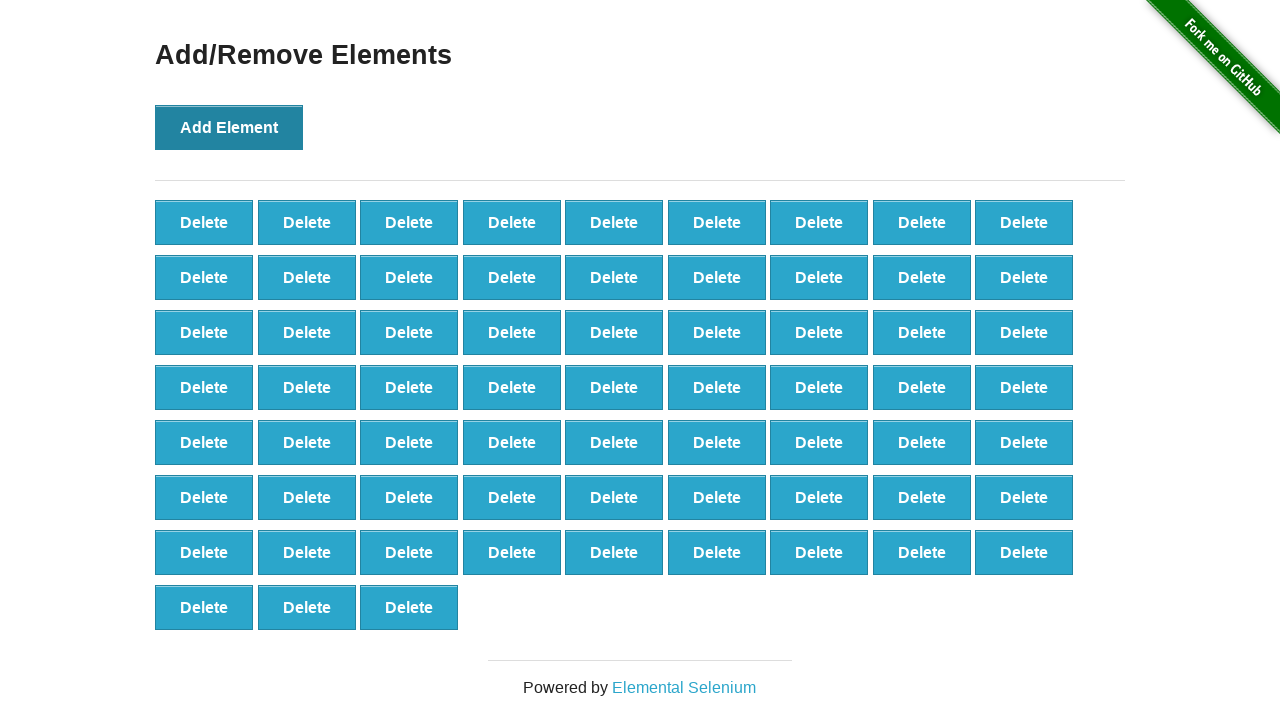

Clicked 'Add Element' button (iteration 67/100) at (229, 127) on xpath=//button[@onclick='addElement()']
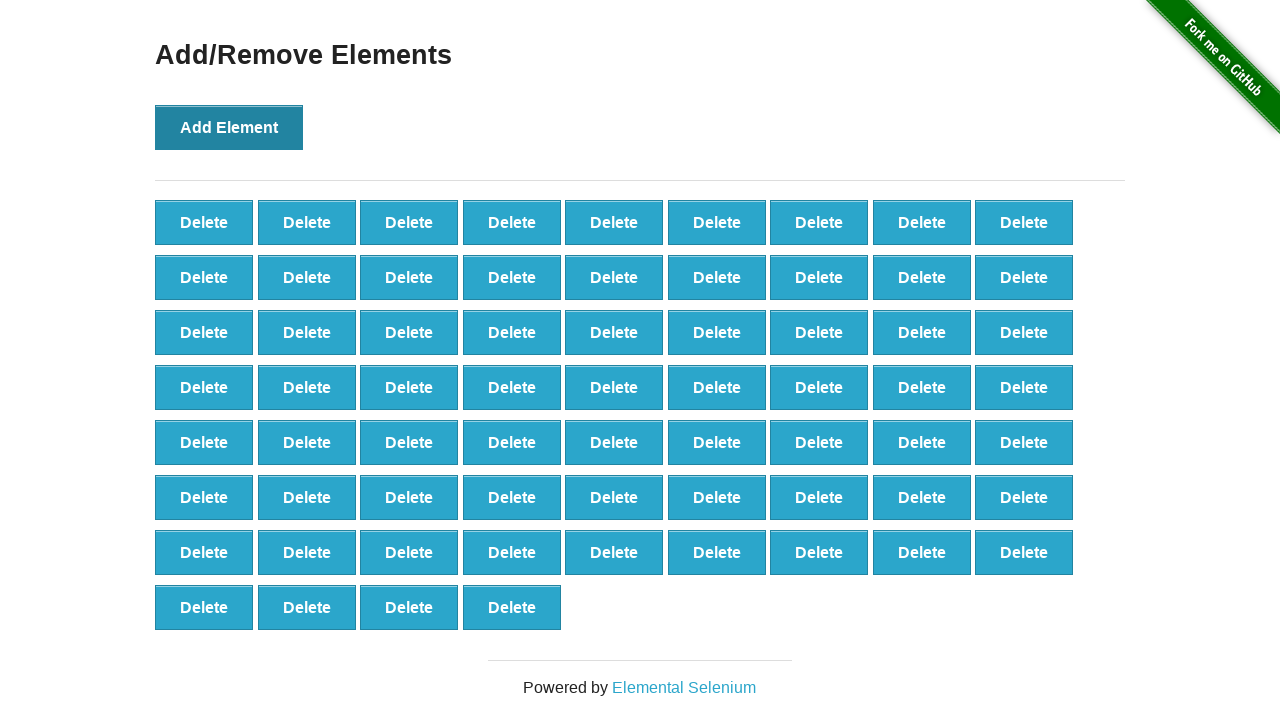

Clicked 'Add Element' button (iteration 68/100) at (229, 127) on xpath=//button[@onclick='addElement()']
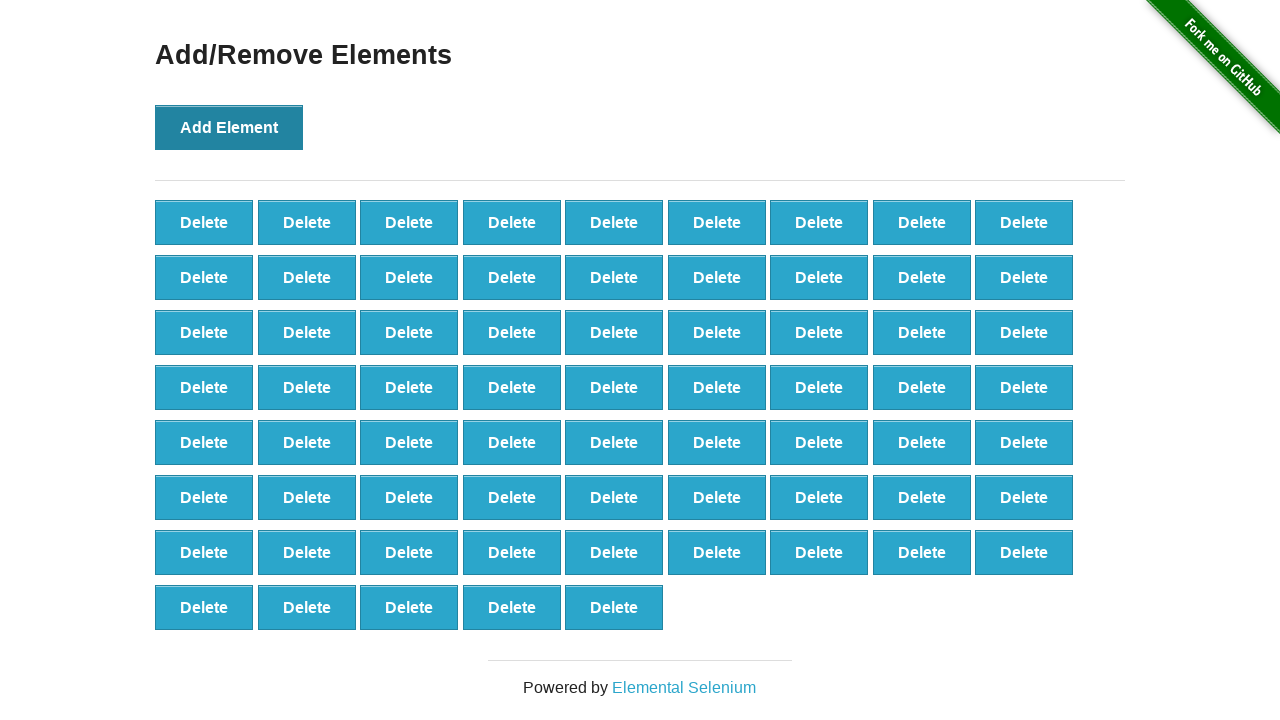

Clicked 'Add Element' button (iteration 69/100) at (229, 127) on xpath=//button[@onclick='addElement()']
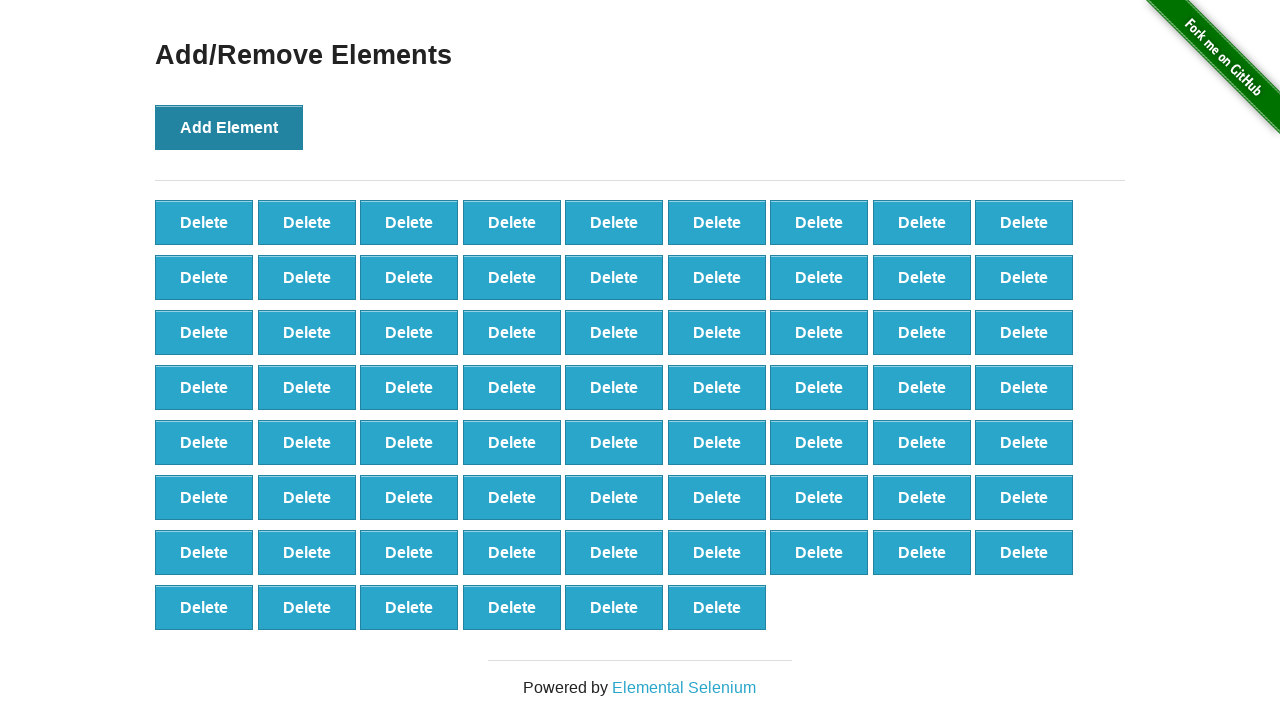

Clicked 'Add Element' button (iteration 70/100) at (229, 127) on xpath=//button[@onclick='addElement()']
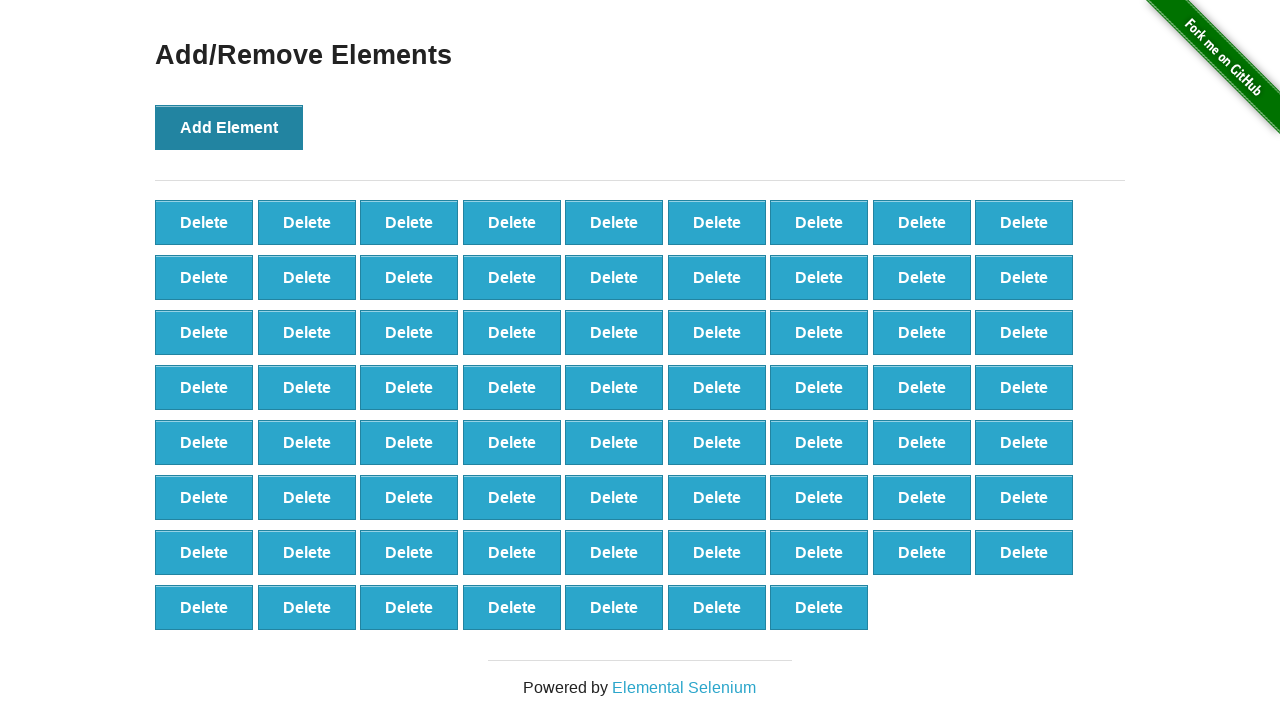

Clicked 'Add Element' button (iteration 71/100) at (229, 127) on xpath=//button[@onclick='addElement()']
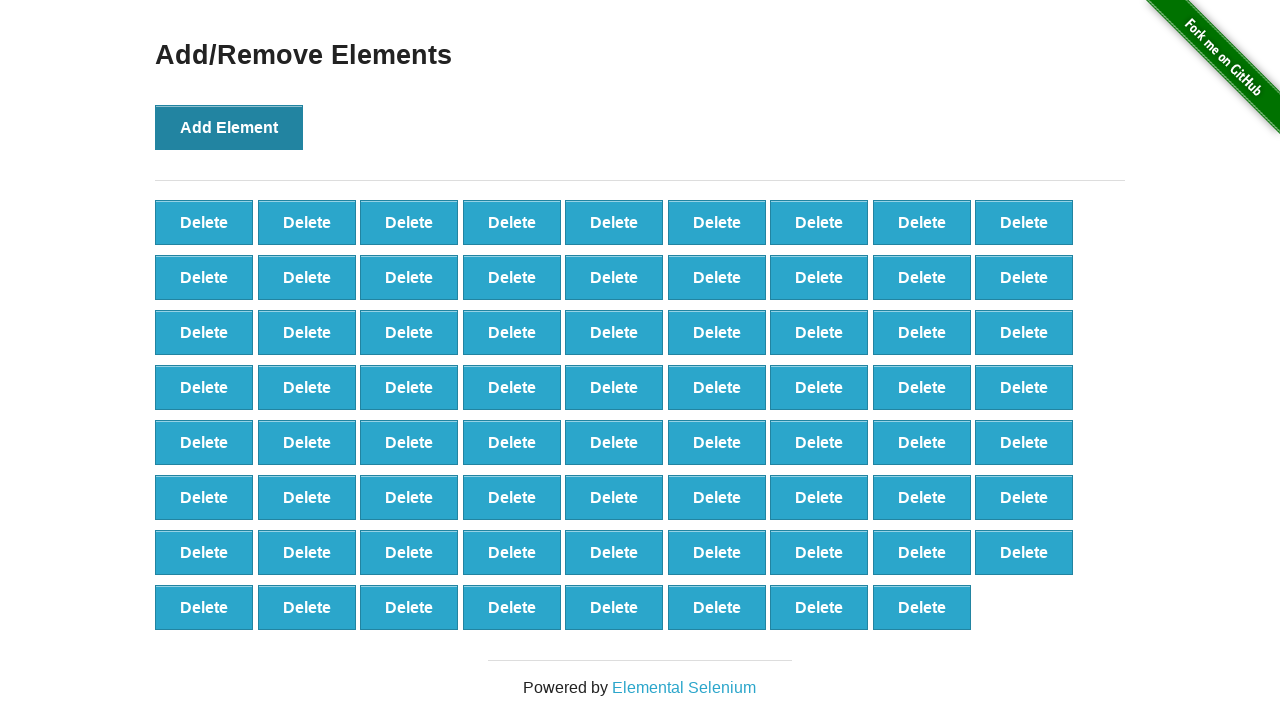

Clicked 'Add Element' button (iteration 72/100) at (229, 127) on xpath=//button[@onclick='addElement()']
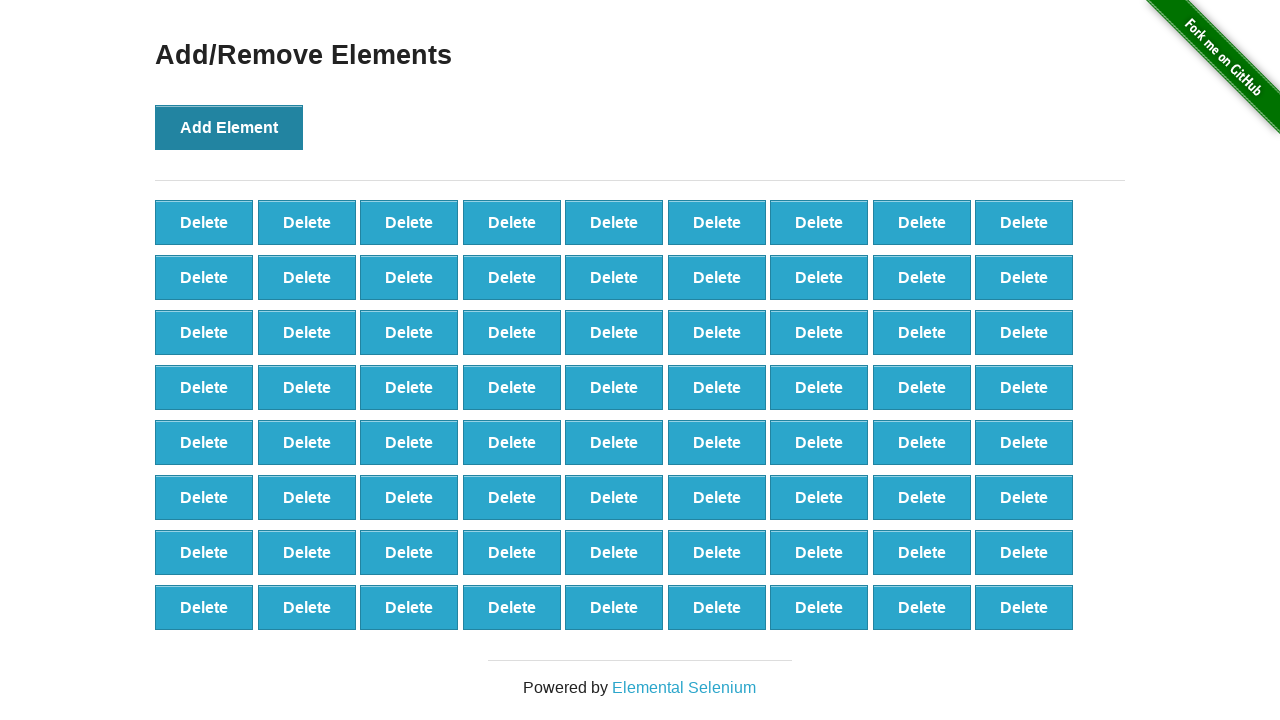

Clicked 'Add Element' button (iteration 73/100) at (229, 127) on xpath=//button[@onclick='addElement()']
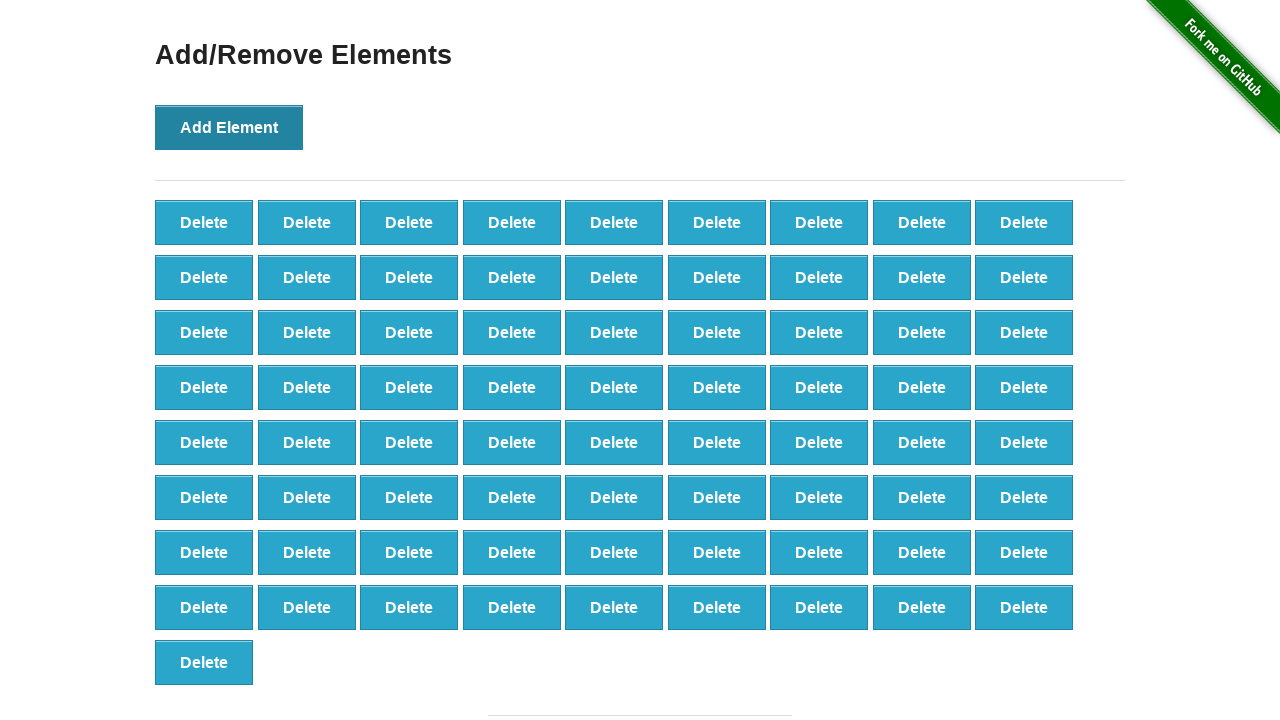

Clicked 'Add Element' button (iteration 74/100) at (229, 127) on xpath=//button[@onclick='addElement()']
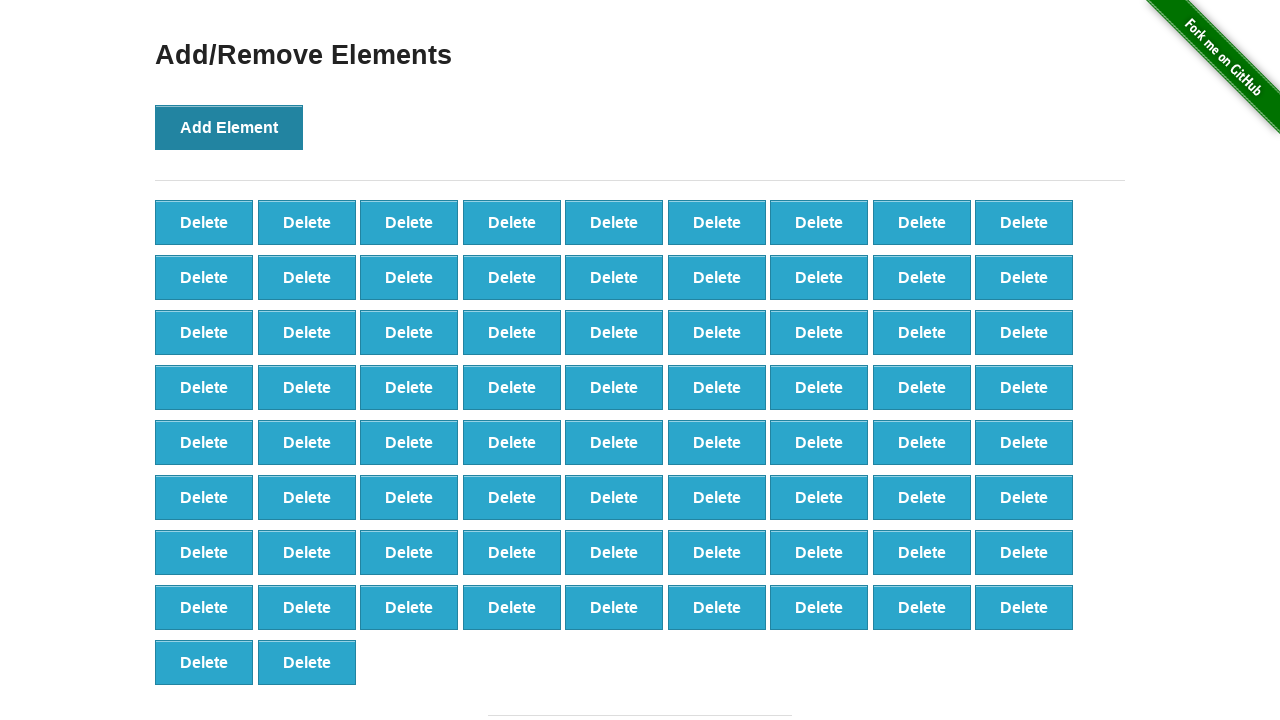

Clicked 'Add Element' button (iteration 75/100) at (229, 127) on xpath=//button[@onclick='addElement()']
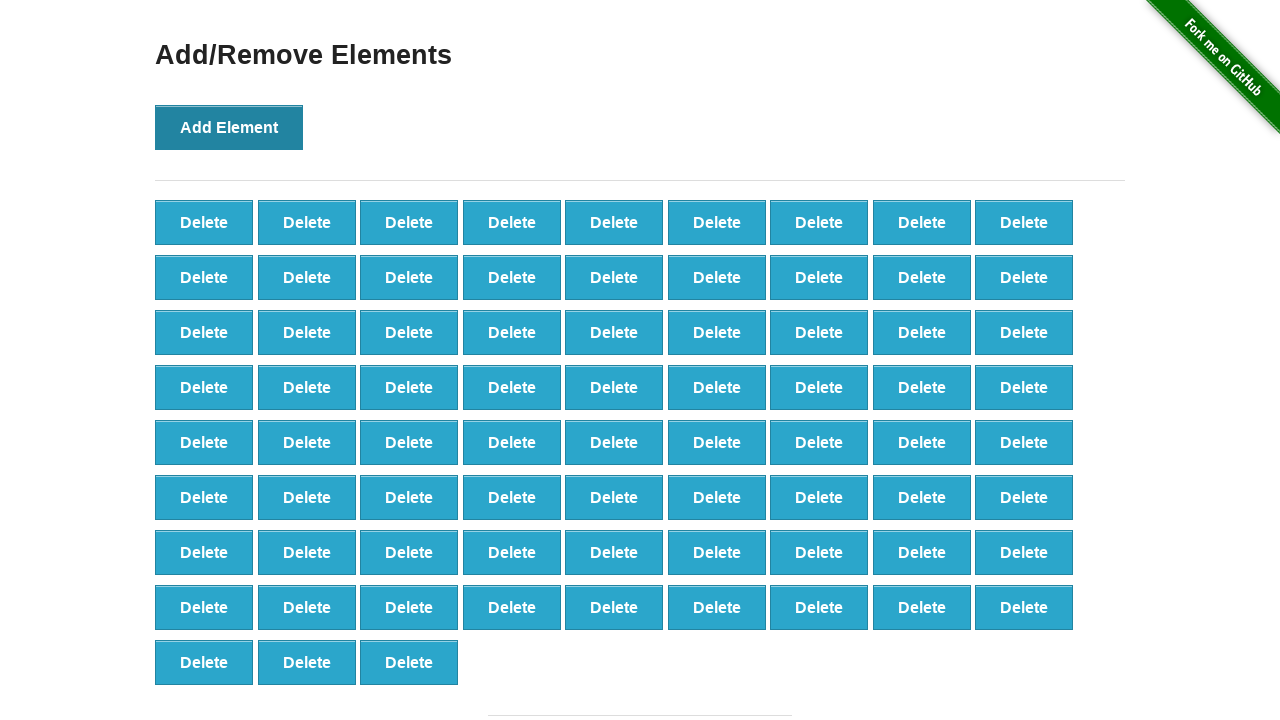

Clicked 'Add Element' button (iteration 76/100) at (229, 127) on xpath=//button[@onclick='addElement()']
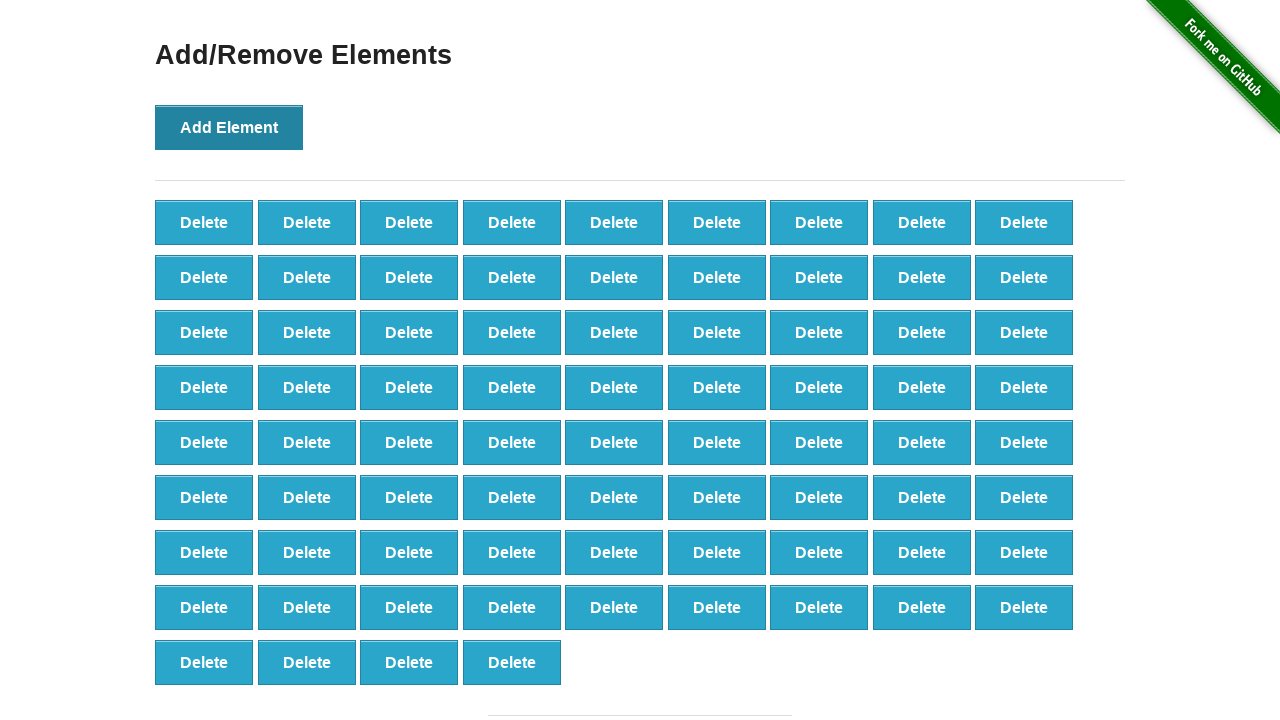

Clicked 'Add Element' button (iteration 77/100) at (229, 127) on xpath=//button[@onclick='addElement()']
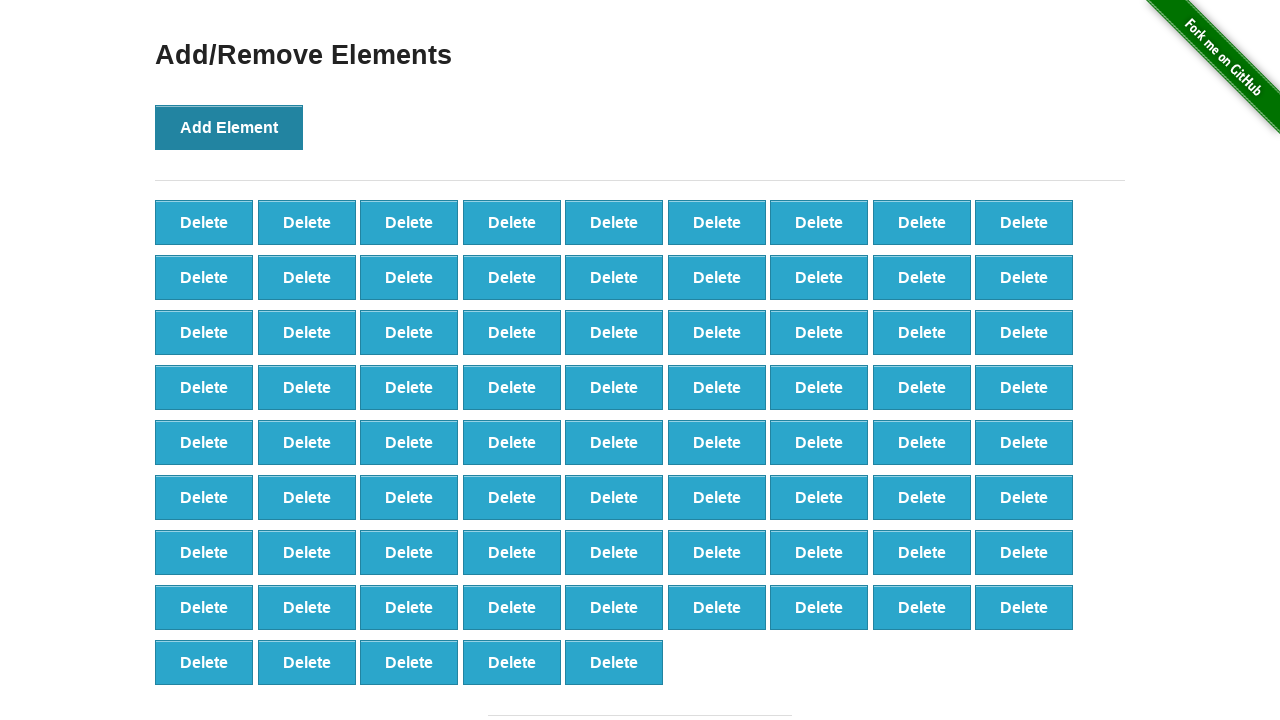

Clicked 'Add Element' button (iteration 78/100) at (229, 127) on xpath=//button[@onclick='addElement()']
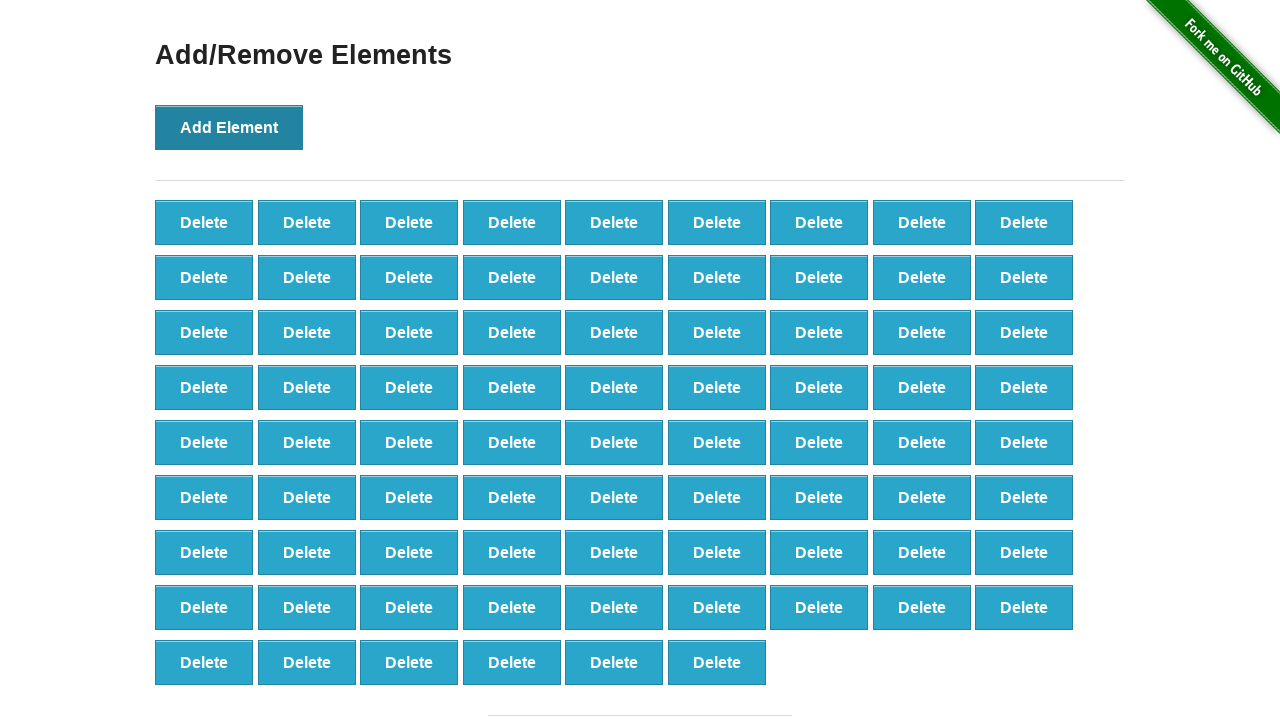

Clicked 'Add Element' button (iteration 79/100) at (229, 127) on xpath=//button[@onclick='addElement()']
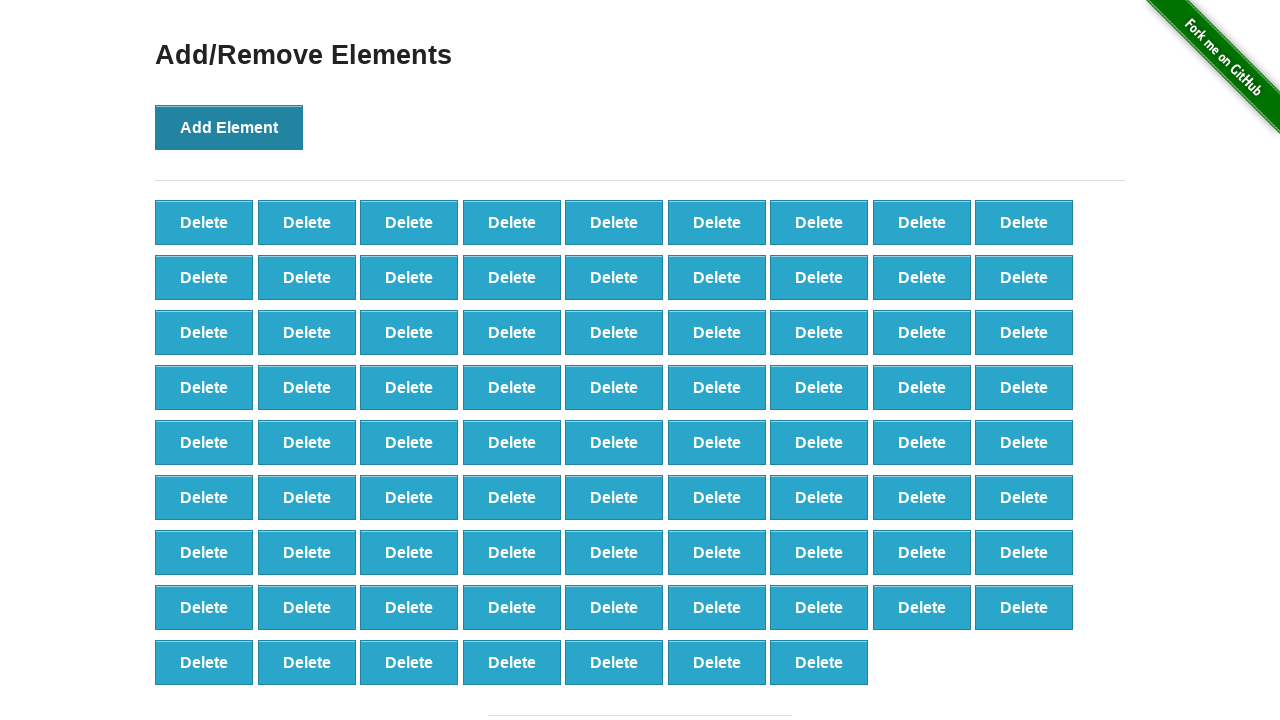

Clicked 'Add Element' button (iteration 80/100) at (229, 127) on xpath=//button[@onclick='addElement()']
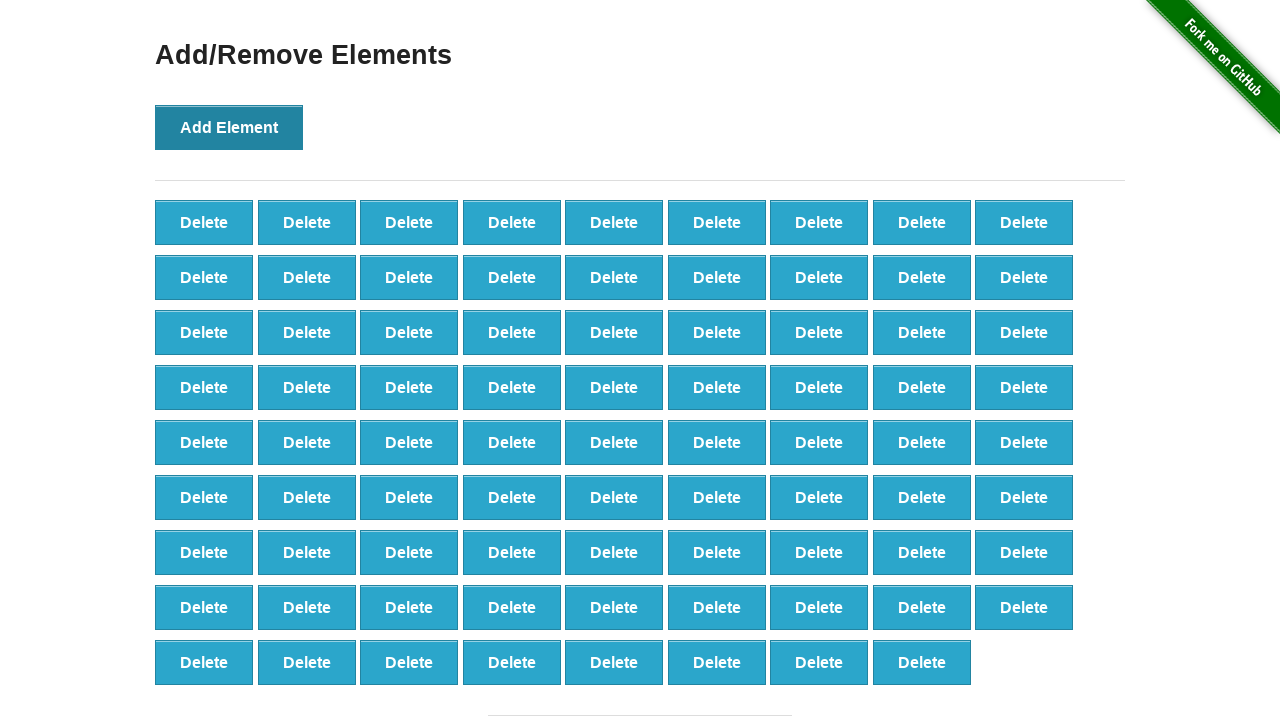

Clicked 'Add Element' button (iteration 81/100) at (229, 127) on xpath=//button[@onclick='addElement()']
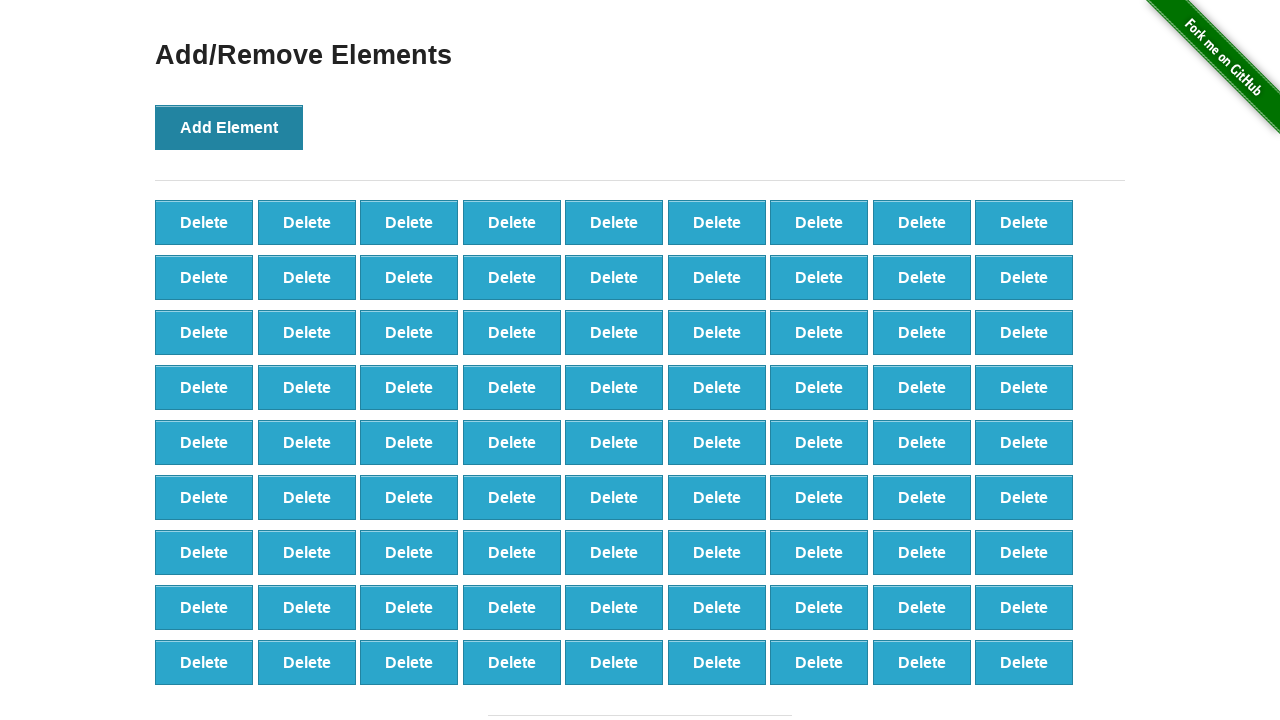

Clicked 'Add Element' button (iteration 82/100) at (229, 127) on xpath=//button[@onclick='addElement()']
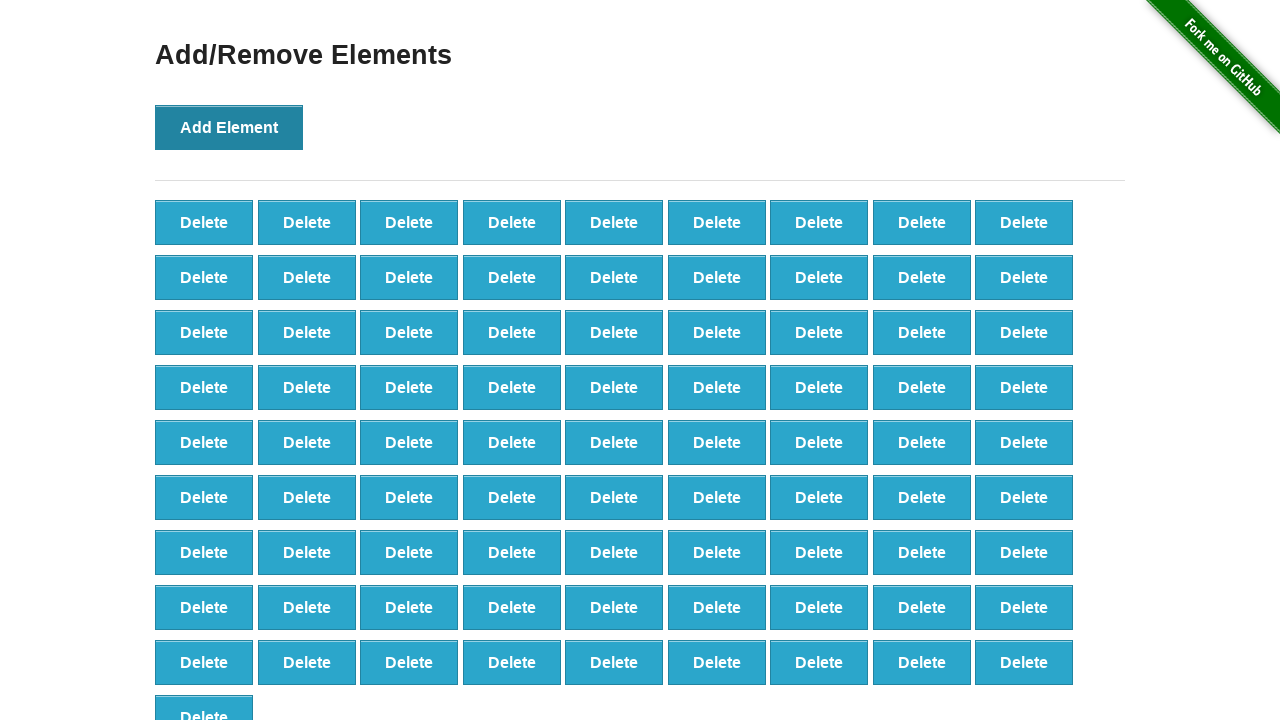

Clicked 'Add Element' button (iteration 83/100) at (229, 127) on xpath=//button[@onclick='addElement()']
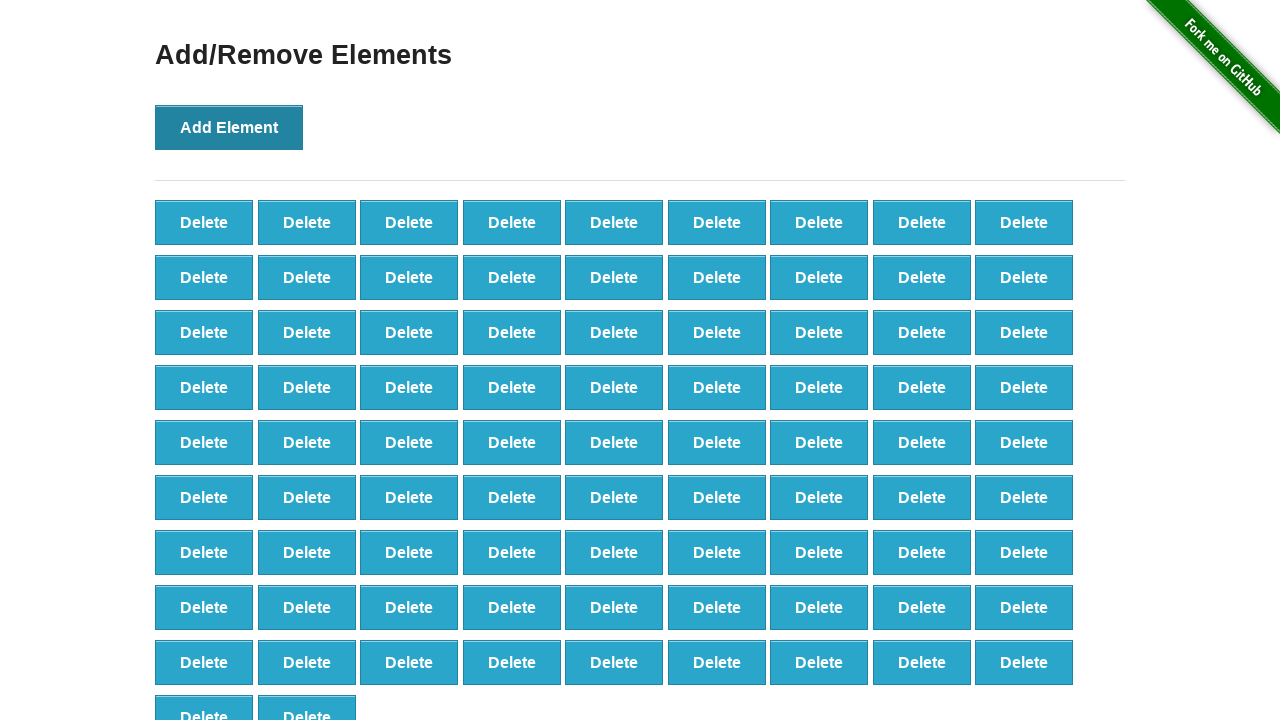

Clicked 'Add Element' button (iteration 84/100) at (229, 127) on xpath=//button[@onclick='addElement()']
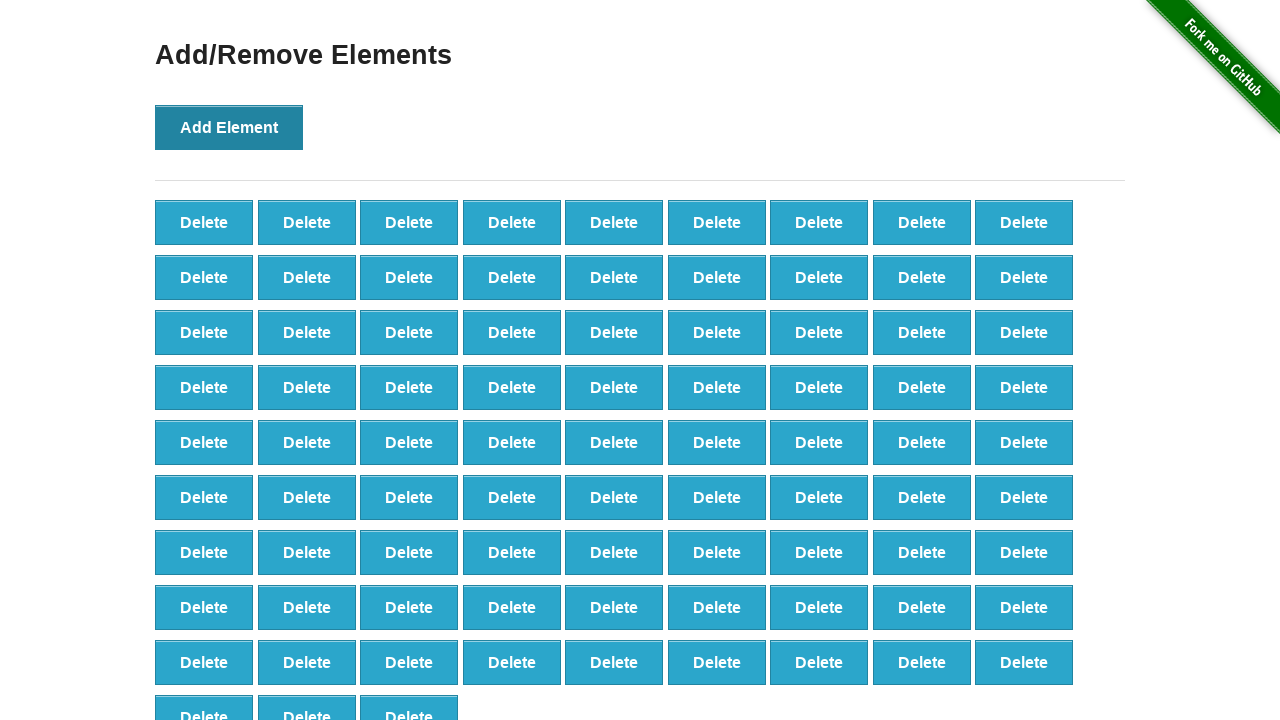

Clicked 'Add Element' button (iteration 85/100) at (229, 127) on xpath=//button[@onclick='addElement()']
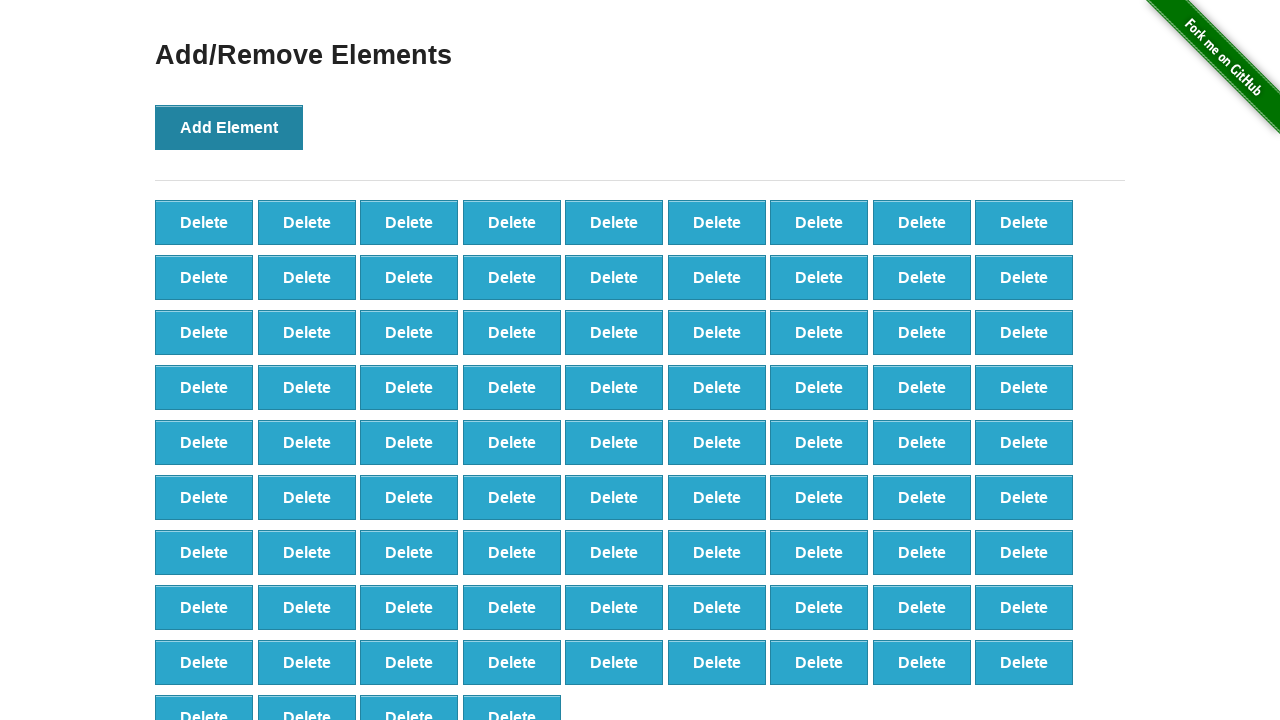

Clicked 'Add Element' button (iteration 86/100) at (229, 127) on xpath=//button[@onclick='addElement()']
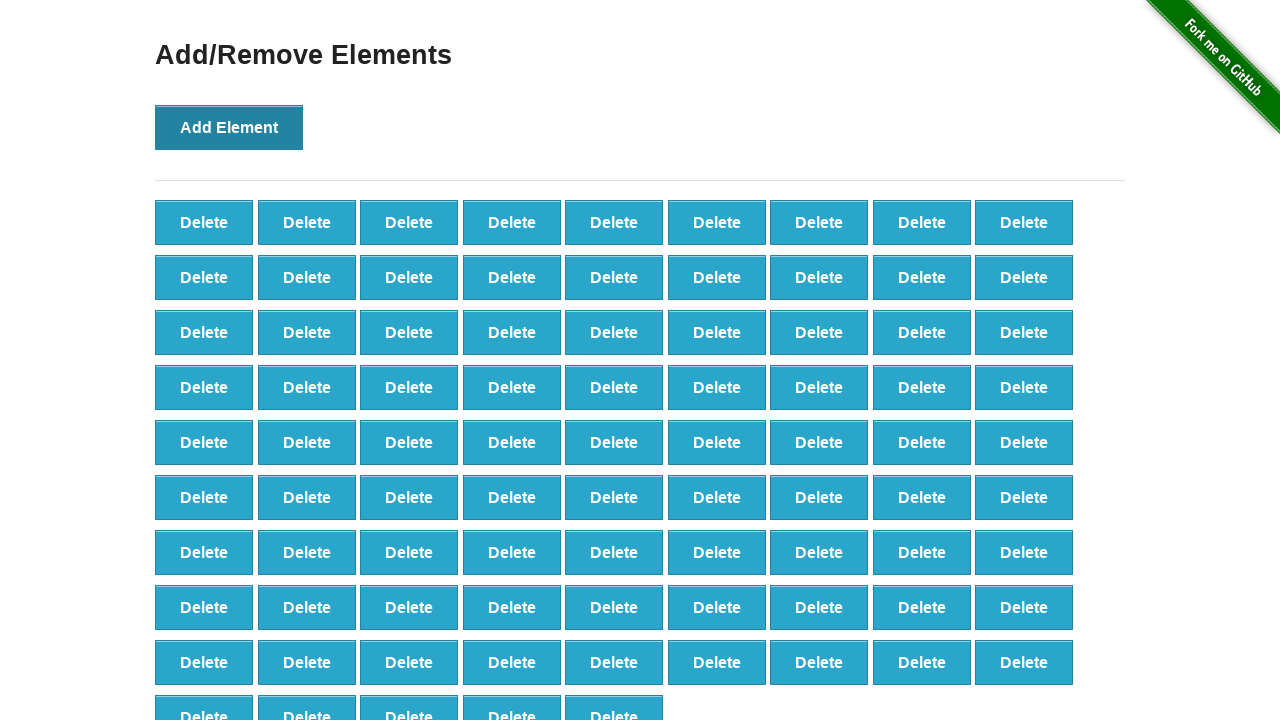

Clicked 'Add Element' button (iteration 87/100) at (229, 127) on xpath=//button[@onclick='addElement()']
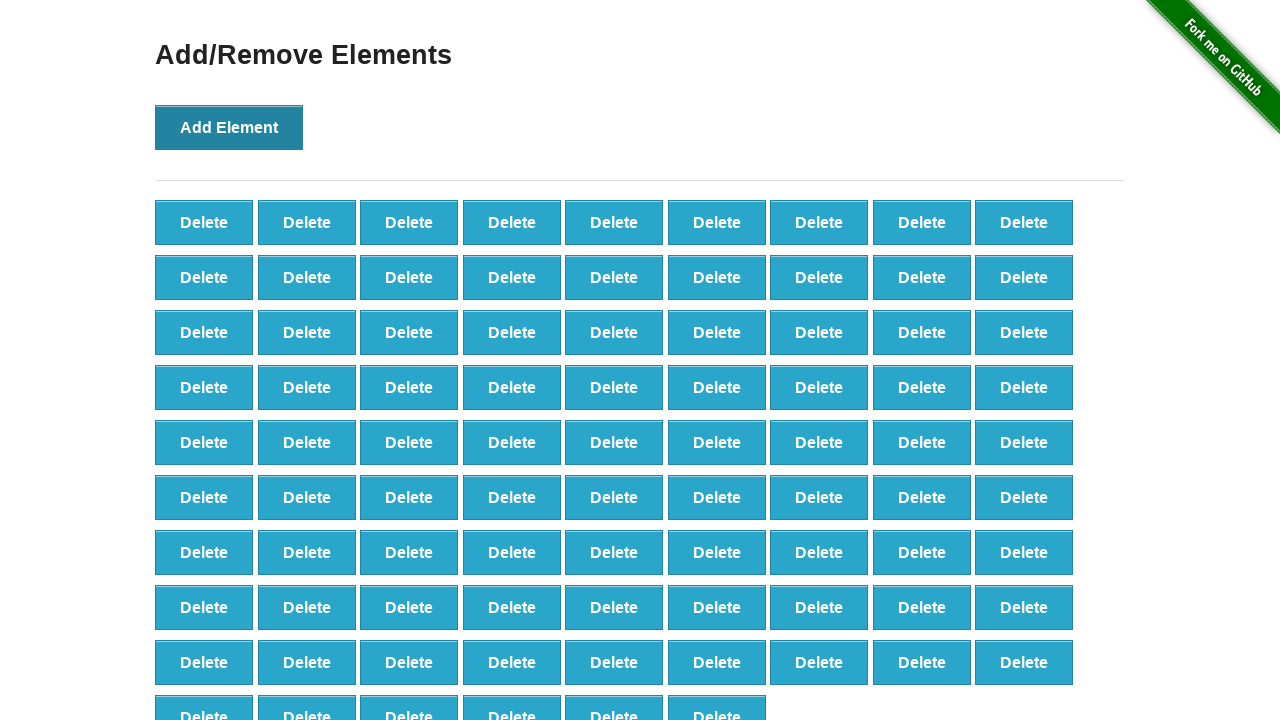

Clicked 'Add Element' button (iteration 88/100) at (229, 127) on xpath=//button[@onclick='addElement()']
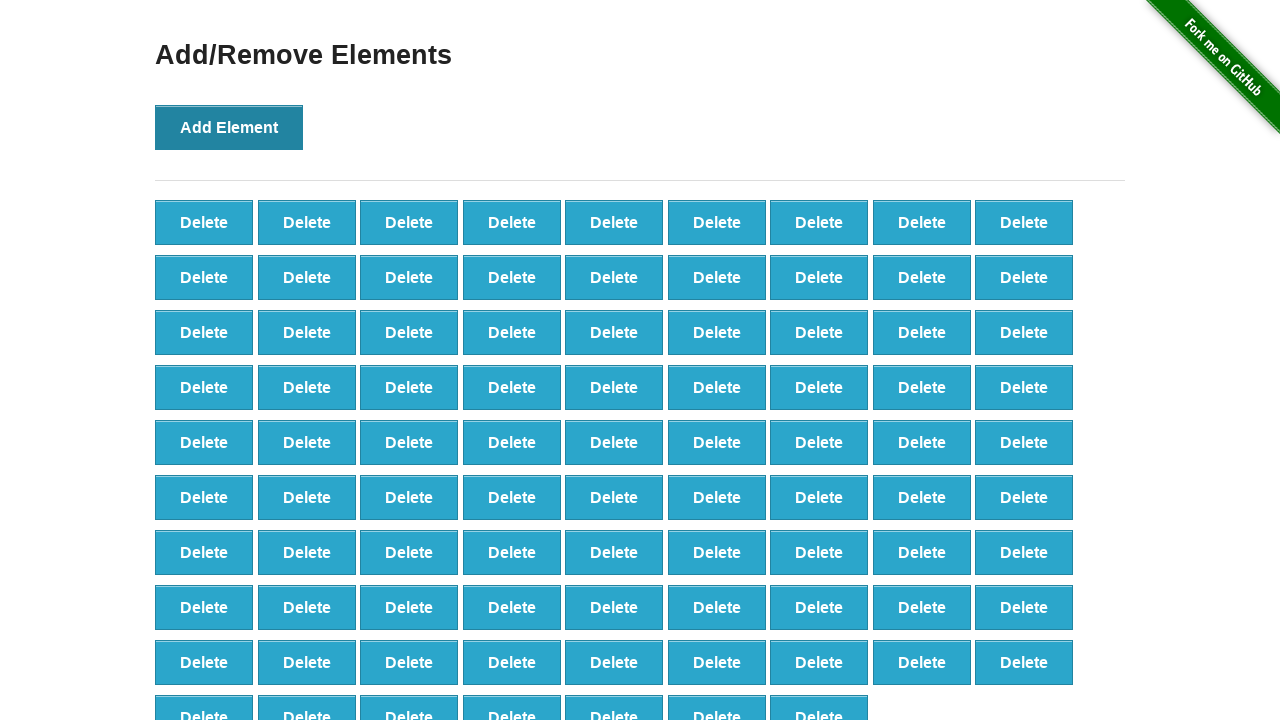

Clicked 'Add Element' button (iteration 89/100) at (229, 127) on xpath=//button[@onclick='addElement()']
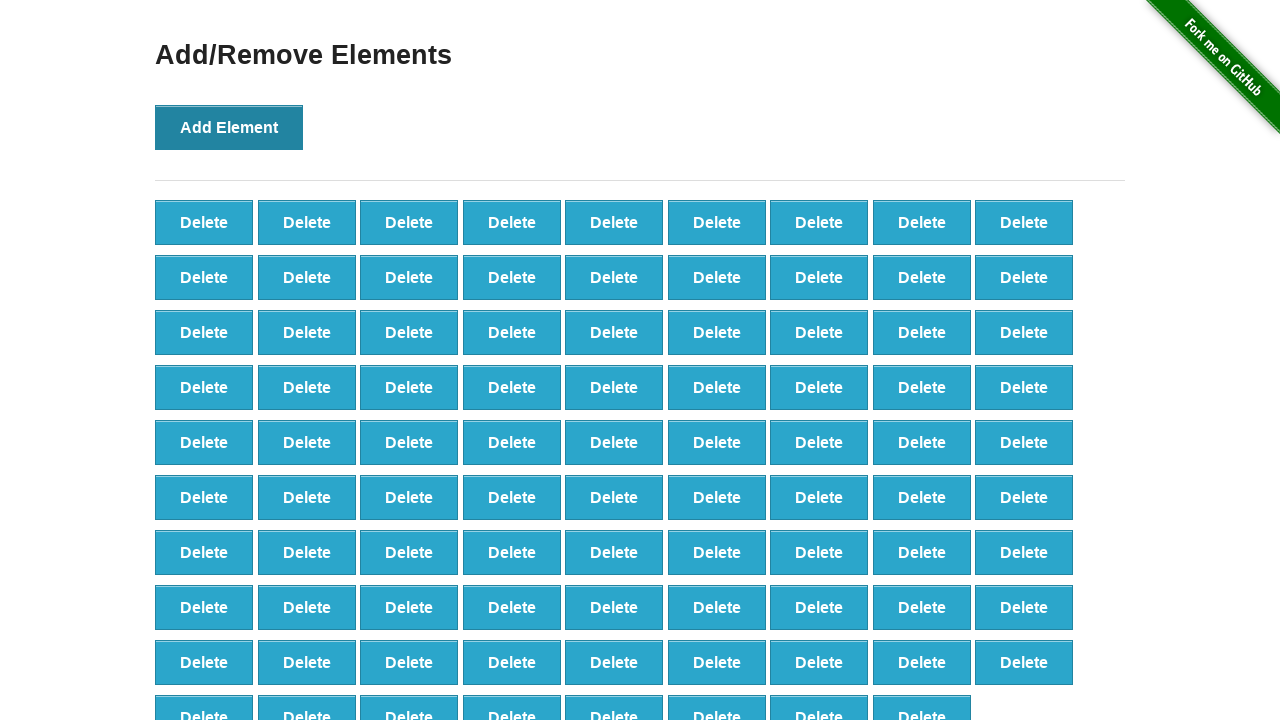

Clicked 'Add Element' button (iteration 90/100) at (229, 127) on xpath=//button[@onclick='addElement()']
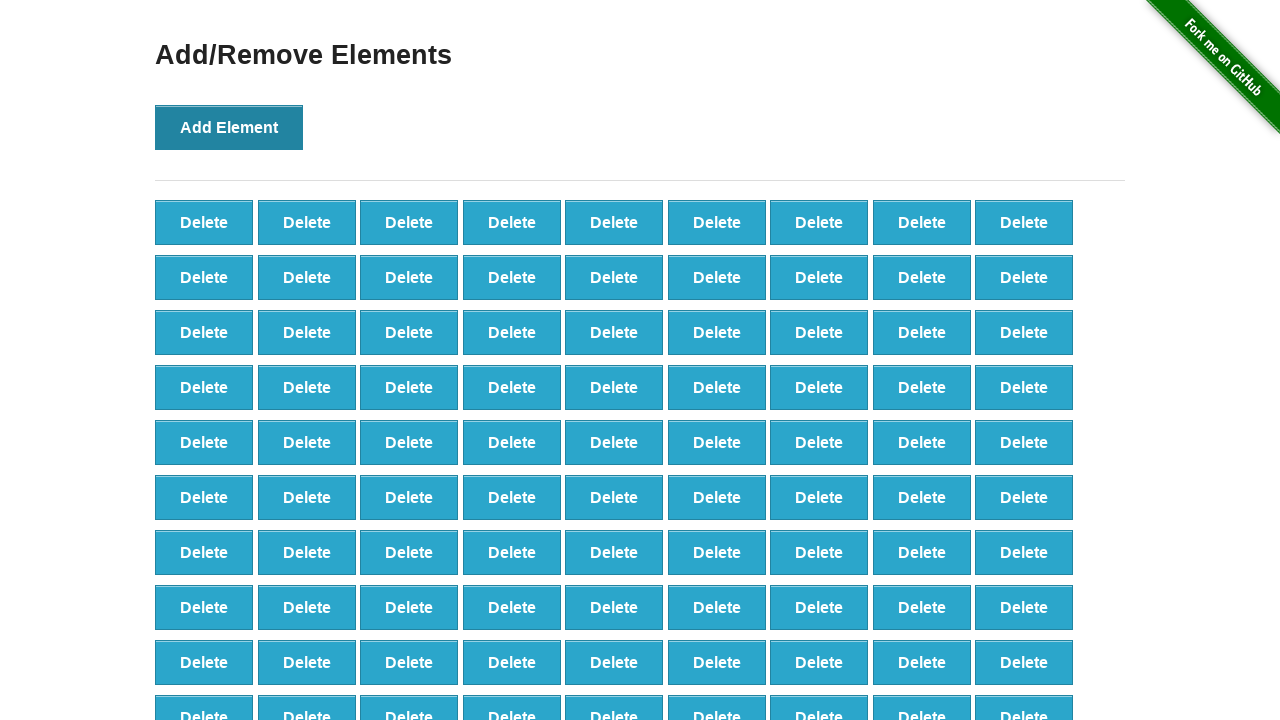

Clicked 'Add Element' button (iteration 91/100) at (229, 127) on xpath=//button[@onclick='addElement()']
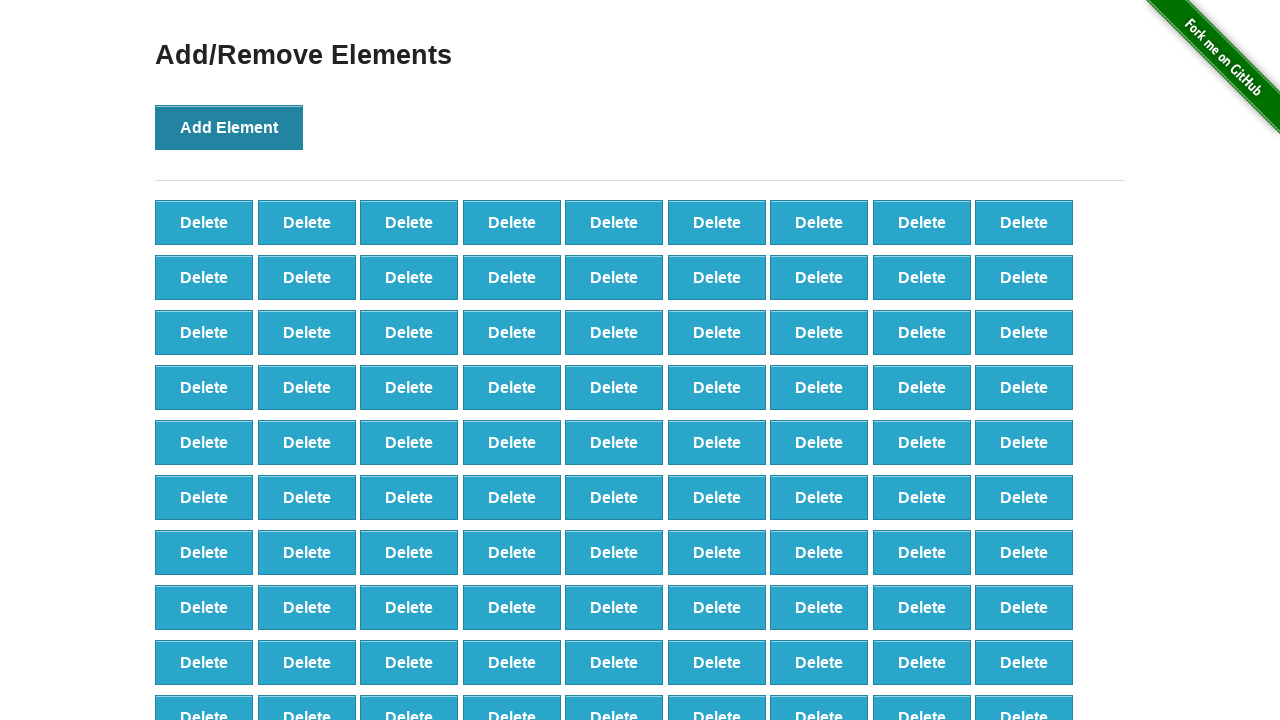

Clicked 'Add Element' button (iteration 92/100) at (229, 127) on xpath=//button[@onclick='addElement()']
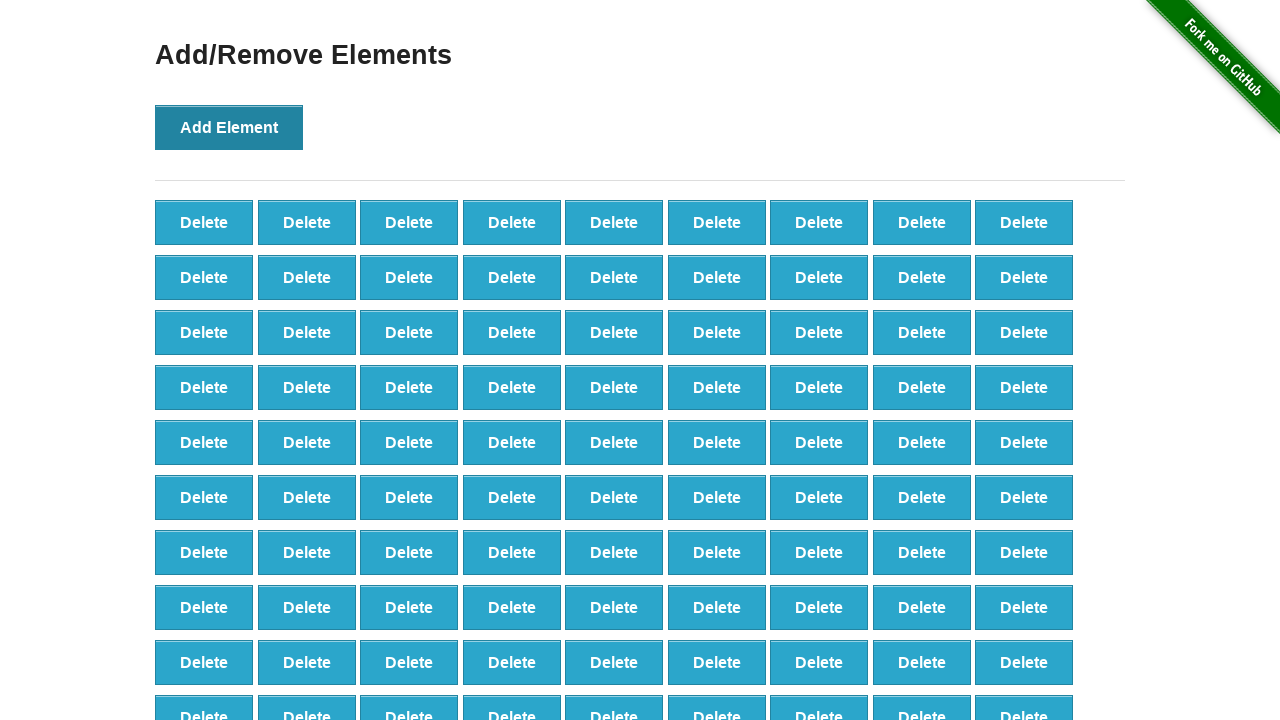

Clicked 'Add Element' button (iteration 93/100) at (229, 127) on xpath=//button[@onclick='addElement()']
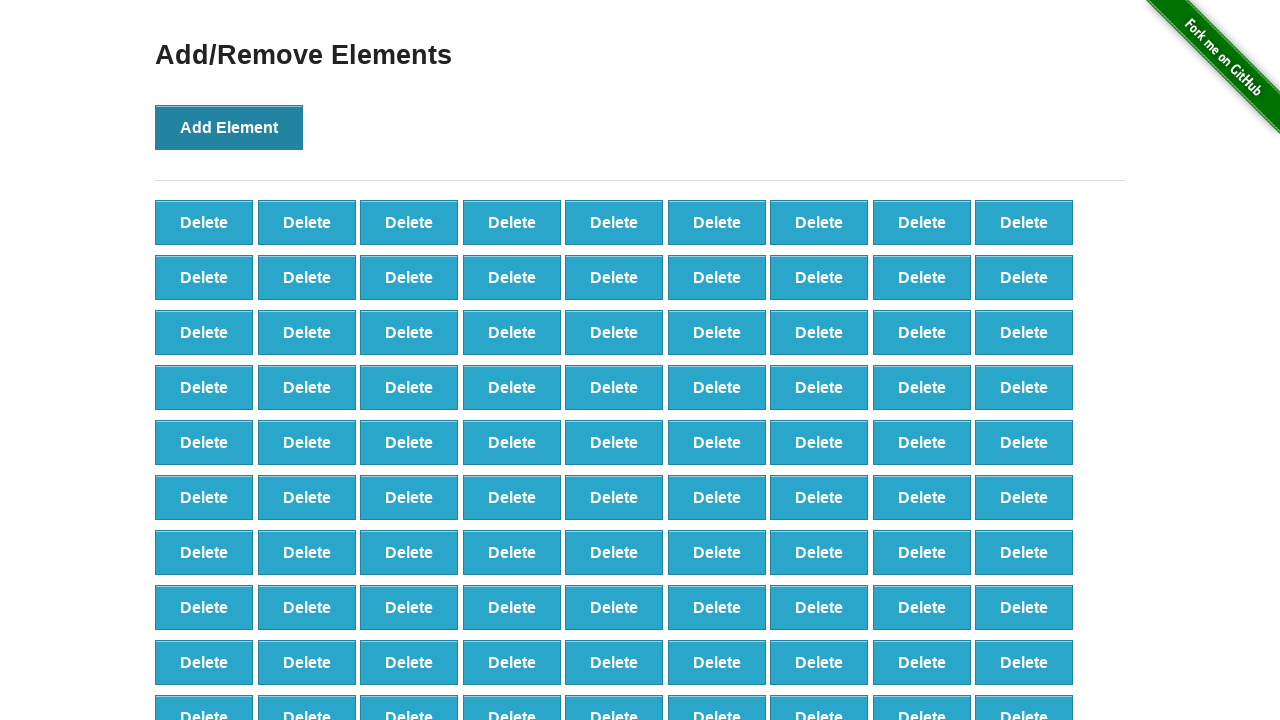

Clicked 'Add Element' button (iteration 94/100) at (229, 127) on xpath=//button[@onclick='addElement()']
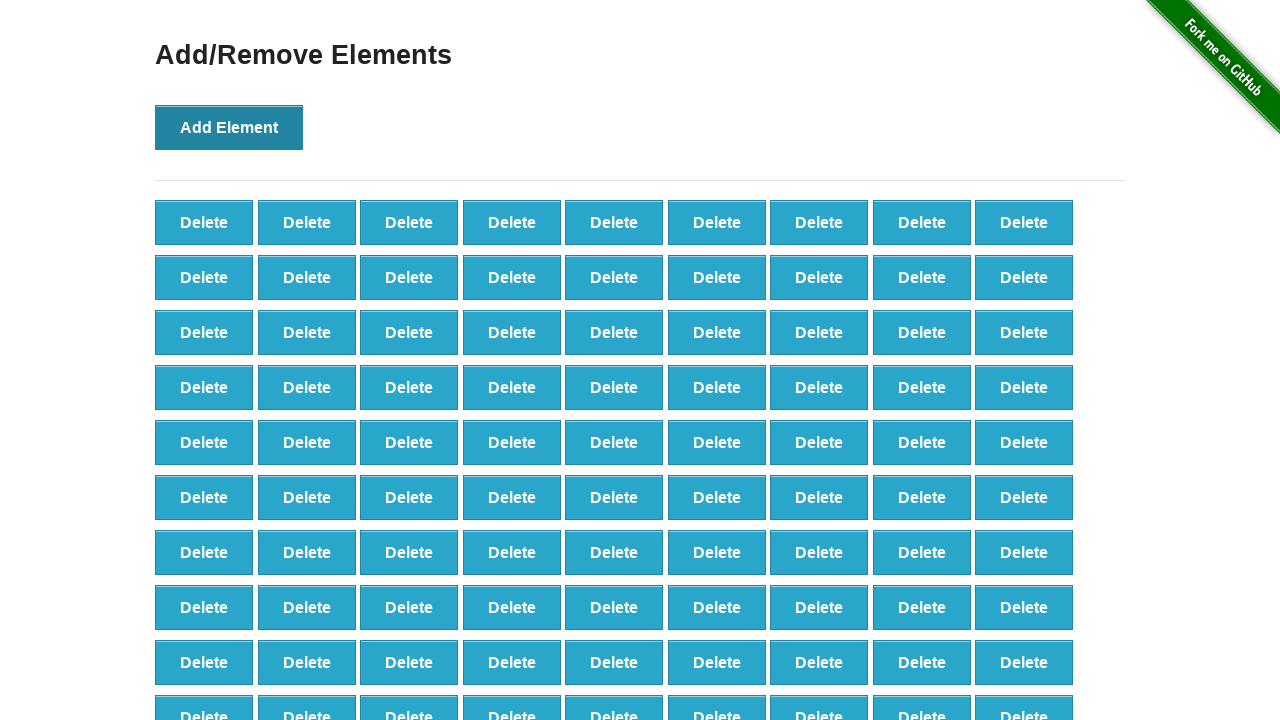

Clicked 'Add Element' button (iteration 95/100) at (229, 127) on xpath=//button[@onclick='addElement()']
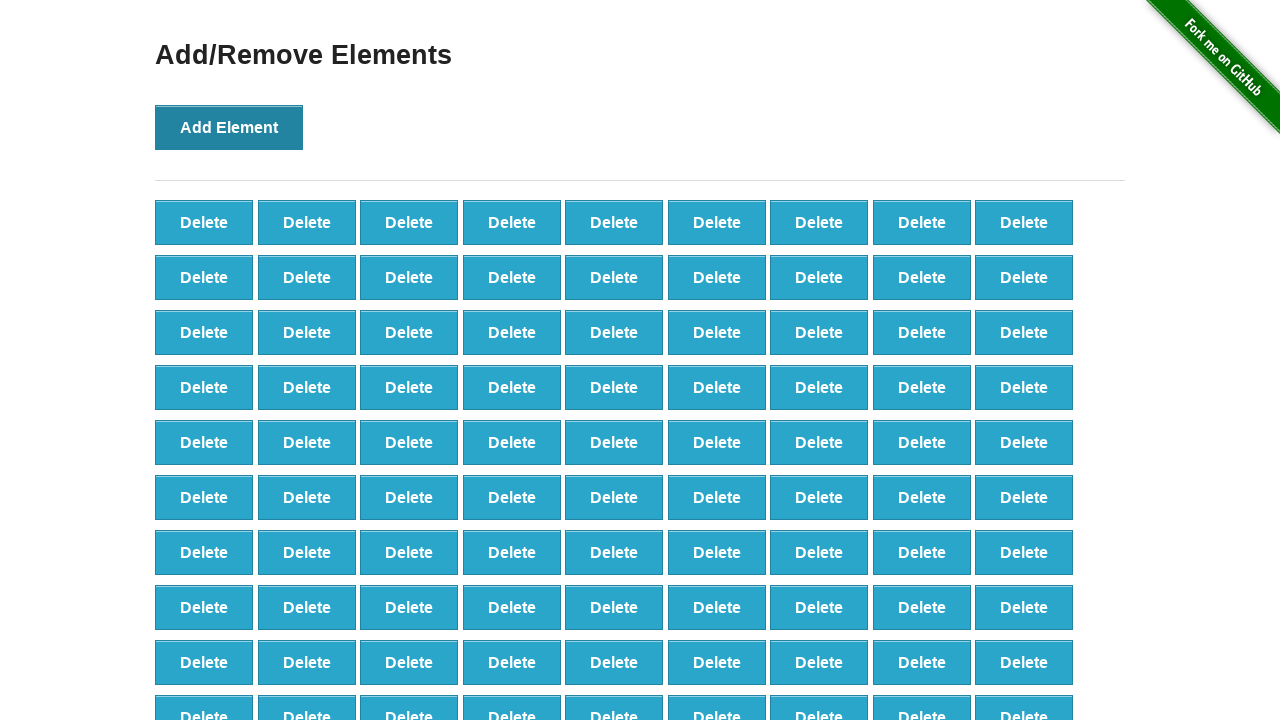

Clicked 'Add Element' button (iteration 96/100) at (229, 127) on xpath=//button[@onclick='addElement()']
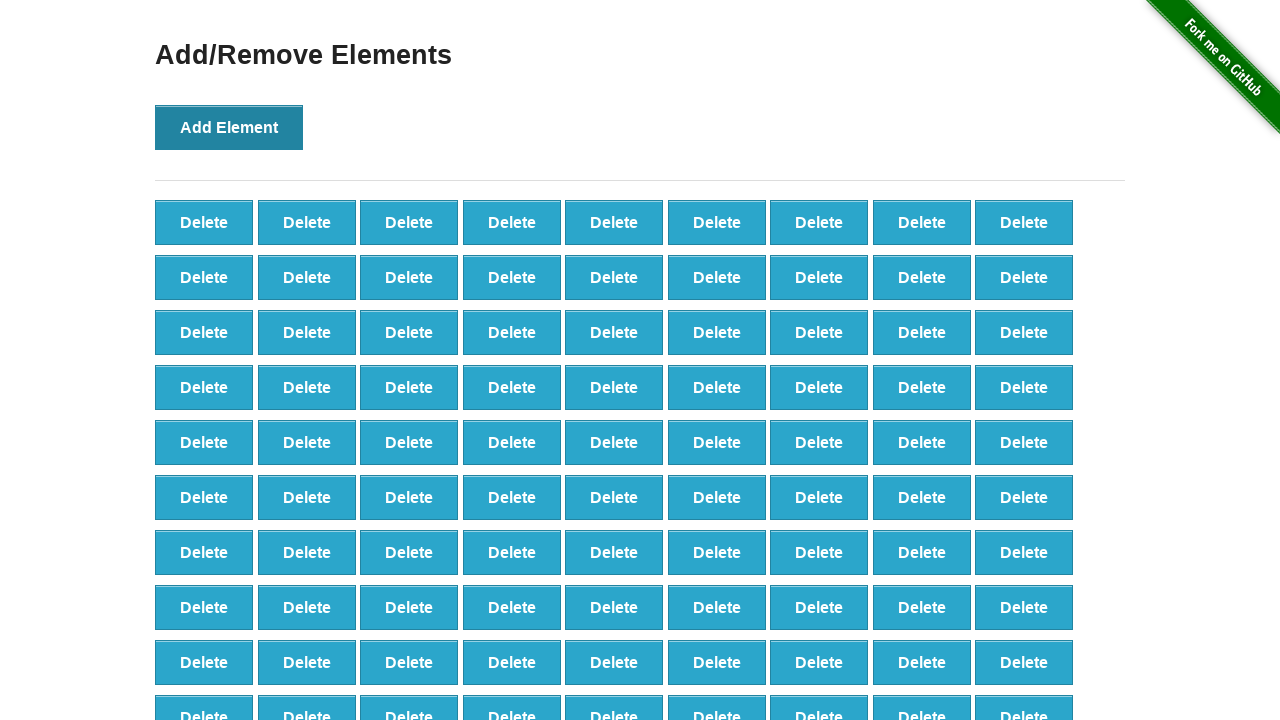

Clicked 'Add Element' button (iteration 97/100) at (229, 127) on xpath=//button[@onclick='addElement()']
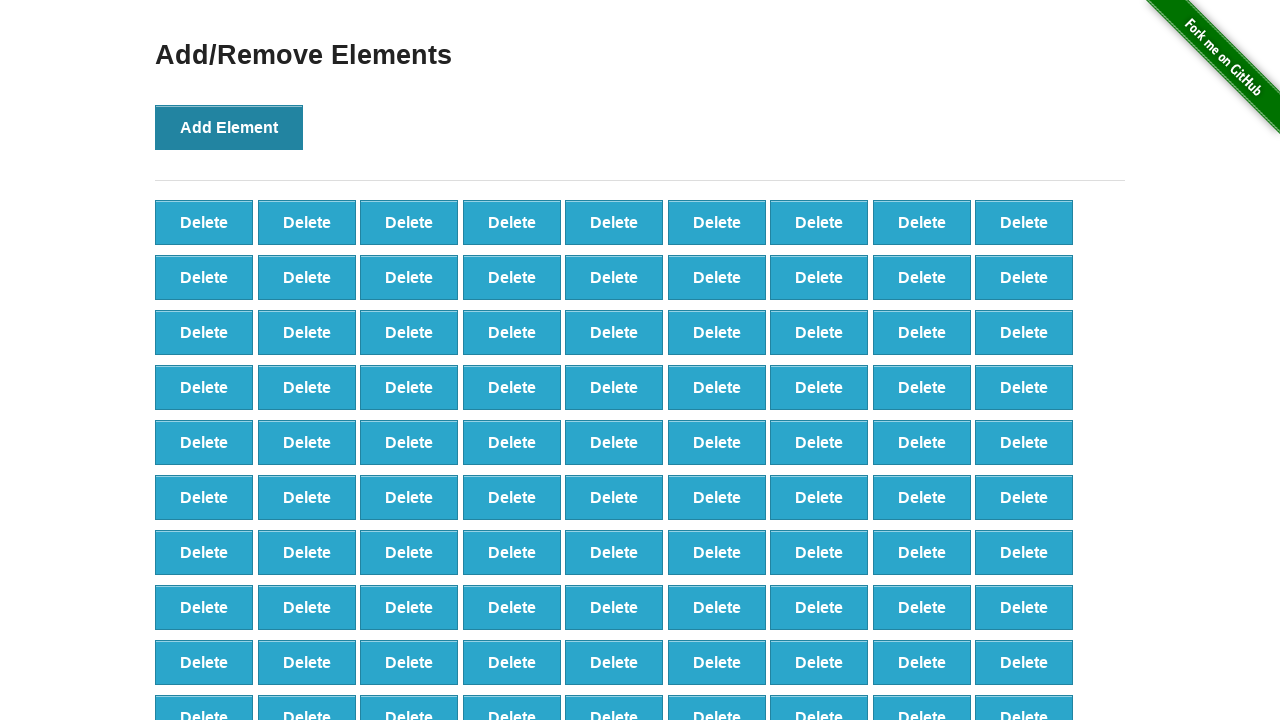

Clicked 'Add Element' button (iteration 98/100) at (229, 127) on xpath=//button[@onclick='addElement()']
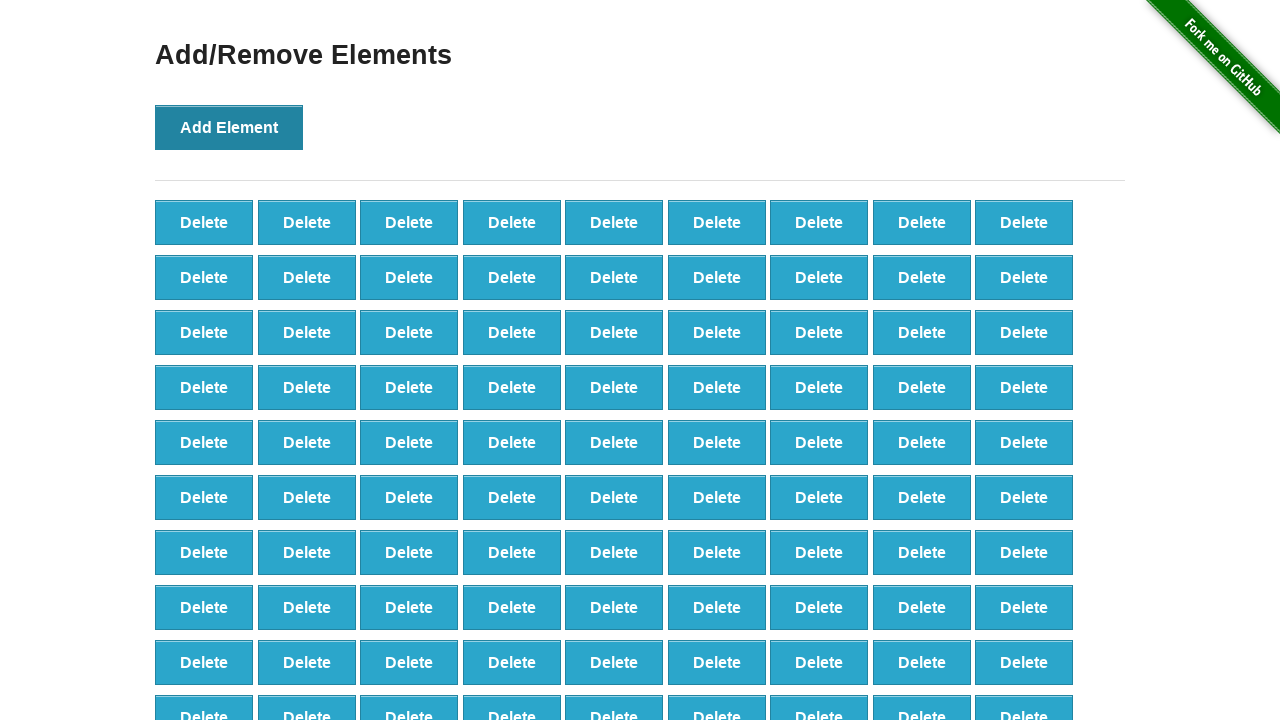

Clicked 'Add Element' button (iteration 99/100) at (229, 127) on xpath=//button[@onclick='addElement()']
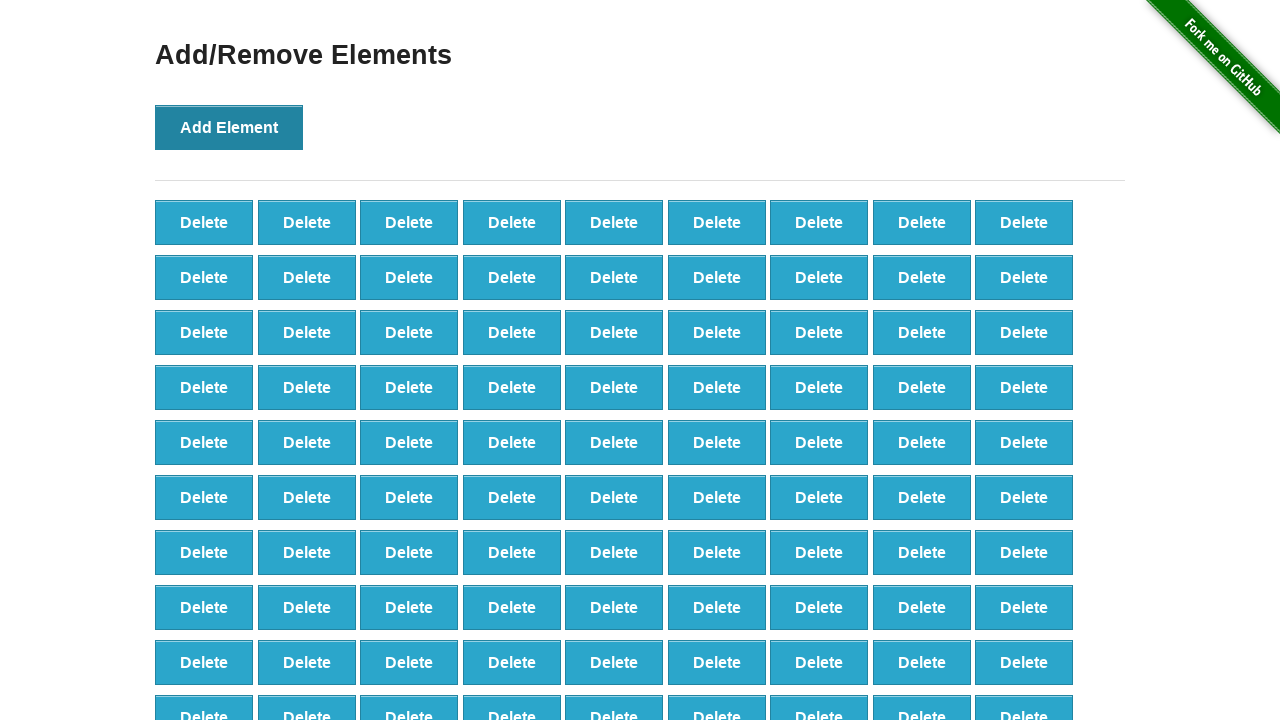

Clicked 'Add Element' button (iteration 100/100) at (229, 127) on xpath=//button[@onclick='addElement()']
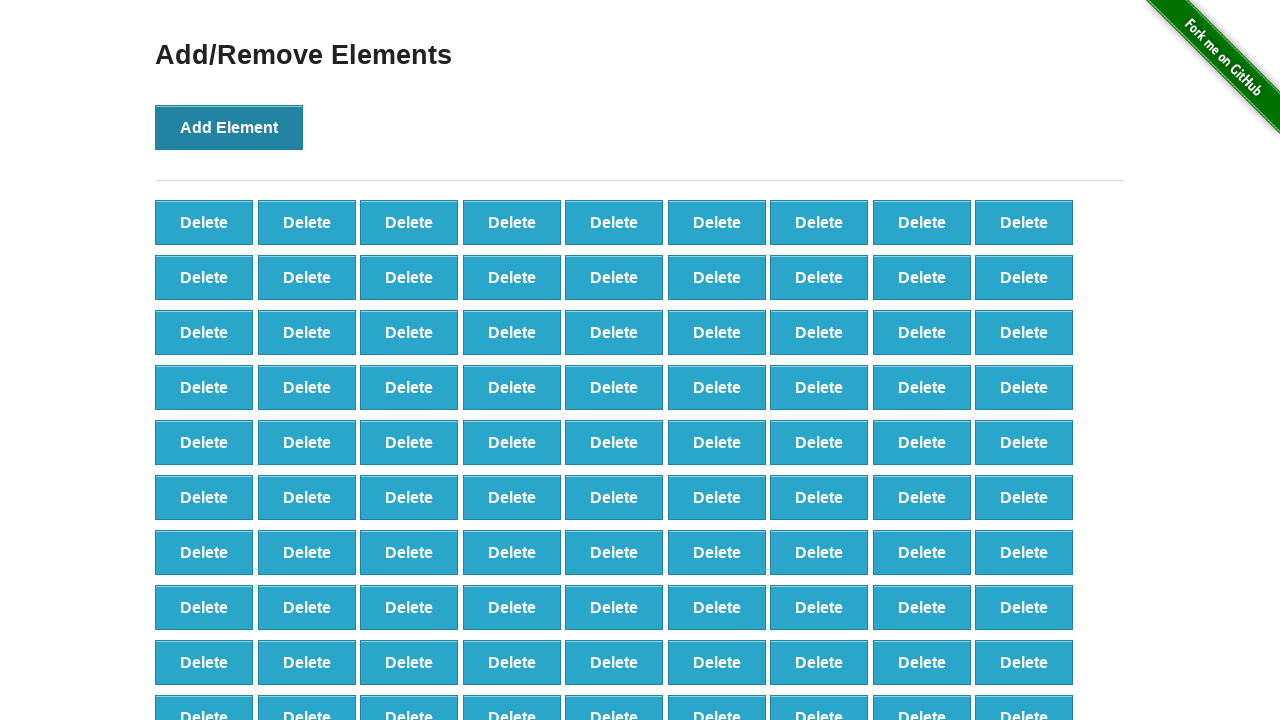

Delete buttons appeared after adding 100 elements
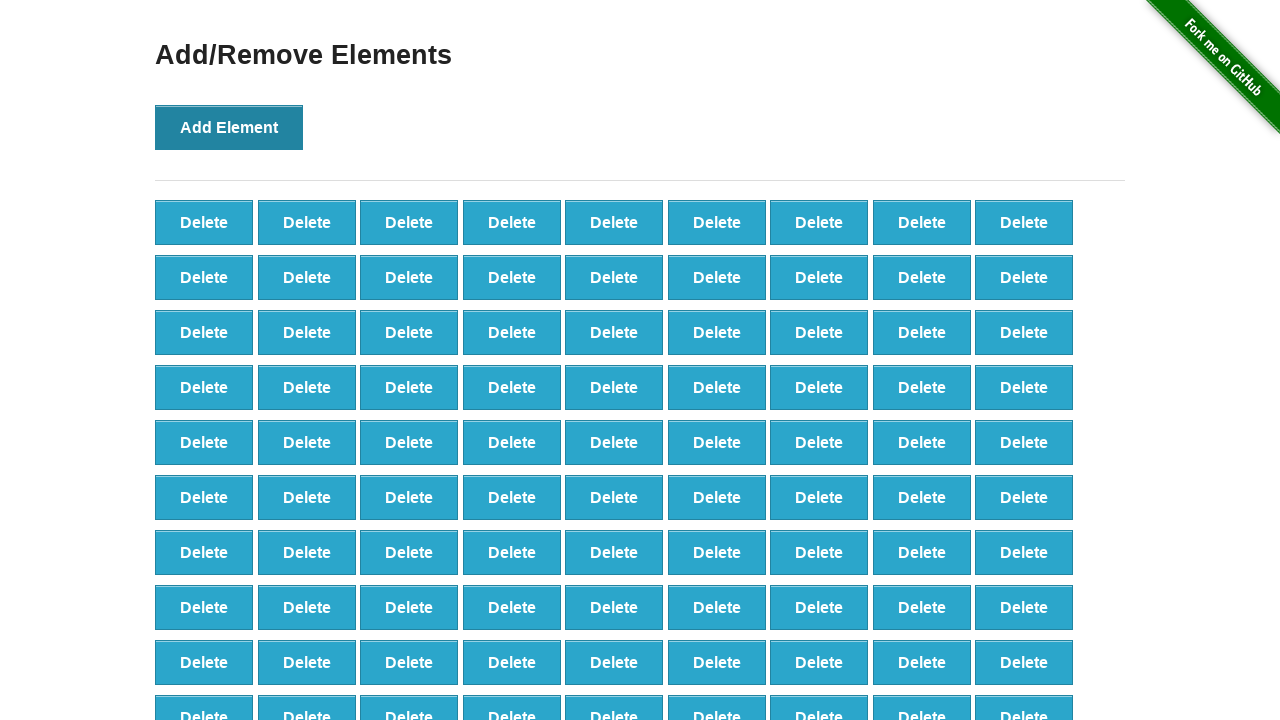

Counted initial delete buttons: 100
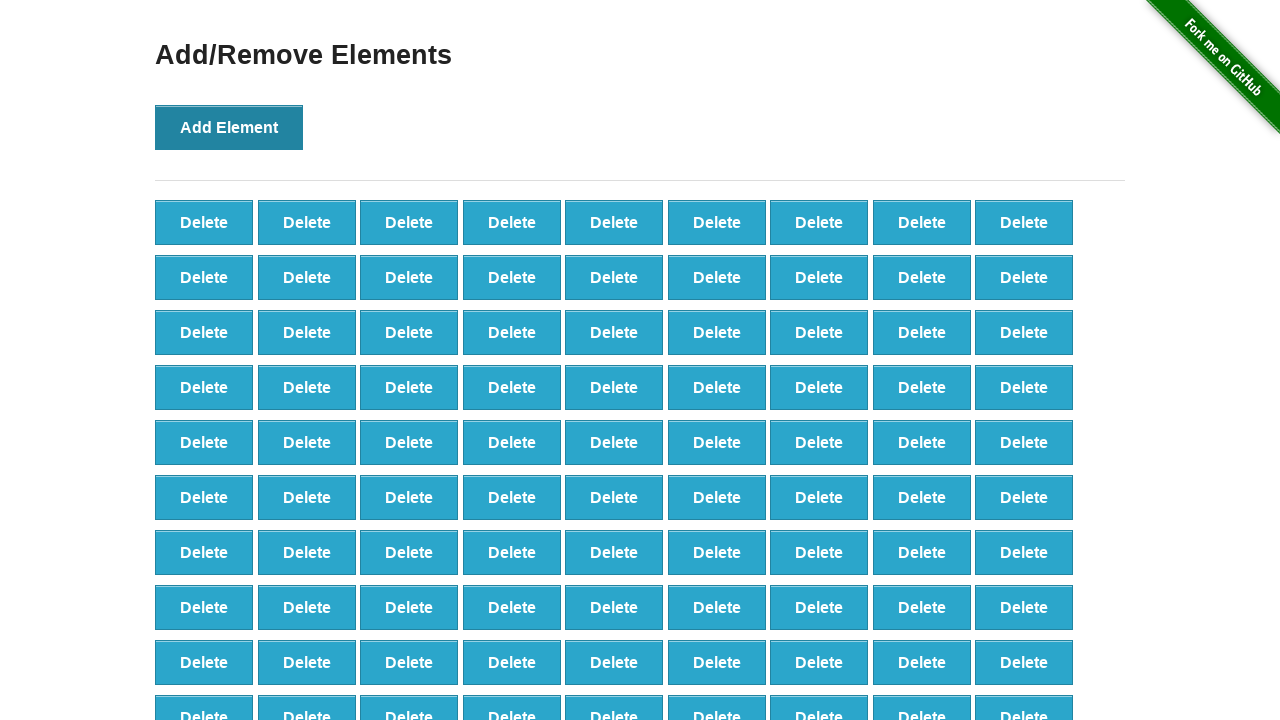

Clicked delete button to remove element (iteration 1/60) at (204, 222) on [onclick='deleteElement()'] >> nth=0
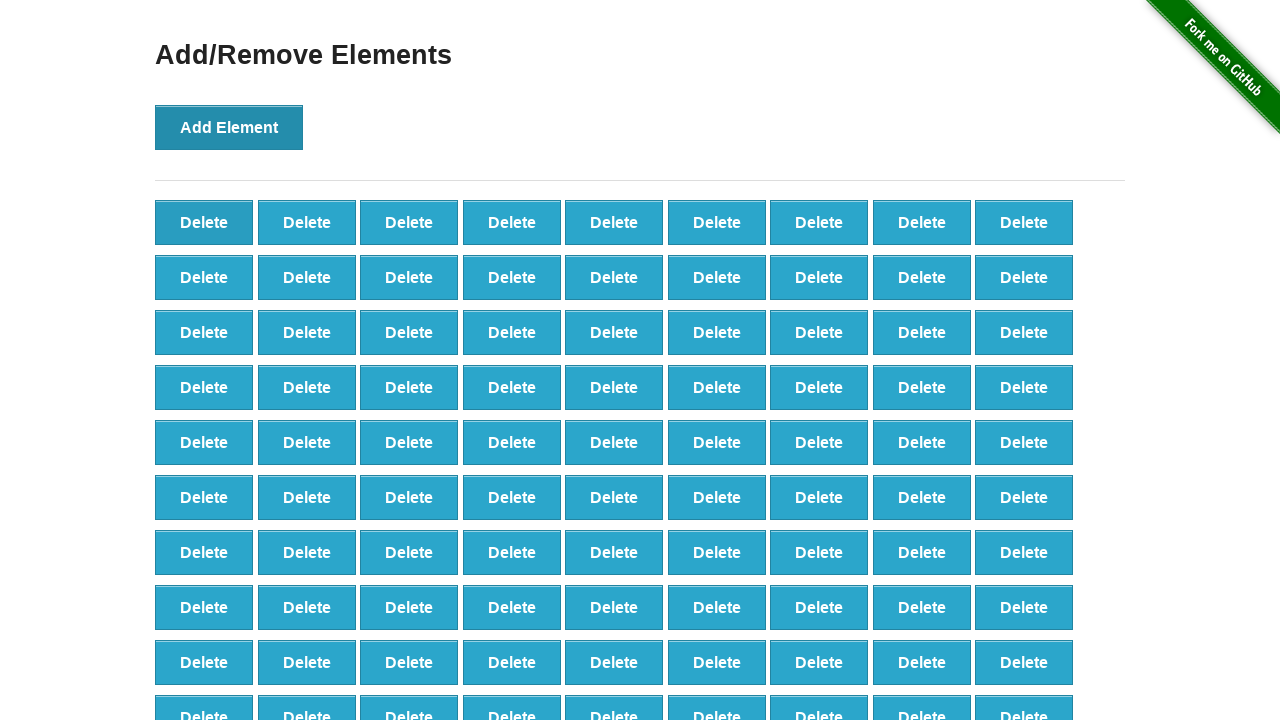

Clicked delete button to remove element (iteration 2/60) at (204, 222) on [onclick='deleteElement()'] >> nth=0
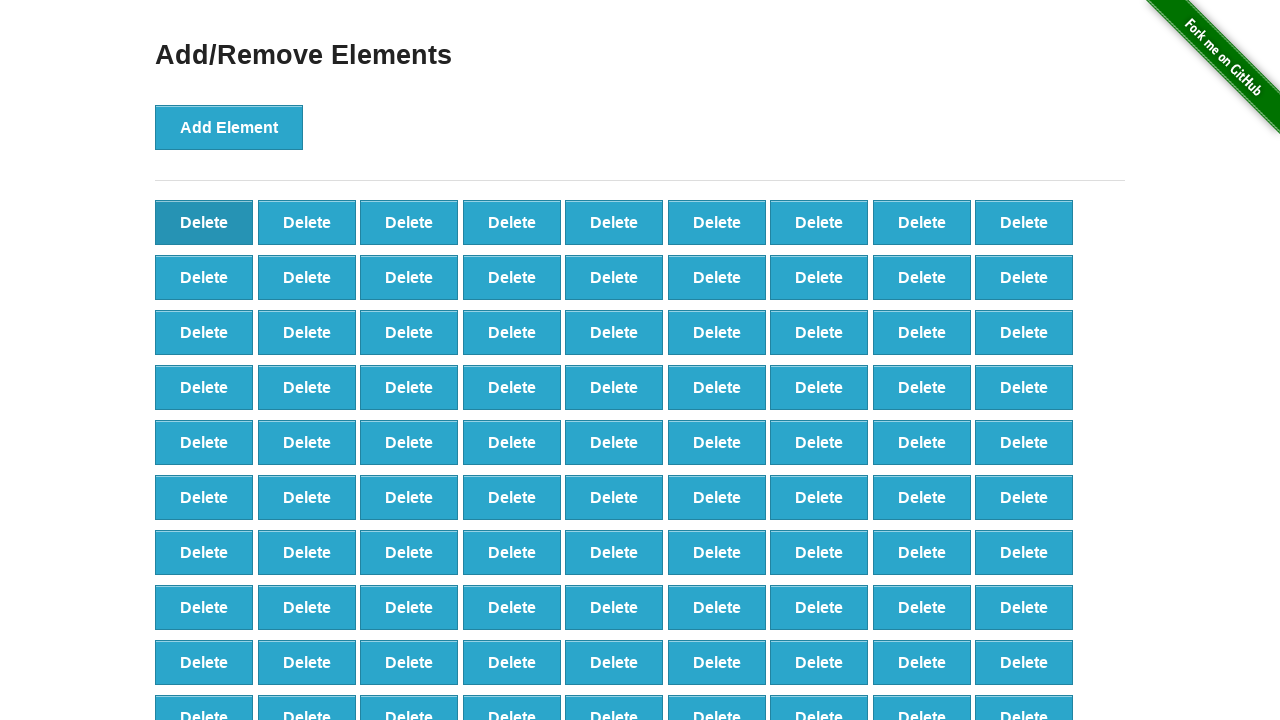

Clicked delete button to remove element (iteration 3/60) at (204, 222) on [onclick='deleteElement()'] >> nth=0
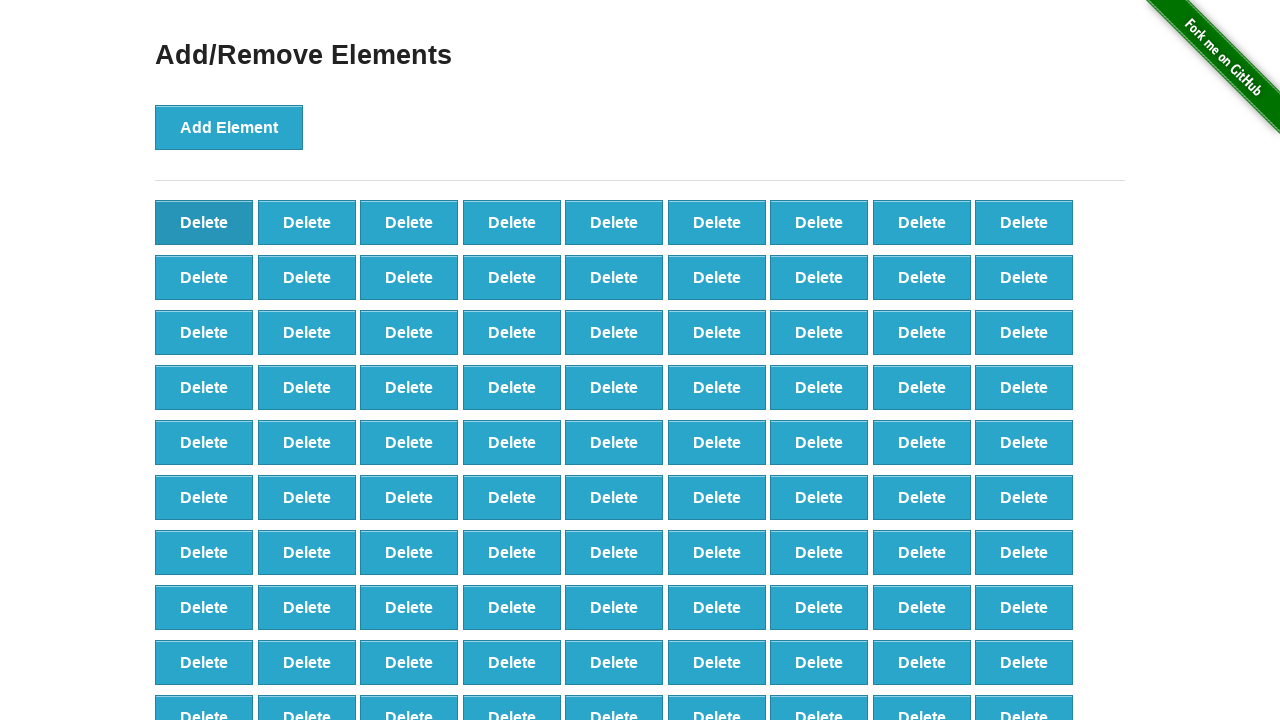

Clicked delete button to remove element (iteration 4/60) at (204, 222) on [onclick='deleteElement()'] >> nth=0
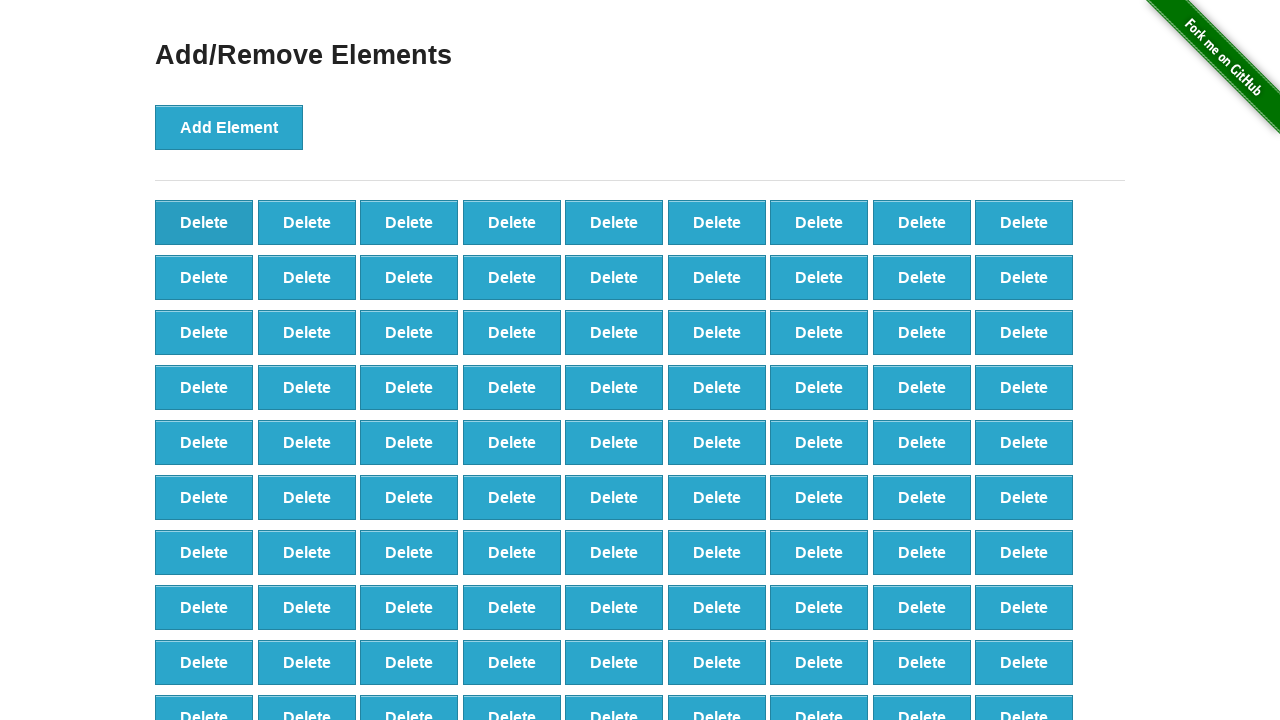

Clicked delete button to remove element (iteration 5/60) at (204, 222) on [onclick='deleteElement()'] >> nth=0
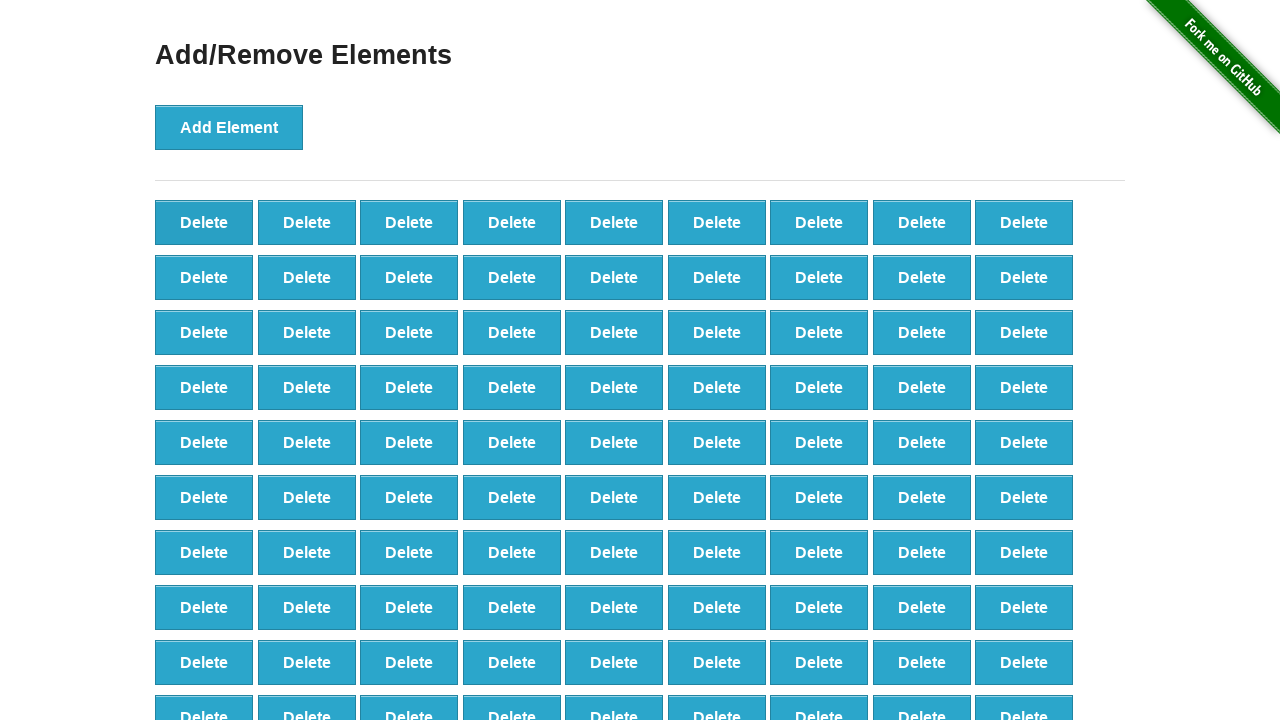

Clicked delete button to remove element (iteration 6/60) at (204, 222) on [onclick='deleteElement()'] >> nth=0
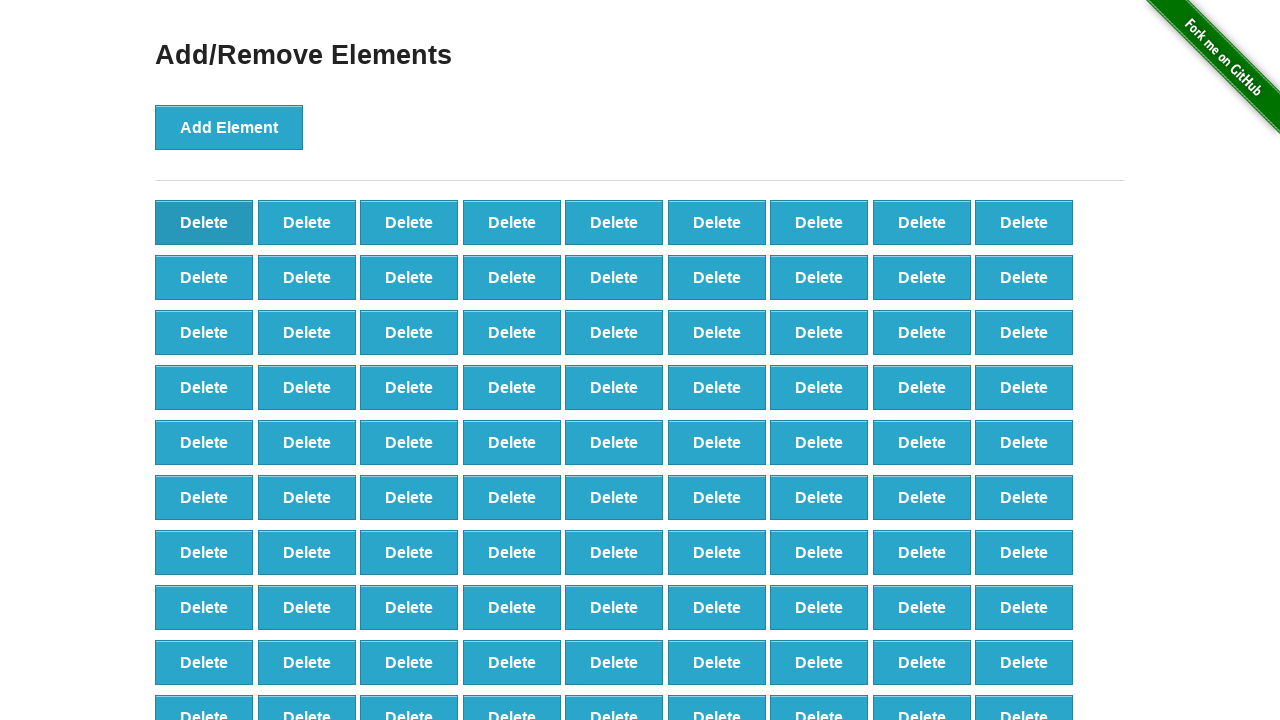

Clicked delete button to remove element (iteration 7/60) at (204, 222) on [onclick='deleteElement()'] >> nth=0
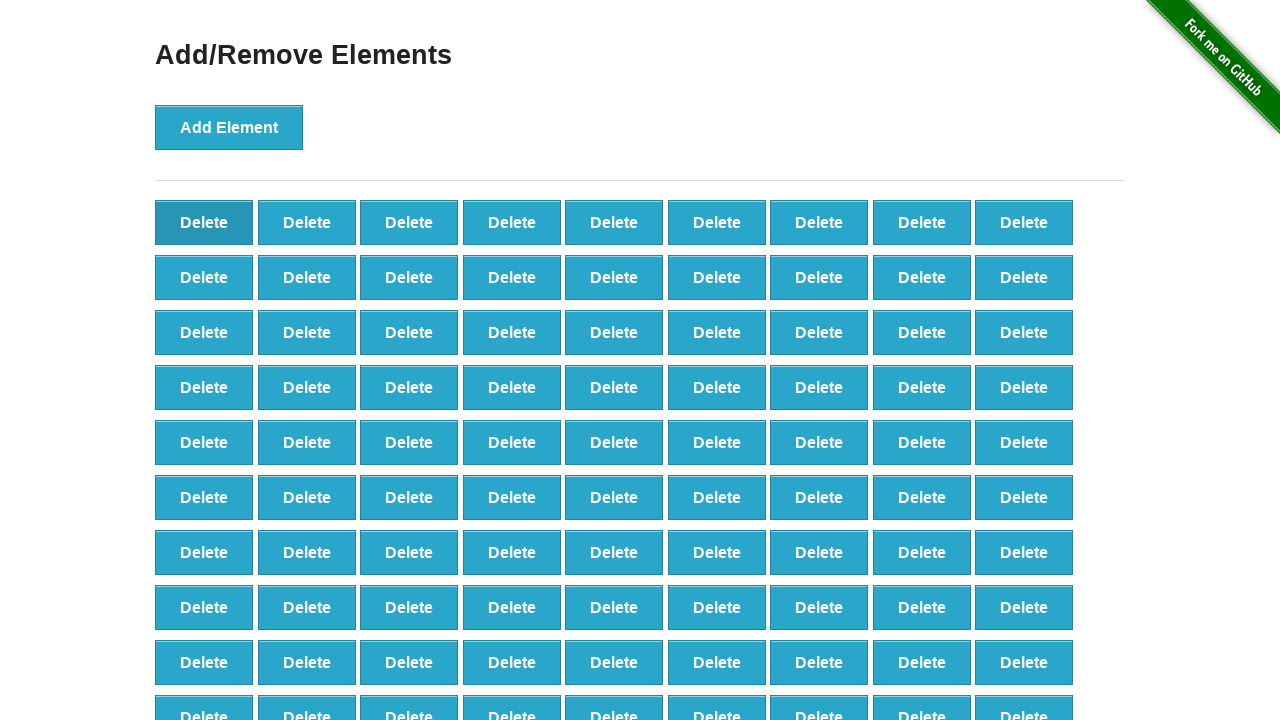

Clicked delete button to remove element (iteration 8/60) at (204, 222) on [onclick='deleteElement()'] >> nth=0
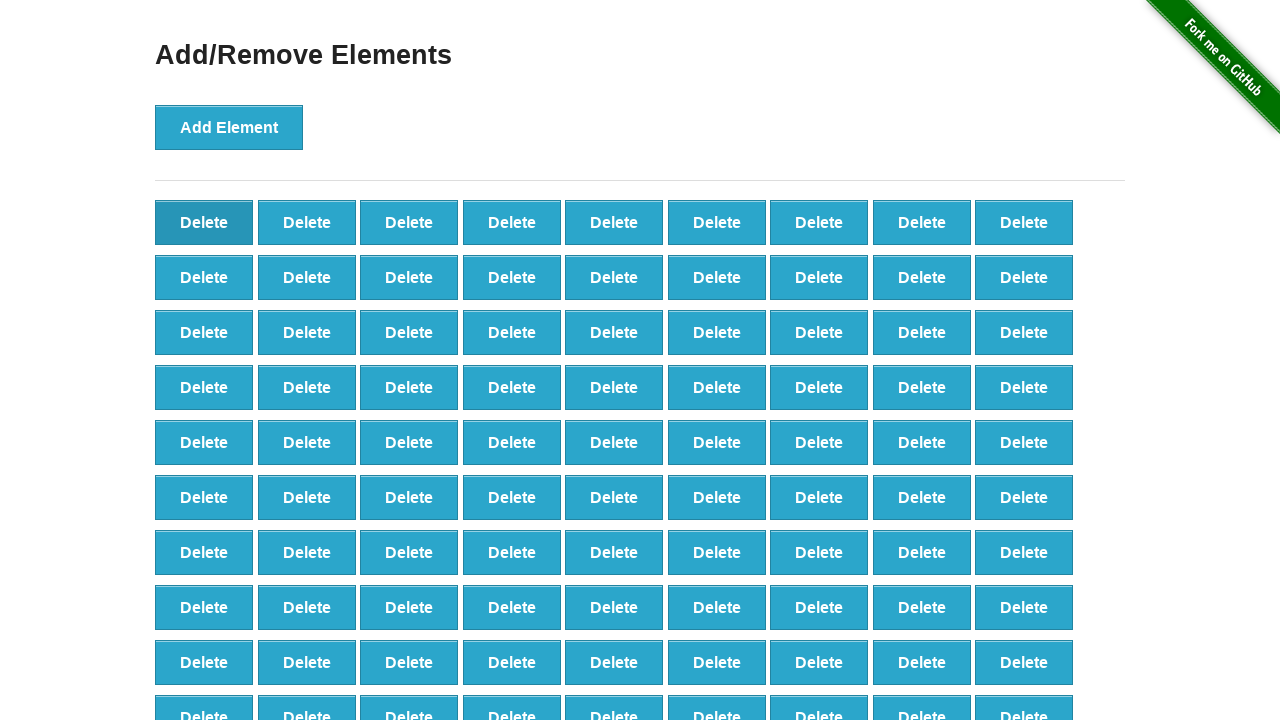

Clicked delete button to remove element (iteration 9/60) at (204, 222) on [onclick='deleteElement()'] >> nth=0
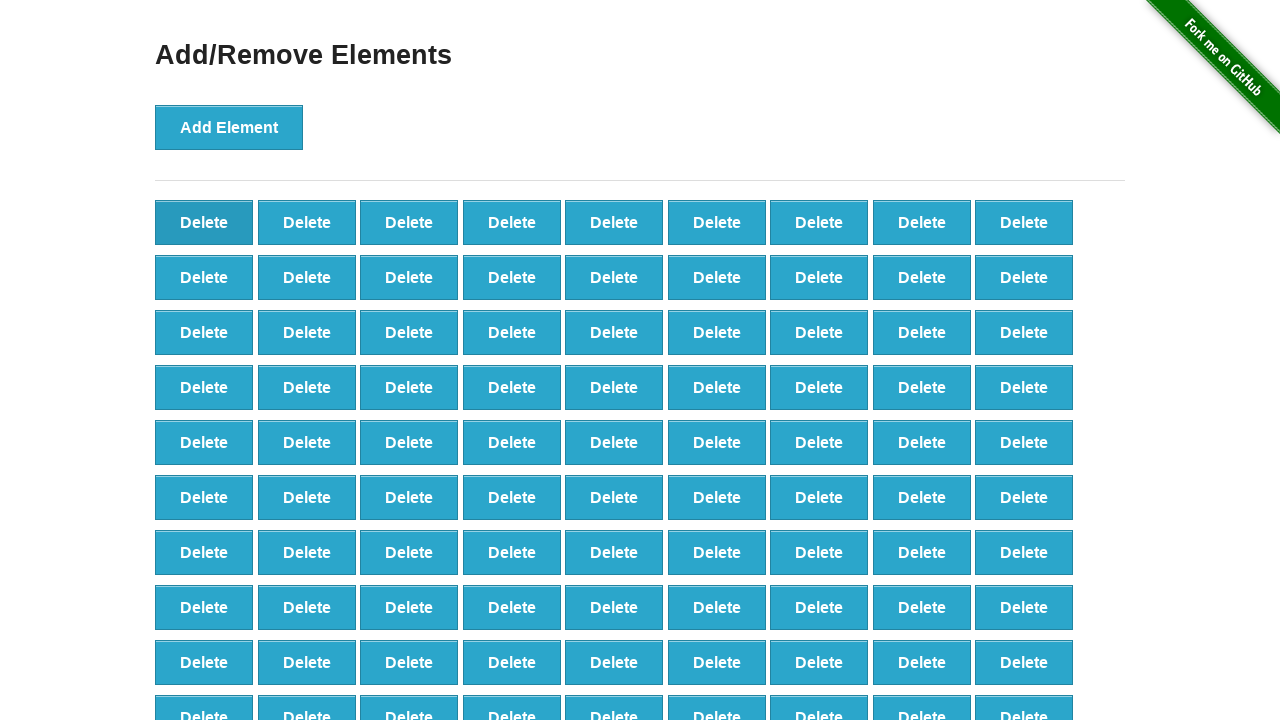

Clicked delete button to remove element (iteration 10/60) at (204, 222) on [onclick='deleteElement()'] >> nth=0
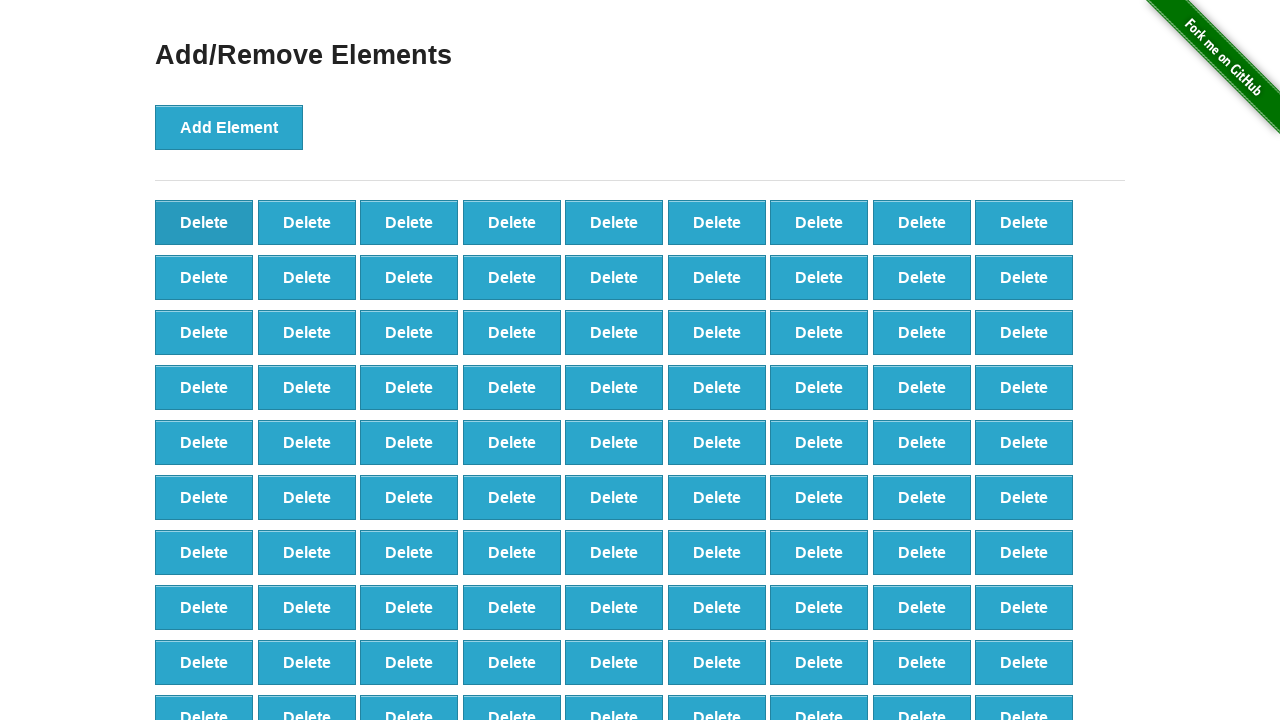

Clicked delete button to remove element (iteration 11/60) at (204, 222) on [onclick='deleteElement()'] >> nth=0
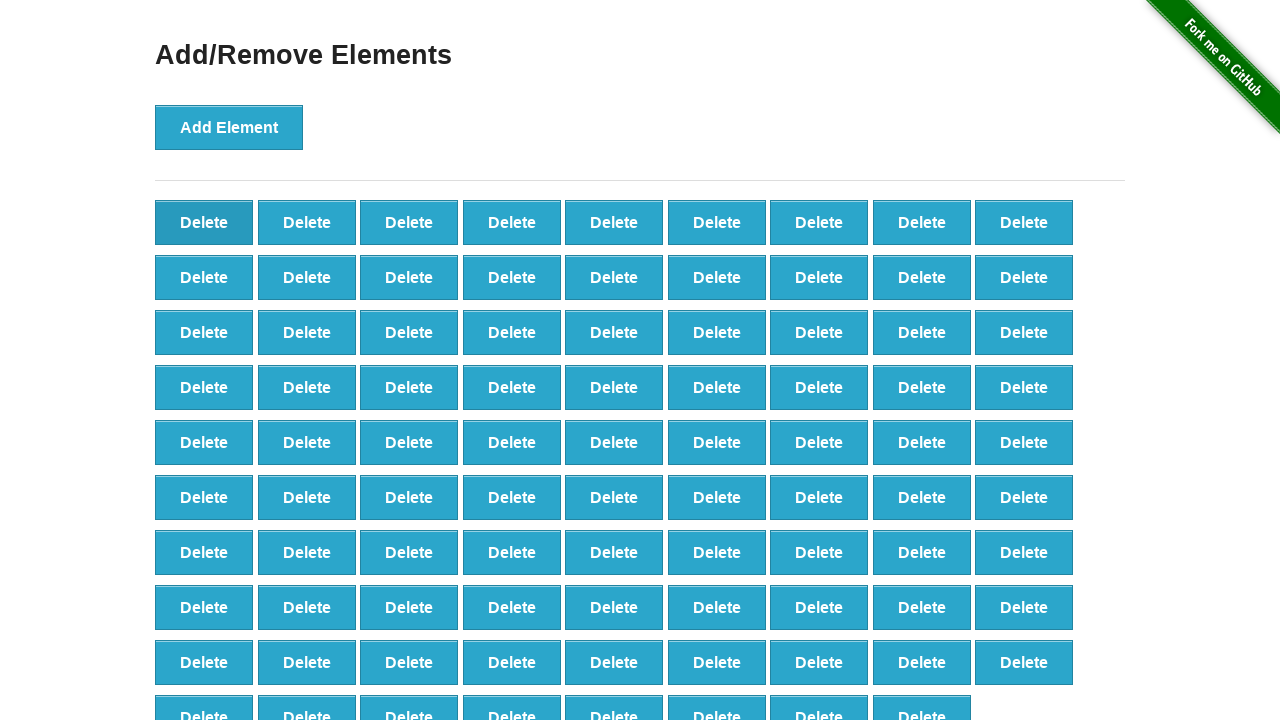

Clicked delete button to remove element (iteration 12/60) at (204, 222) on [onclick='deleteElement()'] >> nth=0
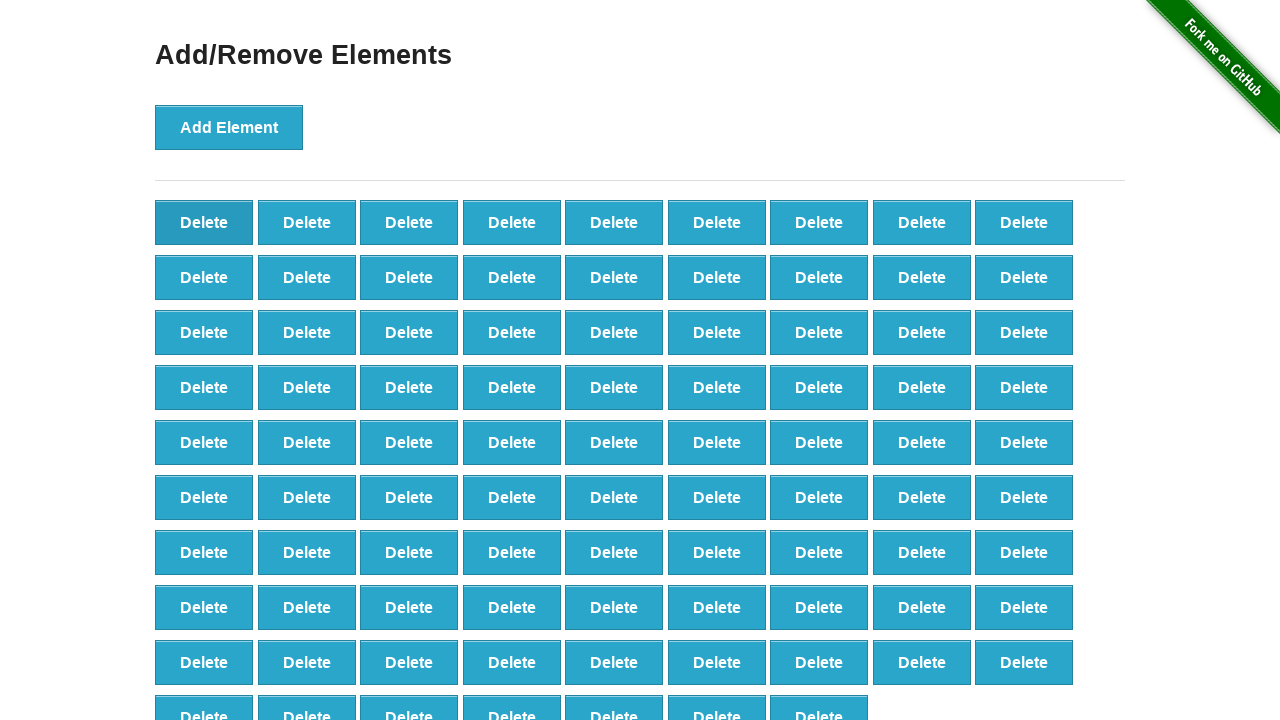

Clicked delete button to remove element (iteration 13/60) at (204, 222) on [onclick='deleteElement()'] >> nth=0
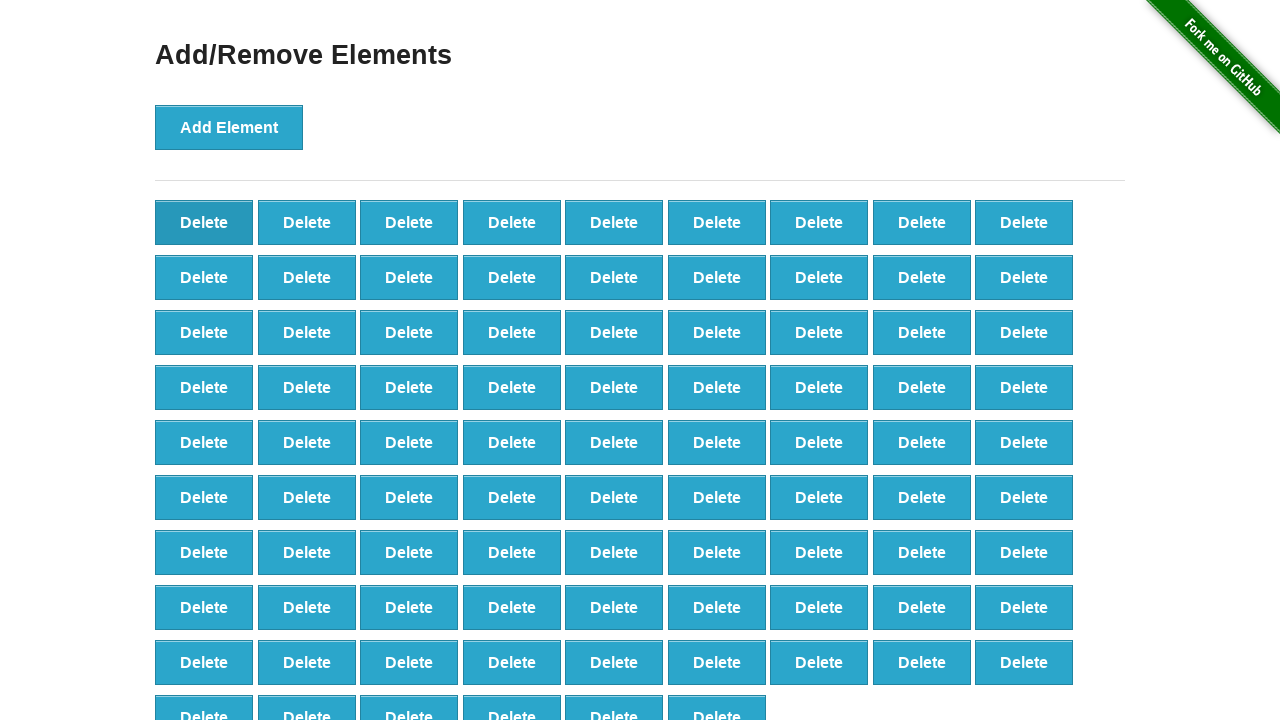

Clicked delete button to remove element (iteration 14/60) at (204, 222) on [onclick='deleteElement()'] >> nth=0
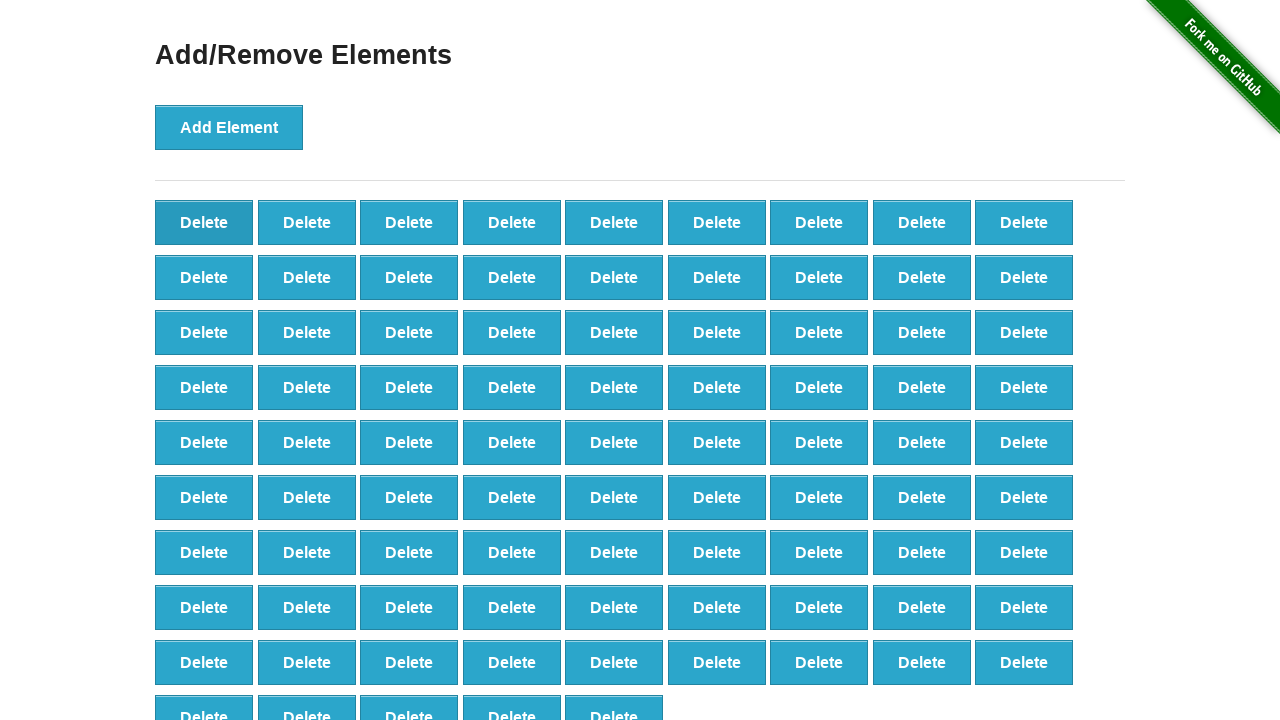

Clicked delete button to remove element (iteration 15/60) at (204, 222) on [onclick='deleteElement()'] >> nth=0
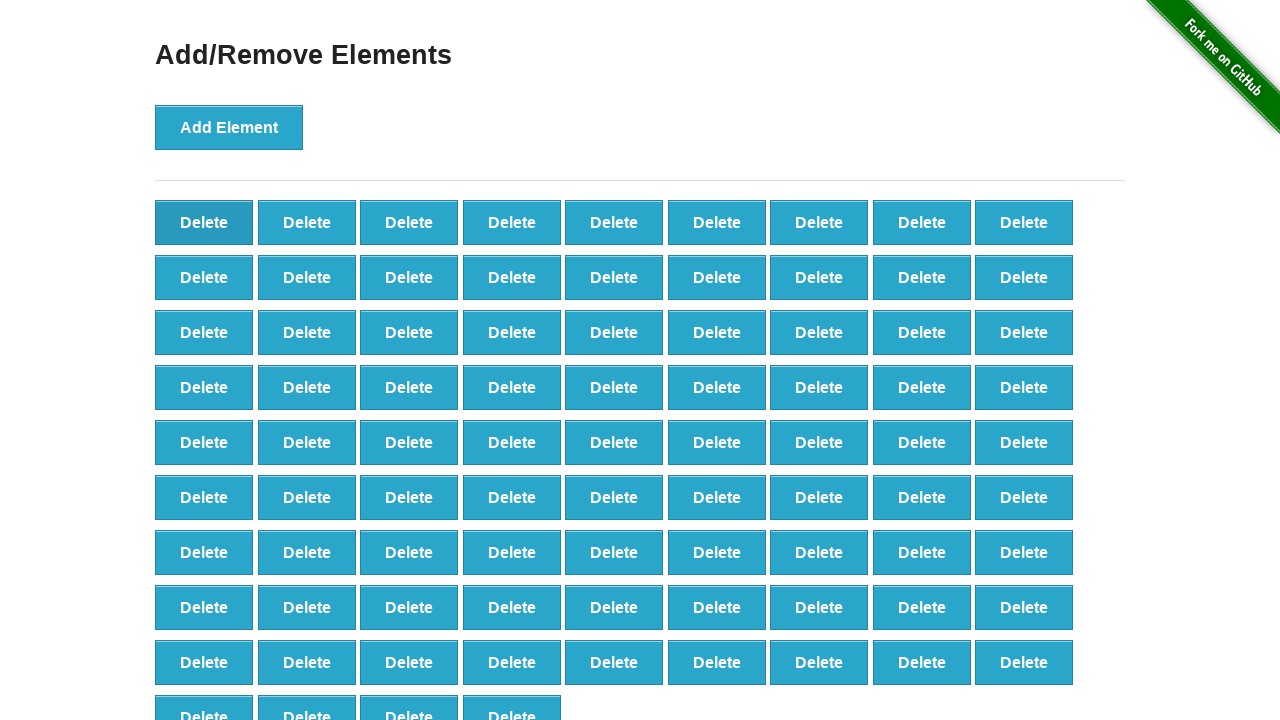

Clicked delete button to remove element (iteration 16/60) at (204, 222) on [onclick='deleteElement()'] >> nth=0
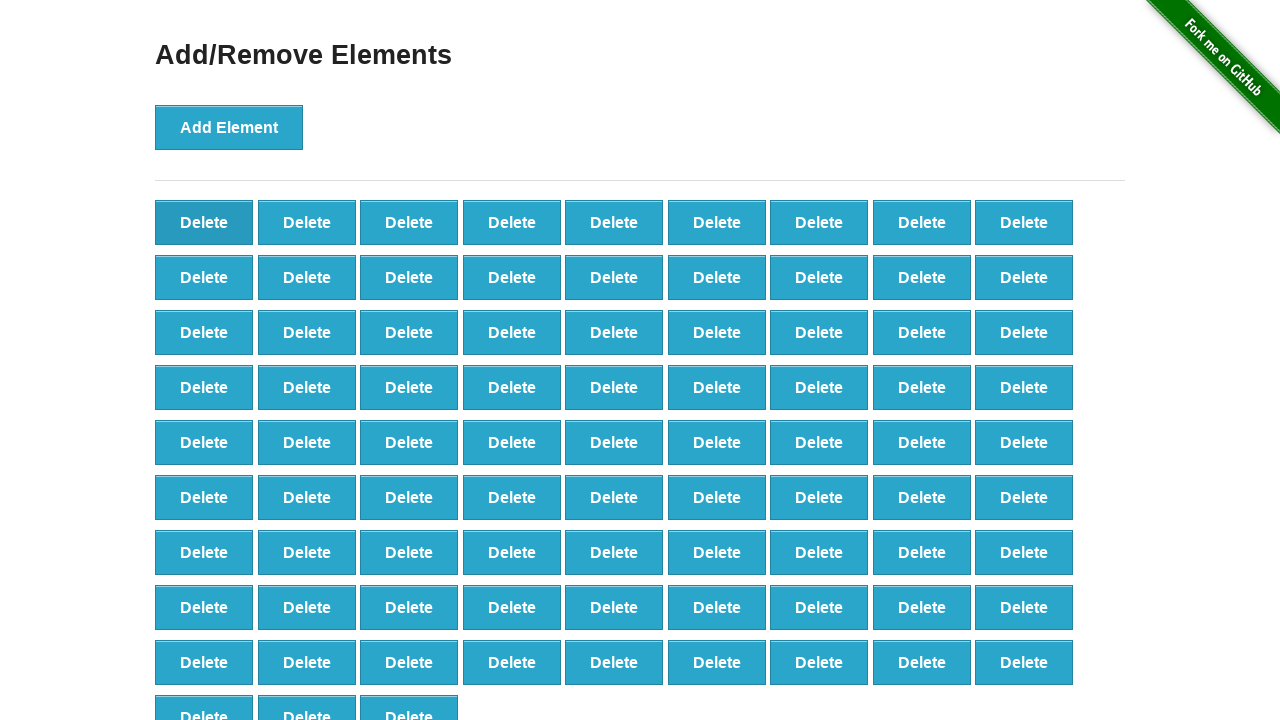

Clicked delete button to remove element (iteration 17/60) at (204, 222) on [onclick='deleteElement()'] >> nth=0
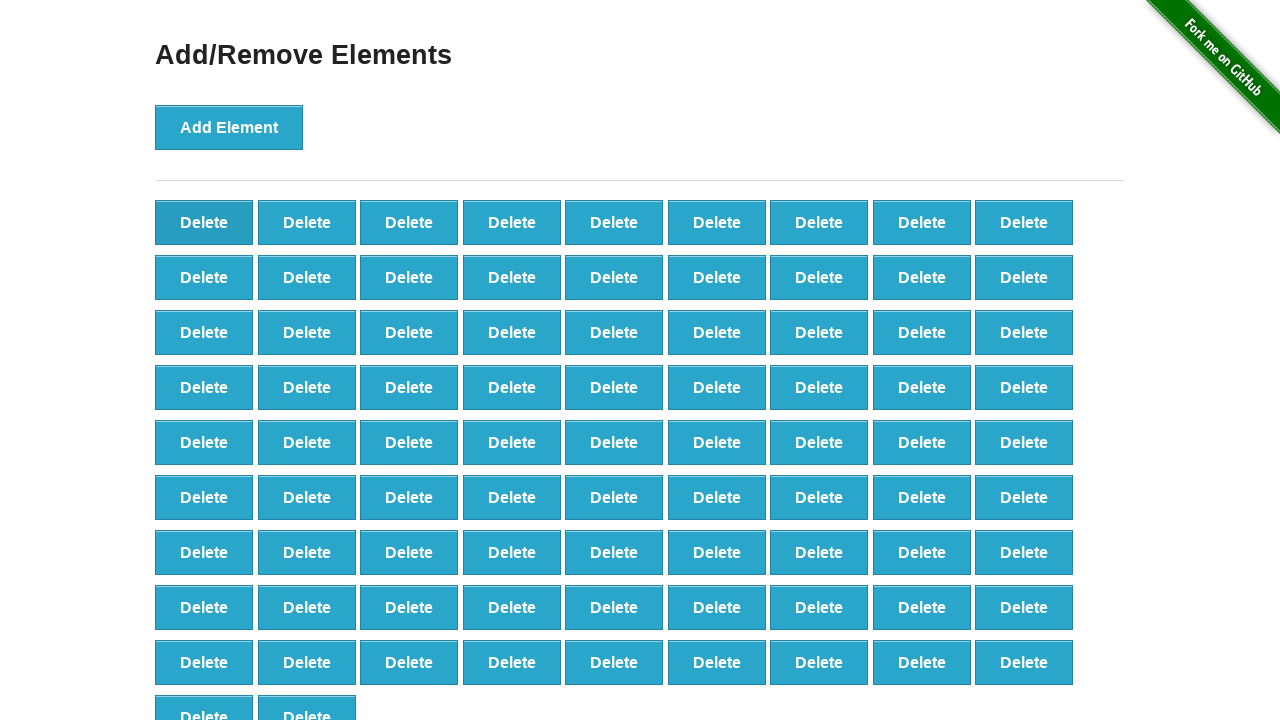

Clicked delete button to remove element (iteration 18/60) at (204, 222) on [onclick='deleteElement()'] >> nth=0
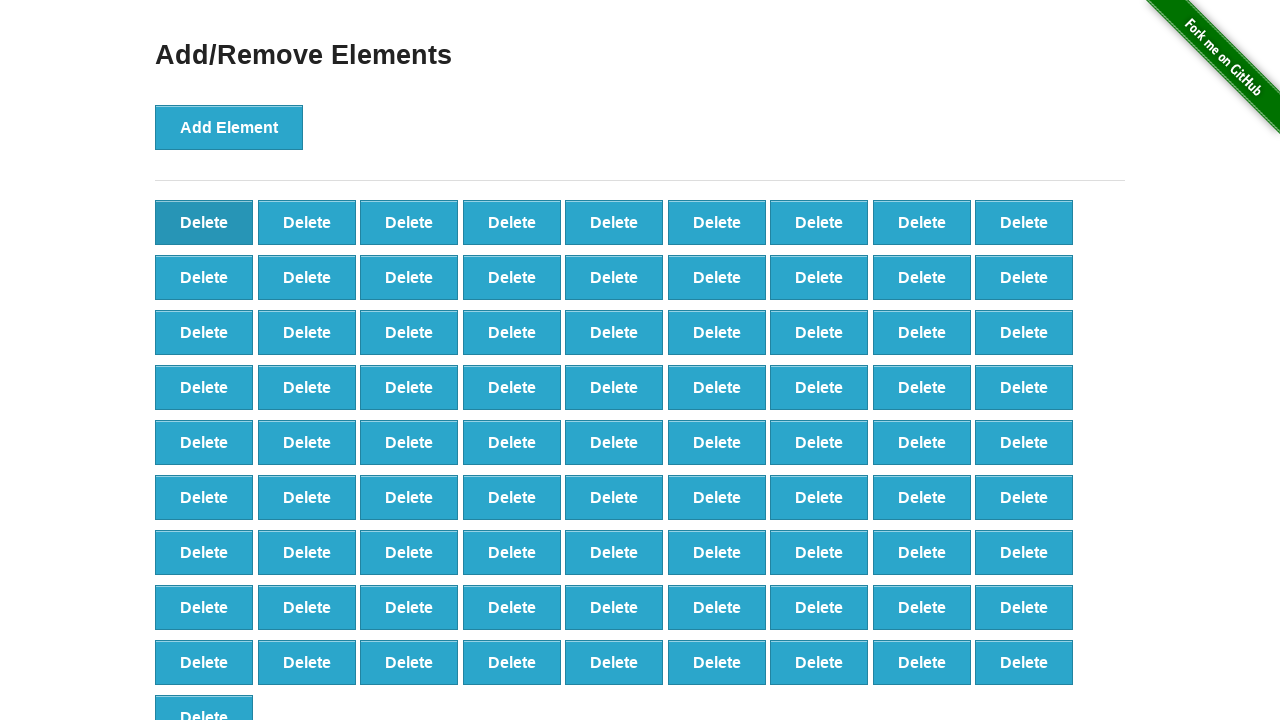

Clicked delete button to remove element (iteration 19/60) at (204, 222) on [onclick='deleteElement()'] >> nth=0
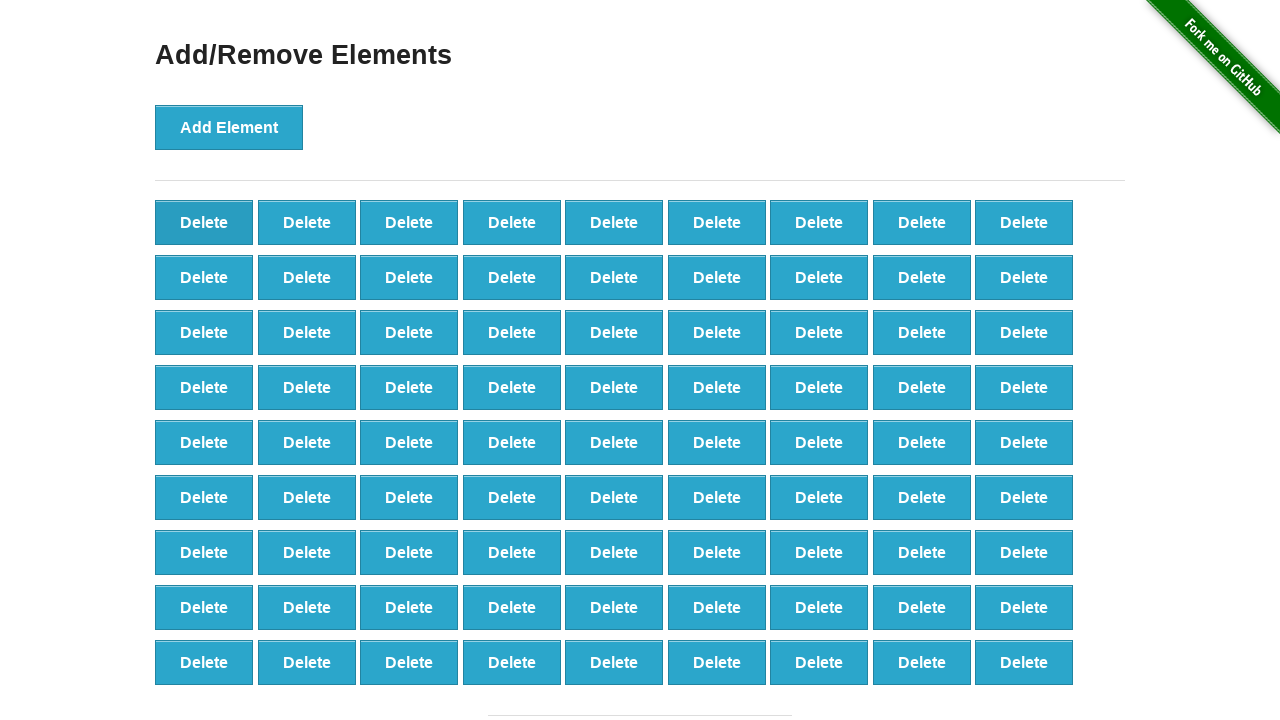

Clicked delete button to remove element (iteration 20/60) at (204, 222) on [onclick='deleteElement()'] >> nth=0
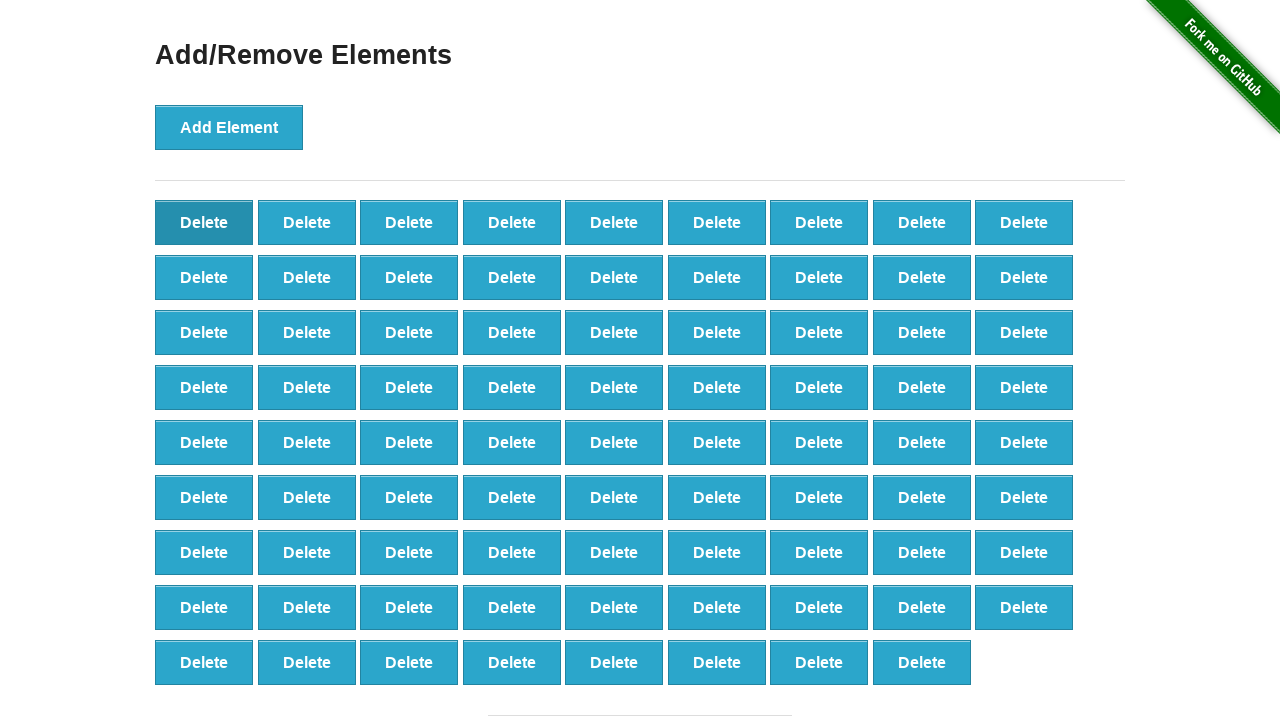

Clicked delete button to remove element (iteration 21/60) at (204, 222) on [onclick='deleteElement()'] >> nth=0
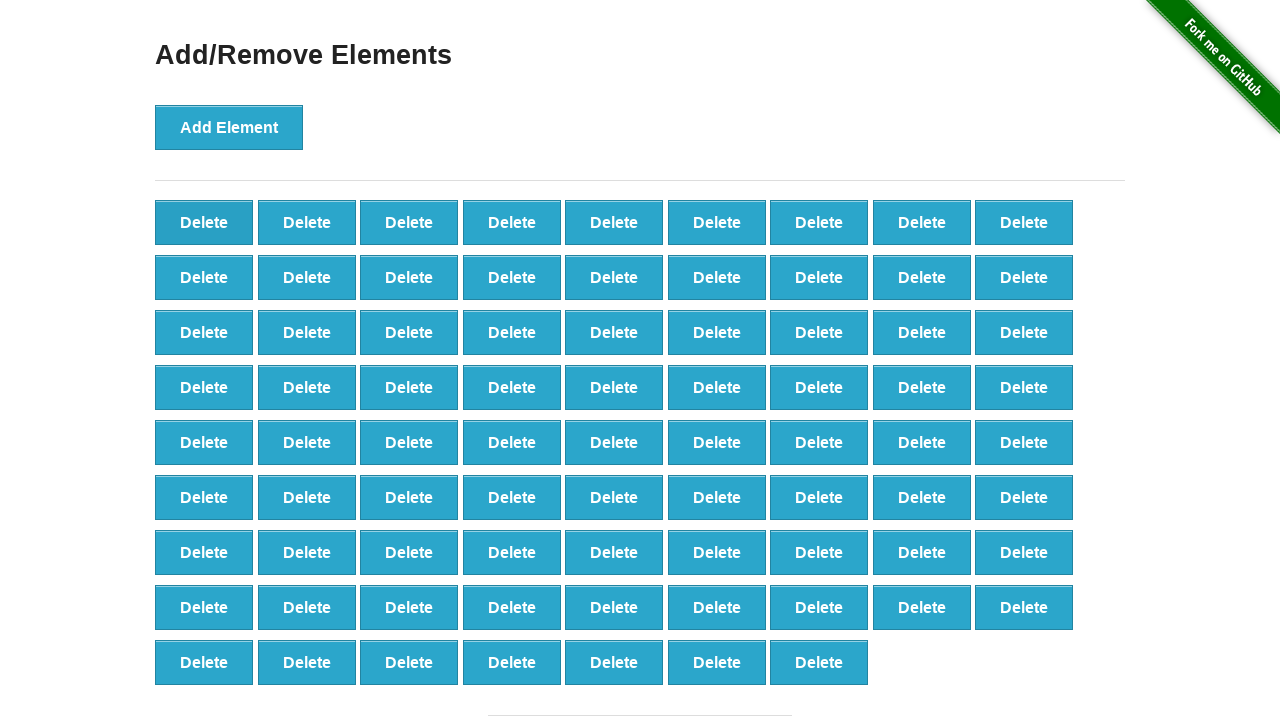

Clicked delete button to remove element (iteration 22/60) at (204, 222) on [onclick='deleteElement()'] >> nth=0
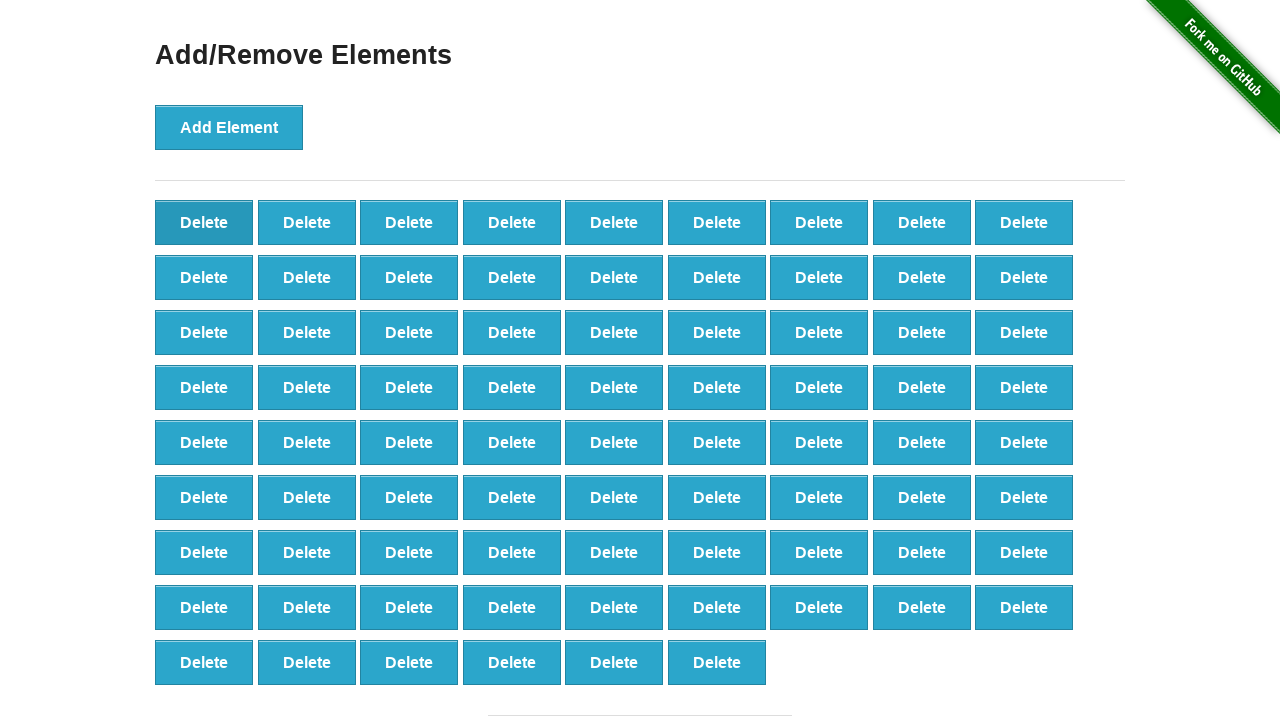

Clicked delete button to remove element (iteration 23/60) at (204, 222) on [onclick='deleteElement()'] >> nth=0
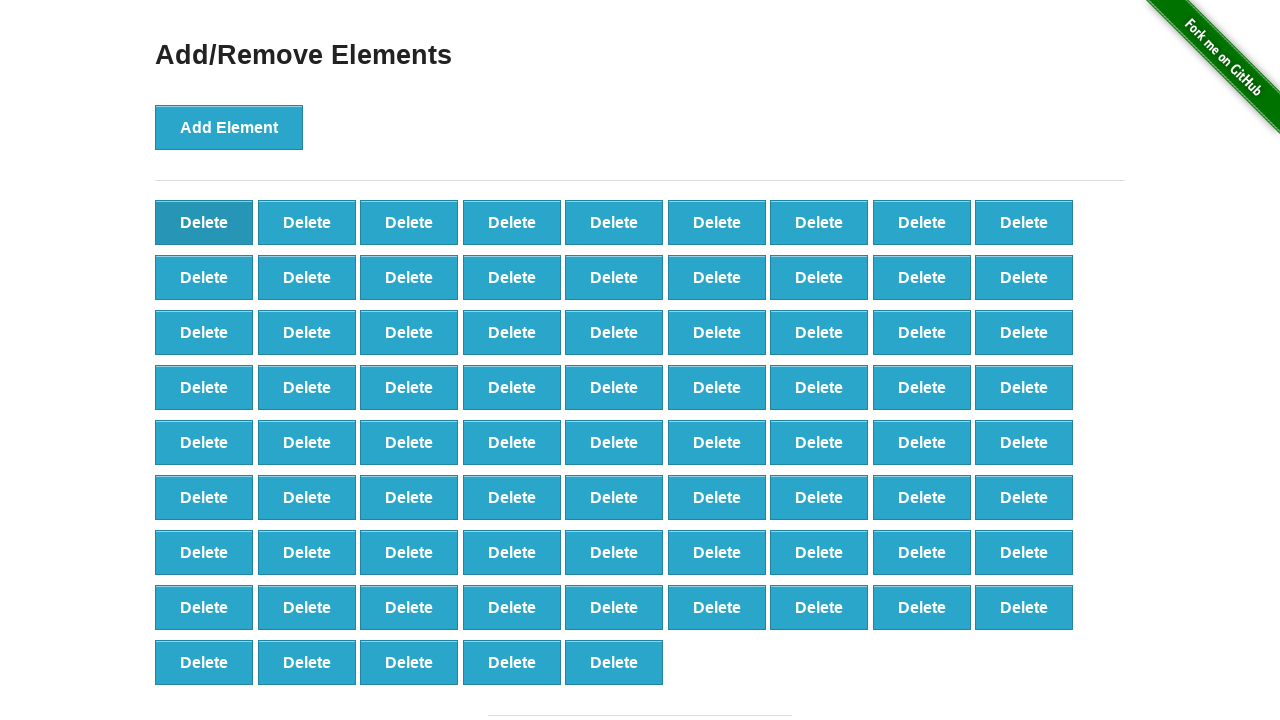

Clicked delete button to remove element (iteration 24/60) at (204, 222) on [onclick='deleteElement()'] >> nth=0
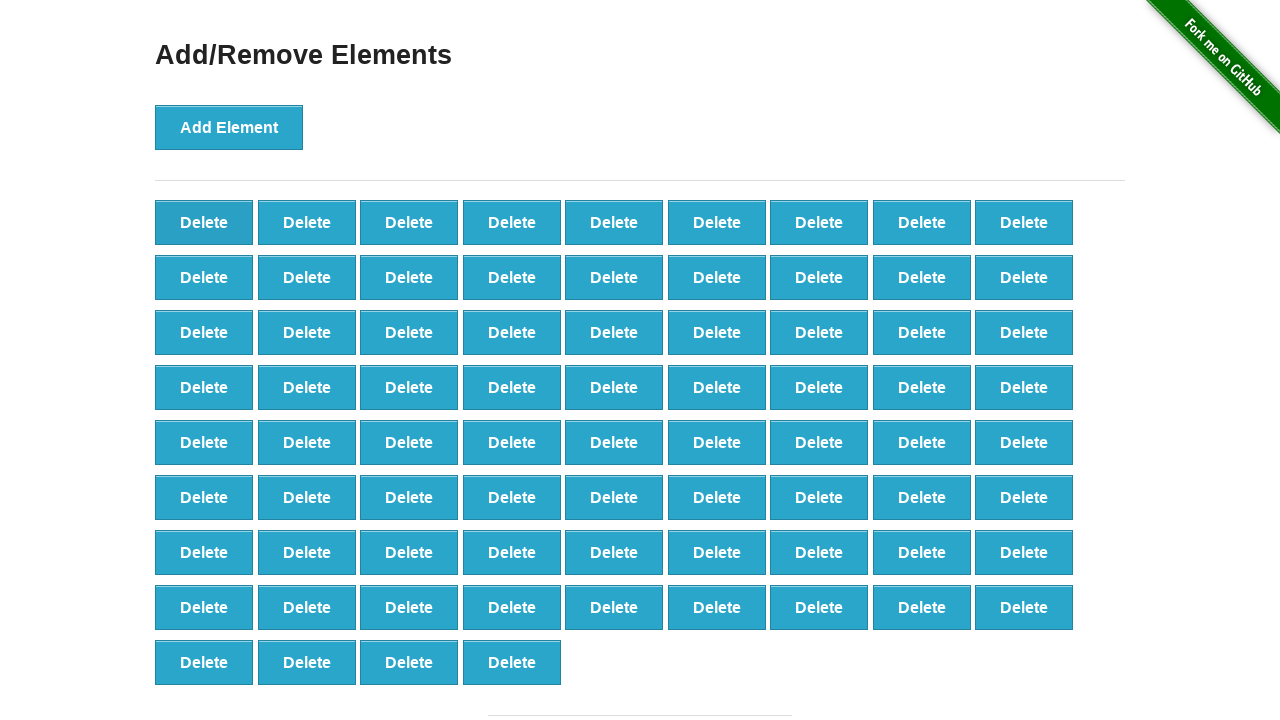

Clicked delete button to remove element (iteration 25/60) at (204, 222) on [onclick='deleteElement()'] >> nth=0
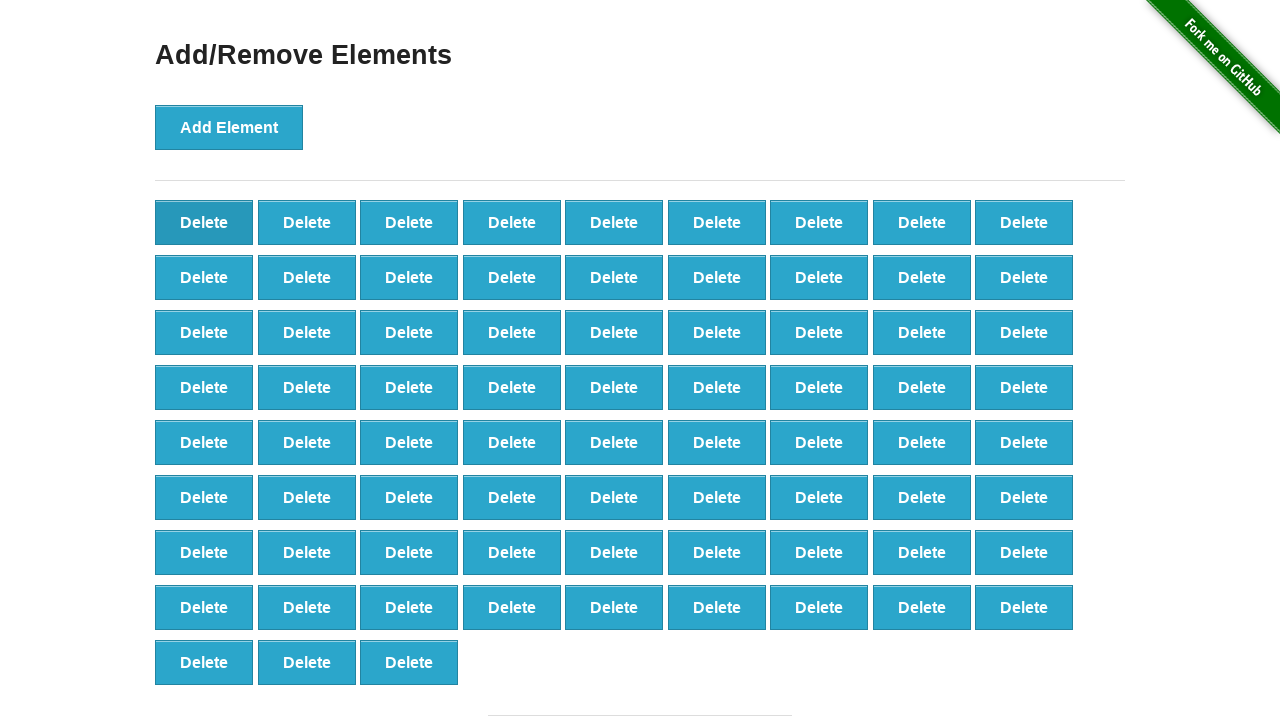

Clicked delete button to remove element (iteration 26/60) at (204, 222) on [onclick='deleteElement()'] >> nth=0
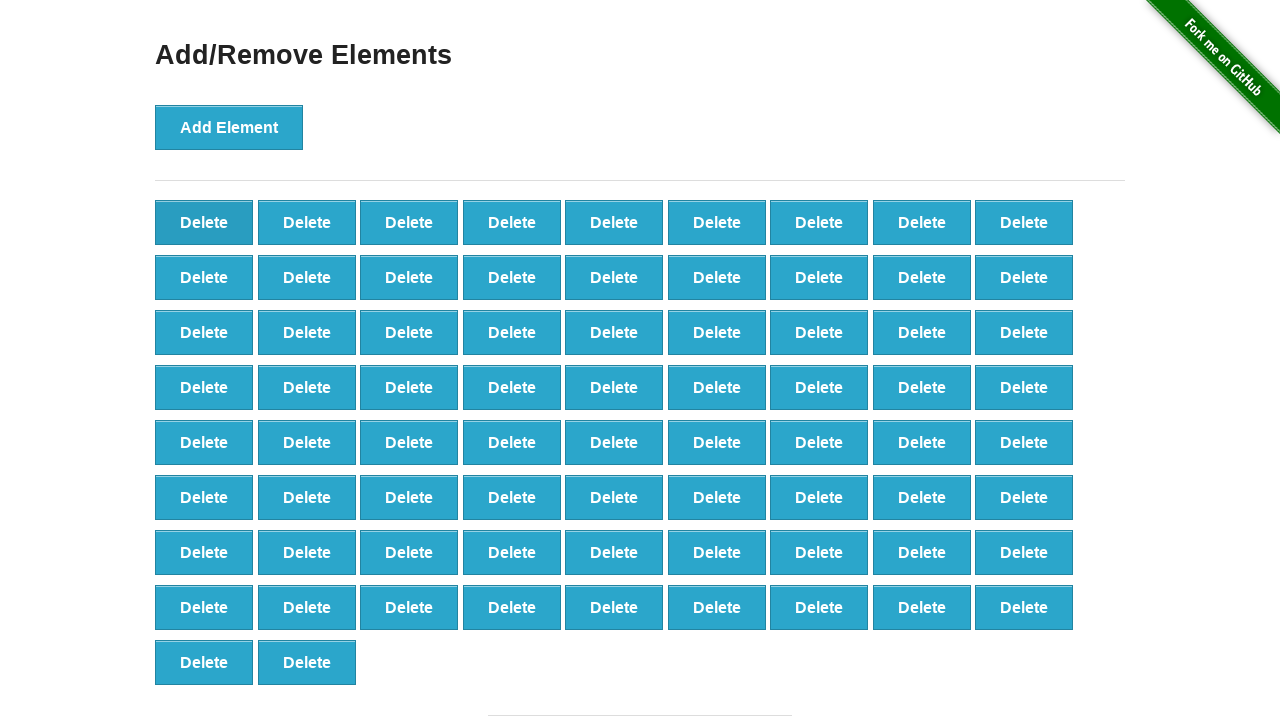

Clicked delete button to remove element (iteration 27/60) at (204, 222) on [onclick='deleteElement()'] >> nth=0
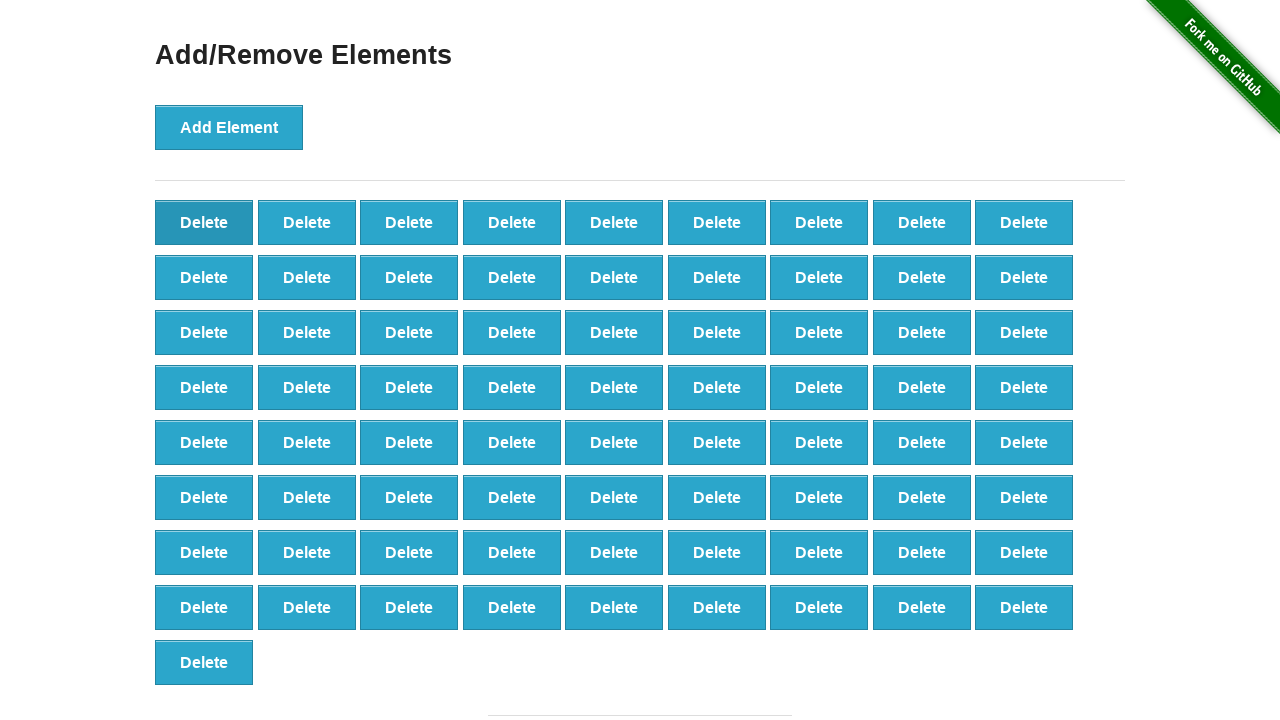

Clicked delete button to remove element (iteration 28/60) at (204, 222) on [onclick='deleteElement()'] >> nth=0
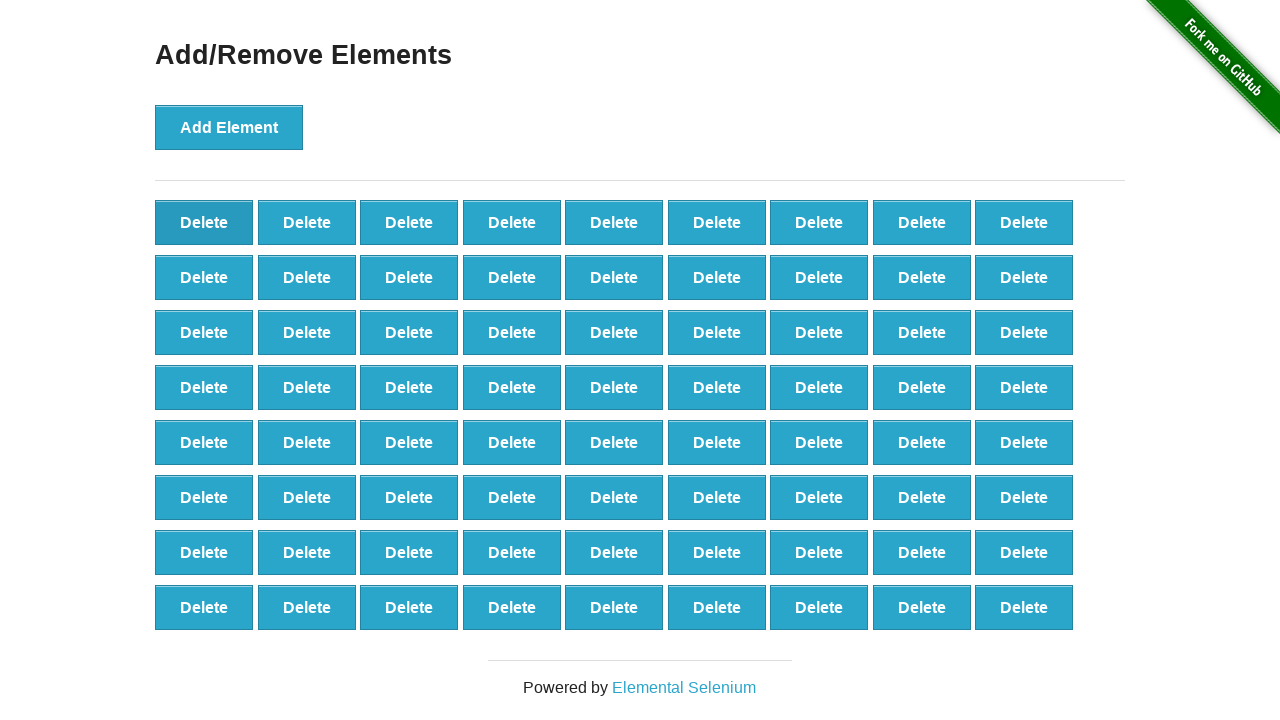

Clicked delete button to remove element (iteration 29/60) at (204, 222) on [onclick='deleteElement()'] >> nth=0
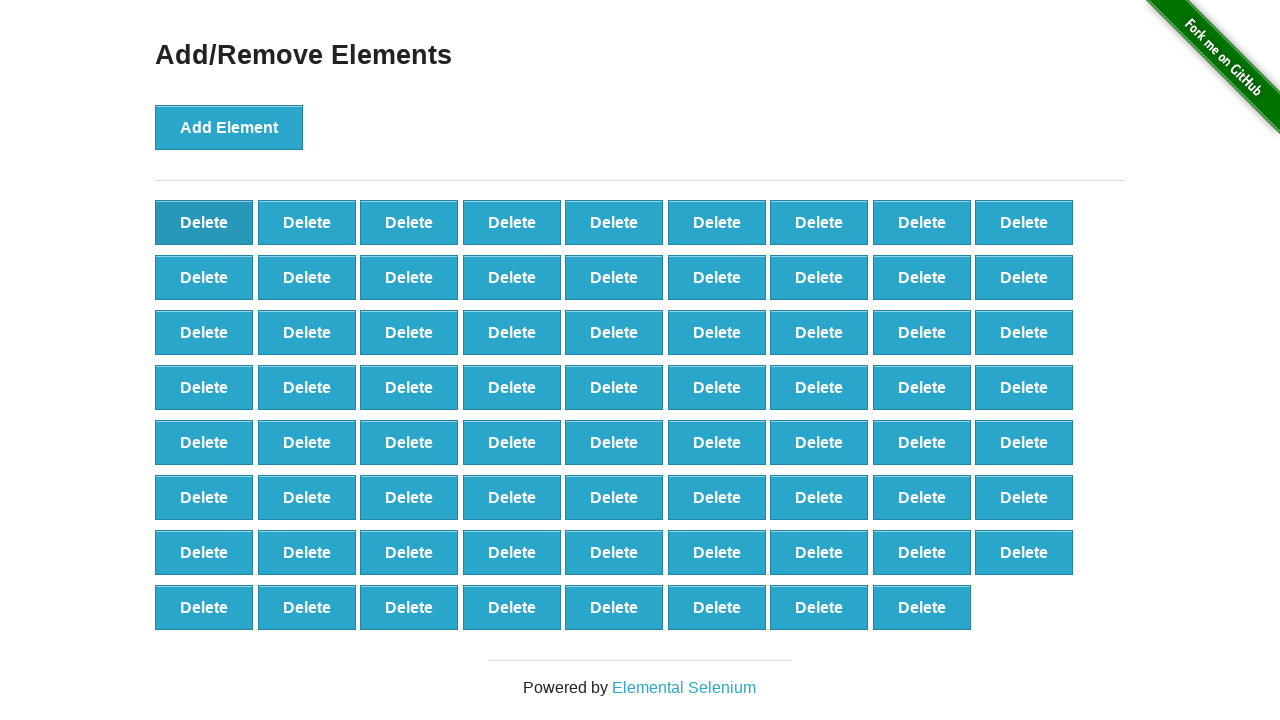

Clicked delete button to remove element (iteration 30/60) at (204, 222) on [onclick='deleteElement()'] >> nth=0
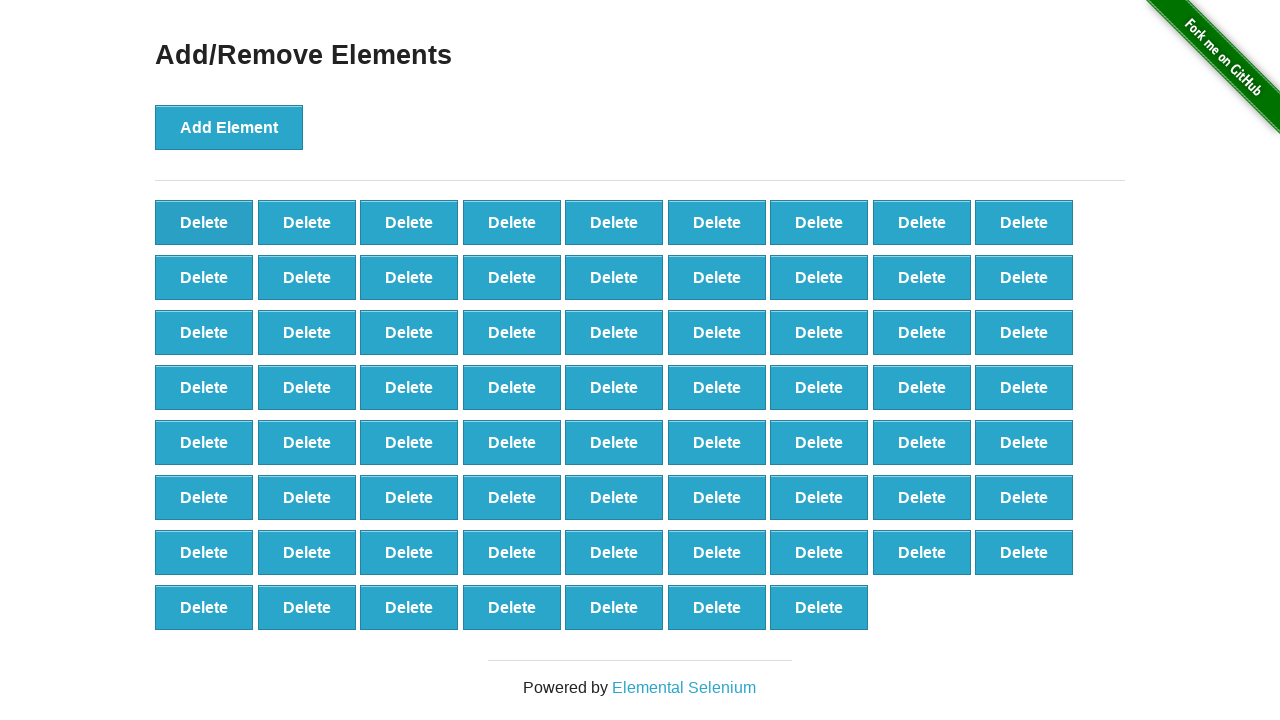

Clicked delete button to remove element (iteration 31/60) at (204, 222) on [onclick='deleteElement()'] >> nth=0
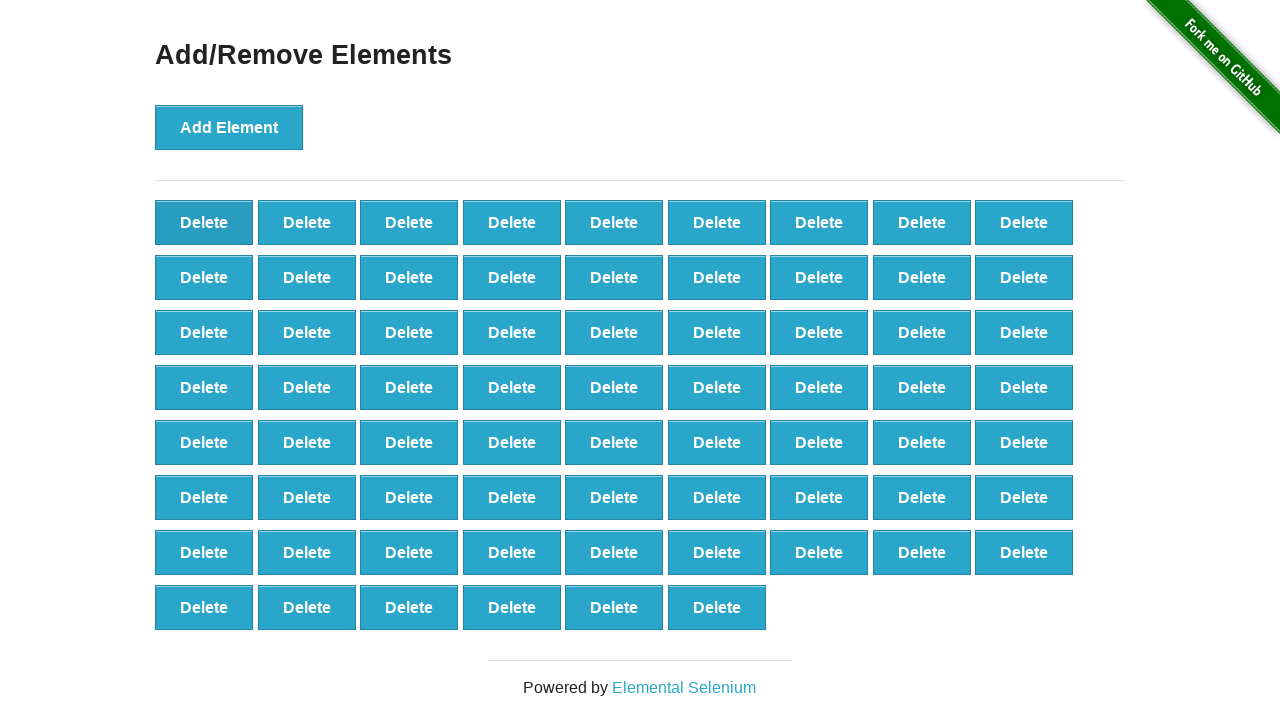

Clicked delete button to remove element (iteration 32/60) at (204, 222) on [onclick='deleteElement()'] >> nth=0
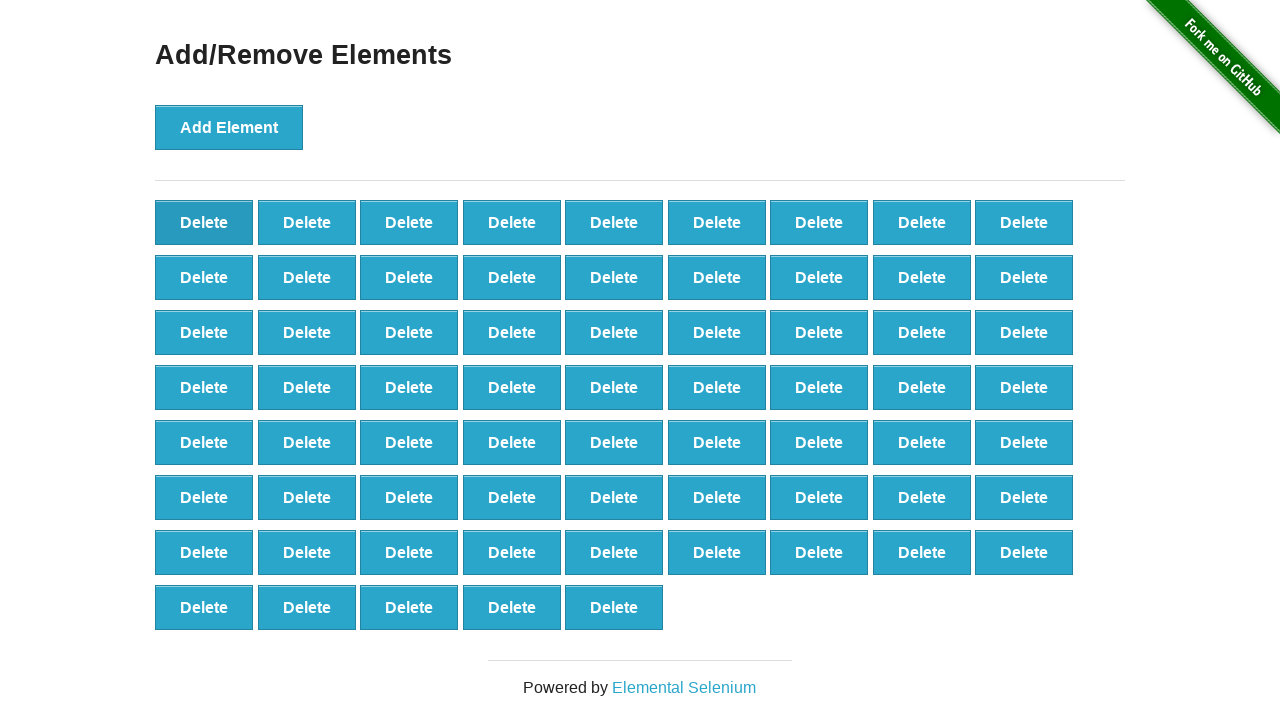

Clicked delete button to remove element (iteration 33/60) at (204, 222) on [onclick='deleteElement()'] >> nth=0
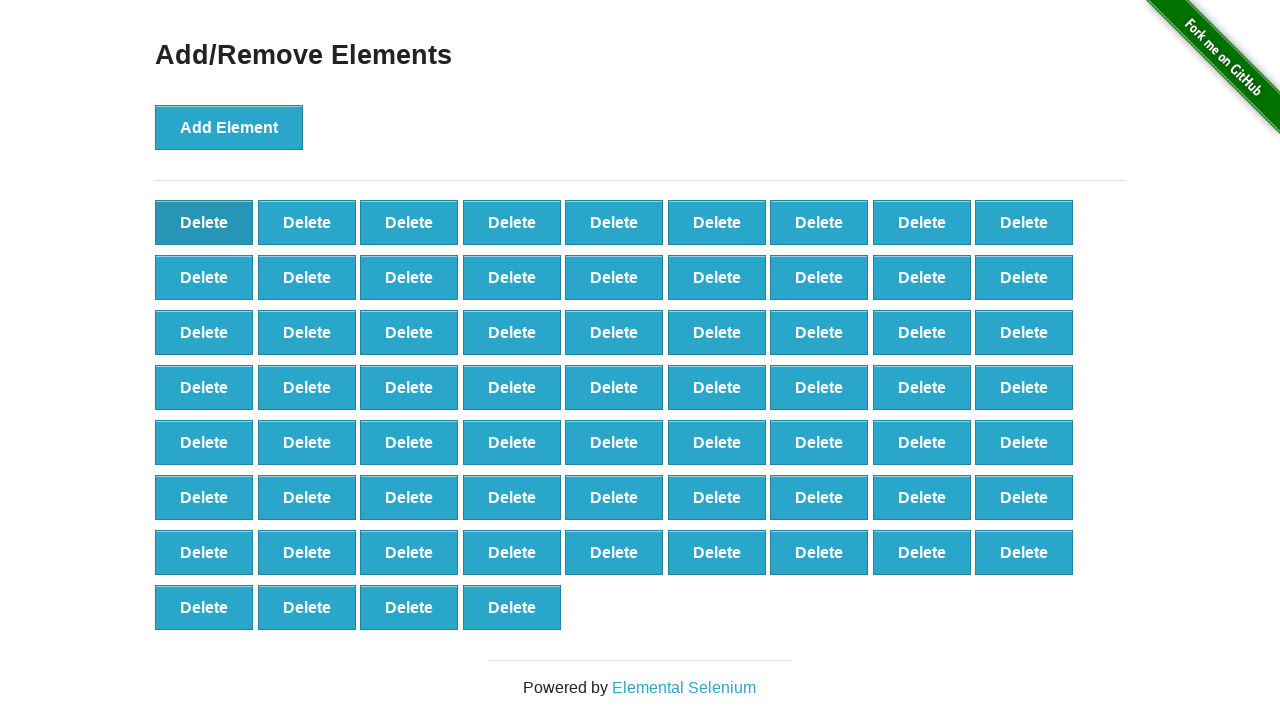

Clicked delete button to remove element (iteration 34/60) at (204, 222) on [onclick='deleteElement()'] >> nth=0
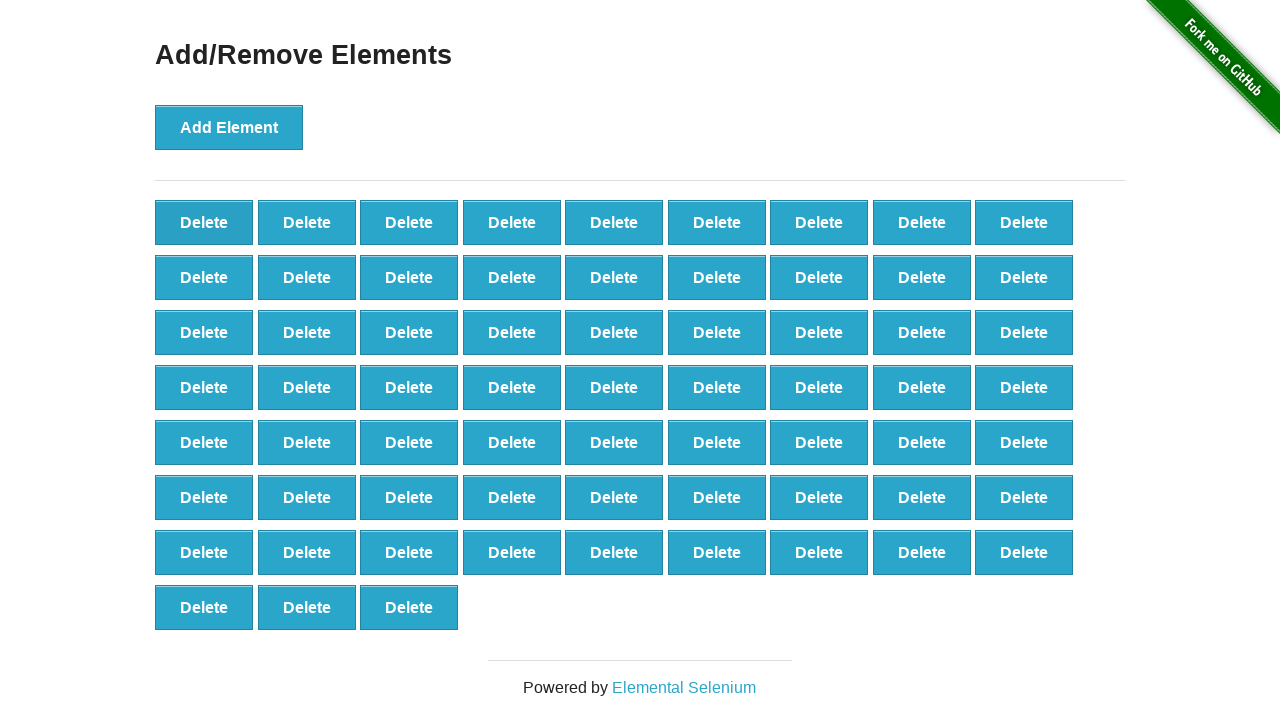

Clicked delete button to remove element (iteration 35/60) at (204, 222) on [onclick='deleteElement()'] >> nth=0
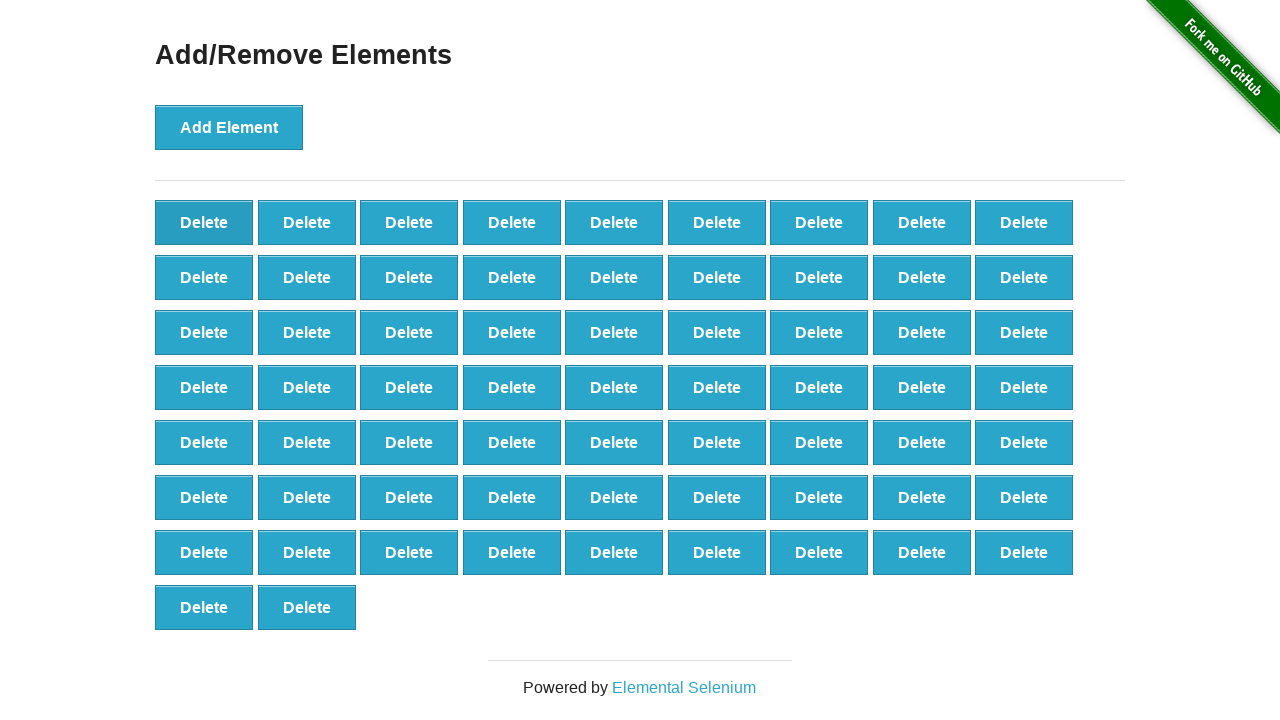

Clicked delete button to remove element (iteration 36/60) at (204, 222) on [onclick='deleteElement()'] >> nth=0
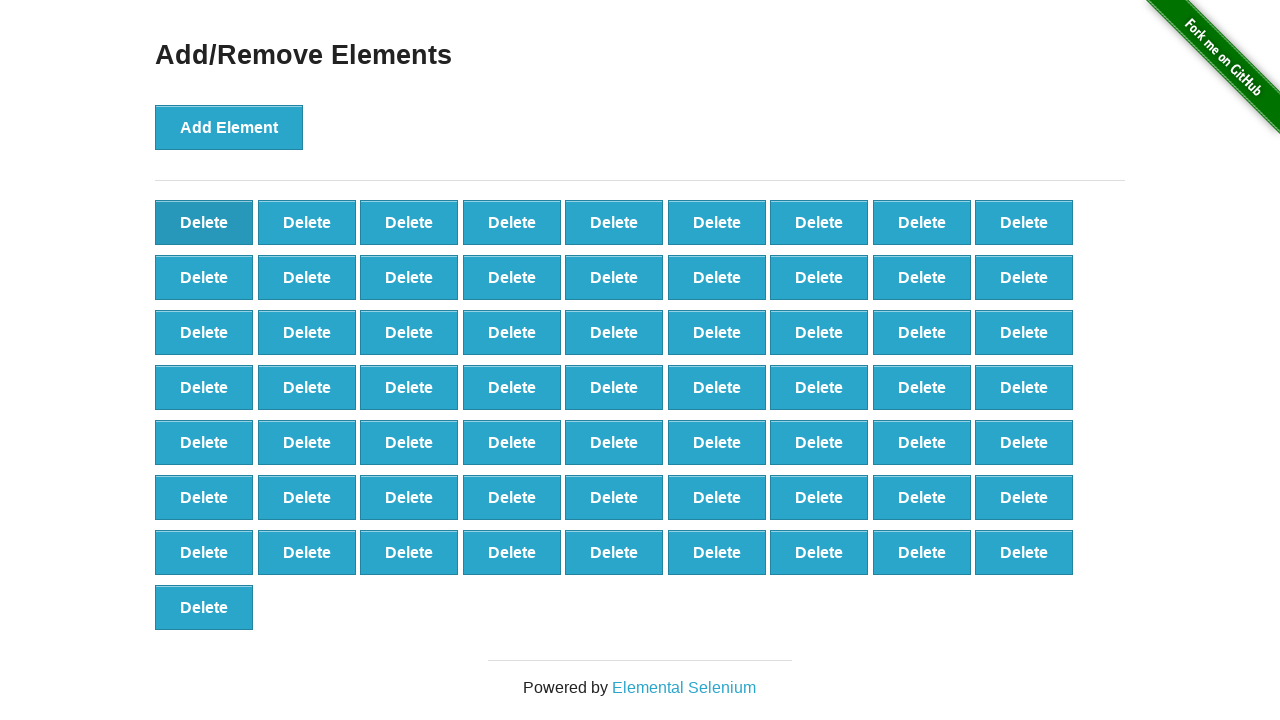

Clicked delete button to remove element (iteration 37/60) at (204, 222) on [onclick='deleteElement()'] >> nth=0
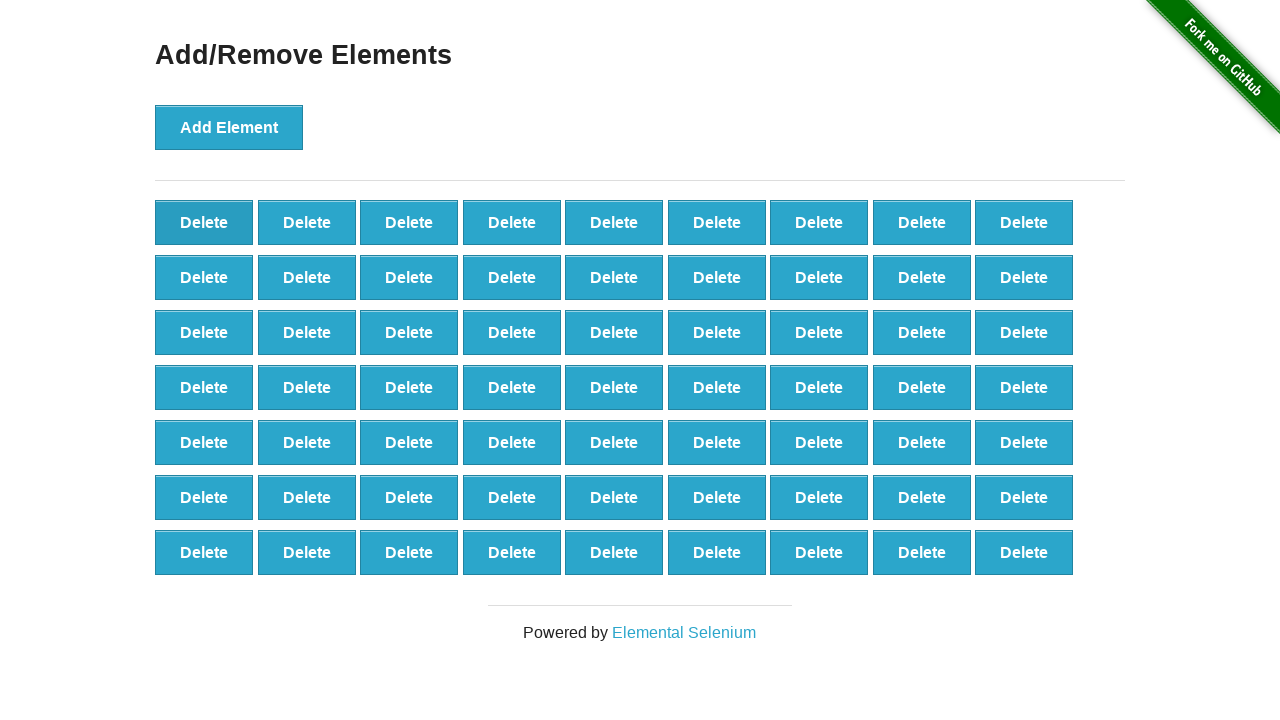

Clicked delete button to remove element (iteration 38/60) at (204, 222) on [onclick='deleteElement()'] >> nth=0
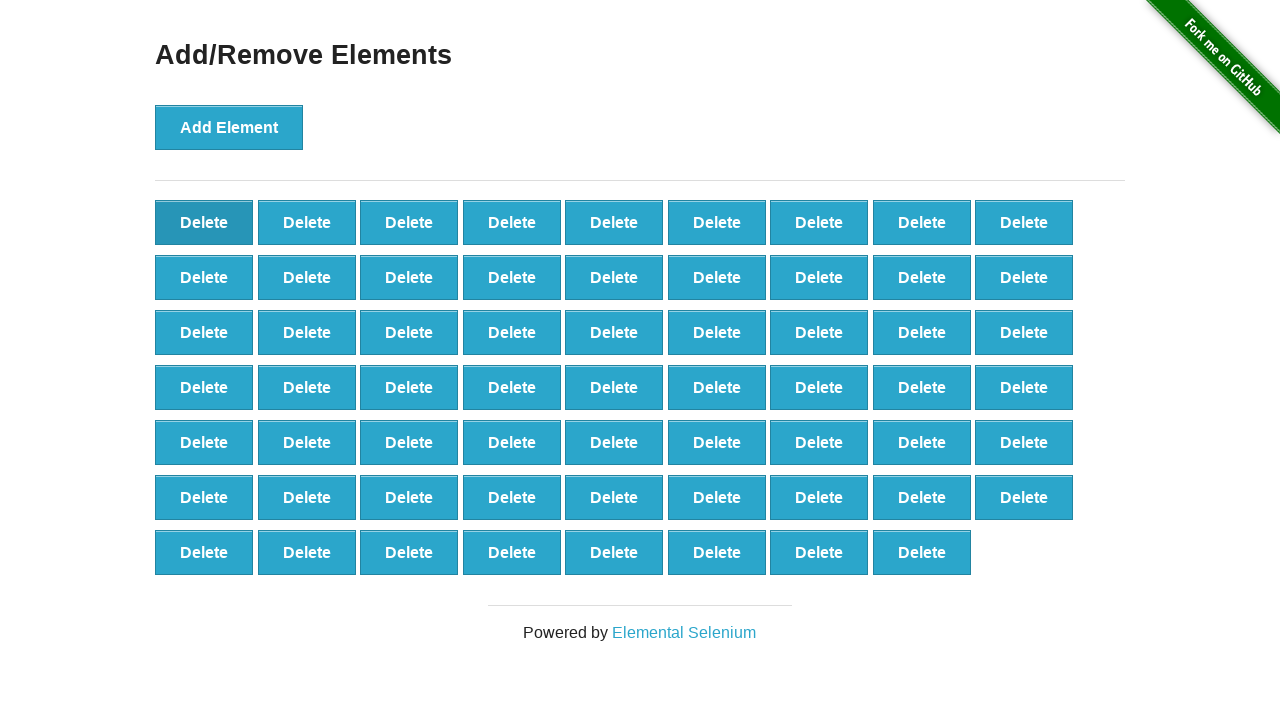

Clicked delete button to remove element (iteration 39/60) at (204, 222) on [onclick='deleteElement()'] >> nth=0
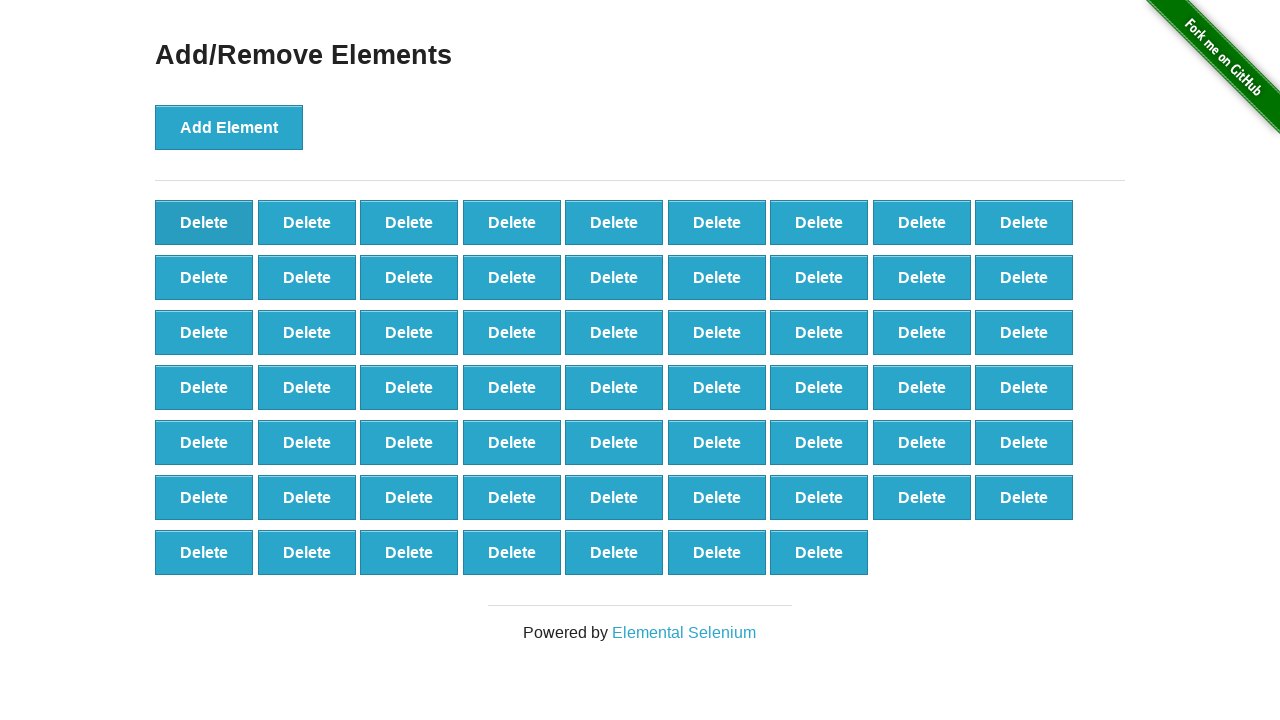

Clicked delete button to remove element (iteration 40/60) at (204, 222) on [onclick='deleteElement()'] >> nth=0
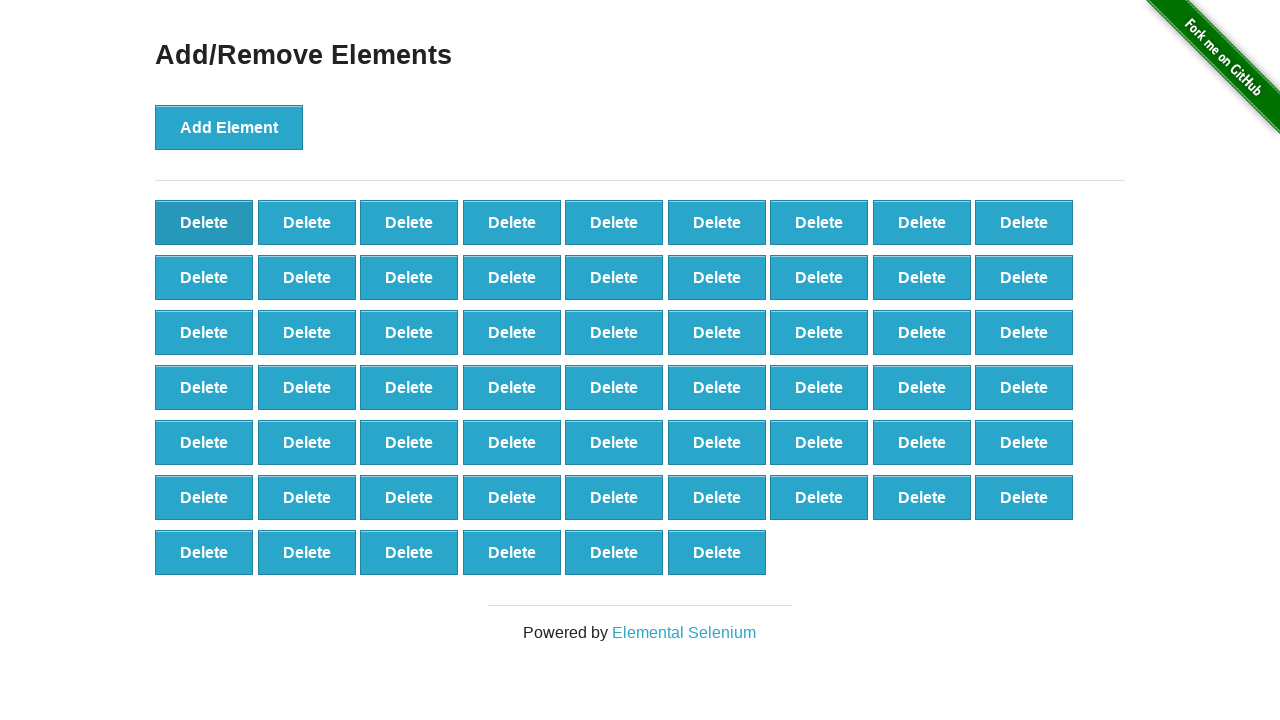

Clicked delete button to remove element (iteration 41/60) at (204, 222) on [onclick='deleteElement()'] >> nth=0
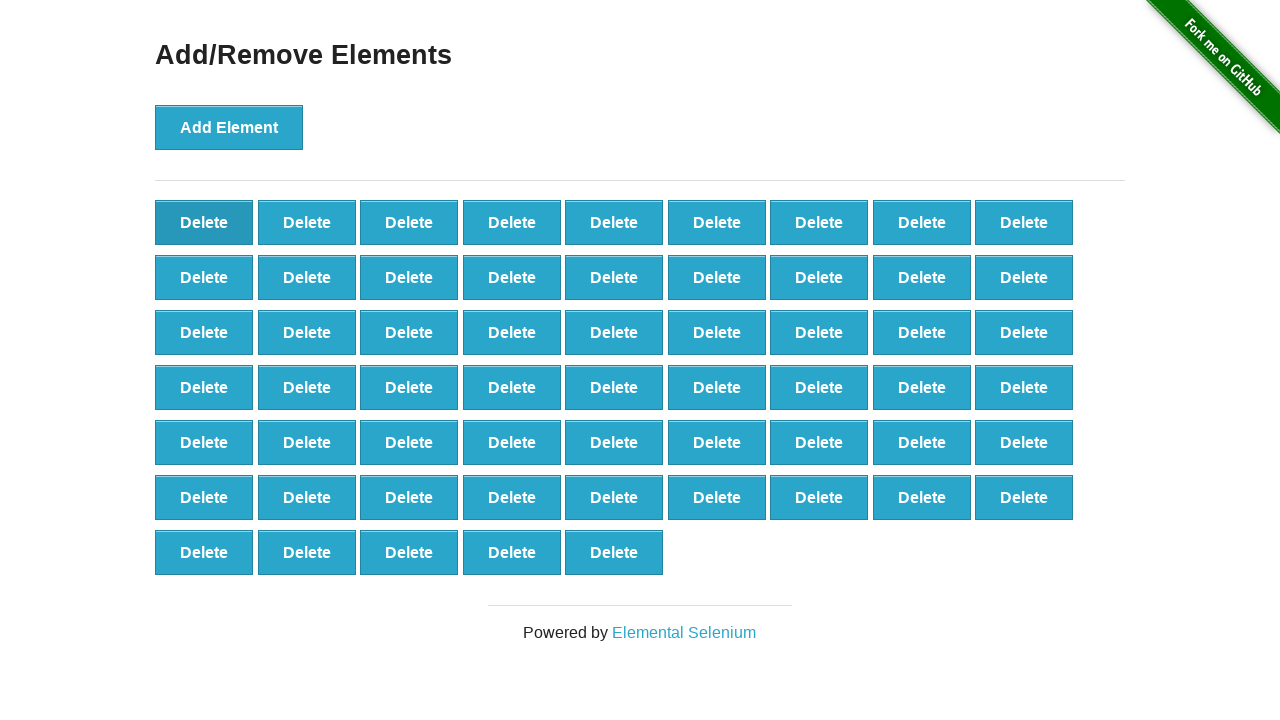

Clicked delete button to remove element (iteration 42/60) at (204, 222) on [onclick='deleteElement()'] >> nth=0
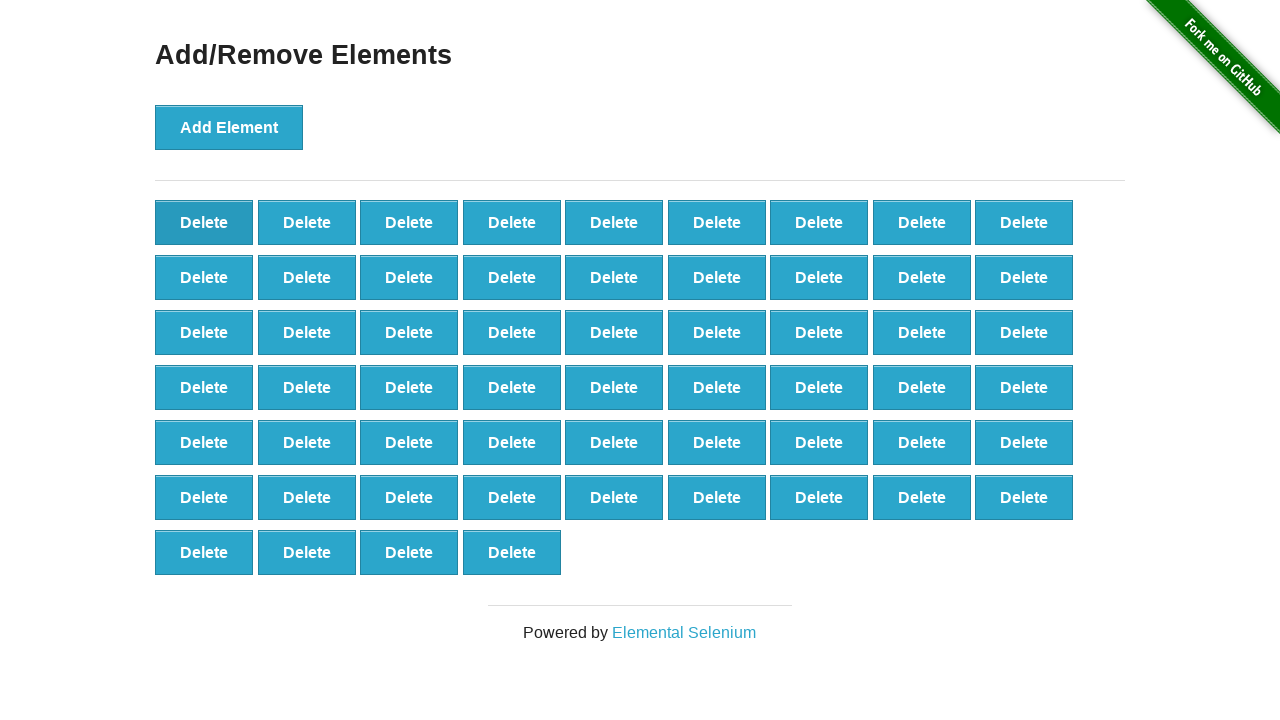

Clicked delete button to remove element (iteration 43/60) at (204, 222) on [onclick='deleteElement()'] >> nth=0
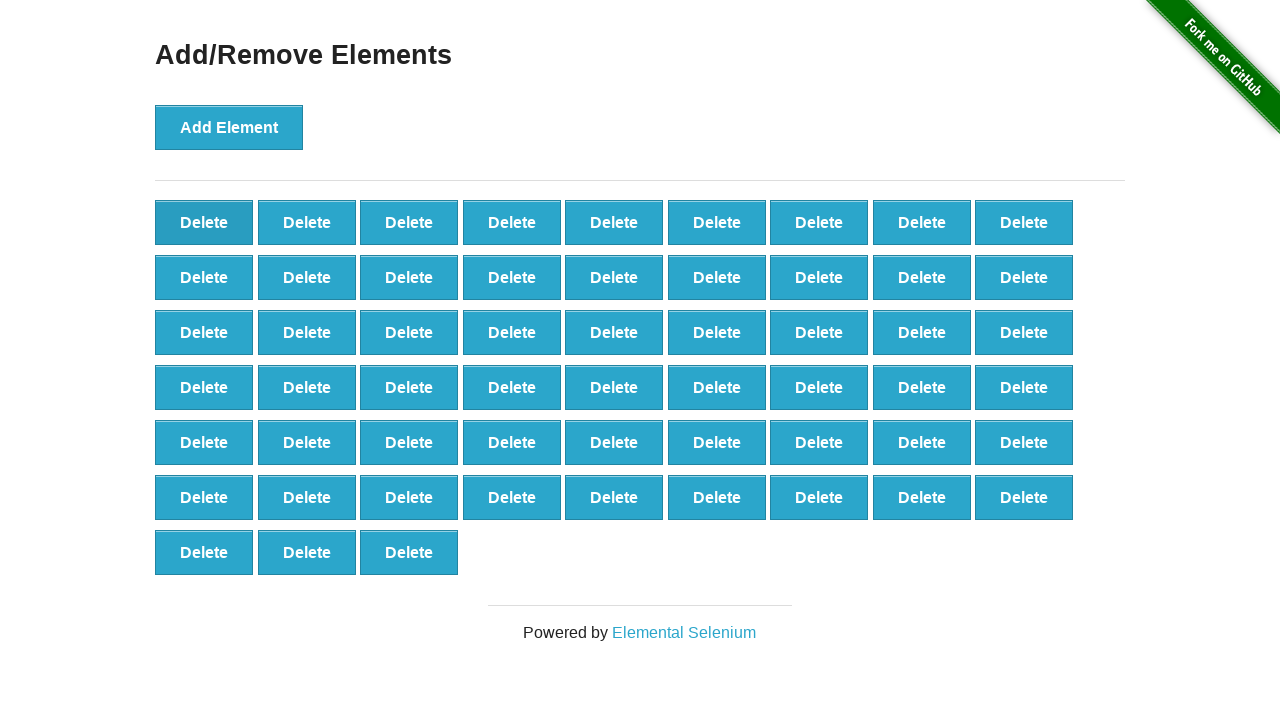

Clicked delete button to remove element (iteration 44/60) at (204, 222) on [onclick='deleteElement()'] >> nth=0
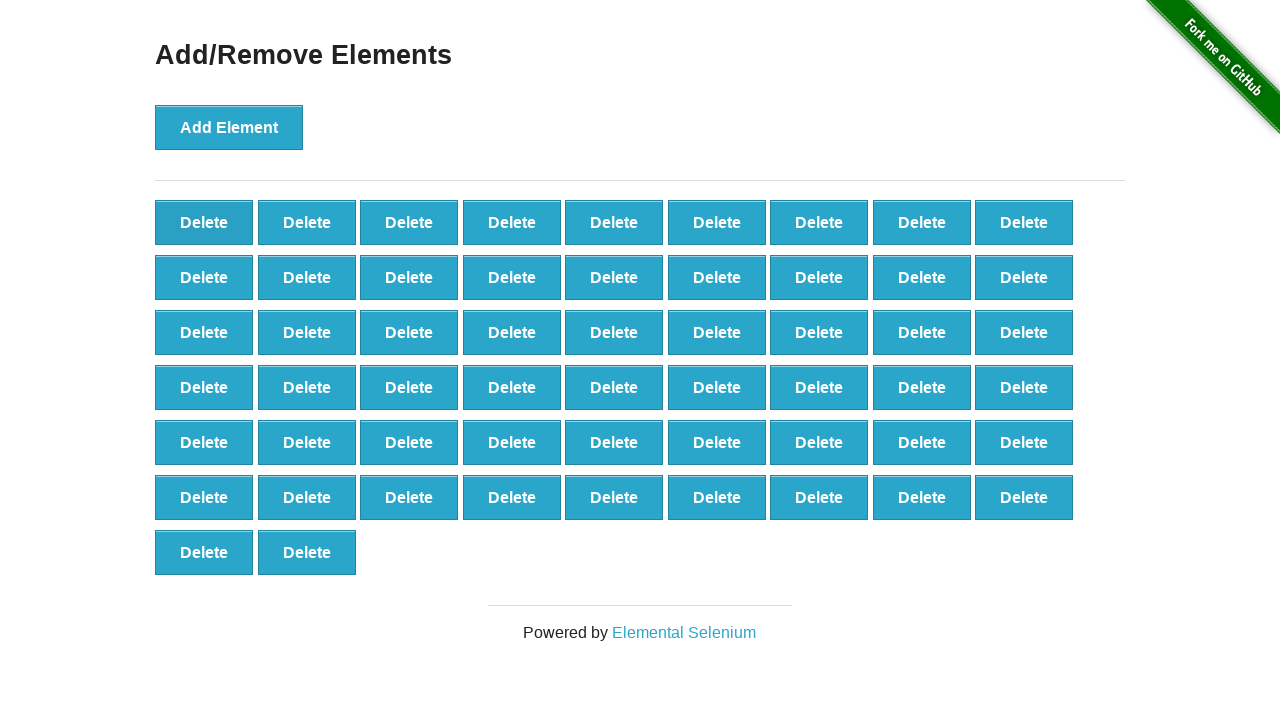

Clicked delete button to remove element (iteration 45/60) at (204, 222) on [onclick='deleteElement()'] >> nth=0
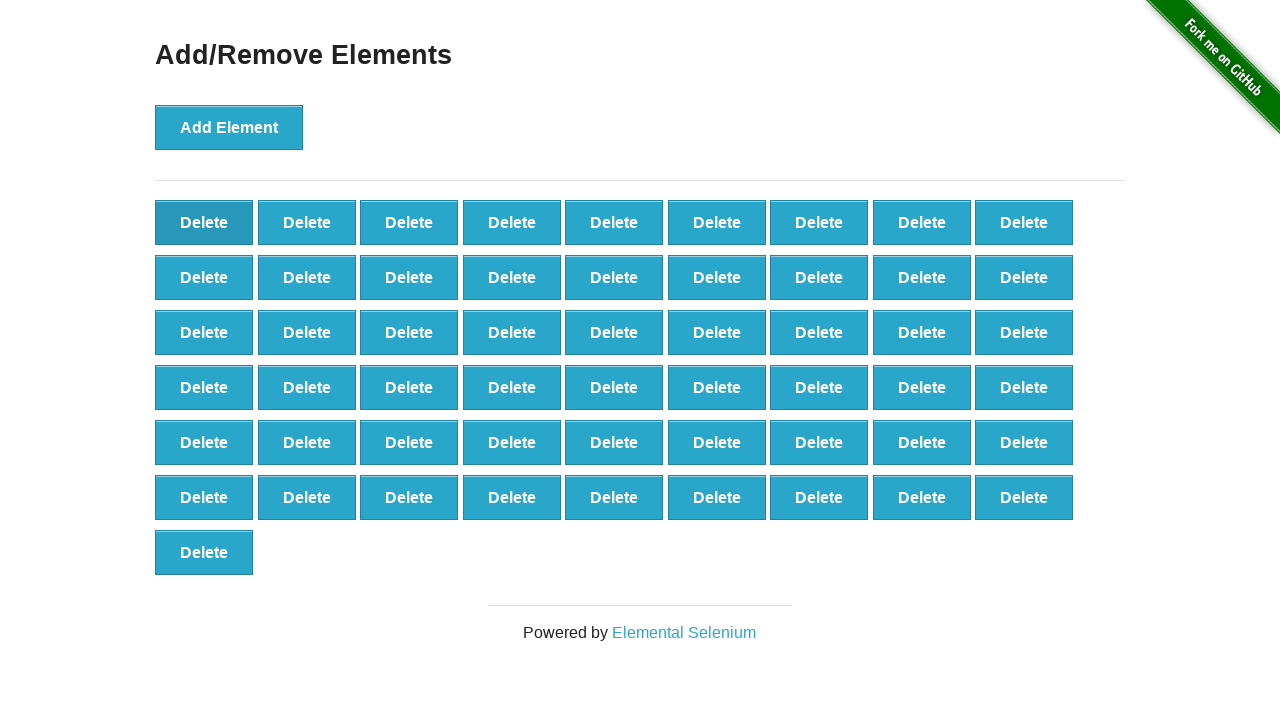

Clicked delete button to remove element (iteration 46/60) at (204, 222) on [onclick='deleteElement()'] >> nth=0
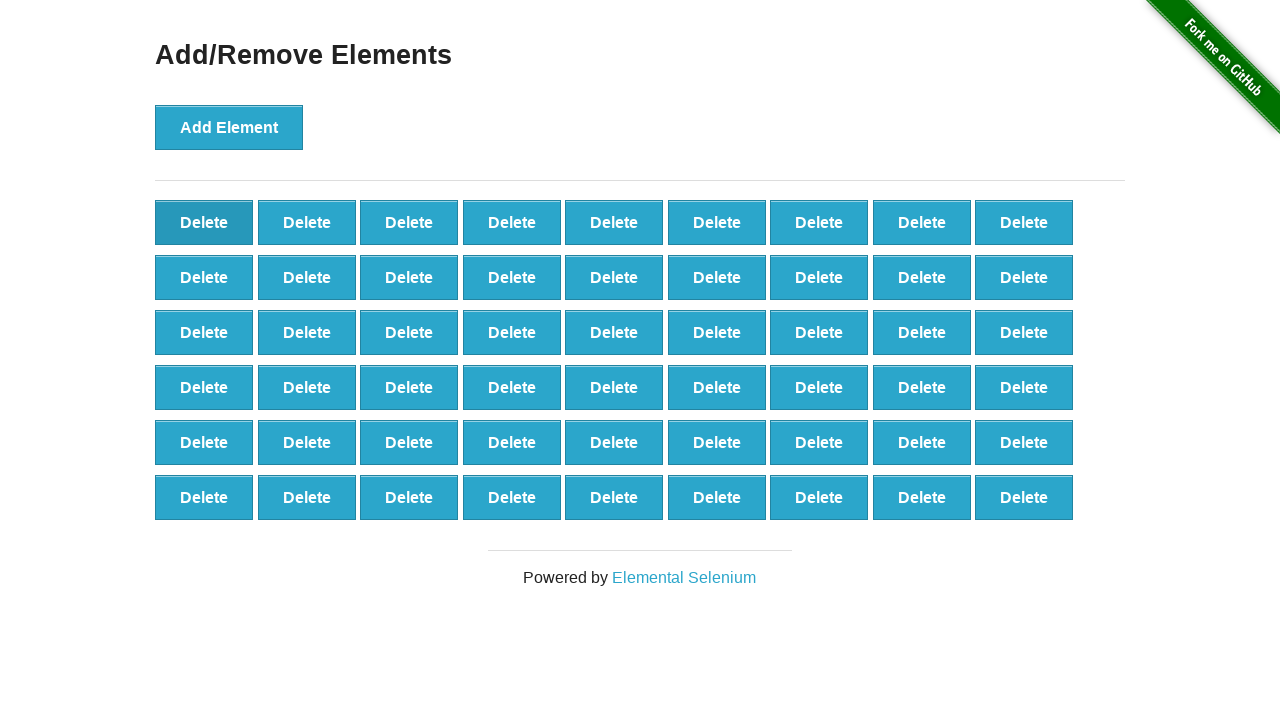

Clicked delete button to remove element (iteration 47/60) at (204, 222) on [onclick='deleteElement()'] >> nth=0
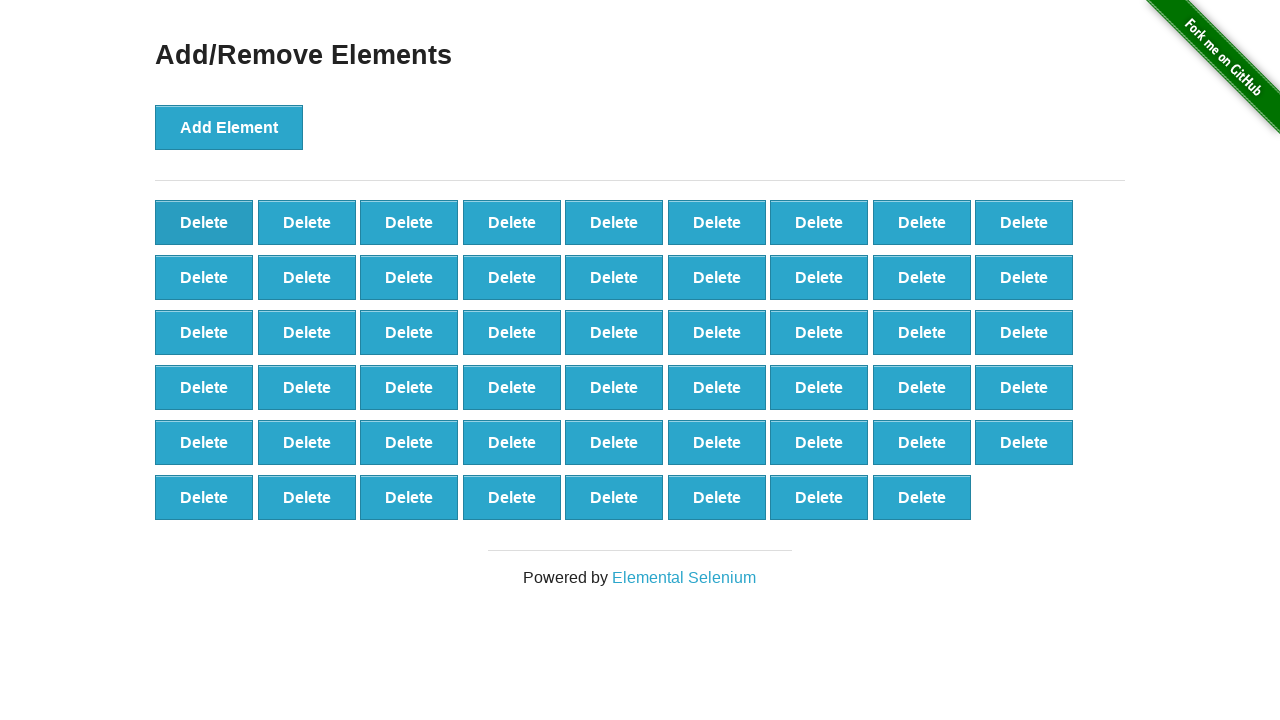

Clicked delete button to remove element (iteration 48/60) at (204, 222) on [onclick='deleteElement()'] >> nth=0
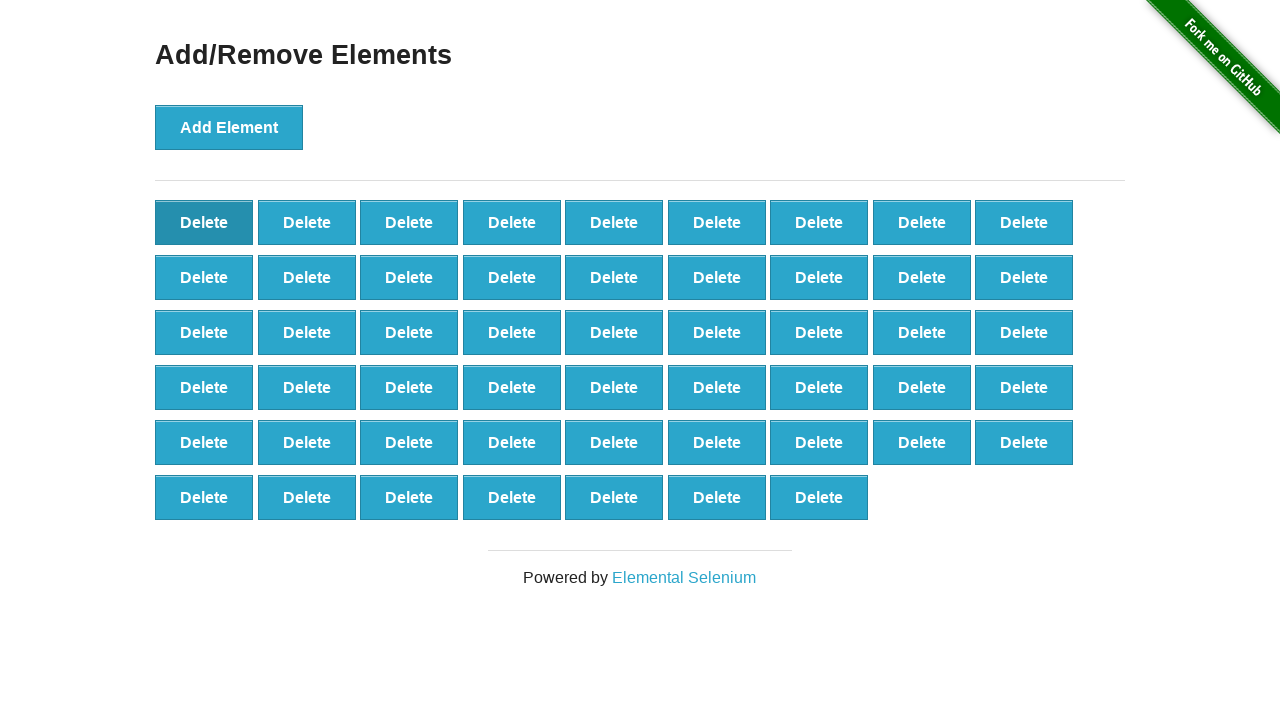

Clicked delete button to remove element (iteration 49/60) at (204, 222) on [onclick='deleteElement()'] >> nth=0
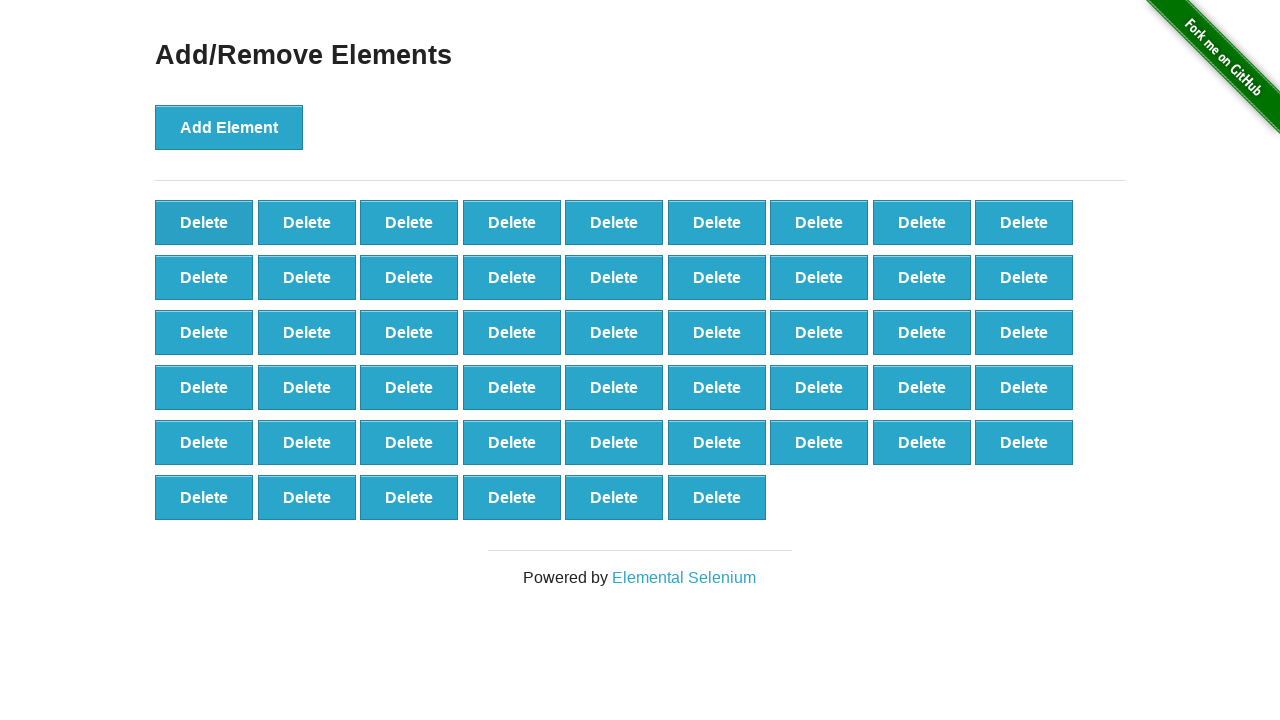

Clicked delete button to remove element (iteration 50/60) at (204, 222) on [onclick='deleteElement()'] >> nth=0
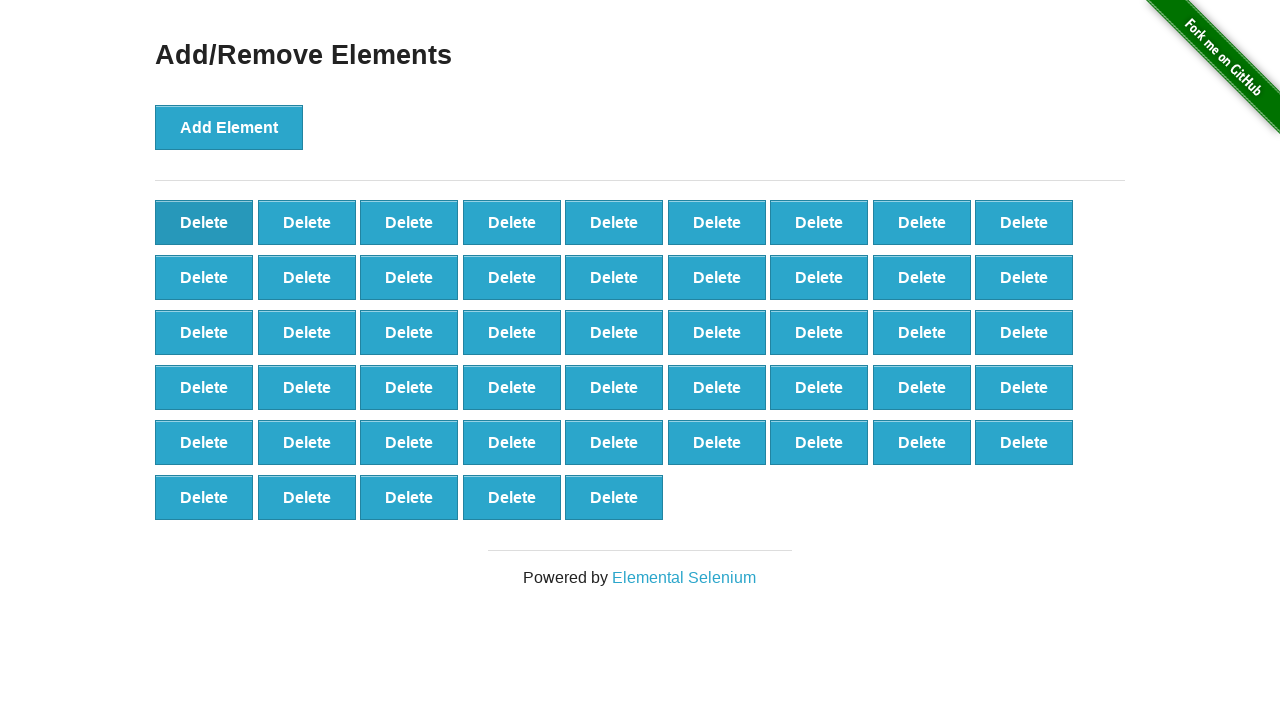

Clicked delete button to remove element (iteration 51/60) at (204, 222) on [onclick='deleteElement()'] >> nth=0
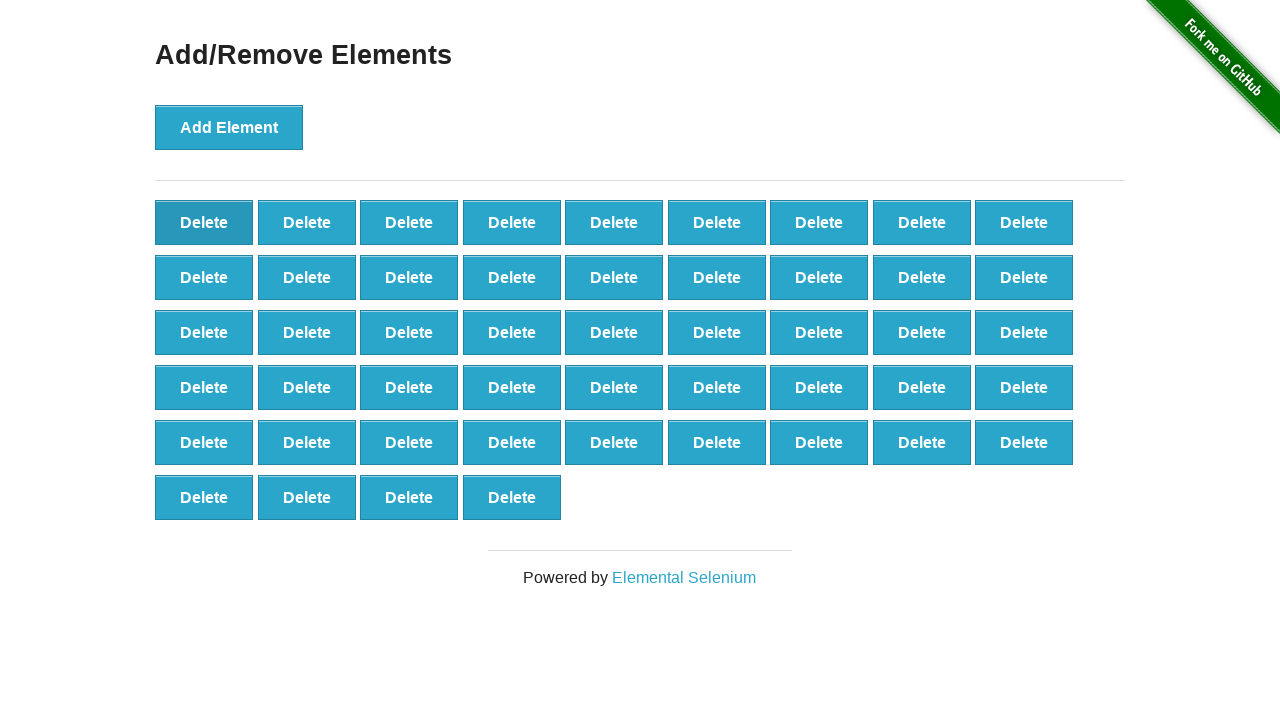

Clicked delete button to remove element (iteration 52/60) at (204, 222) on [onclick='deleteElement()'] >> nth=0
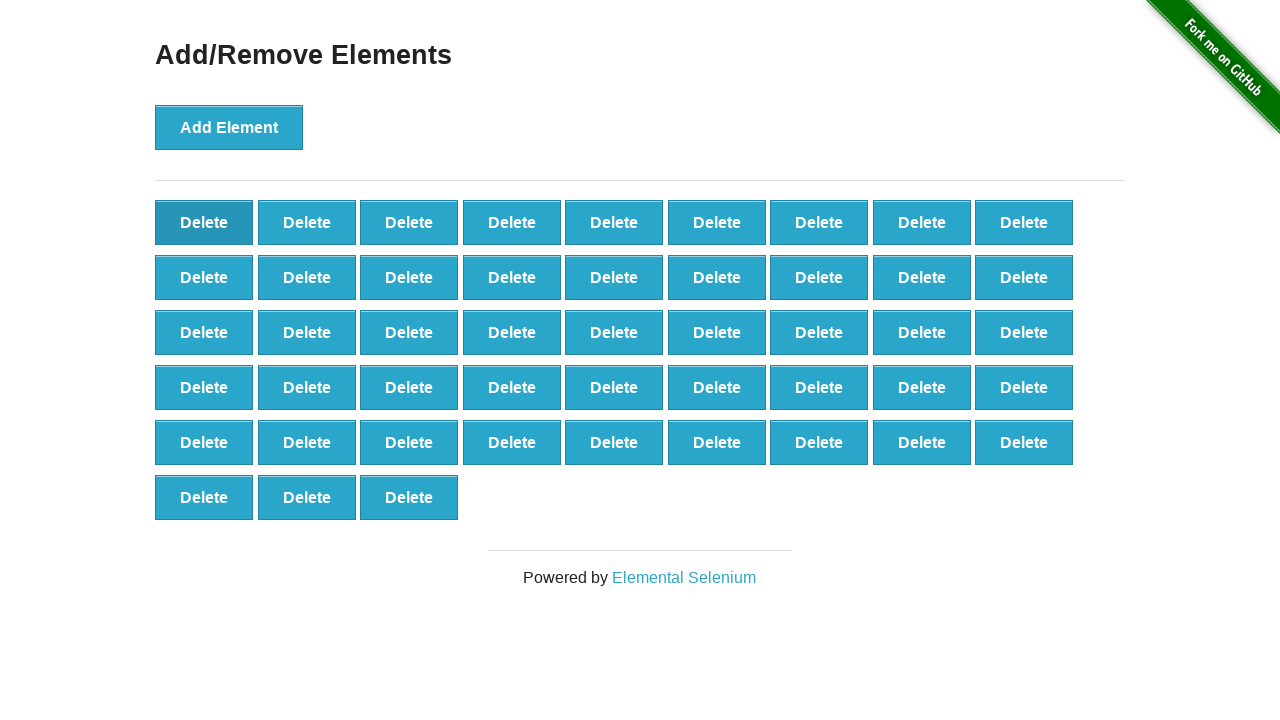

Clicked delete button to remove element (iteration 53/60) at (204, 222) on [onclick='deleteElement()'] >> nth=0
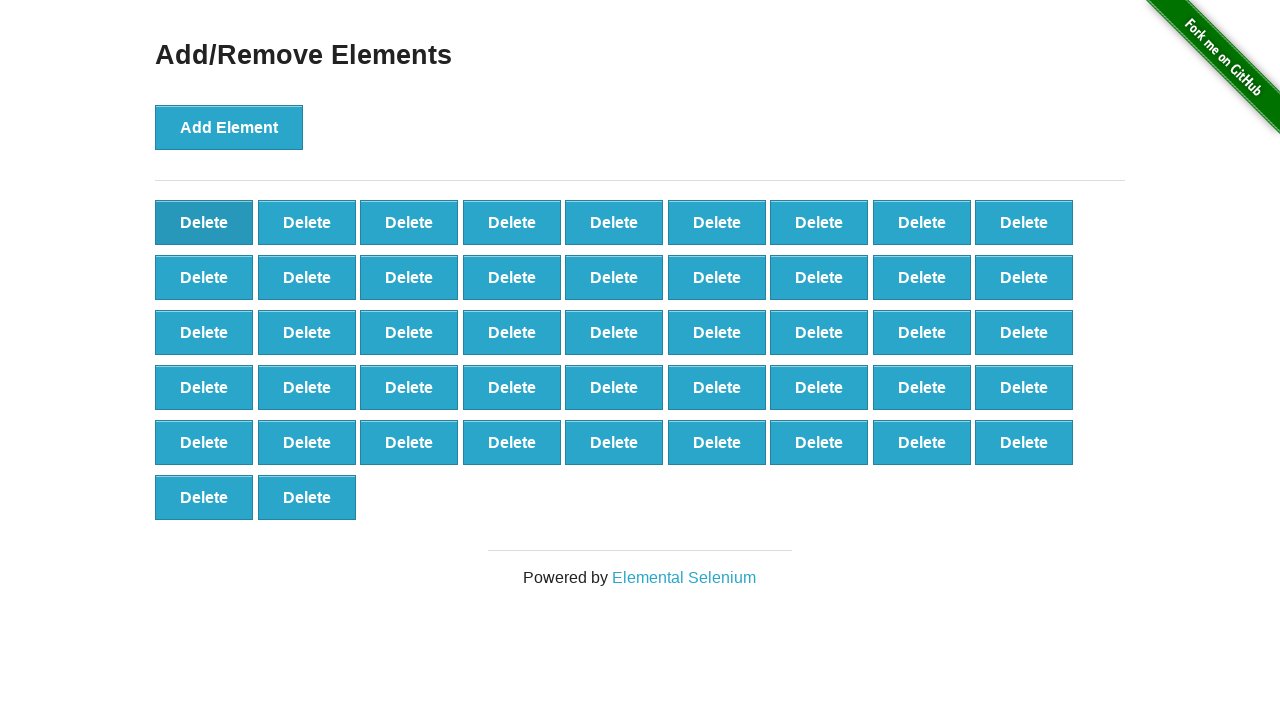

Clicked delete button to remove element (iteration 54/60) at (204, 222) on [onclick='deleteElement()'] >> nth=0
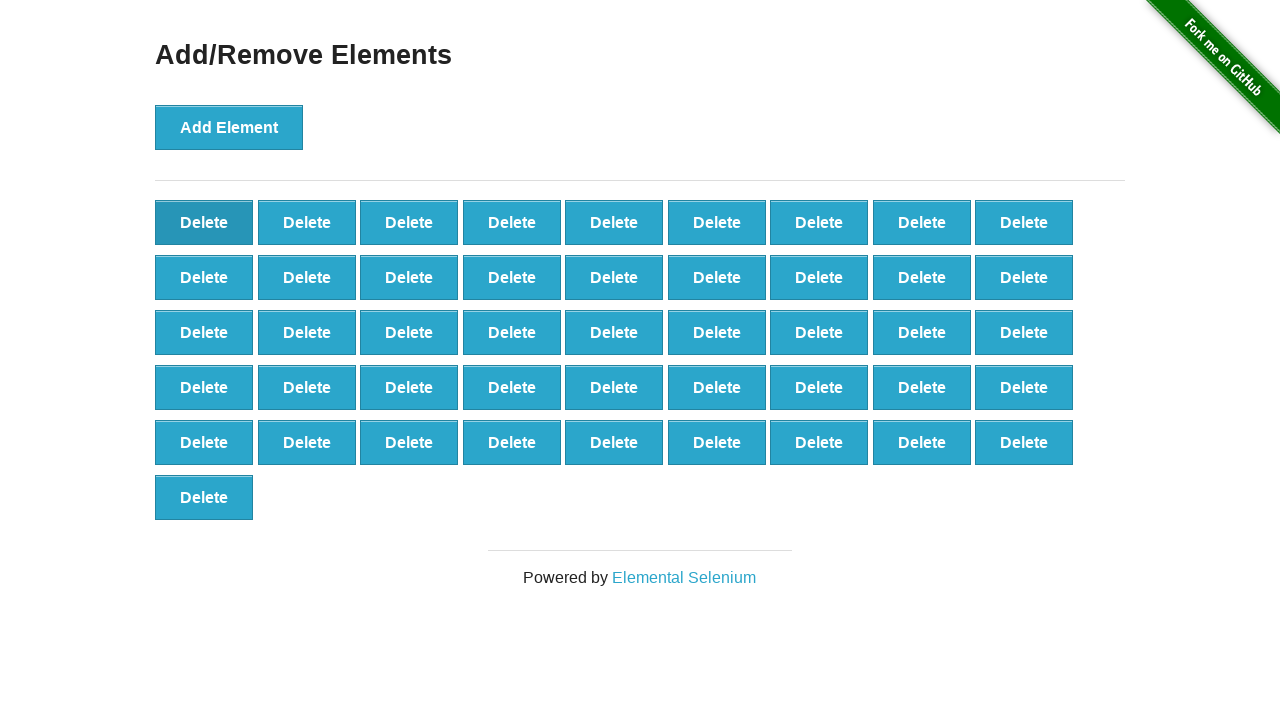

Clicked delete button to remove element (iteration 55/60) at (204, 222) on [onclick='deleteElement()'] >> nth=0
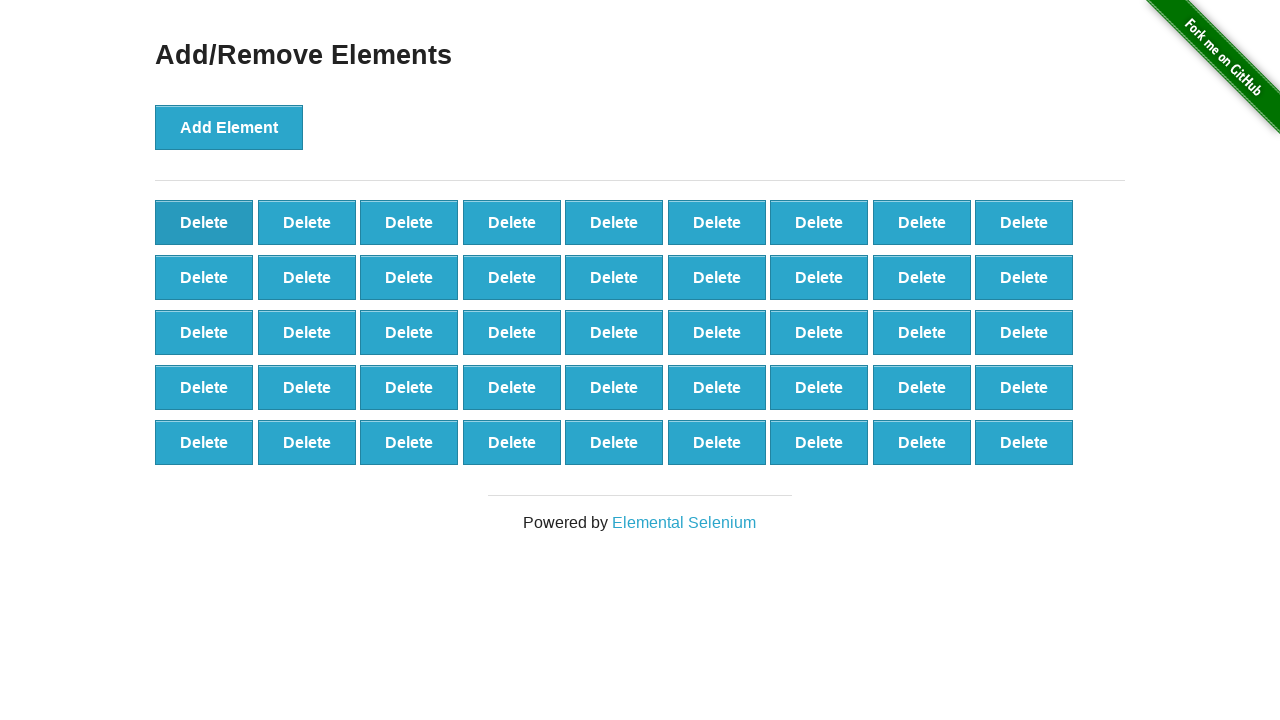

Clicked delete button to remove element (iteration 56/60) at (204, 222) on [onclick='deleteElement()'] >> nth=0
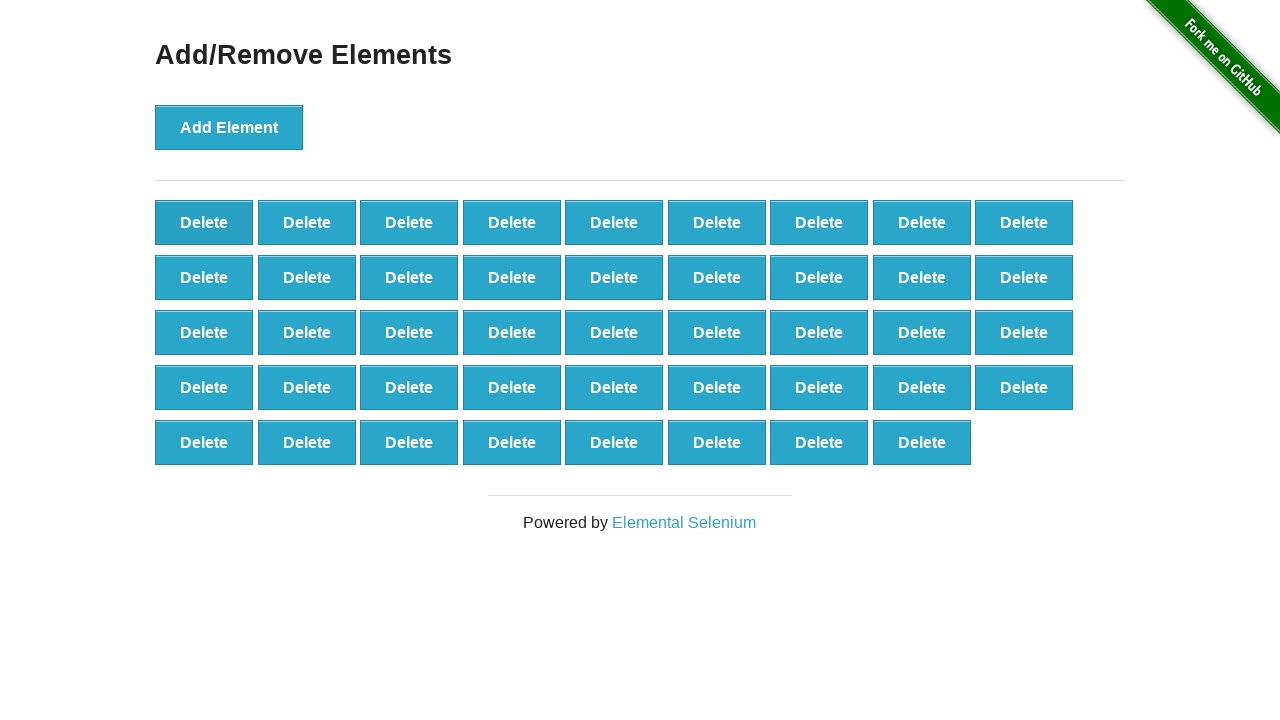

Clicked delete button to remove element (iteration 57/60) at (204, 222) on [onclick='deleteElement()'] >> nth=0
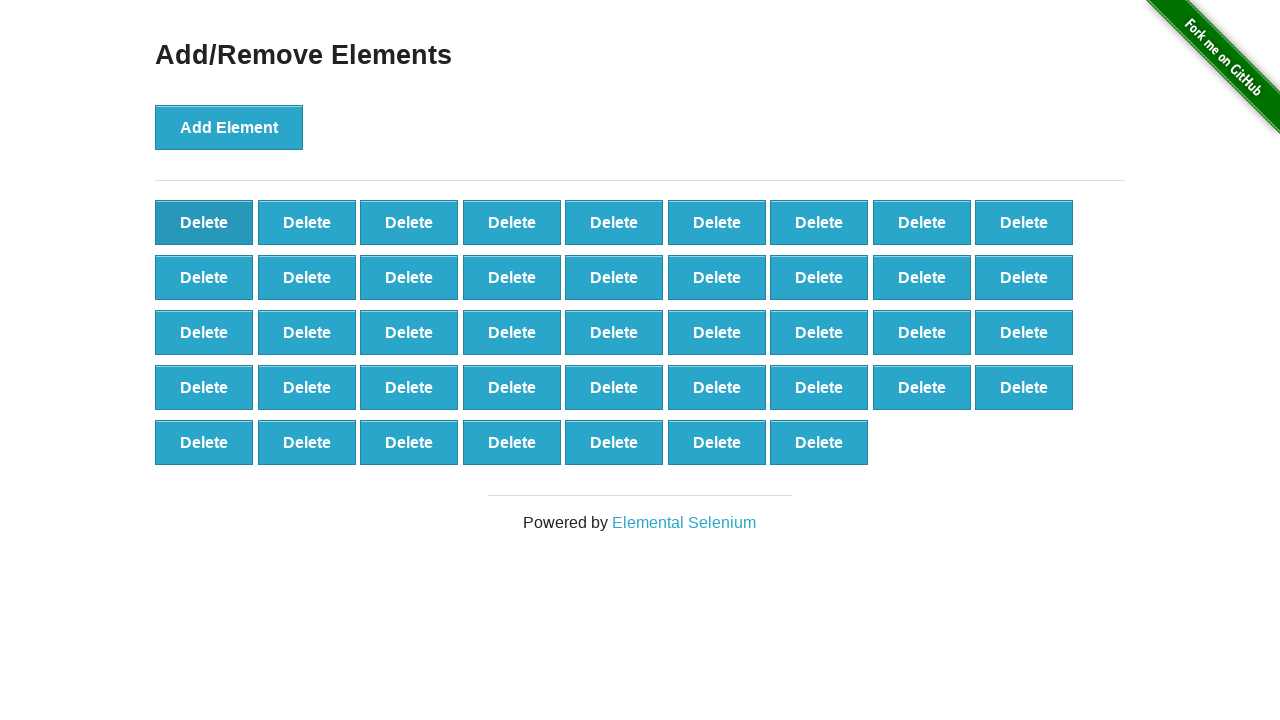

Clicked delete button to remove element (iteration 58/60) at (204, 222) on [onclick='deleteElement()'] >> nth=0
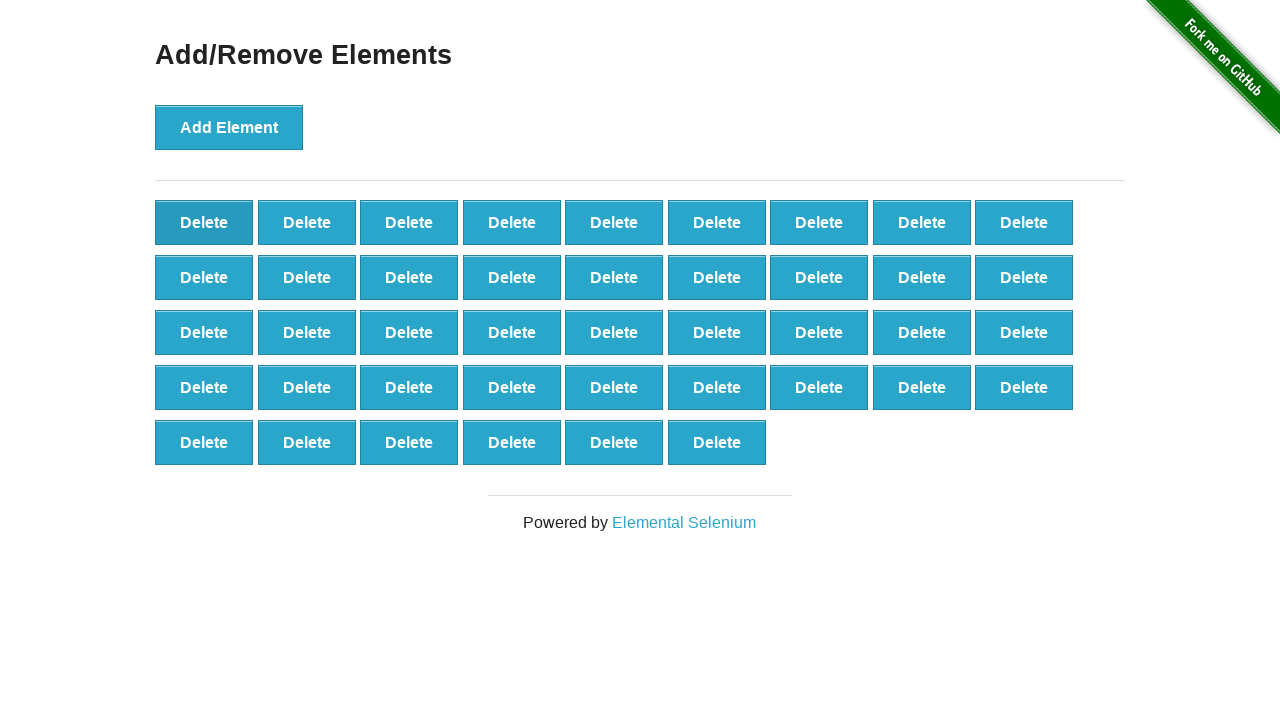

Clicked delete button to remove element (iteration 59/60) at (204, 222) on [onclick='deleteElement()'] >> nth=0
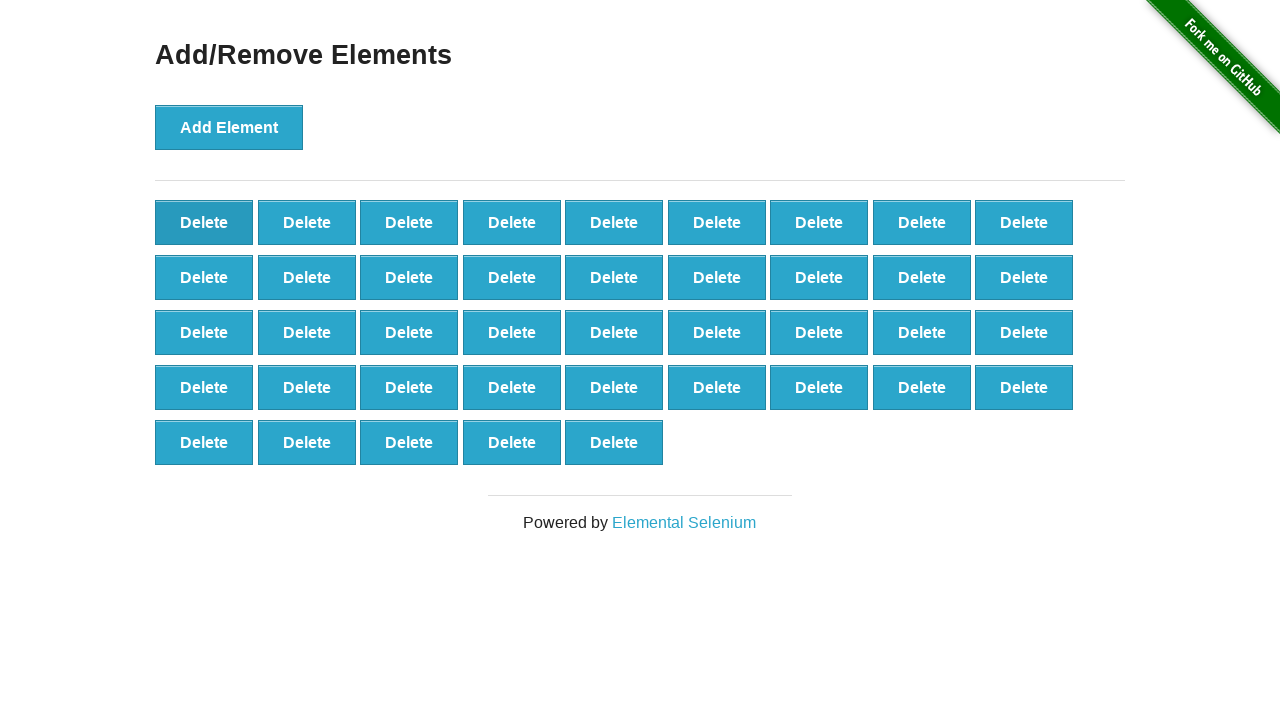

Clicked delete button to remove element (iteration 60/60) at (204, 222) on [onclick='deleteElement()'] >> nth=0
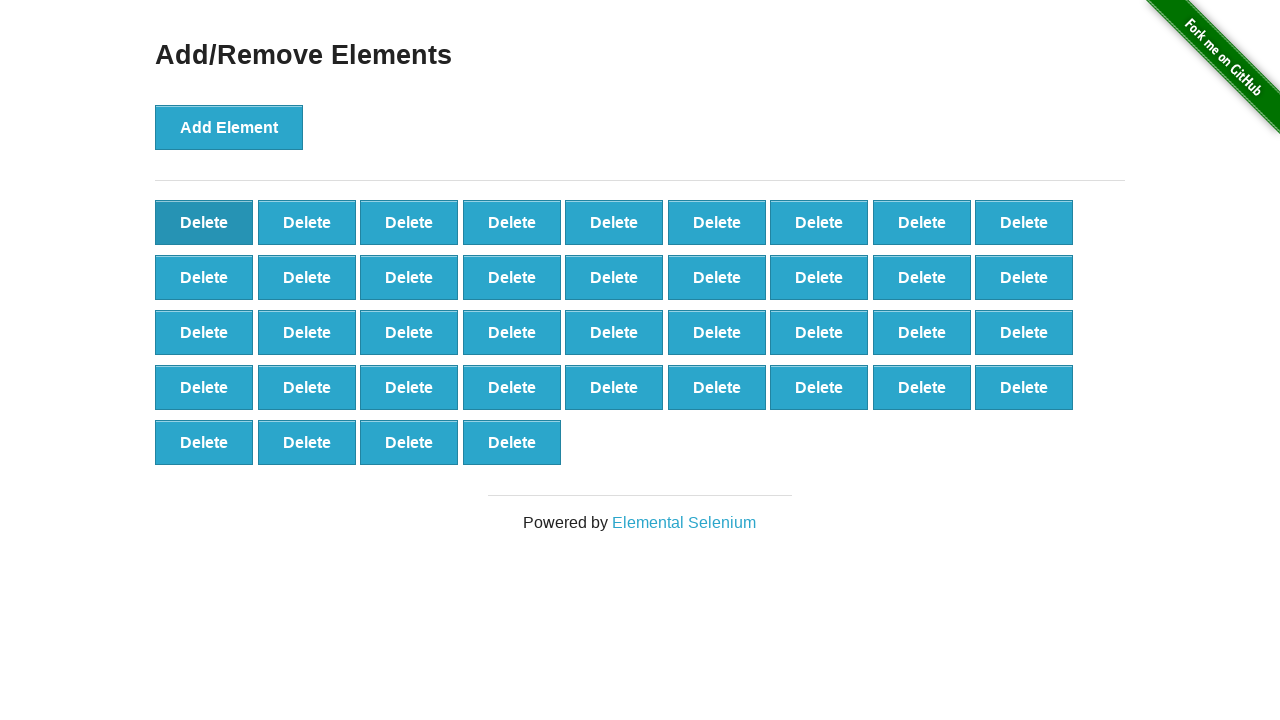

Waited 500ms for DOM to update after deletions
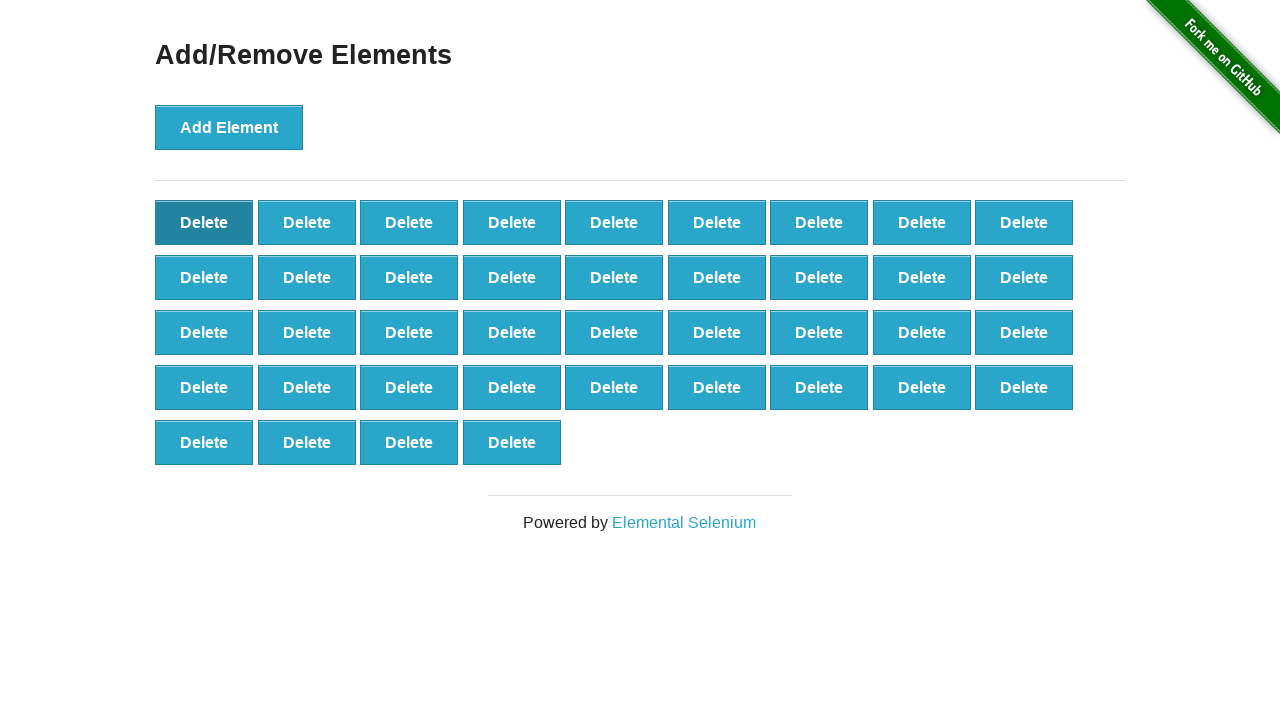

Counted remaining delete buttons: 40
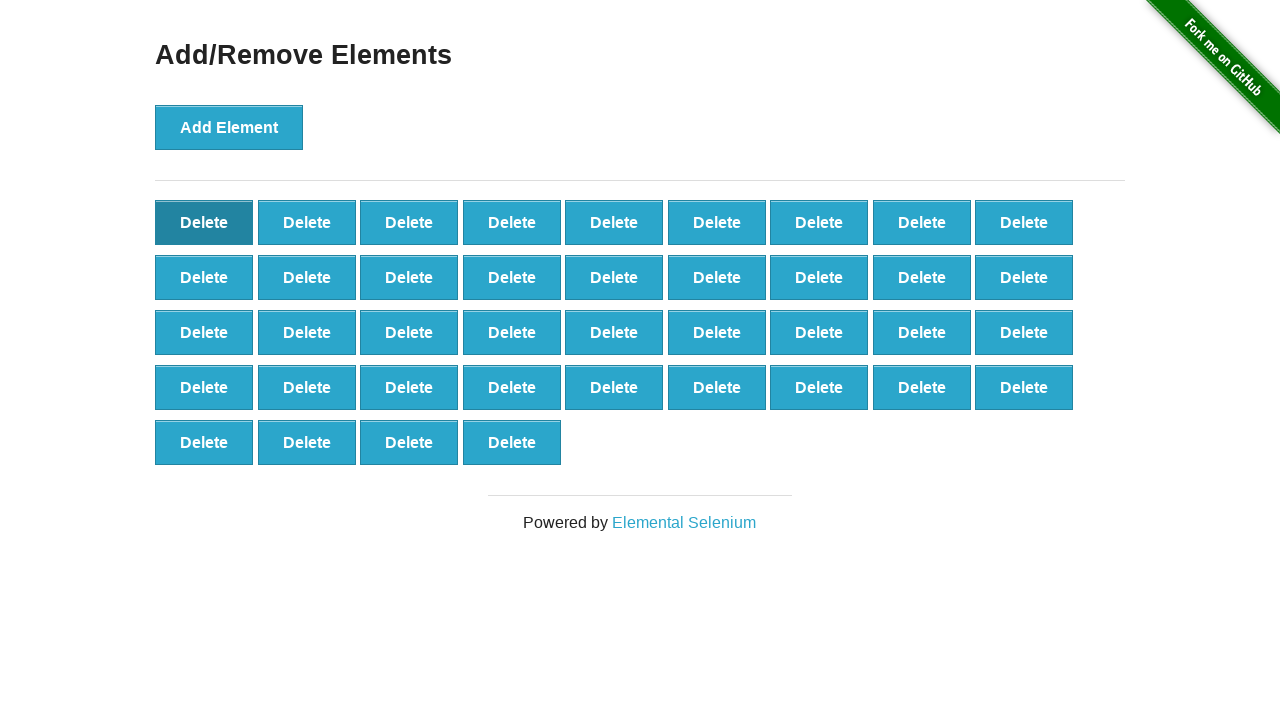

Assertion passed: 40 delete buttons remain (100 added - 60 removed)
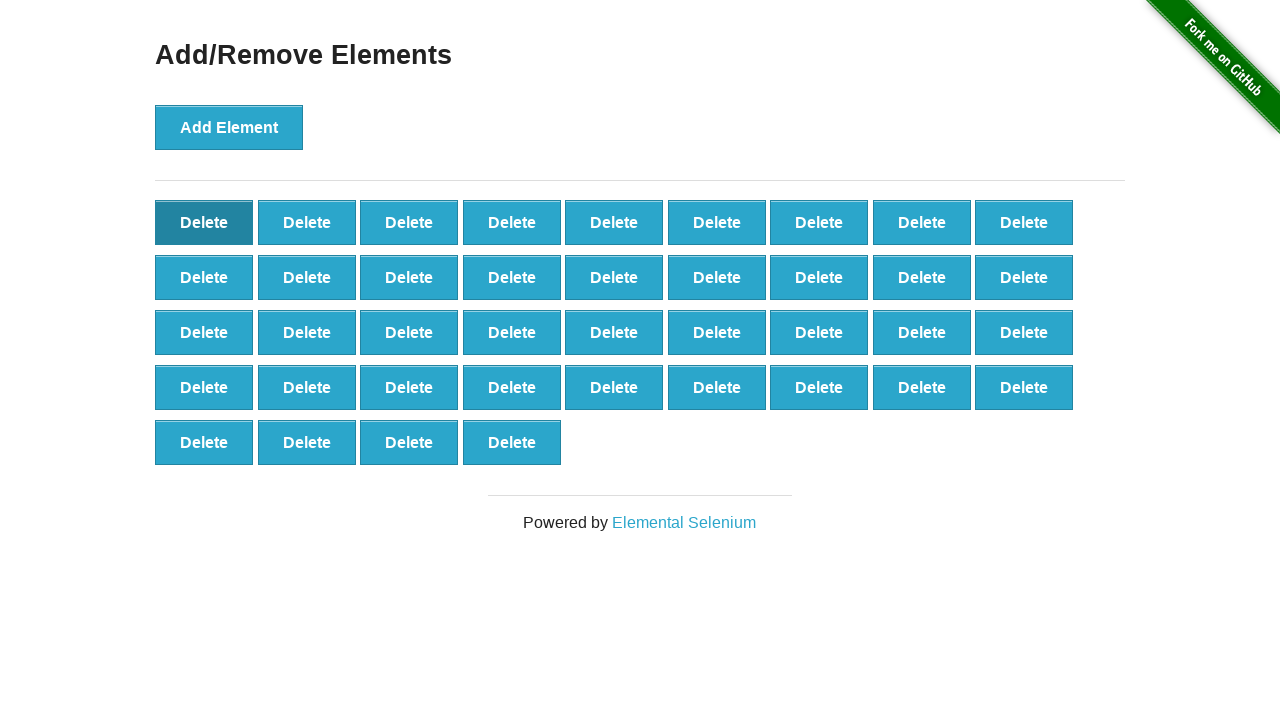

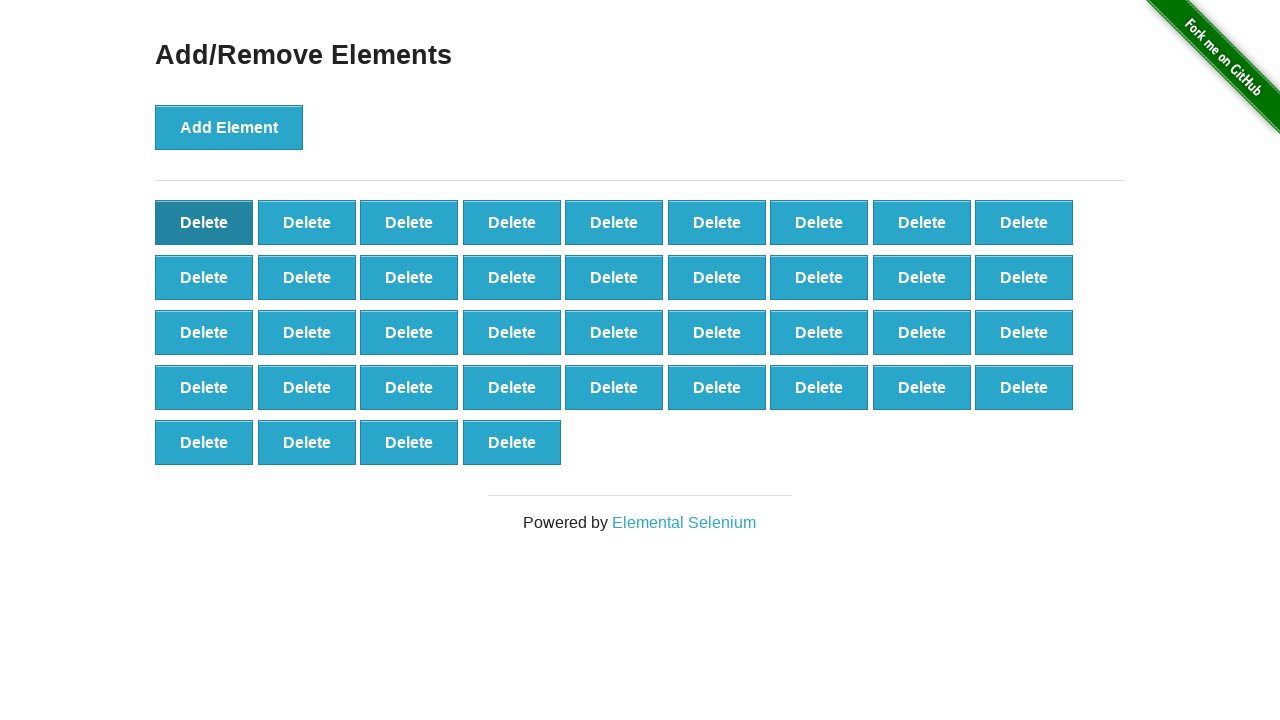